Tests a todo list application by navigating to the todo list page, adding 100 todo items, and then deleting all odd-numbered todos

Starting URL: https://material.playwrightvn.com/

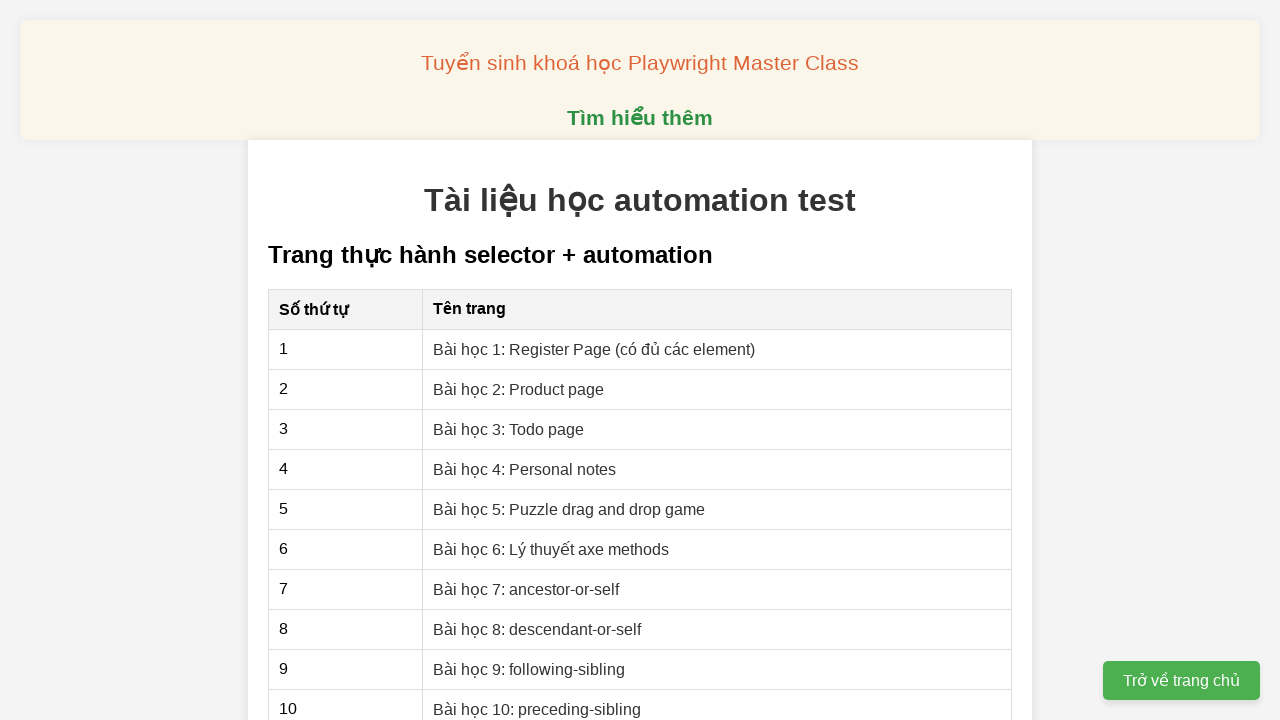

Clicked link to navigate to todo list page at (509, 429) on xpath=//a[@href="03-xpath-todo-list.html"]
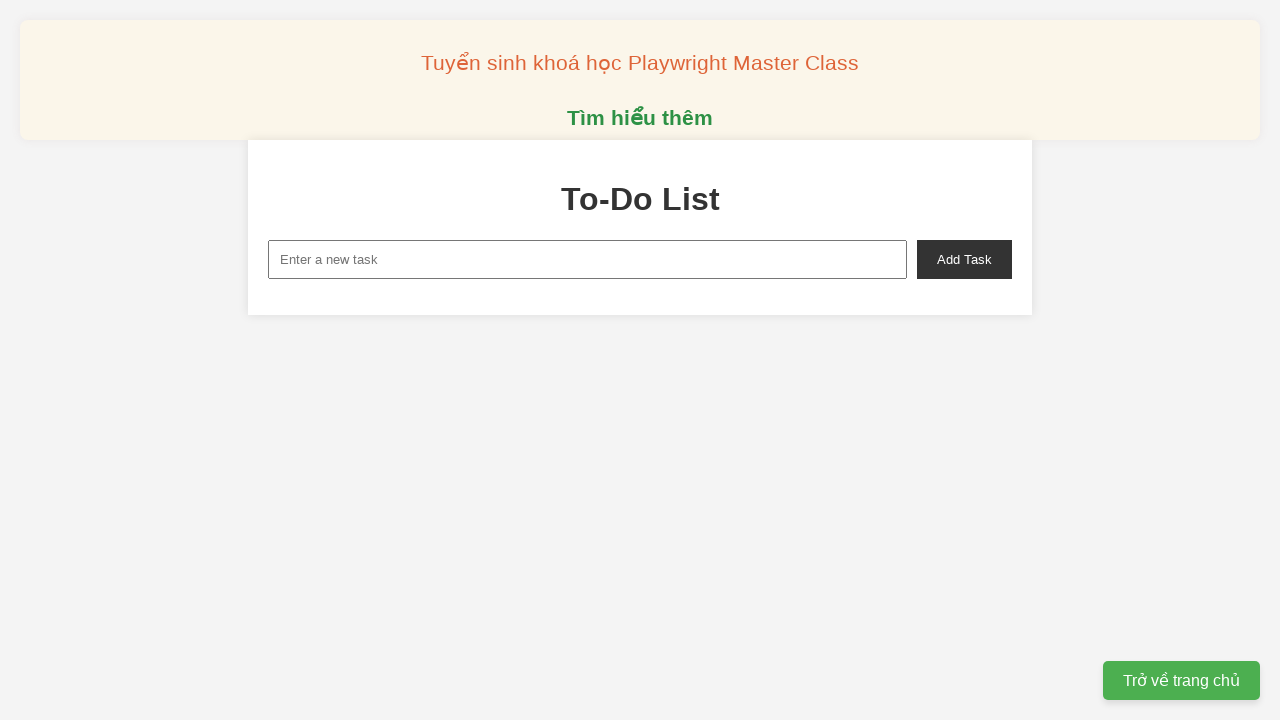

Filled input field with 'Todo 1' on xpath=//input[@id="new-task"]
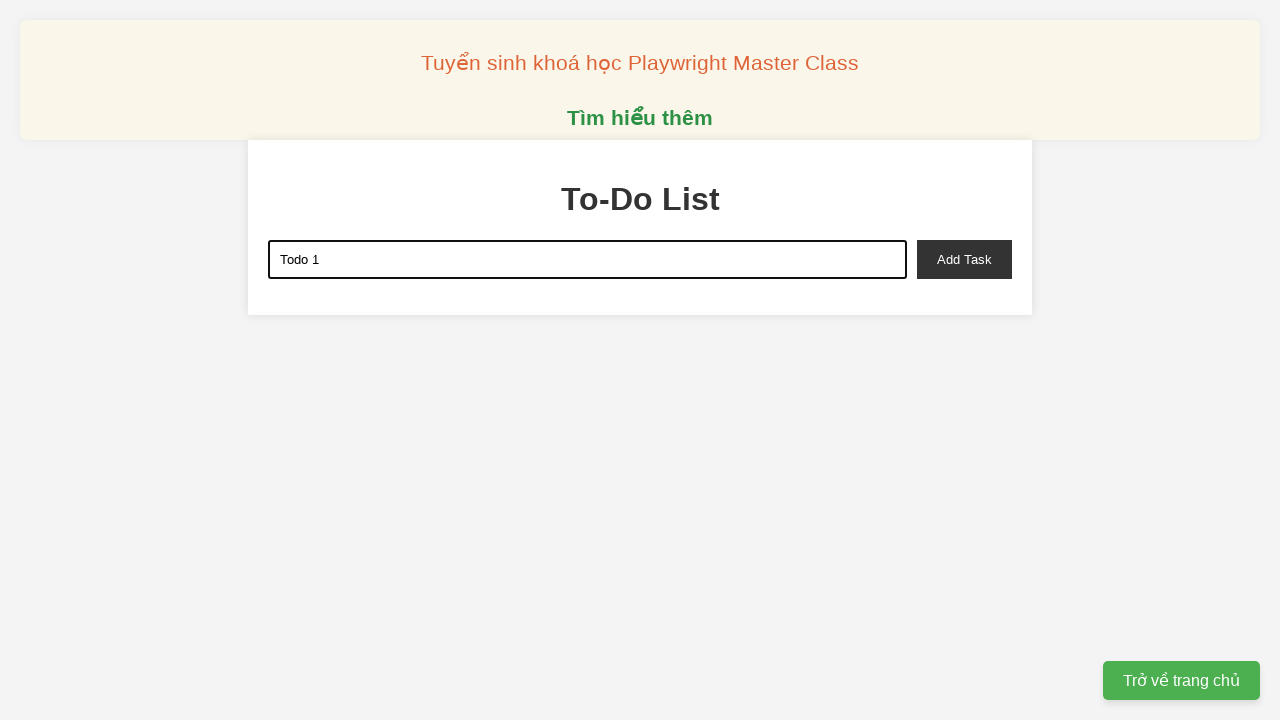

Clicked add task button to create Todo 1 at (964, 259) on xpath=//button[@id="add-task"]
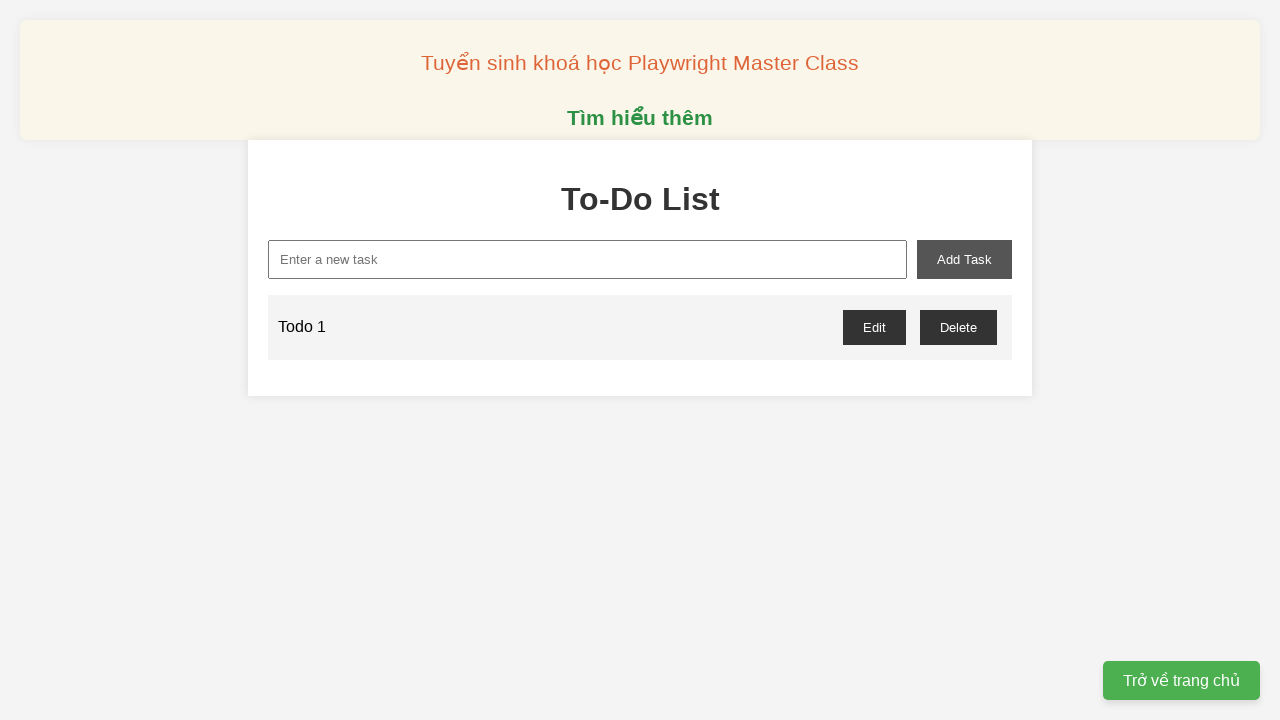

Filled input field with 'Todo 2' on xpath=//input[@id="new-task"]
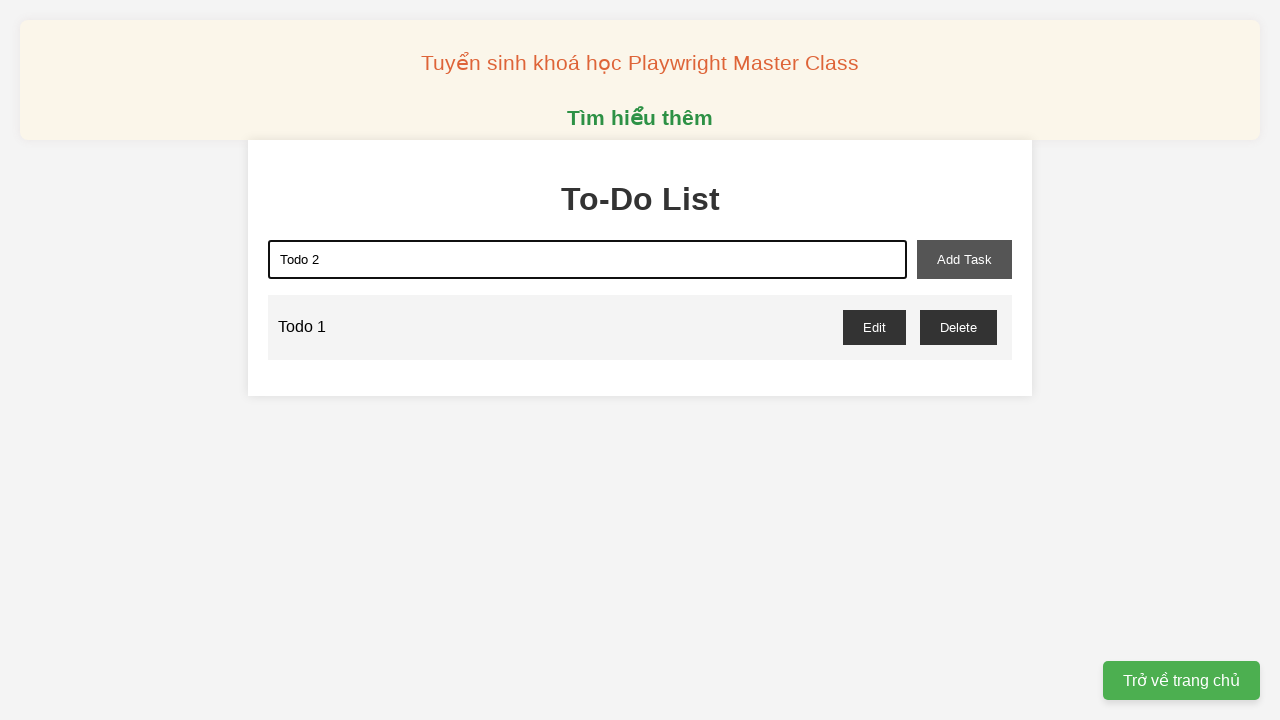

Clicked add task button to create Todo 2 at (964, 259) on xpath=//button[@id="add-task"]
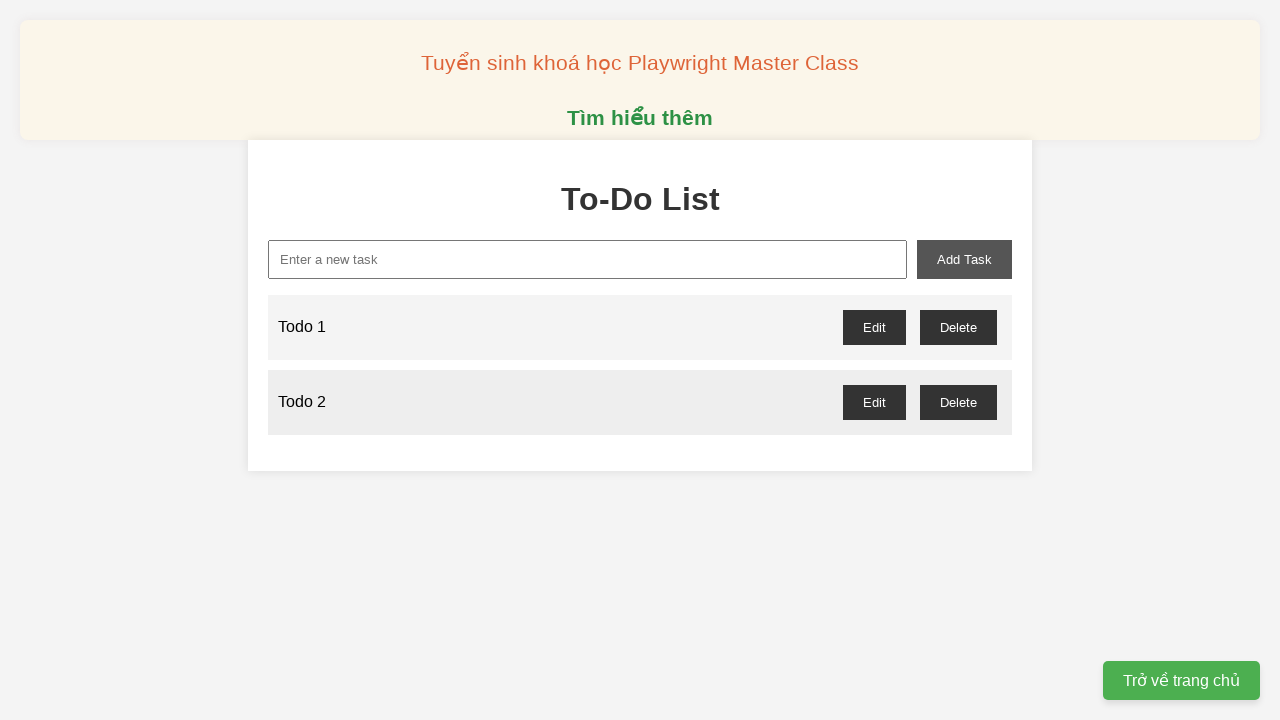

Filled input field with 'Todo 3' on xpath=//input[@id="new-task"]
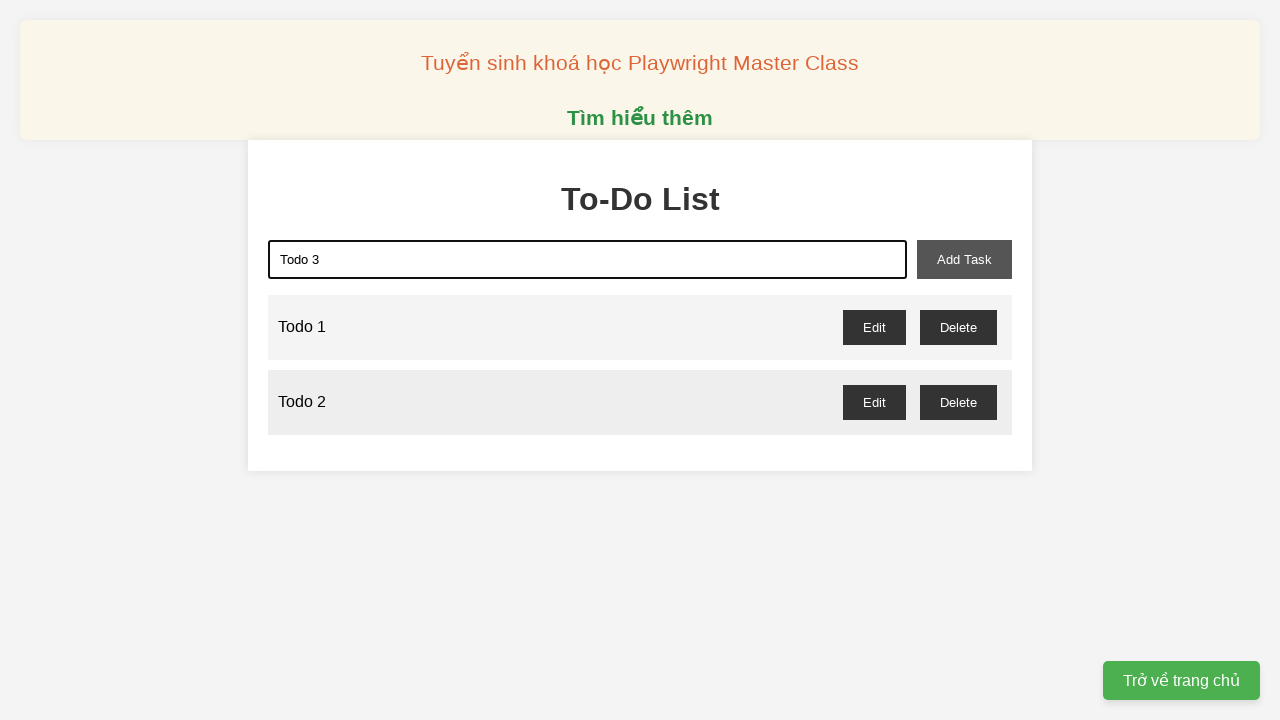

Clicked add task button to create Todo 3 at (964, 259) on xpath=//button[@id="add-task"]
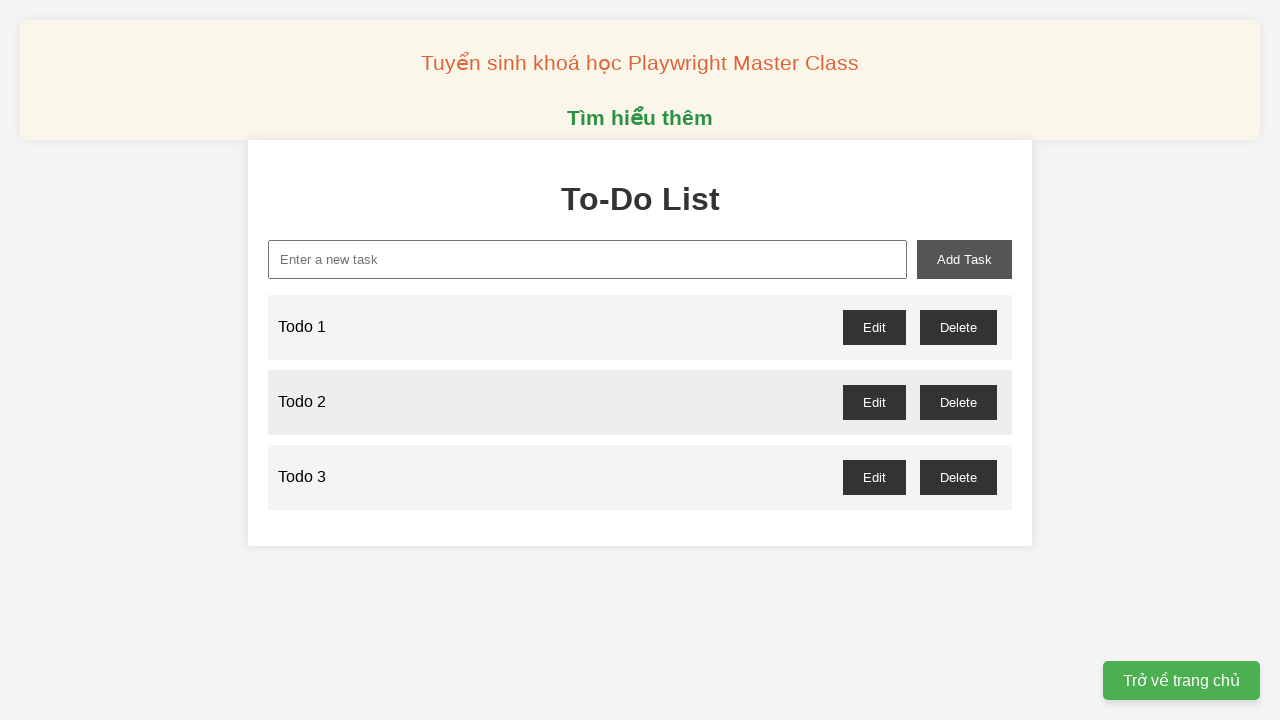

Filled input field with 'Todo 4' on xpath=//input[@id="new-task"]
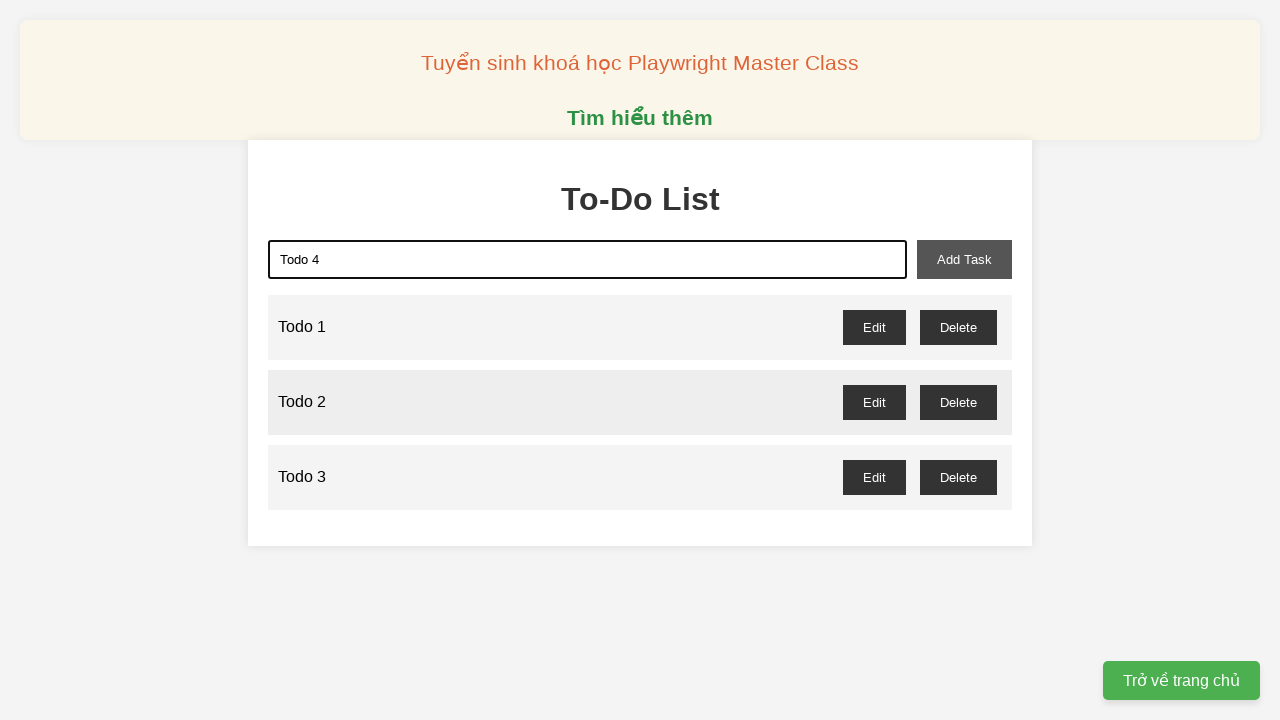

Clicked add task button to create Todo 4 at (964, 259) on xpath=//button[@id="add-task"]
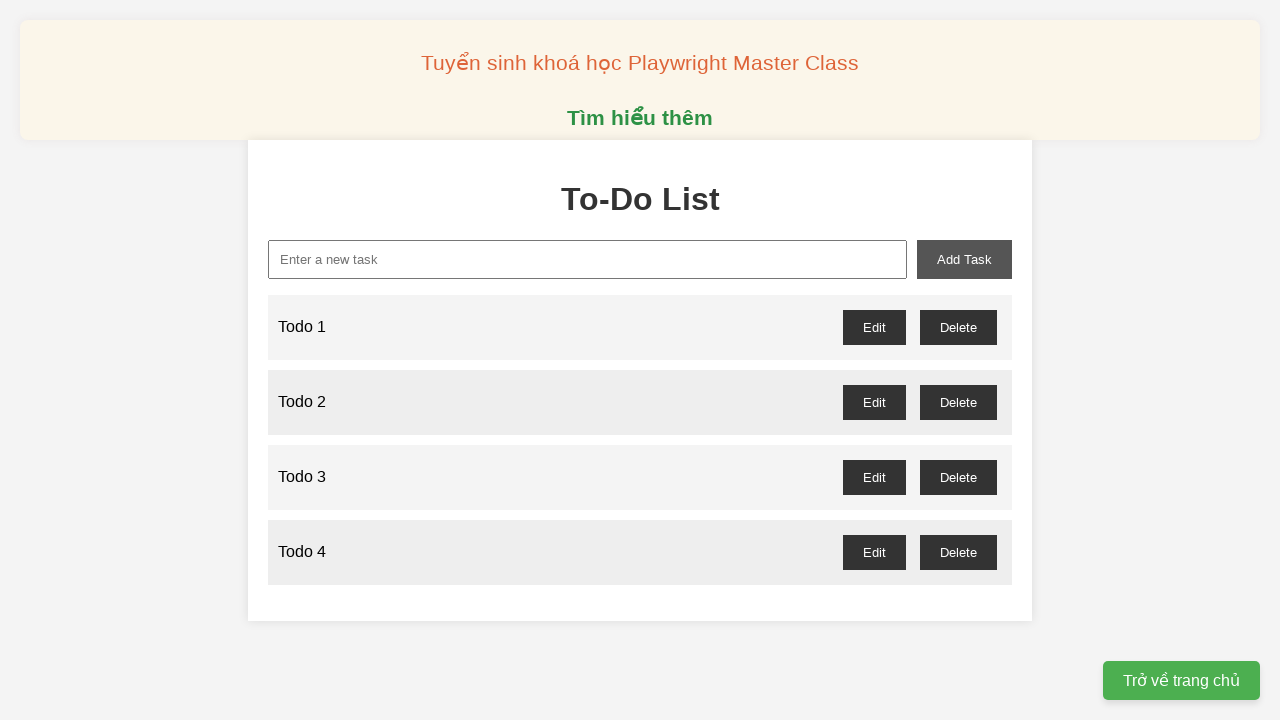

Filled input field with 'Todo 5' on xpath=//input[@id="new-task"]
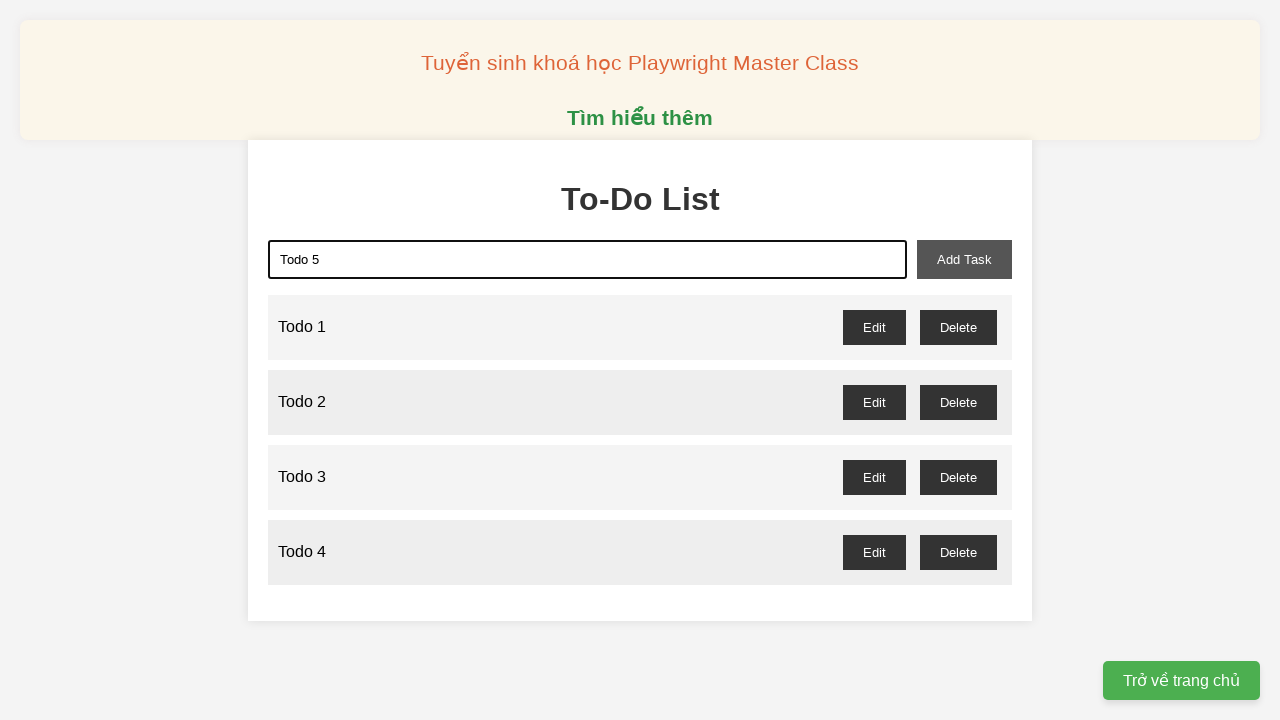

Clicked add task button to create Todo 5 at (964, 259) on xpath=//button[@id="add-task"]
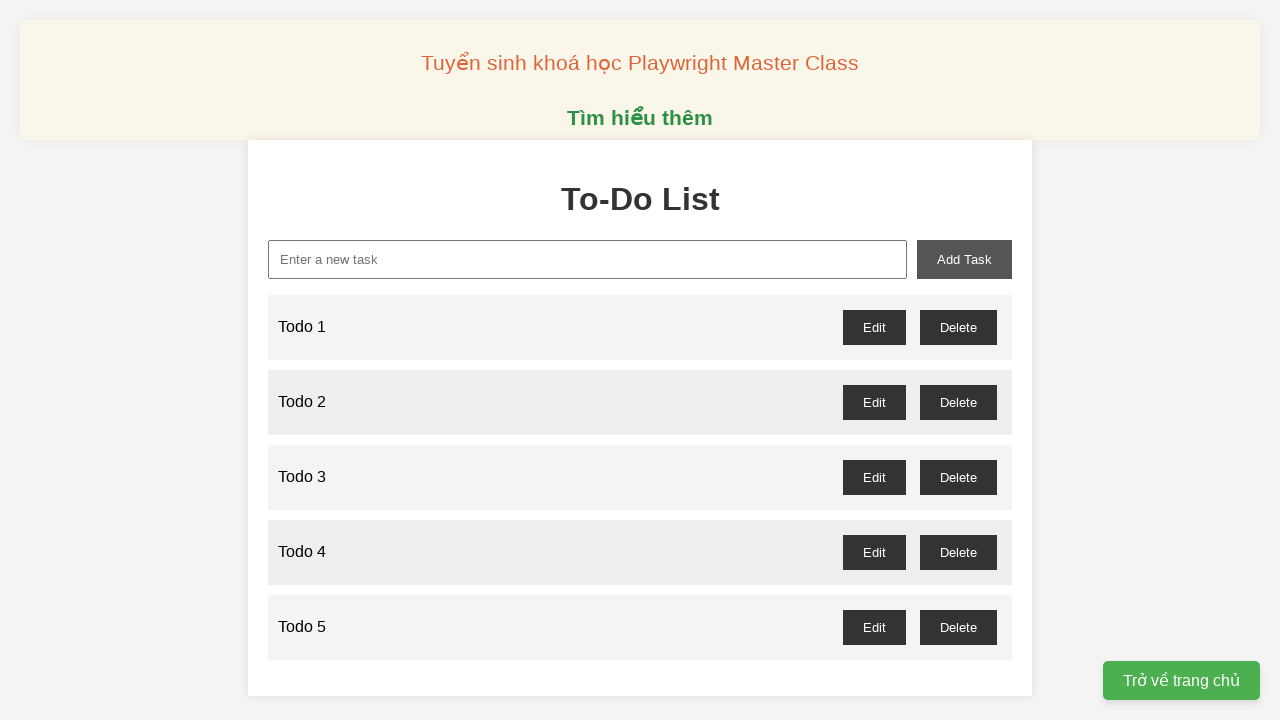

Filled input field with 'Todo 6' on xpath=//input[@id="new-task"]
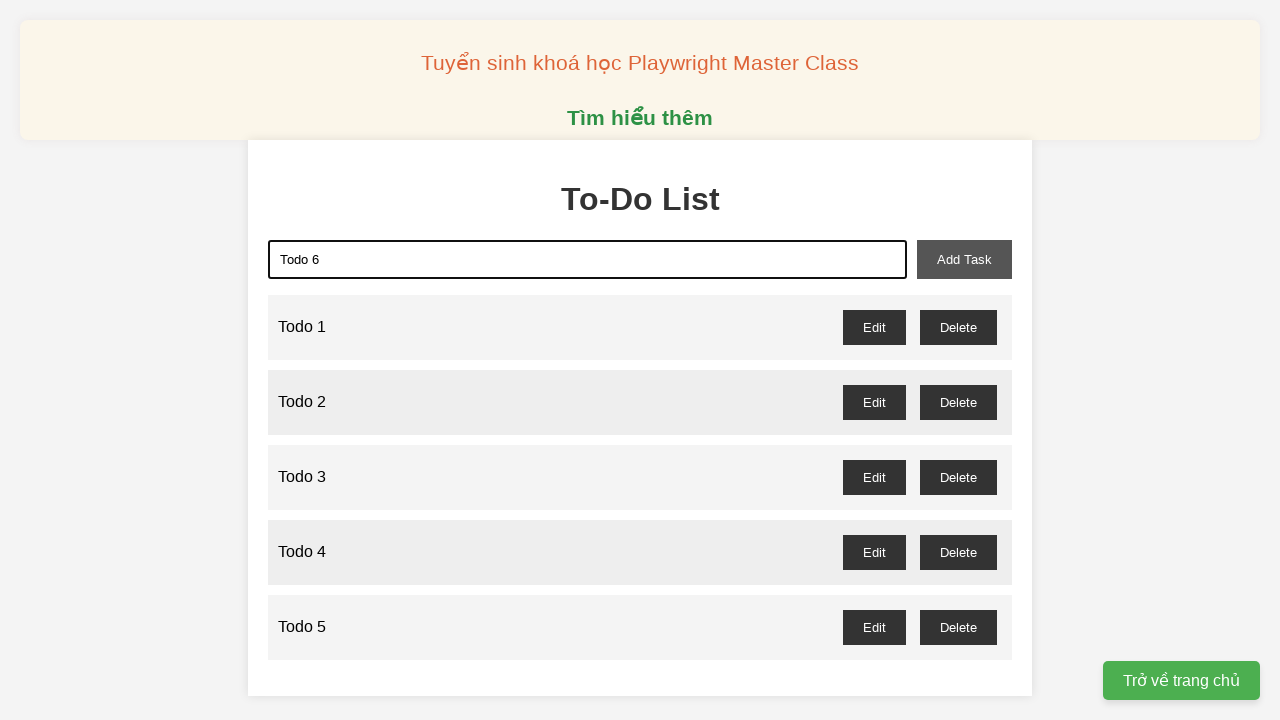

Clicked add task button to create Todo 6 at (964, 259) on xpath=//button[@id="add-task"]
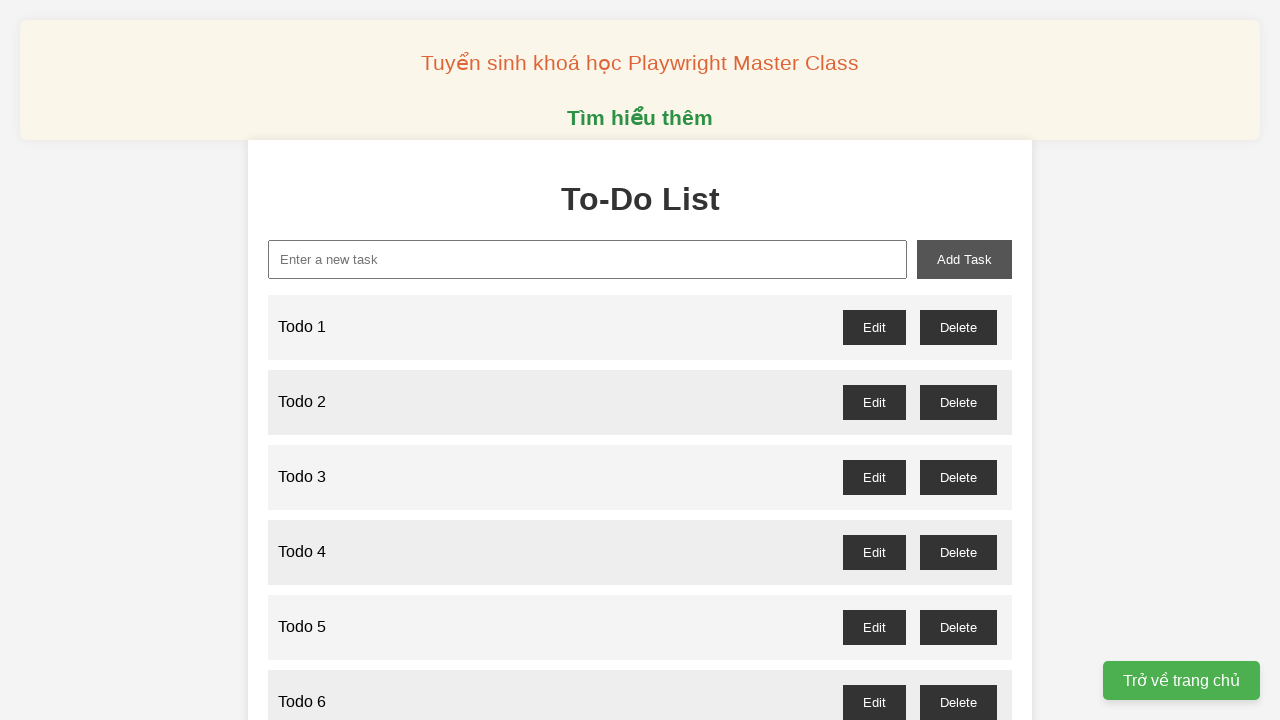

Filled input field with 'Todo 7' on xpath=//input[@id="new-task"]
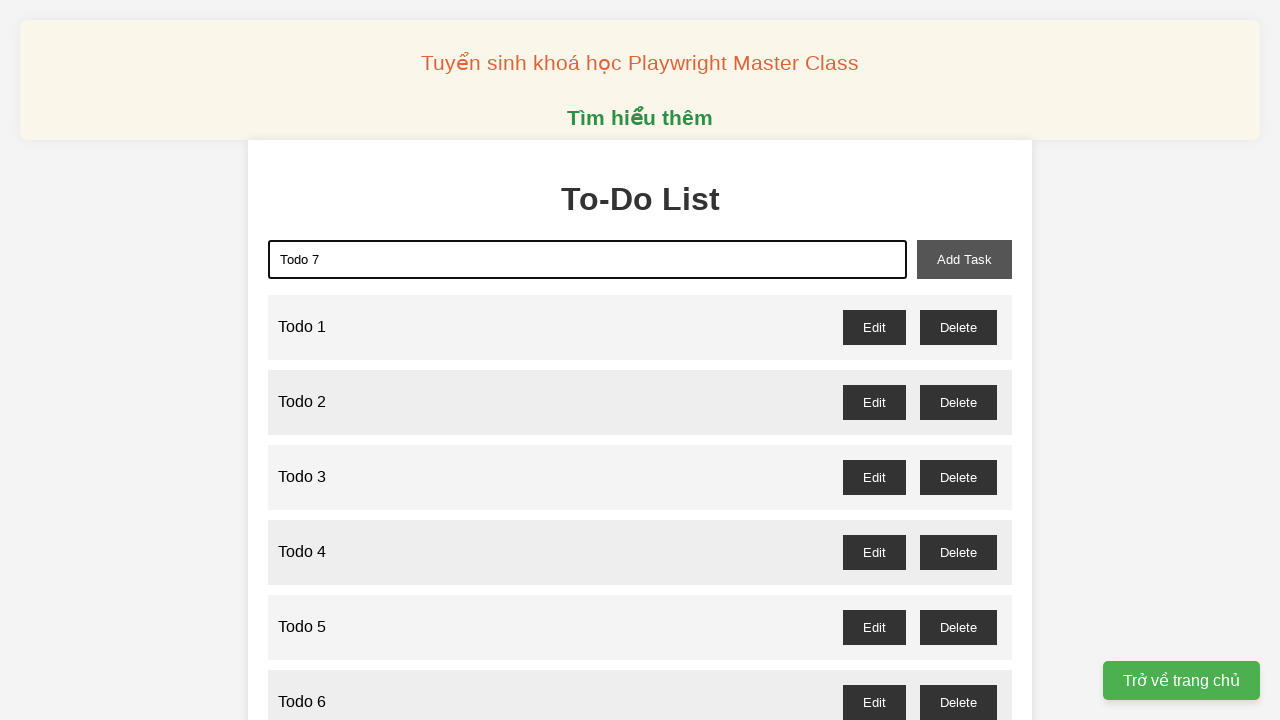

Clicked add task button to create Todo 7 at (964, 259) on xpath=//button[@id="add-task"]
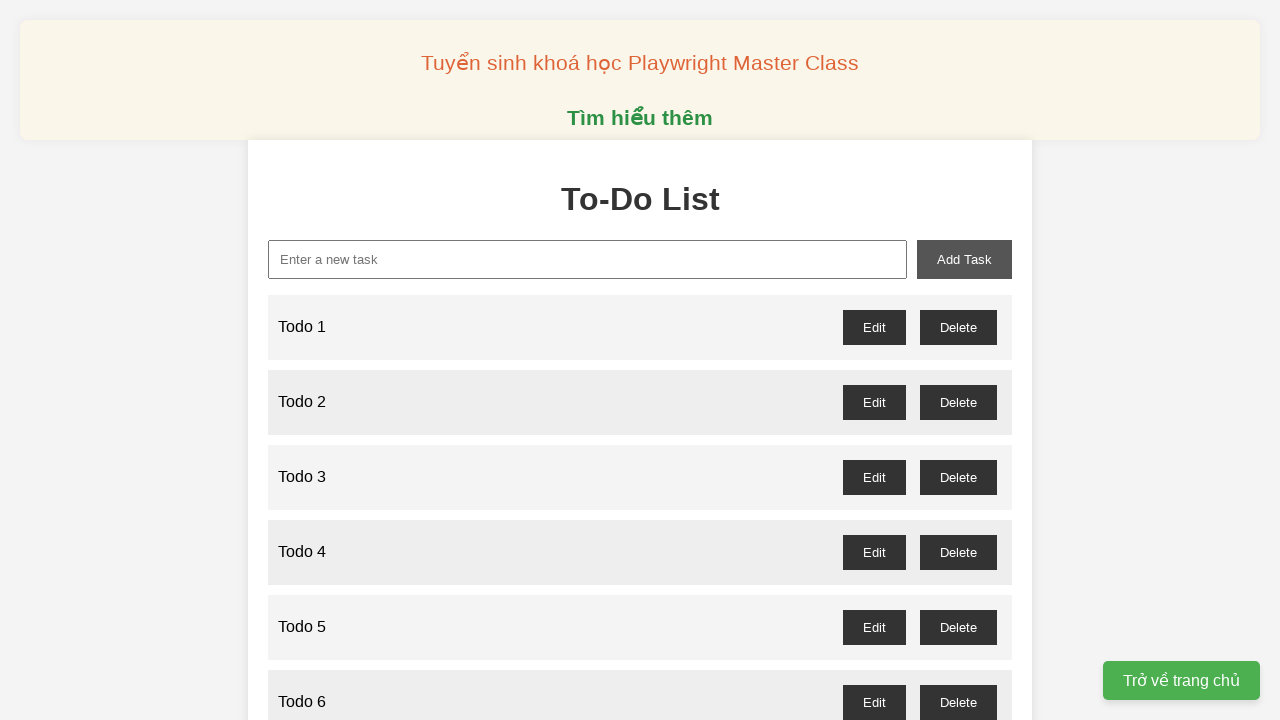

Filled input field with 'Todo 8' on xpath=//input[@id="new-task"]
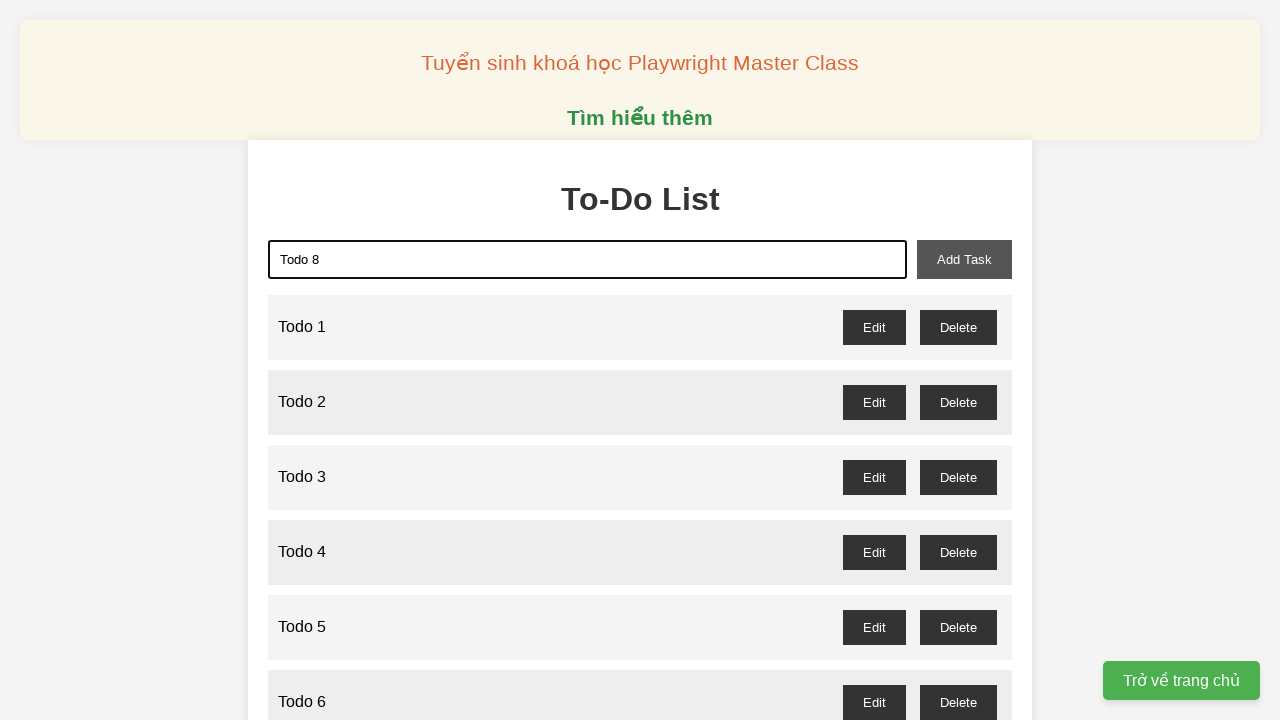

Clicked add task button to create Todo 8 at (964, 259) on xpath=//button[@id="add-task"]
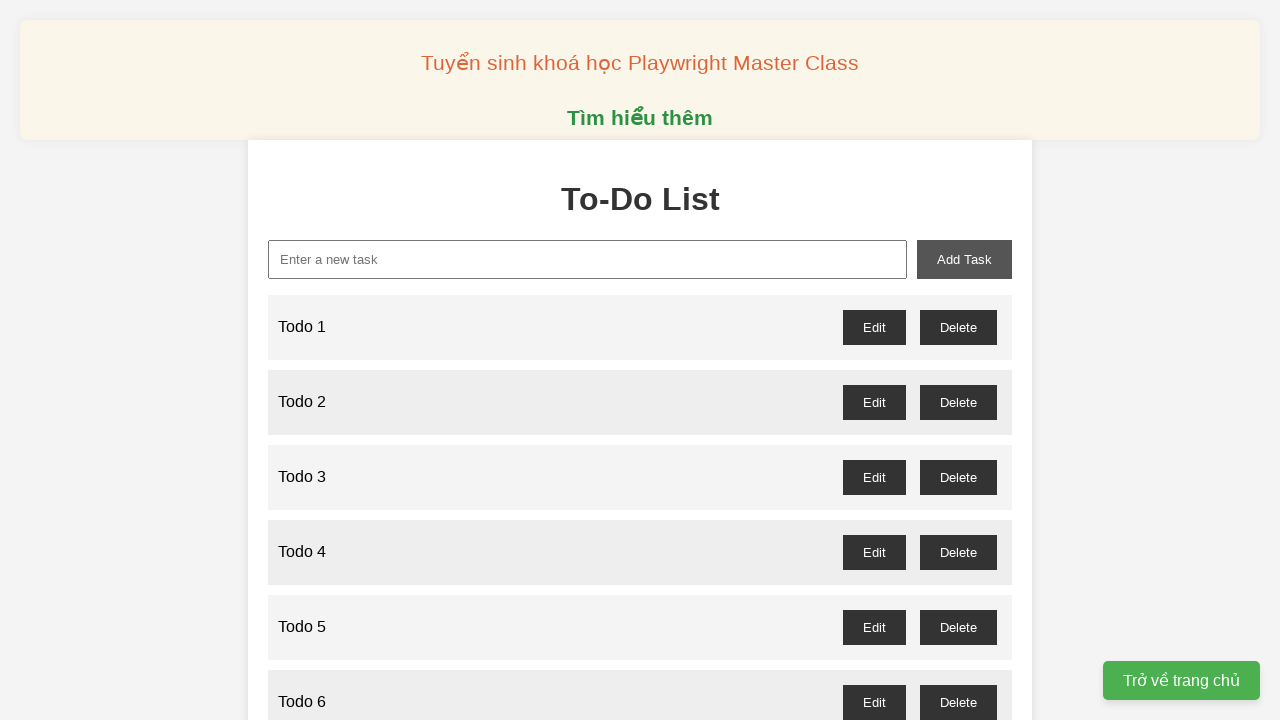

Filled input field with 'Todo 9' on xpath=//input[@id="new-task"]
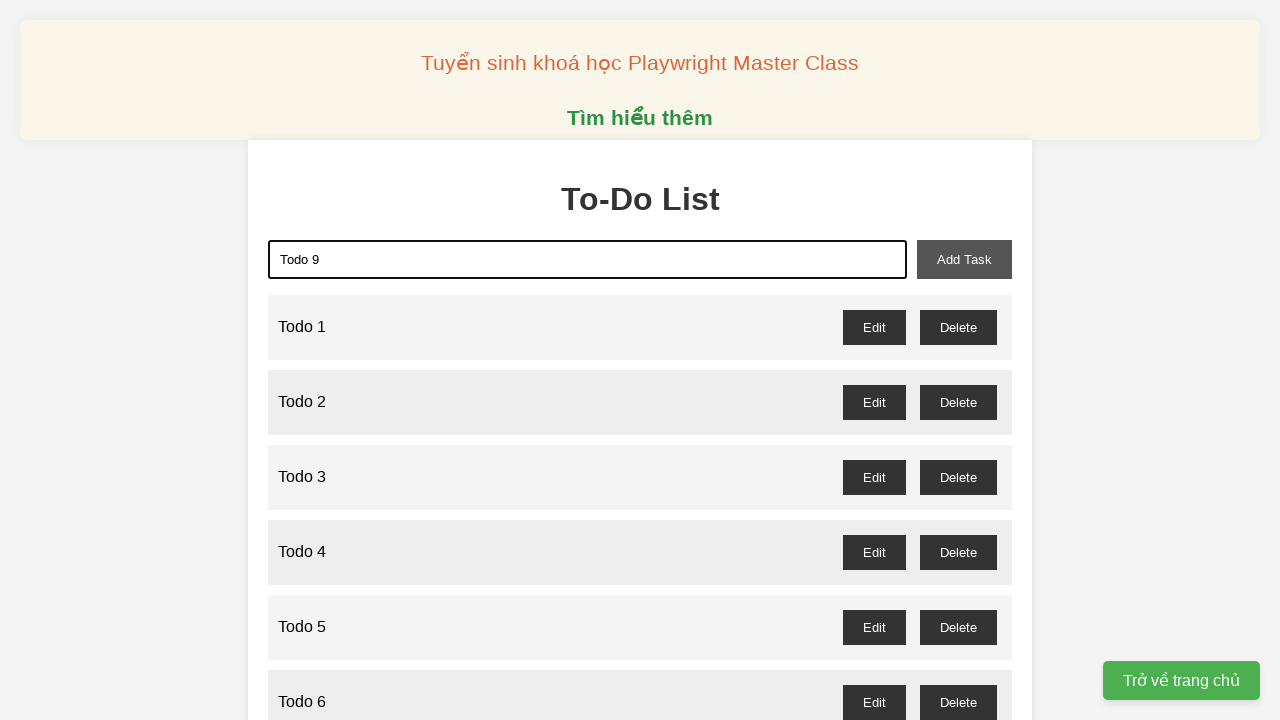

Clicked add task button to create Todo 9 at (964, 259) on xpath=//button[@id="add-task"]
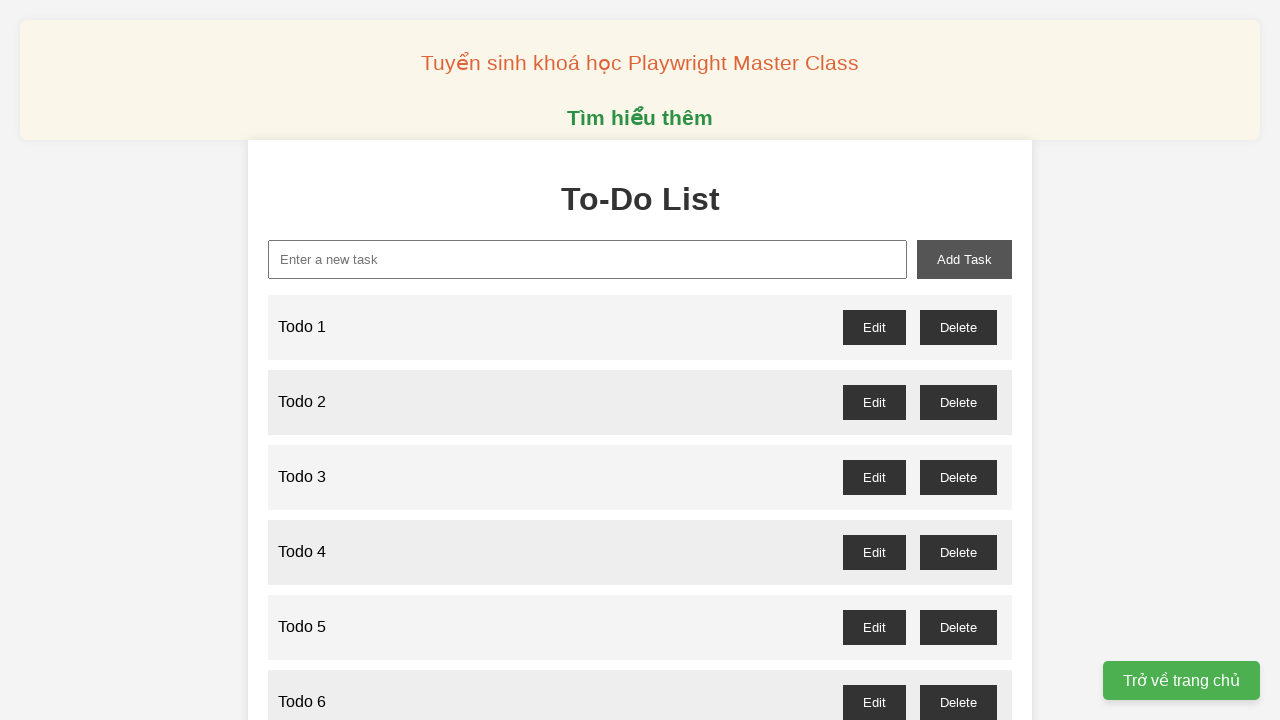

Filled input field with 'Todo 10' on xpath=//input[@id="new-task"]
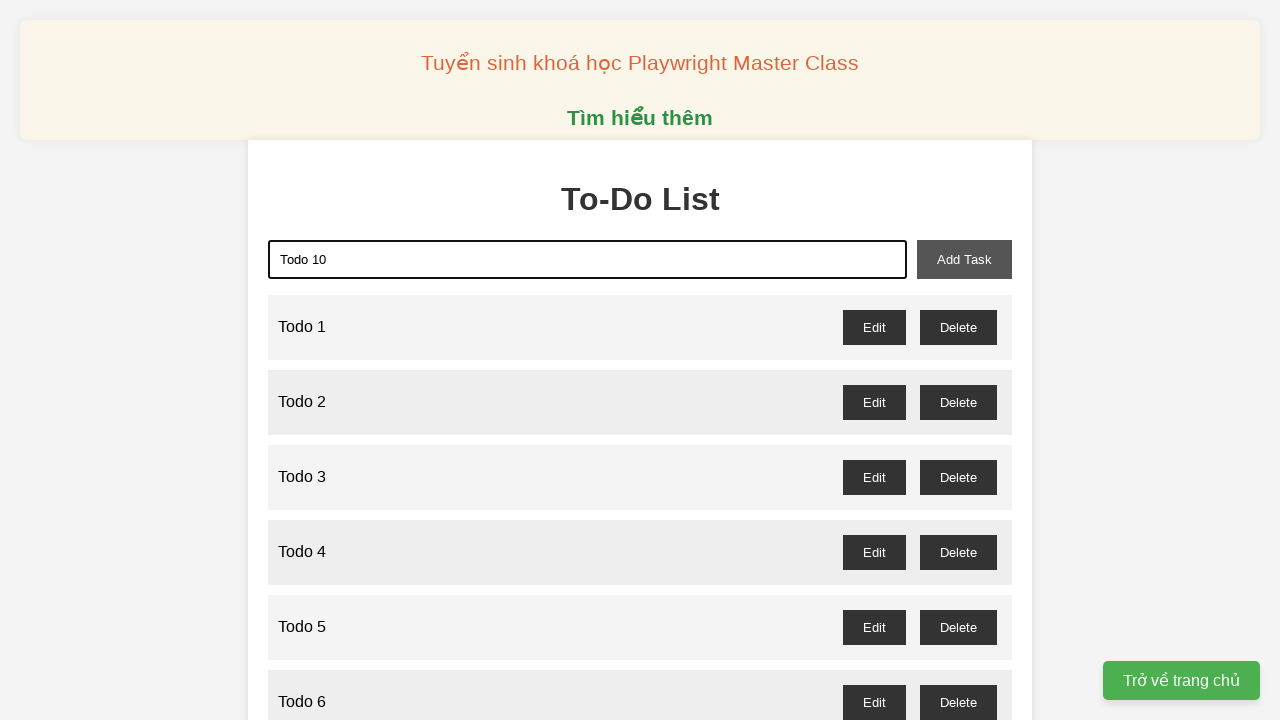

Clicked add task button to create Todo 10 at (964, 259) on xpath=//button[@id="add-task"]
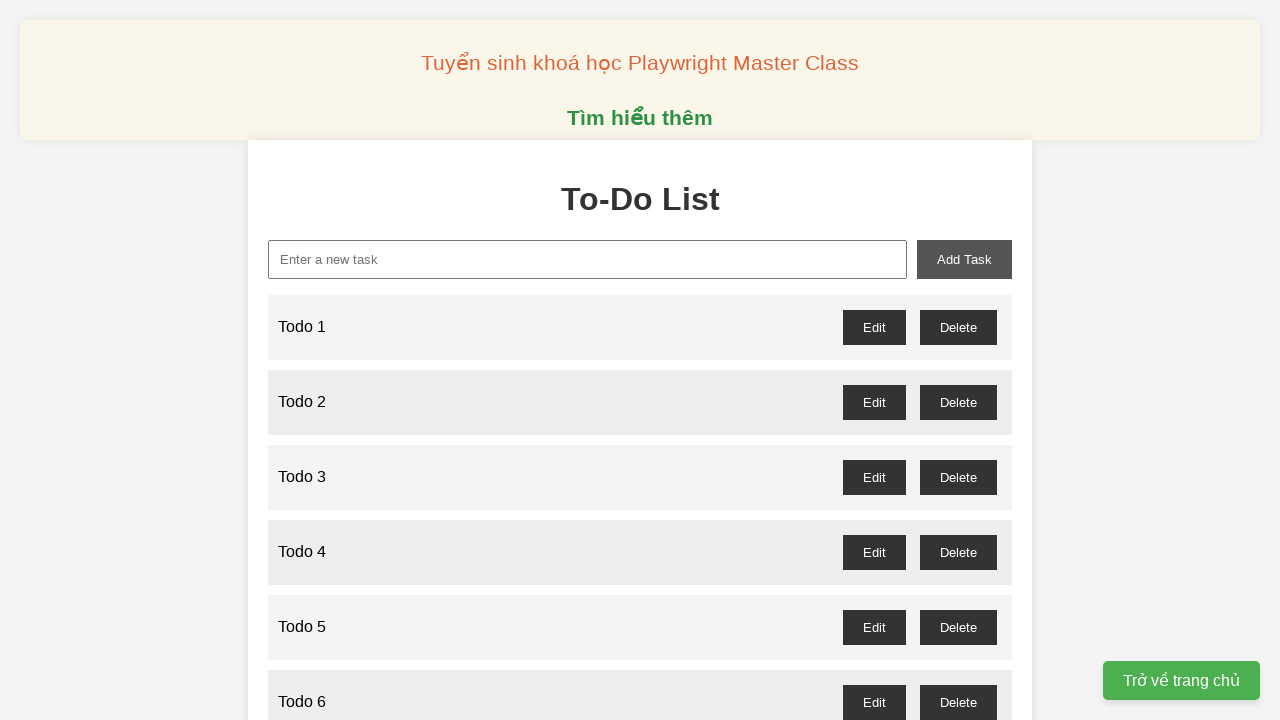

Filled input field with 'Todo 11' on xpath=//input[@id="new-task"]
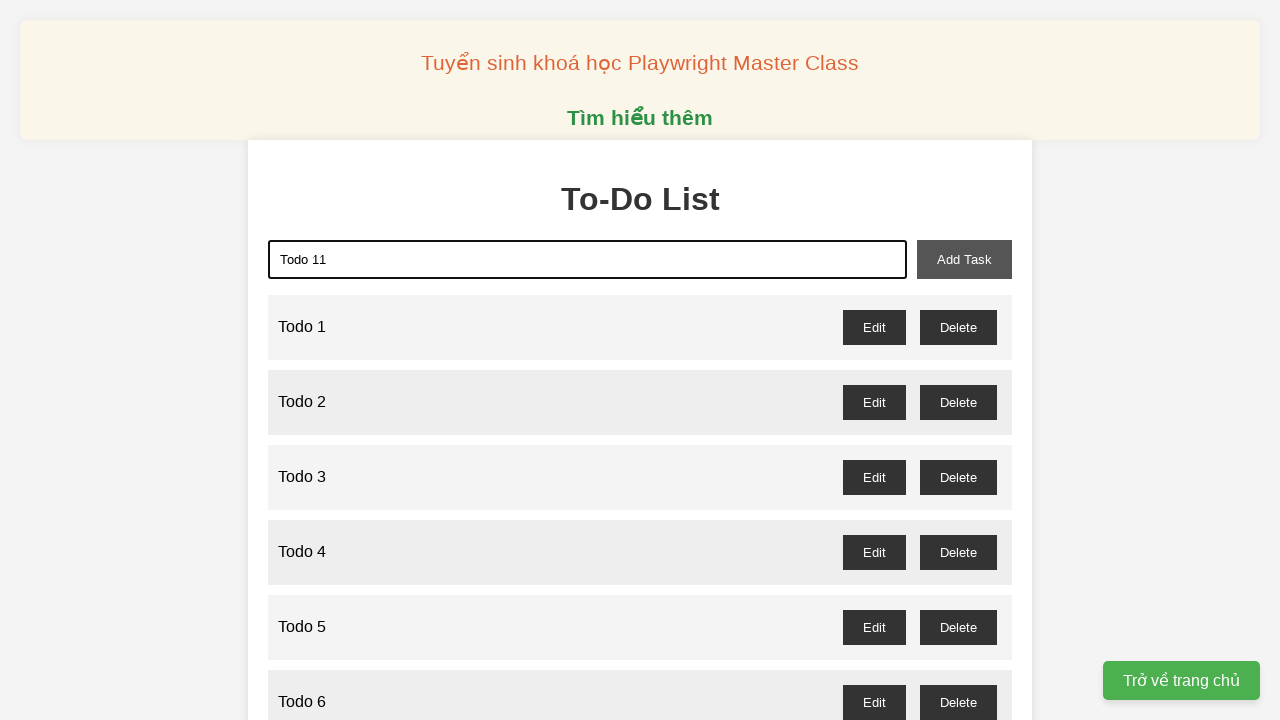

Clicked add task button to create Todo 11 at (964, 259) on xpath=//button[@id="add-task"]
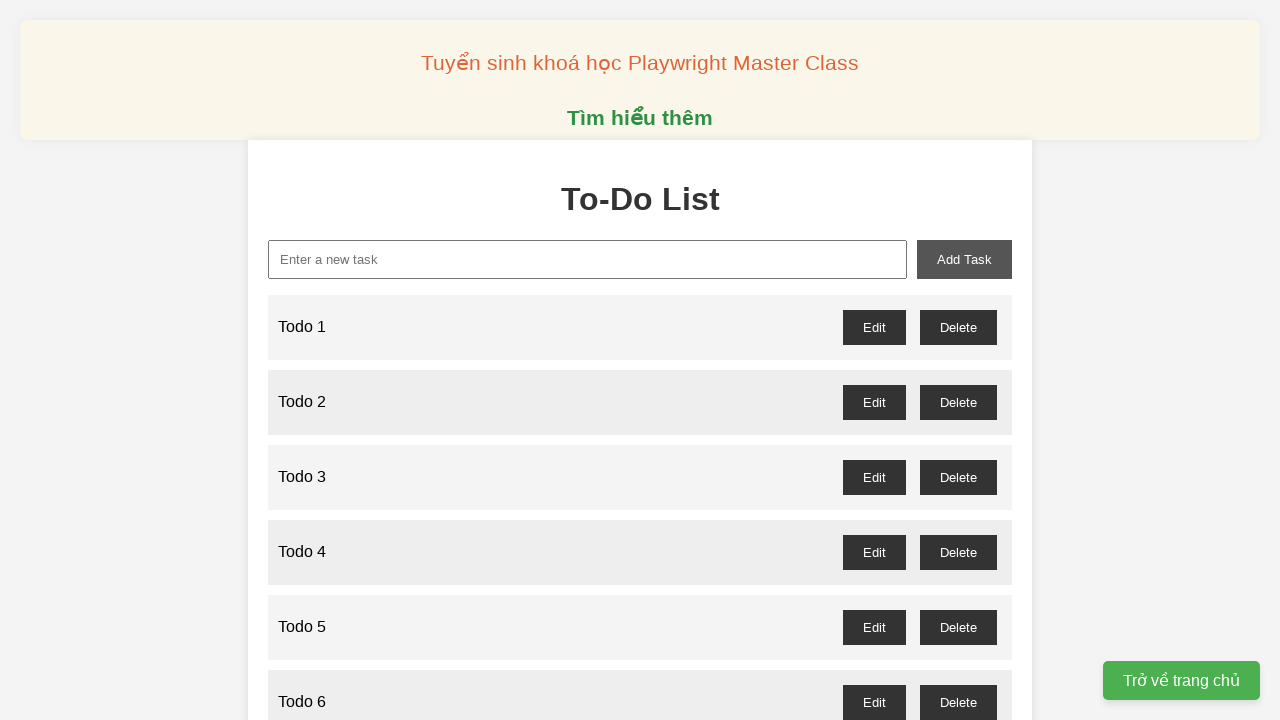

Filled input field with 'Todo 12' on xpath=//input[@id="new-task"]
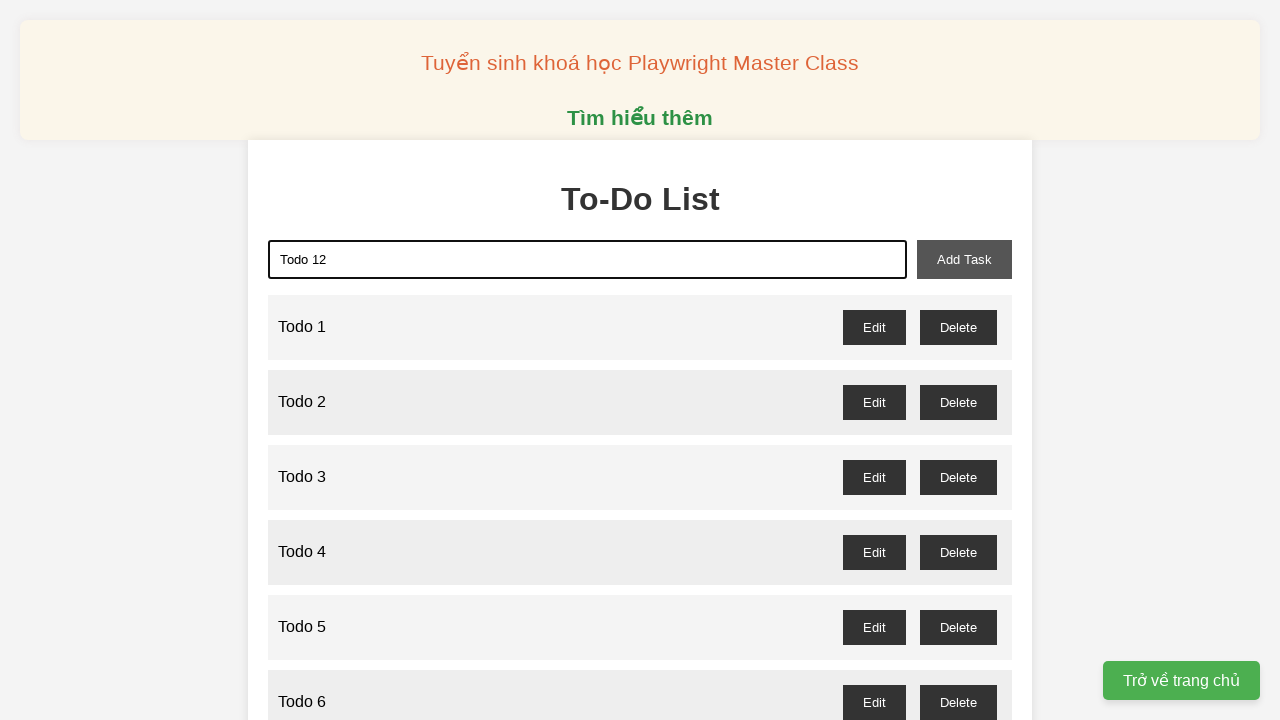

Clicked add task button to create Todo 12 at (964, 259) on xpath=//button[@id="add-task"]
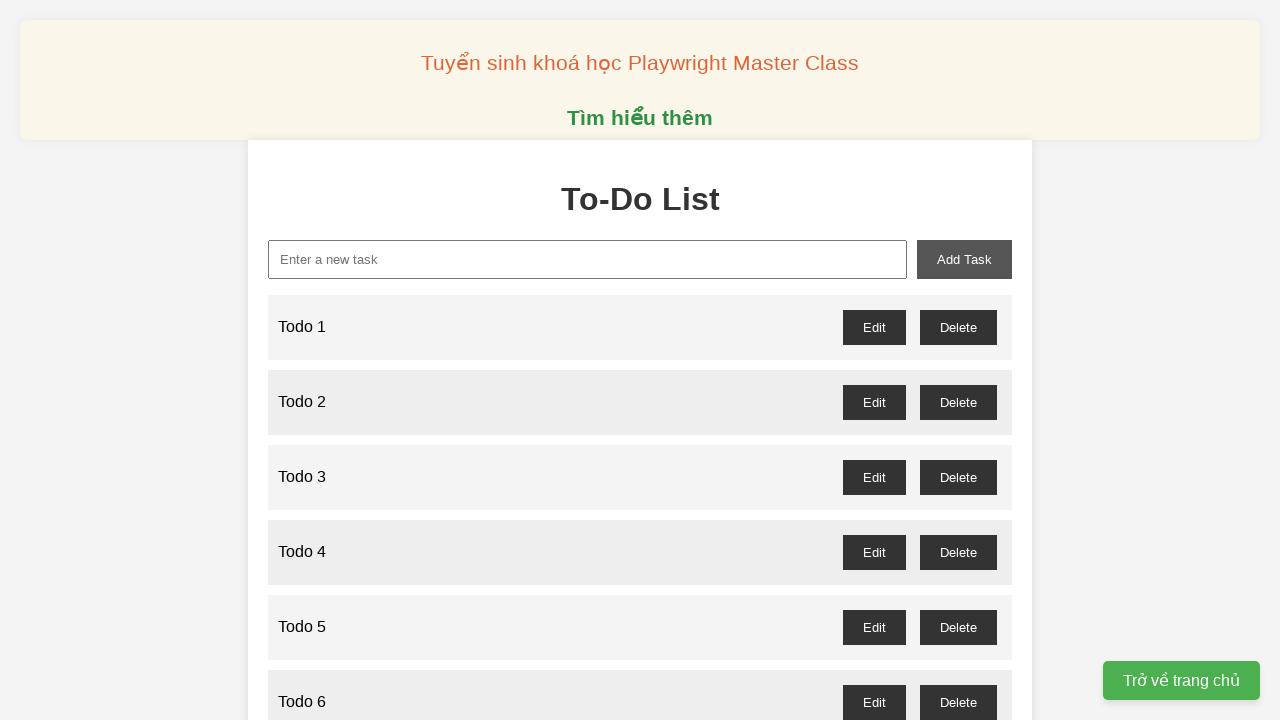

Filled input field with 'Todo 13' on xpath=//input[@id="new-task"]
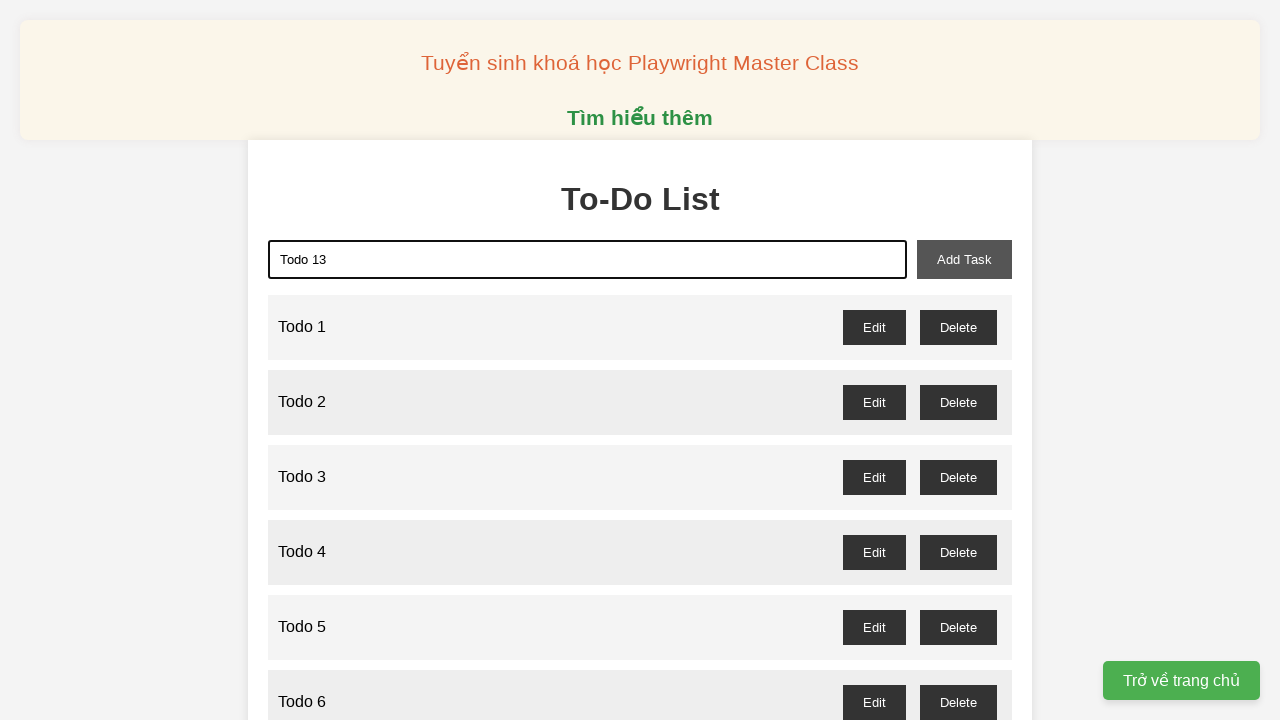

Clicked add task button to create Todo 13 at (964, 259) on xpath=//button[@id="add-task"]
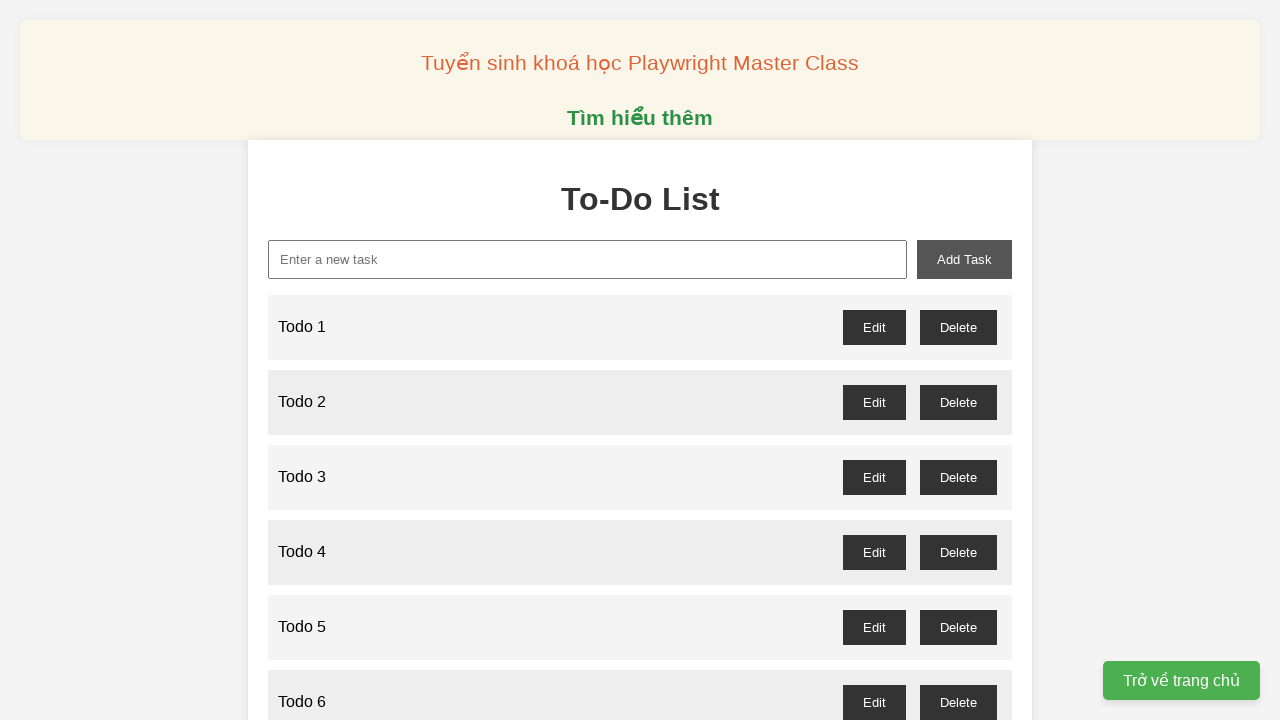

Filled input field with 'Todo 14' on xpath=//input[@id="new-task"]
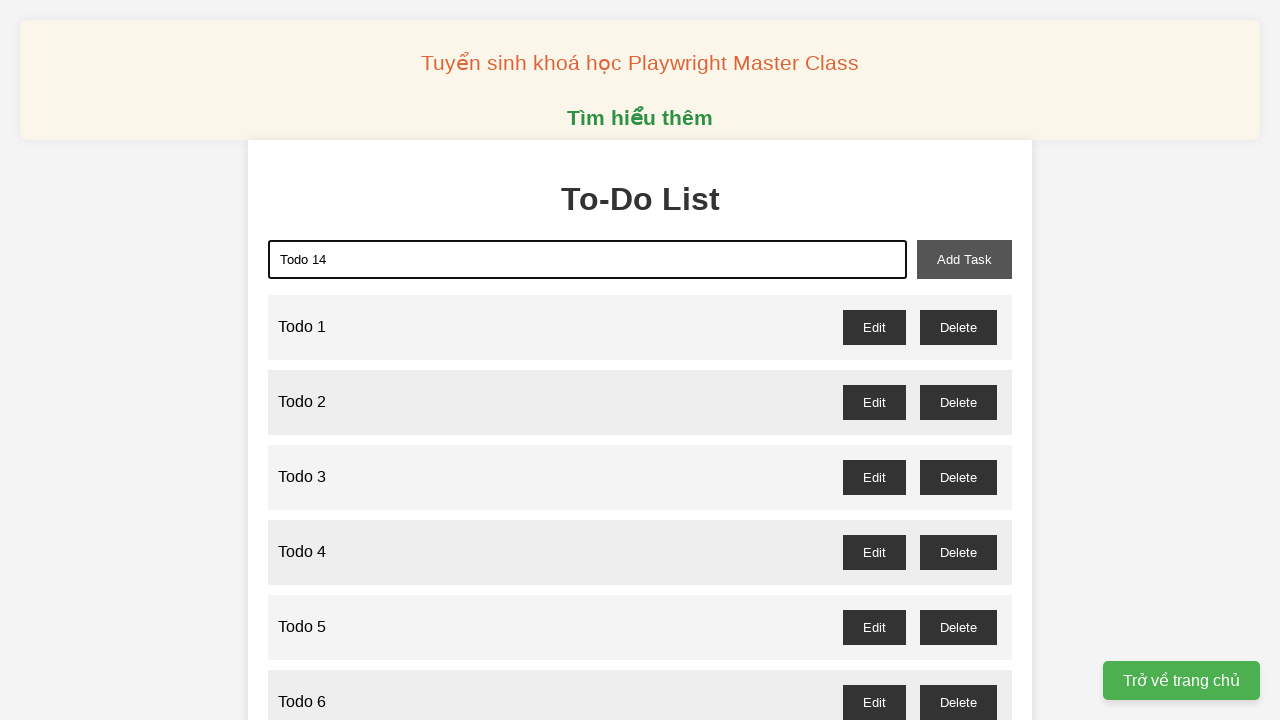

Clicked add task button to create Todo 14 at (964, 259) on xpath=//button[@id="add-task"]
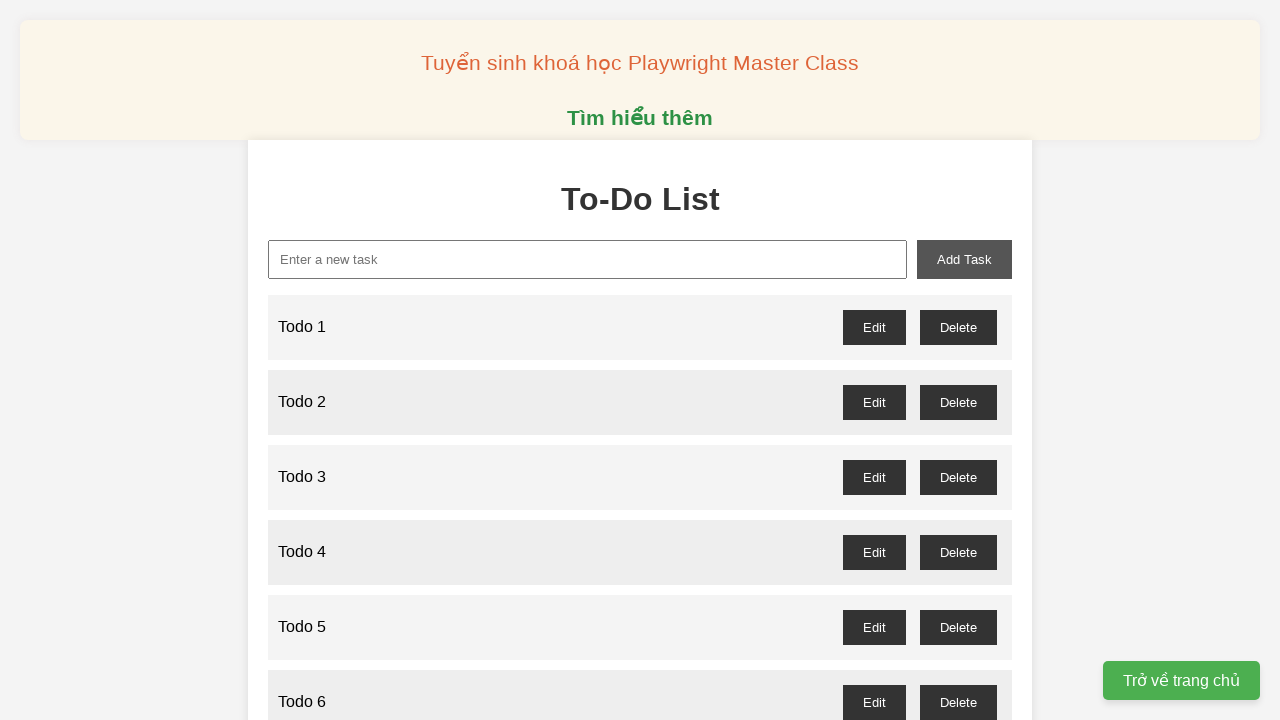

Filled input field with 'Todo 15' on xpath=//input[@id="new-task"]
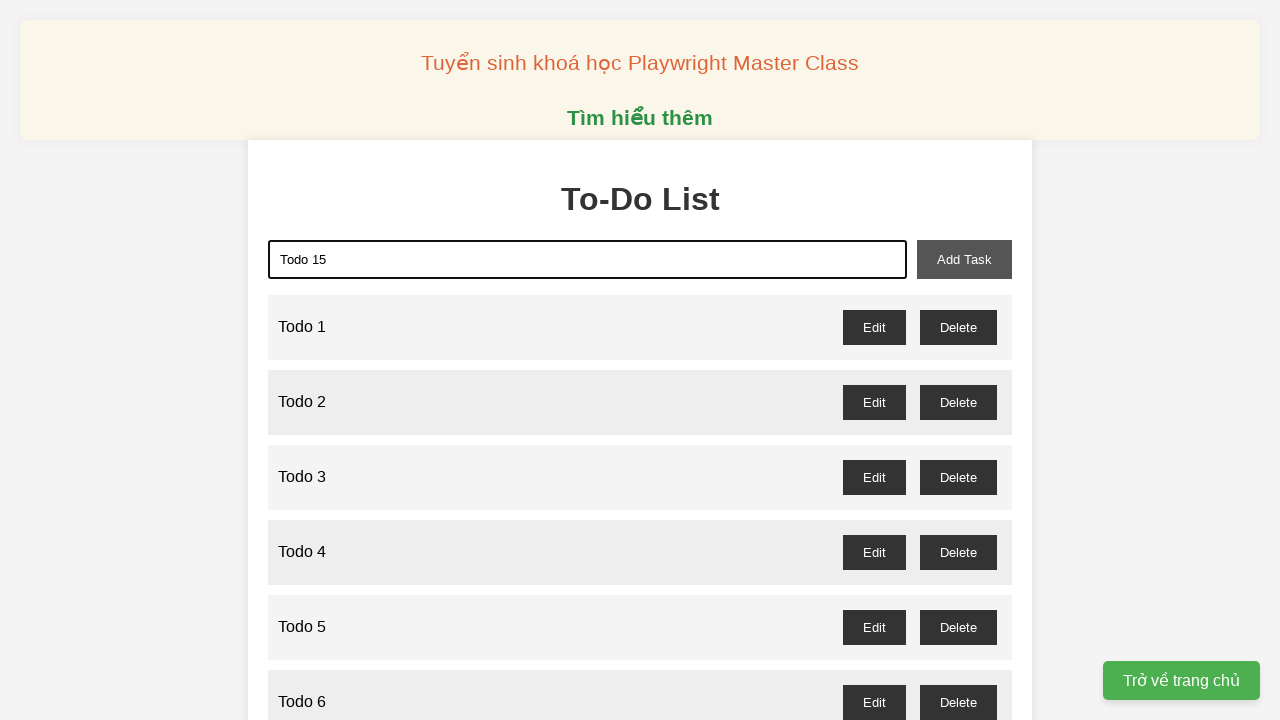

Clicked add task button to create Todo 15 at (964, 259) on xpath=//button[@id="add-task"]
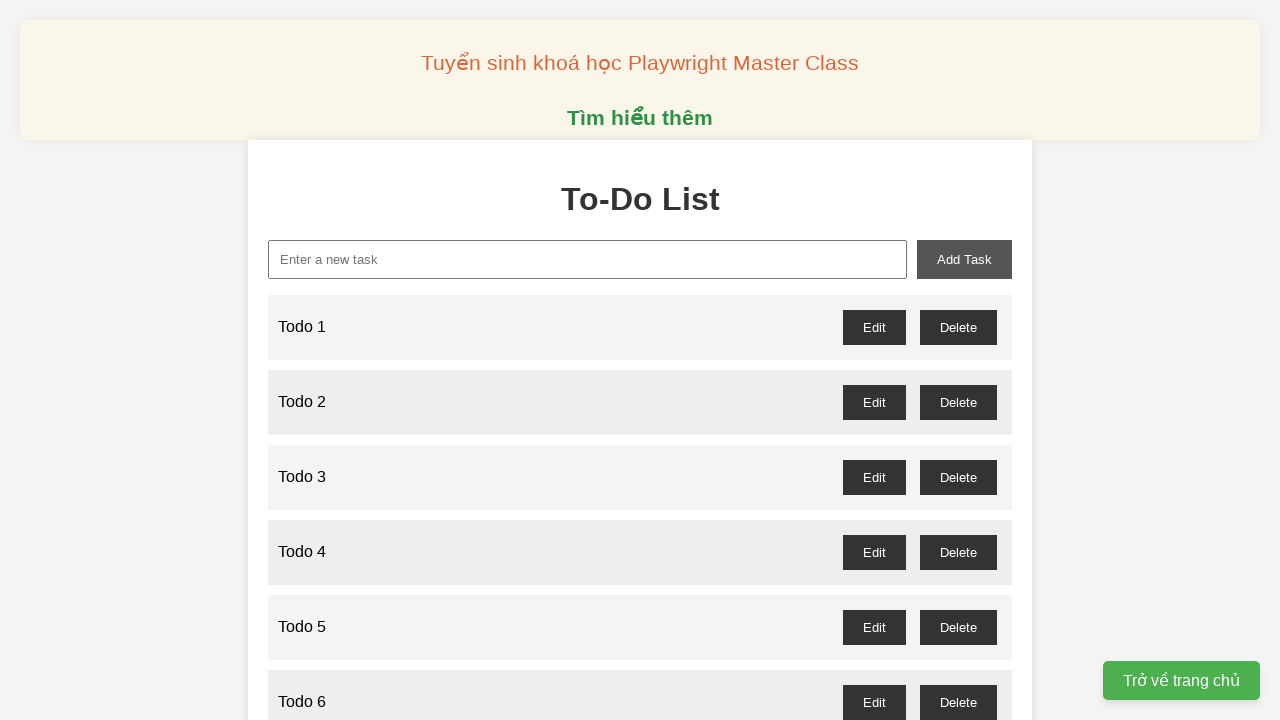

Filled input field with 'Todo 16' on xpath=//input[@id="new-task"]
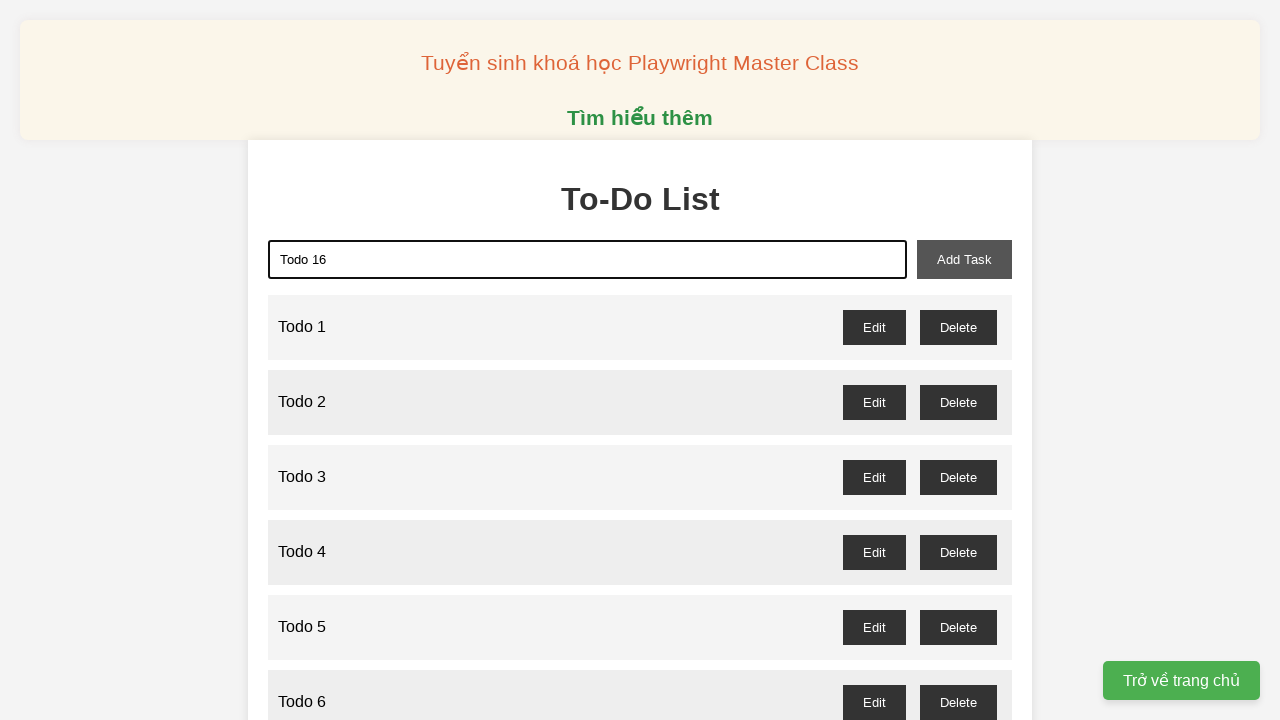

Clicked add task button to create Todo 16 at (964, 259) on xpath=//button[@id="add-task"]
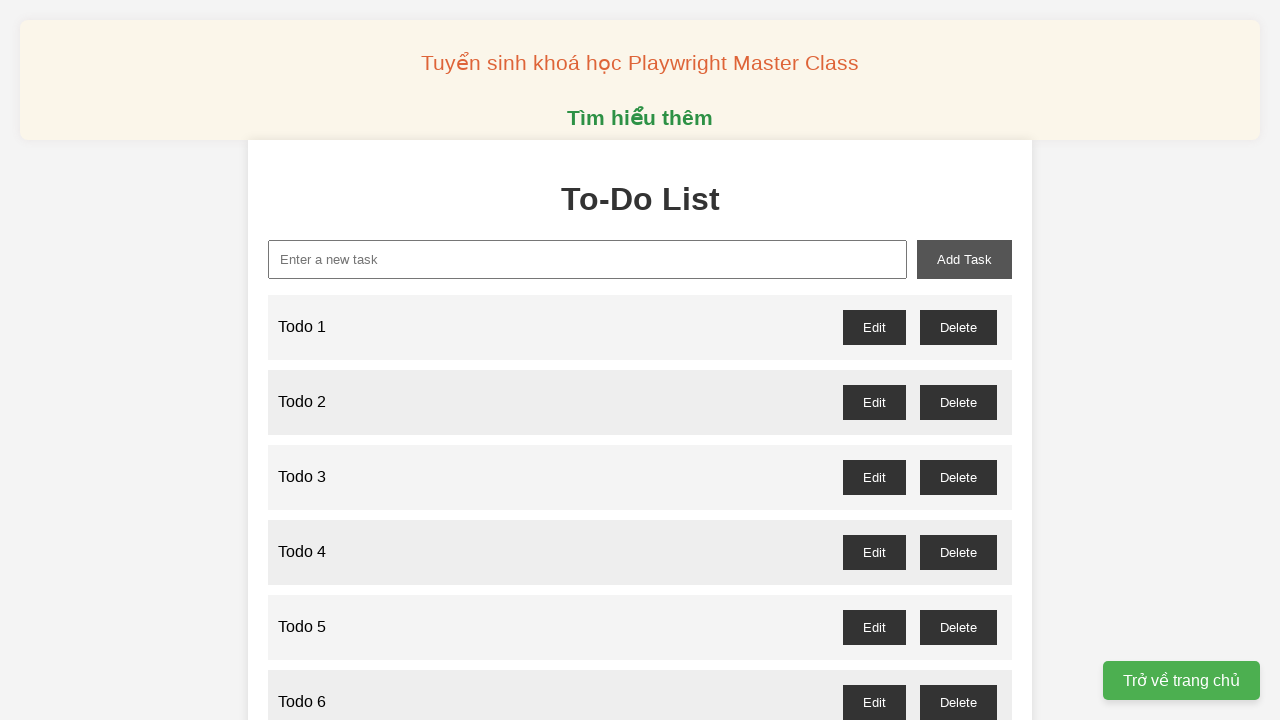

Filled input field with 'Todo 17' on xpath=//input[@id="new-task"]
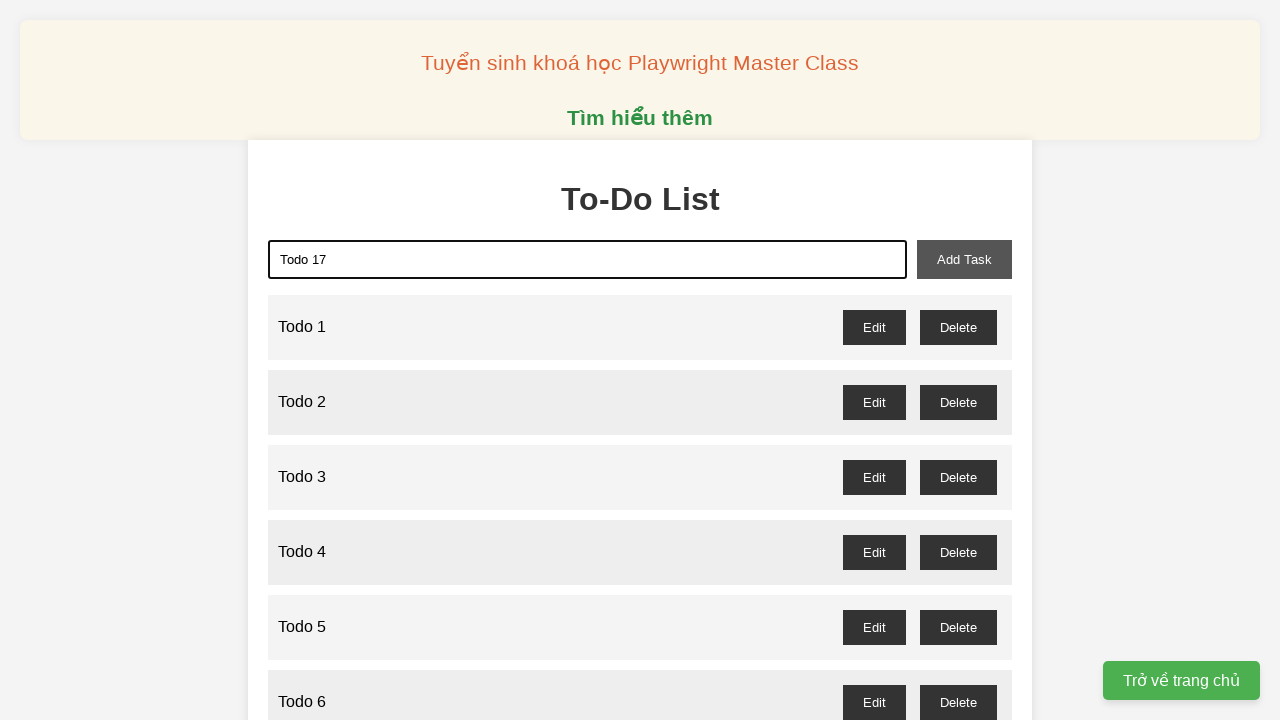

Clicked add task button to create Todo 17 at (964, 259) on xpath=//button[@id="add-task"]
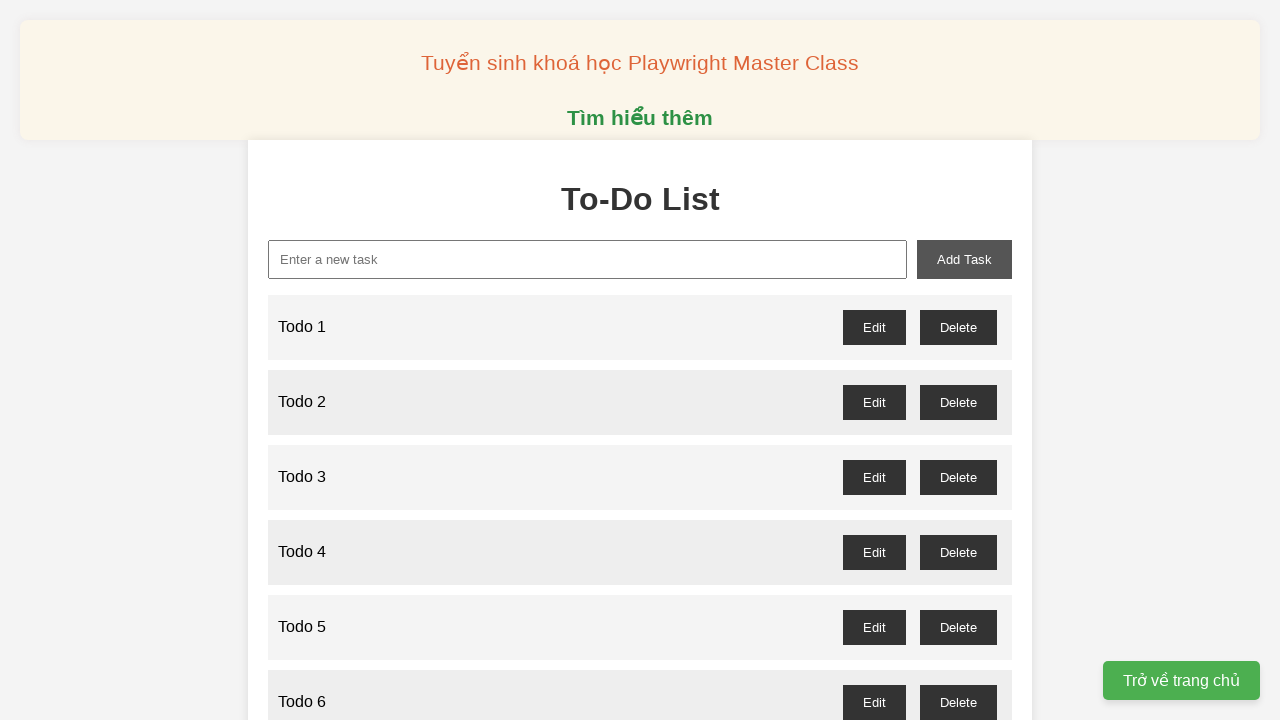

Filled input field with 'Todo 18' on xpath=//input[@id="new-task"]
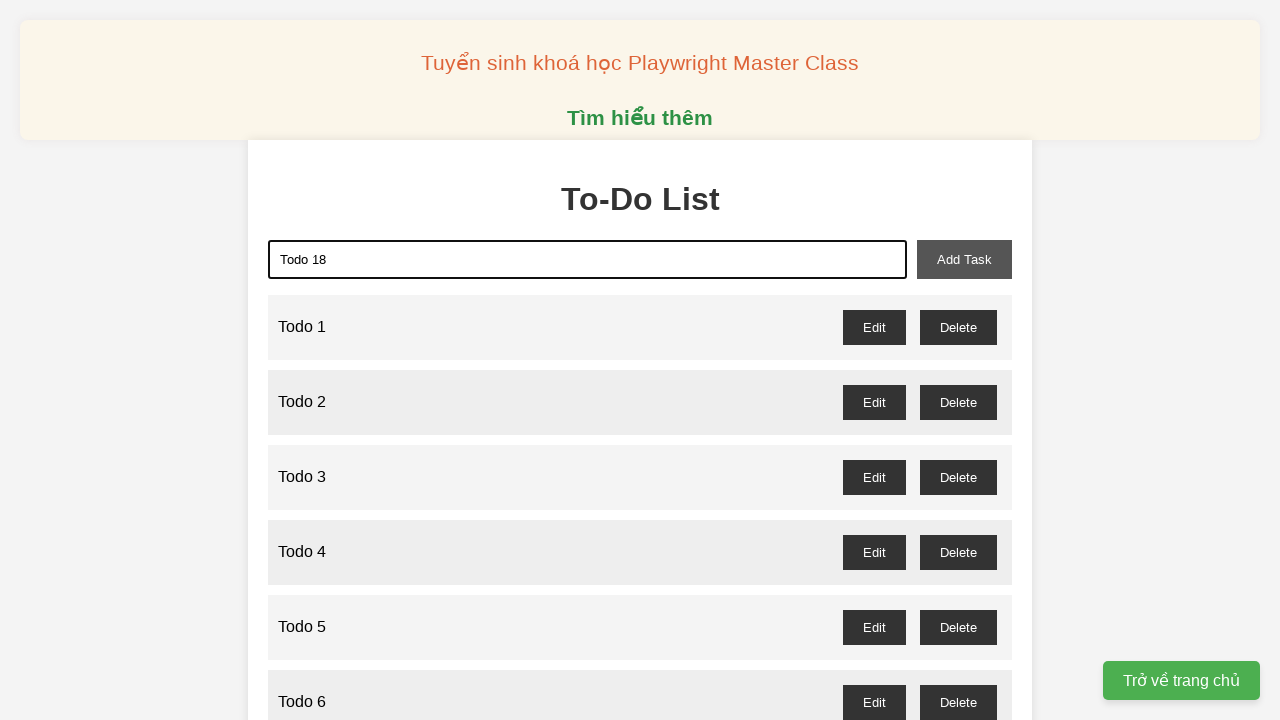

Clicked add task button to create Todo 18 at (964, 259) on xpath=//button[@id="add-task"]
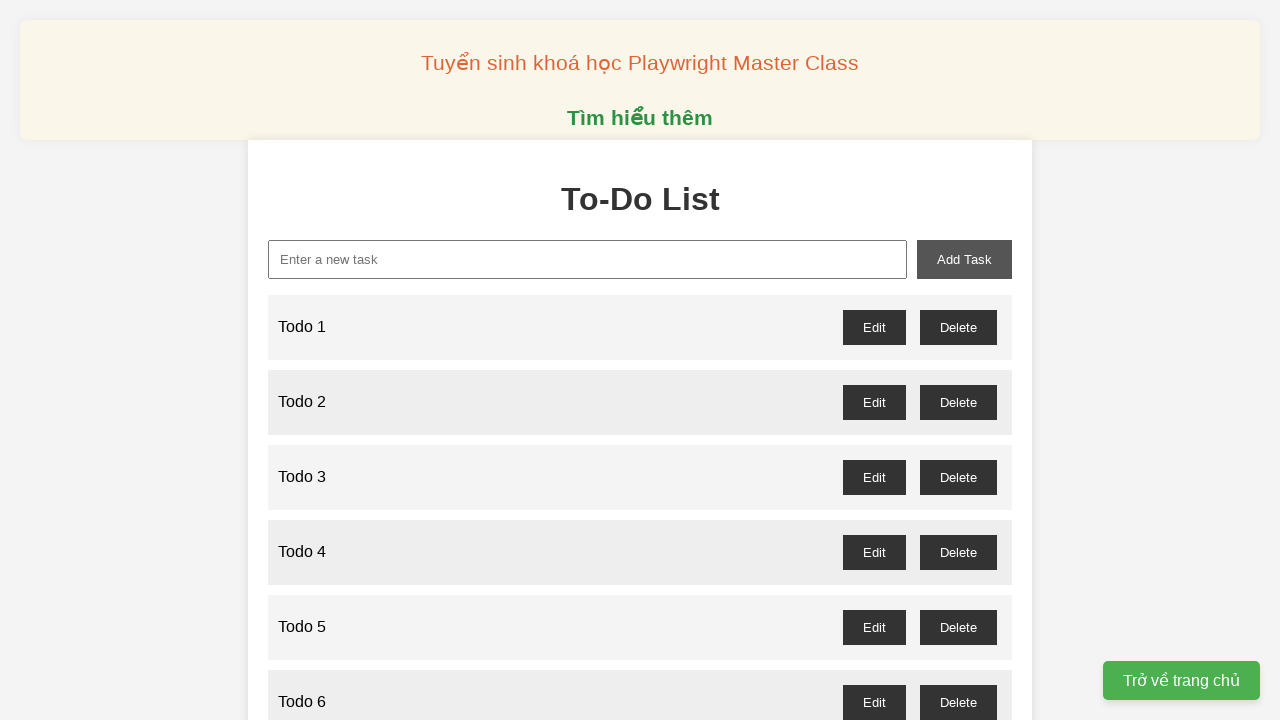

Filled input field with 'Todo 19' on xpath=//input[@id="new-task"]
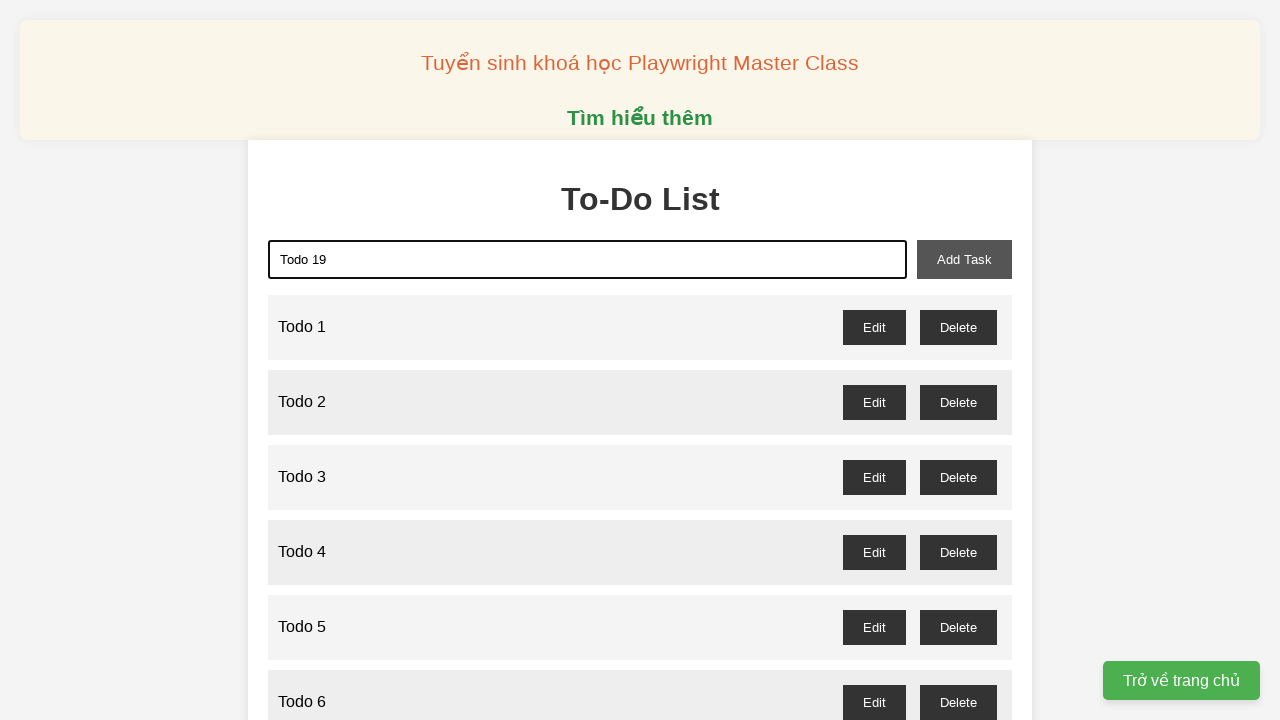

Clicked add task button to create Todo 19 at (964, 259) on xpath=//button[@id="add-task"]
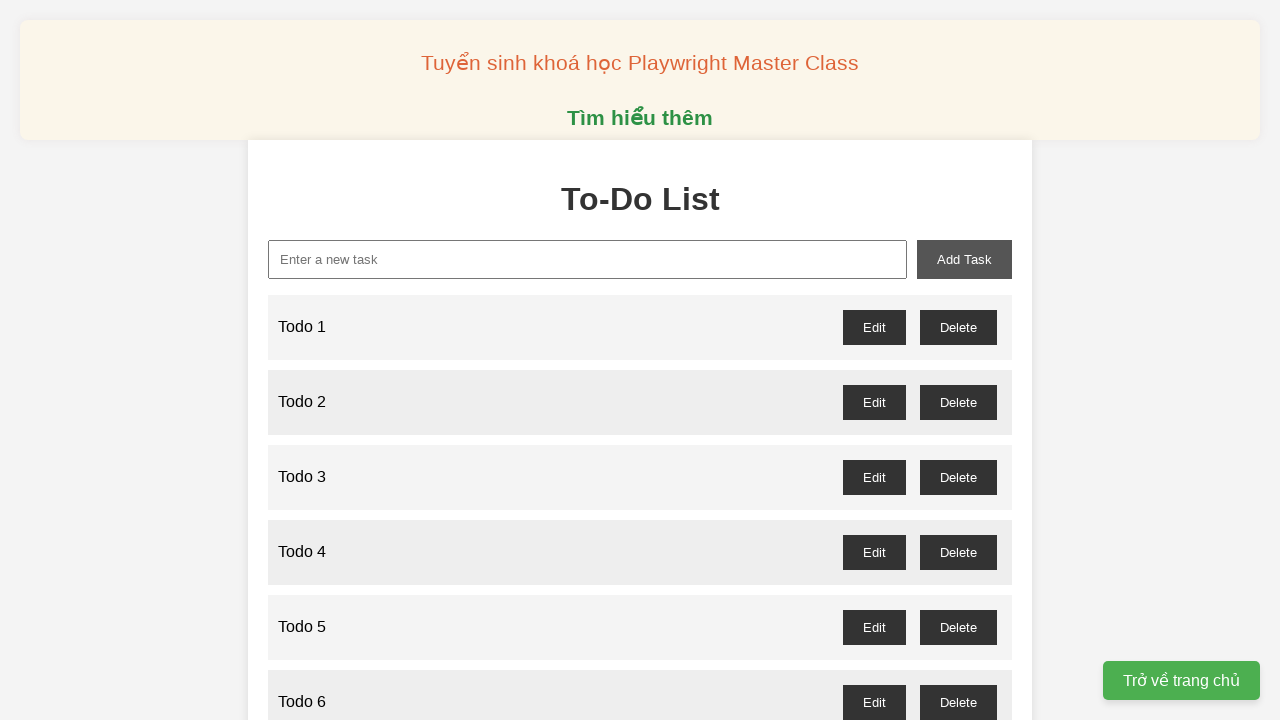

Filled input field with 'Todo 20' on xpath=//input[@id="new-task"]
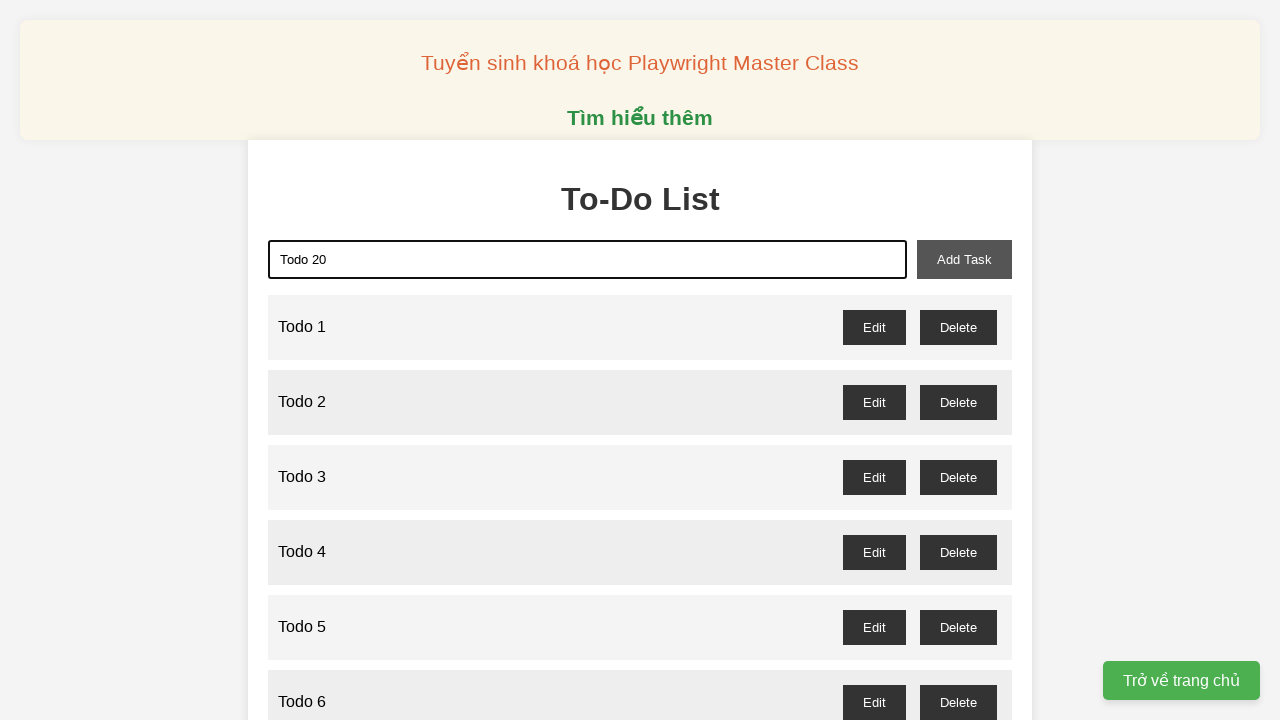

Clicked add task button to create Todo 20 at (964, 259) on xpath=//button[@id="add-task"]
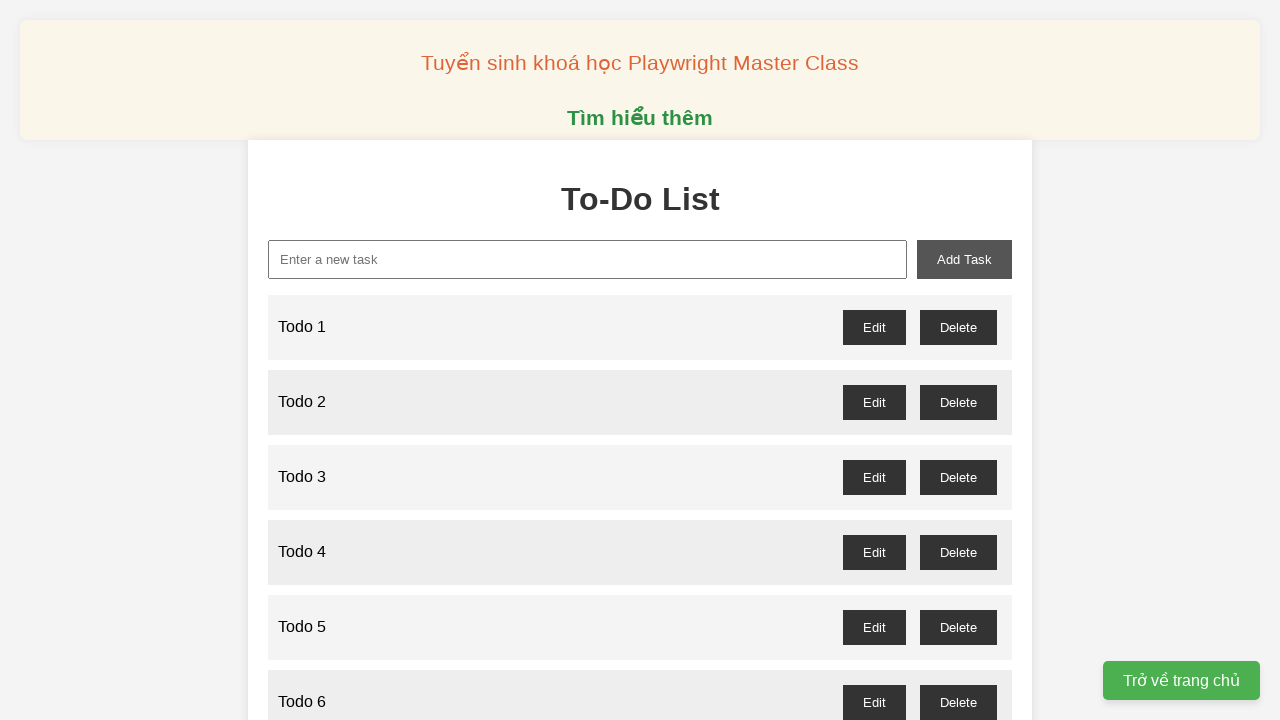

Filled input field with 'Todo 21' on xpath=//input[@id="new-task"]
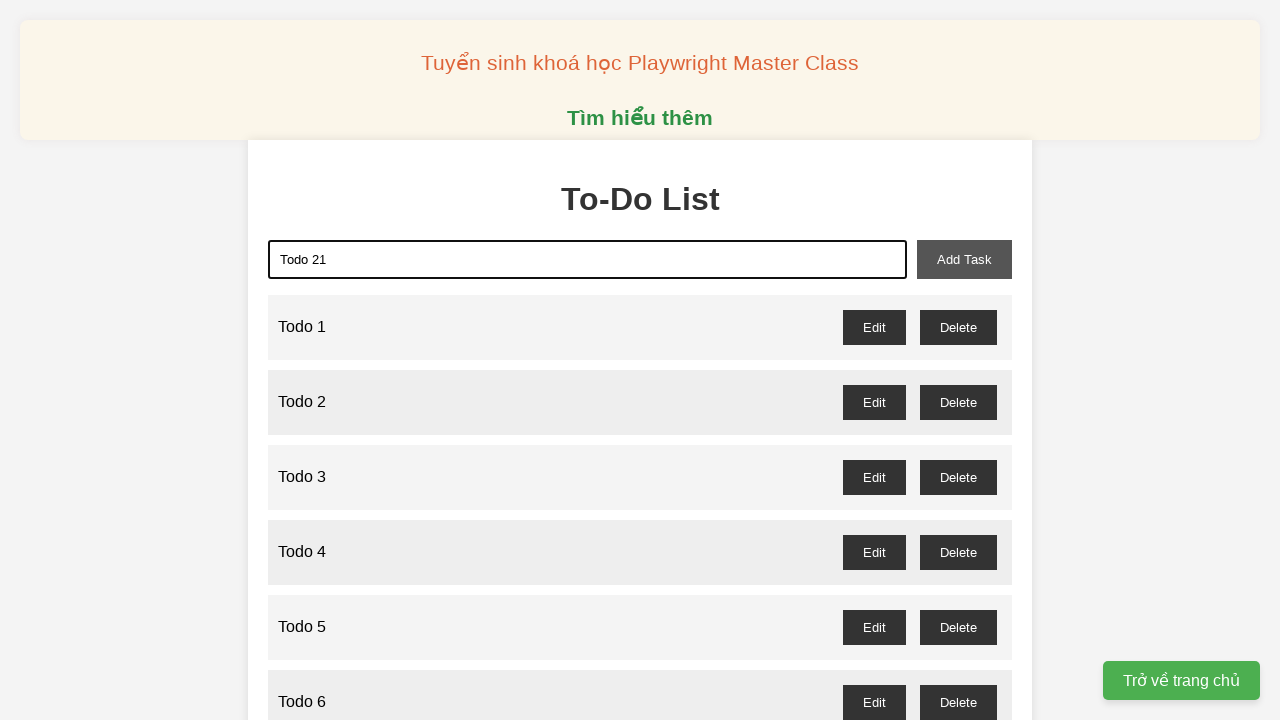

Clicked add task button to create Todo 21 at (964, 259) on xpath=//button[@id="add-task"]
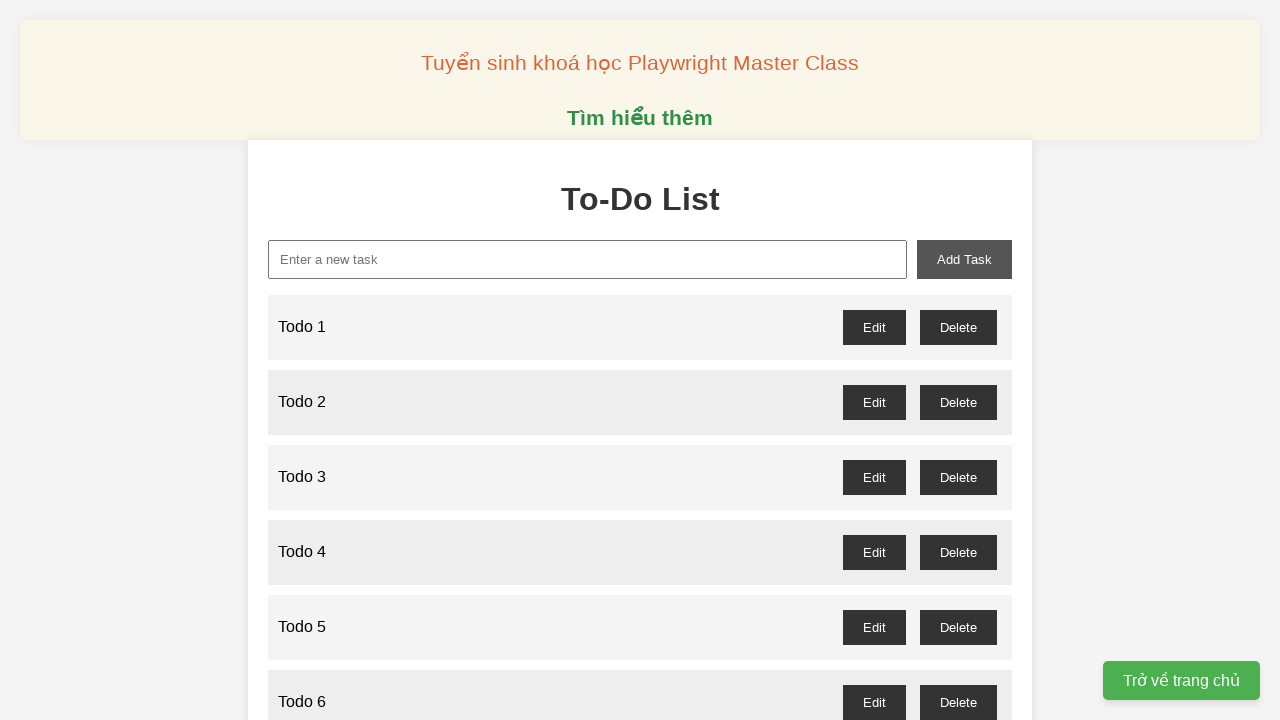

Filled input field with 'Todo 22' on xpath=//input[@id="new-task"]
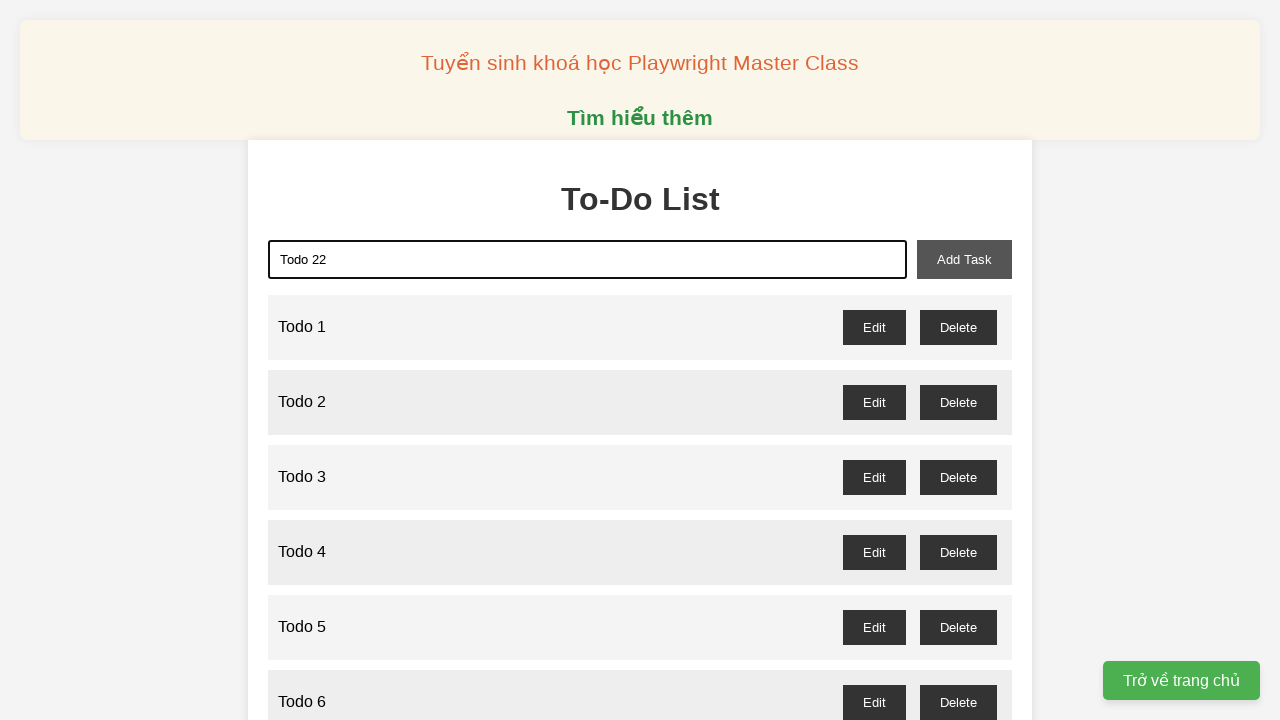

Clicked add task button to create Todo 22 at (964, 259) on xpath=//button[@id="add-task"]
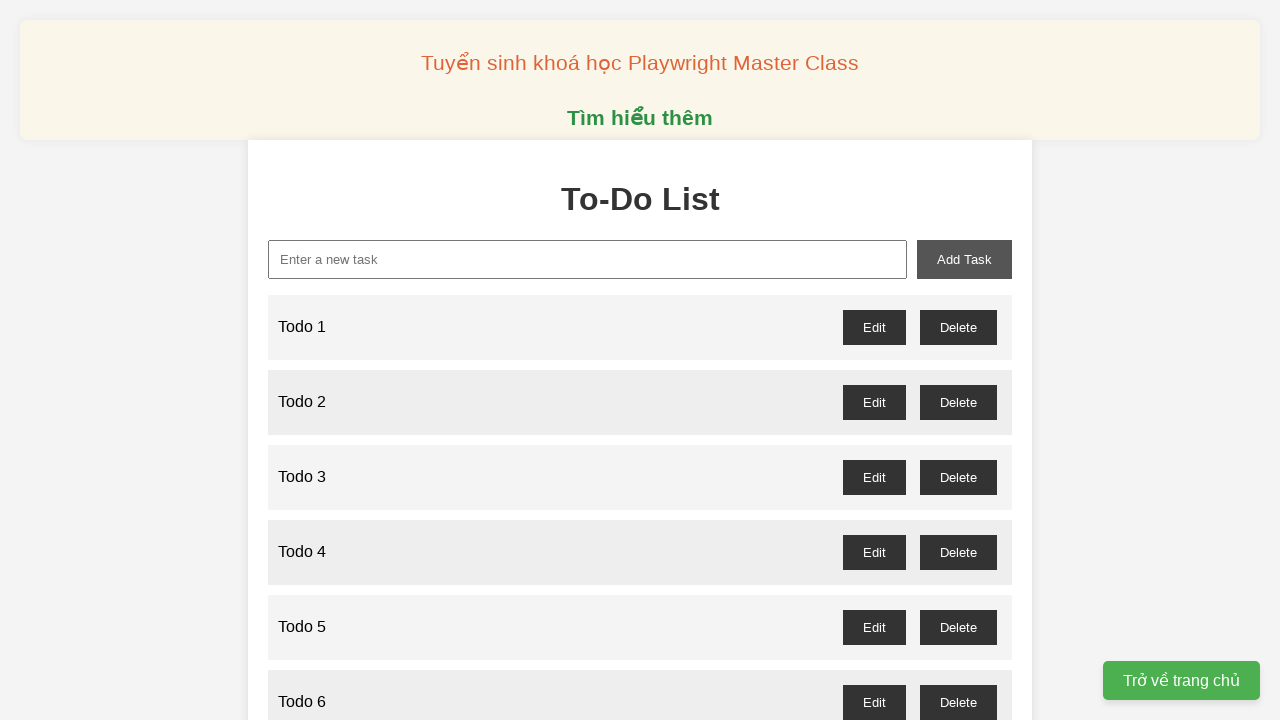

Filled input field with 'Todo 23' on xpath=//input[@id="new-task"]
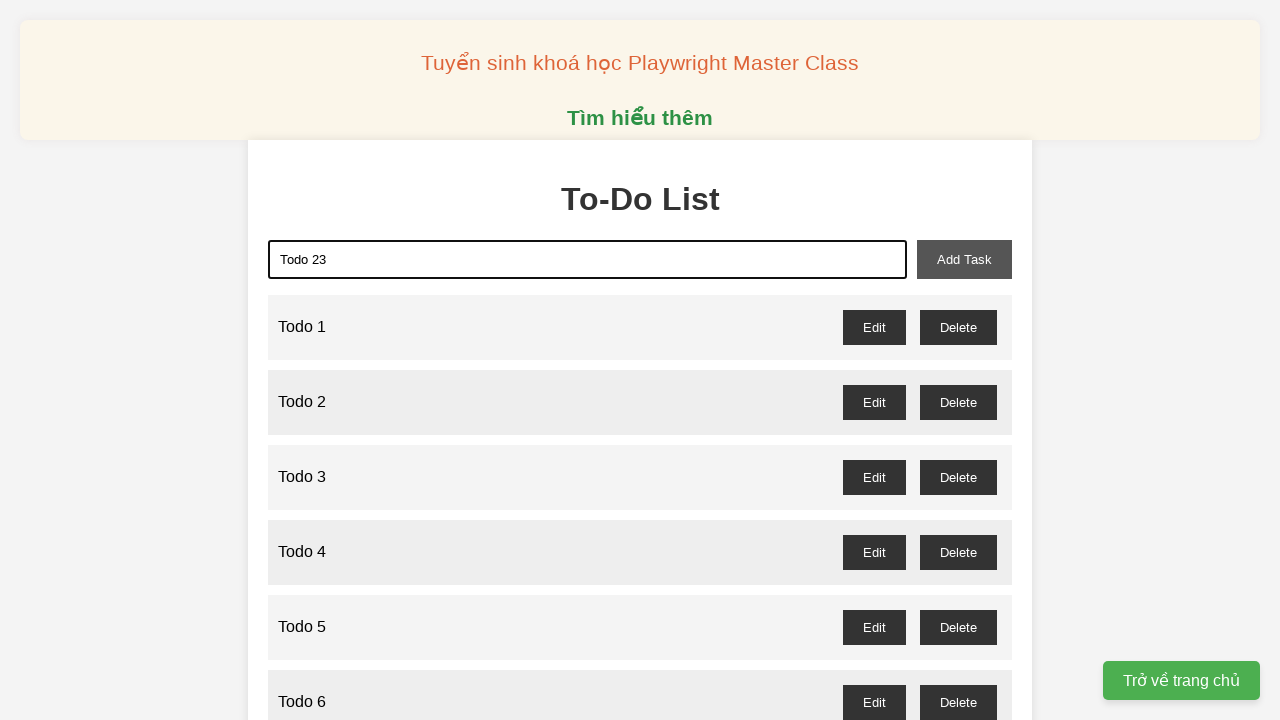

Clicked add task button to create Todo 23 at (964, 259) on xpath=//button[@id="add-task"]
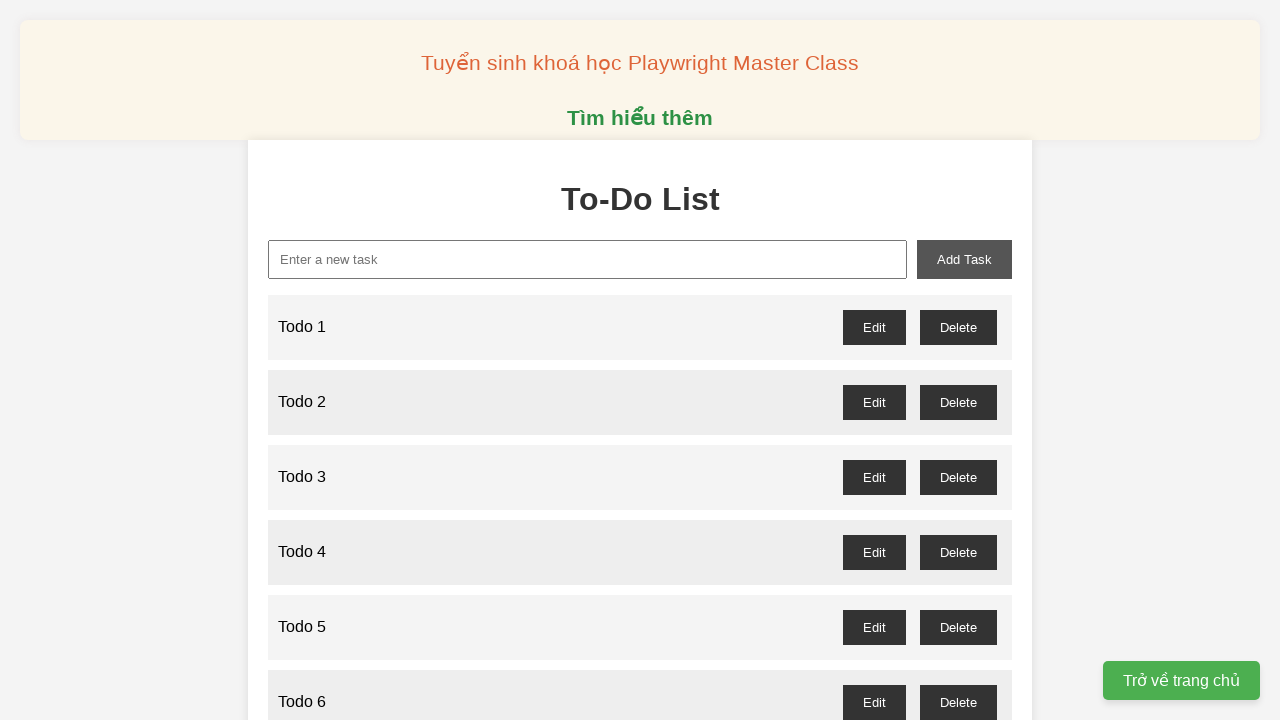

Filled input field with 'Todo 24' on xpath=//input[@id="new-task"]
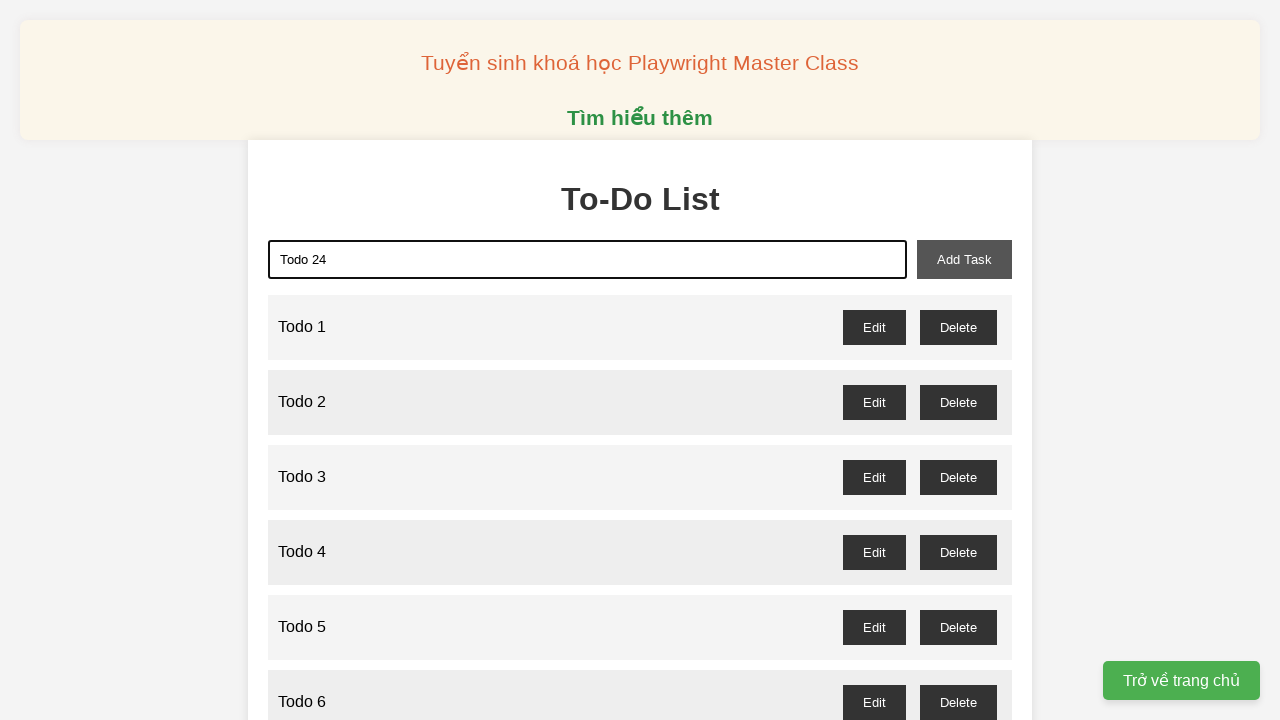

Clicked add task button to create Todo 24 at (964, 259) on xpath=//button[@id="add-task"]
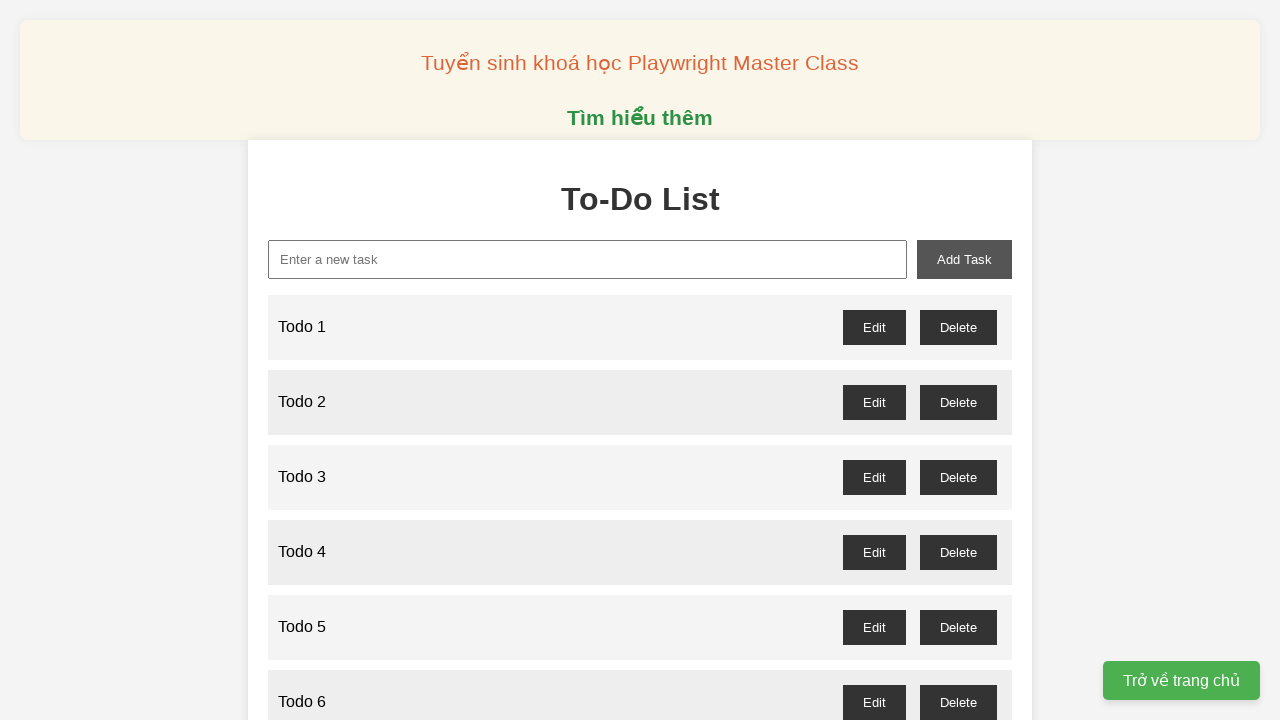

Filled input field with 'Todo 25' on xpath=//input[@id="new-task"]
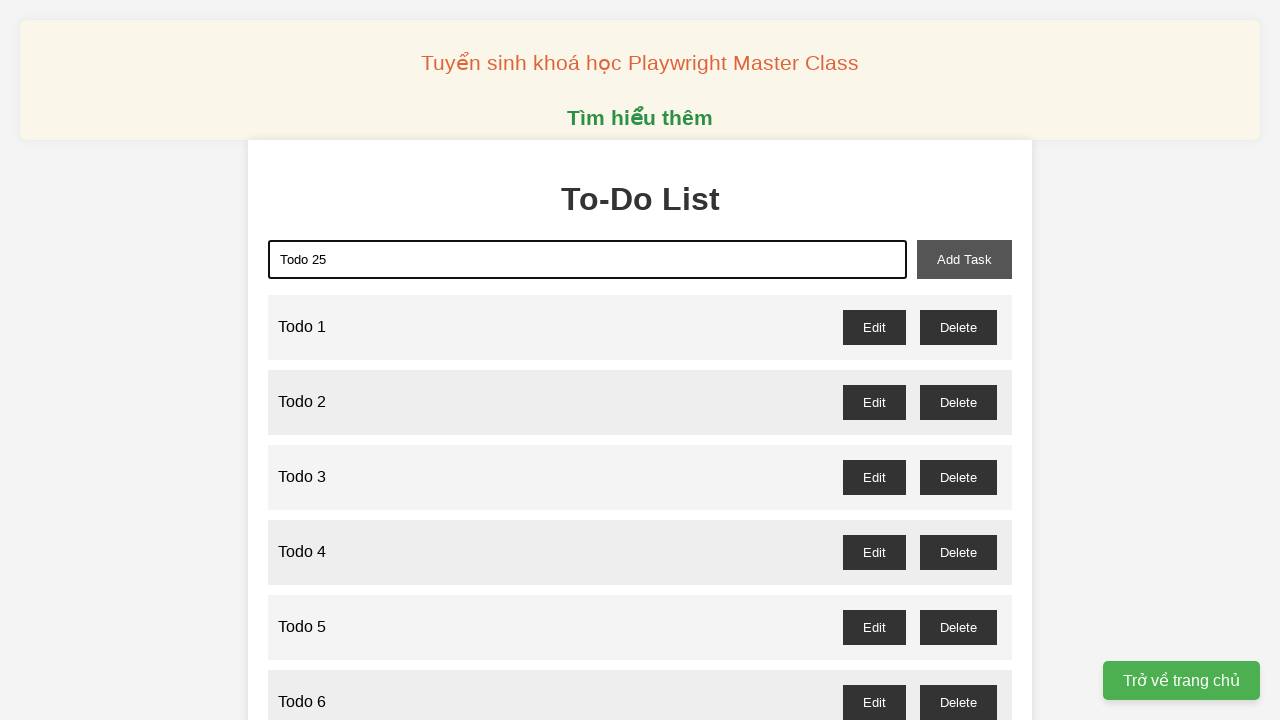

Clicked add task button to create Todo 25 at (964, 259) on xpath=//button[@id="add-task"]
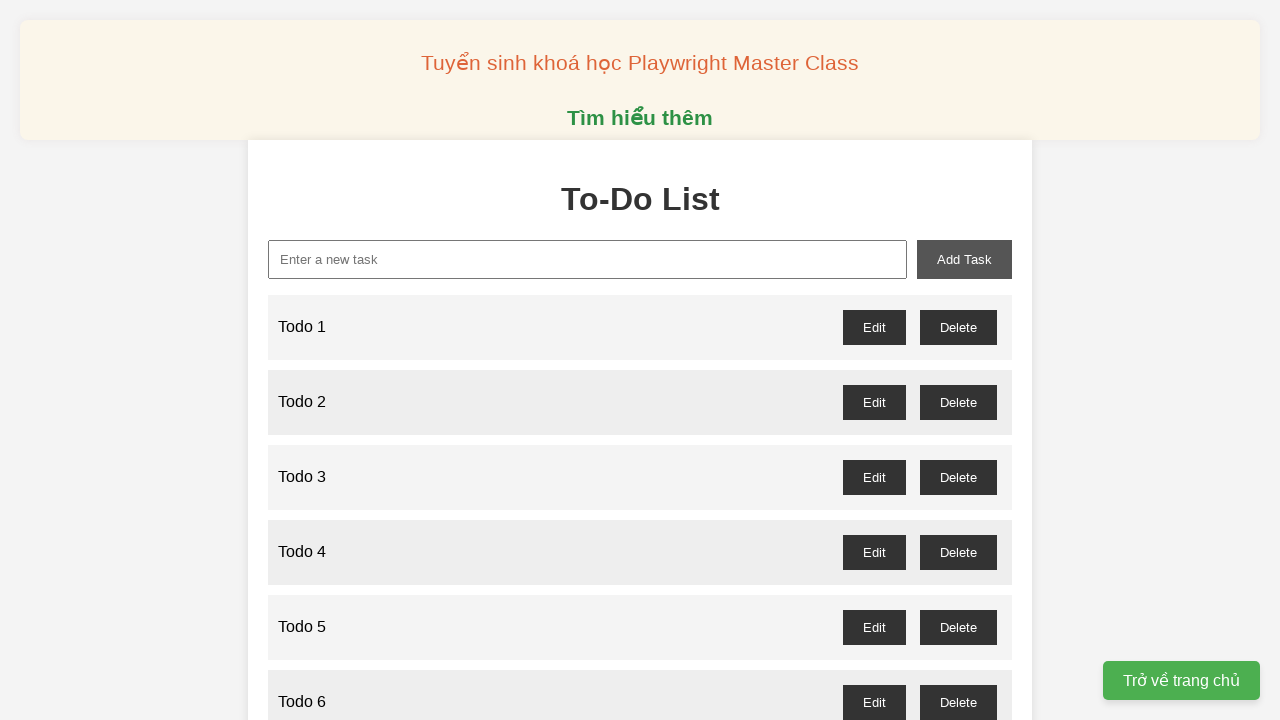

Filled input field with 'Todo 26' on xpath=//input[@id="new-task"]
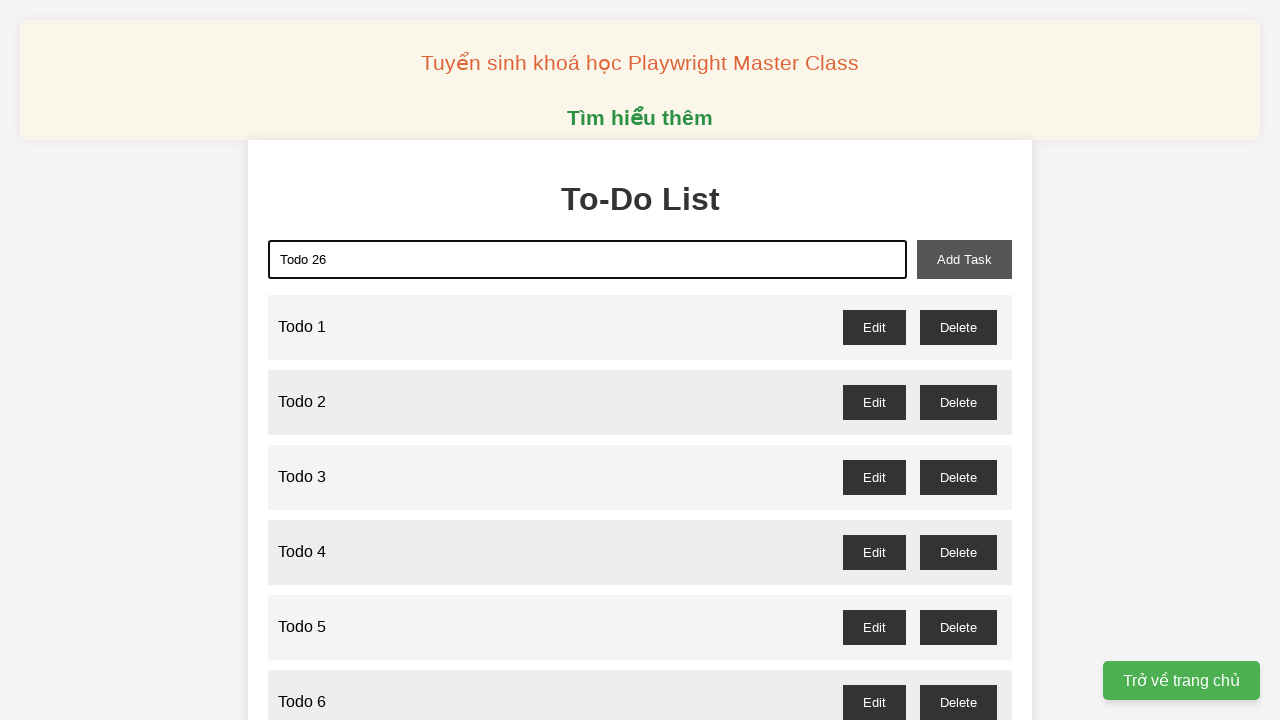

Clicked add task button to create Todo 26 at (964, 259) on xpath=//button[@id="add-task"]
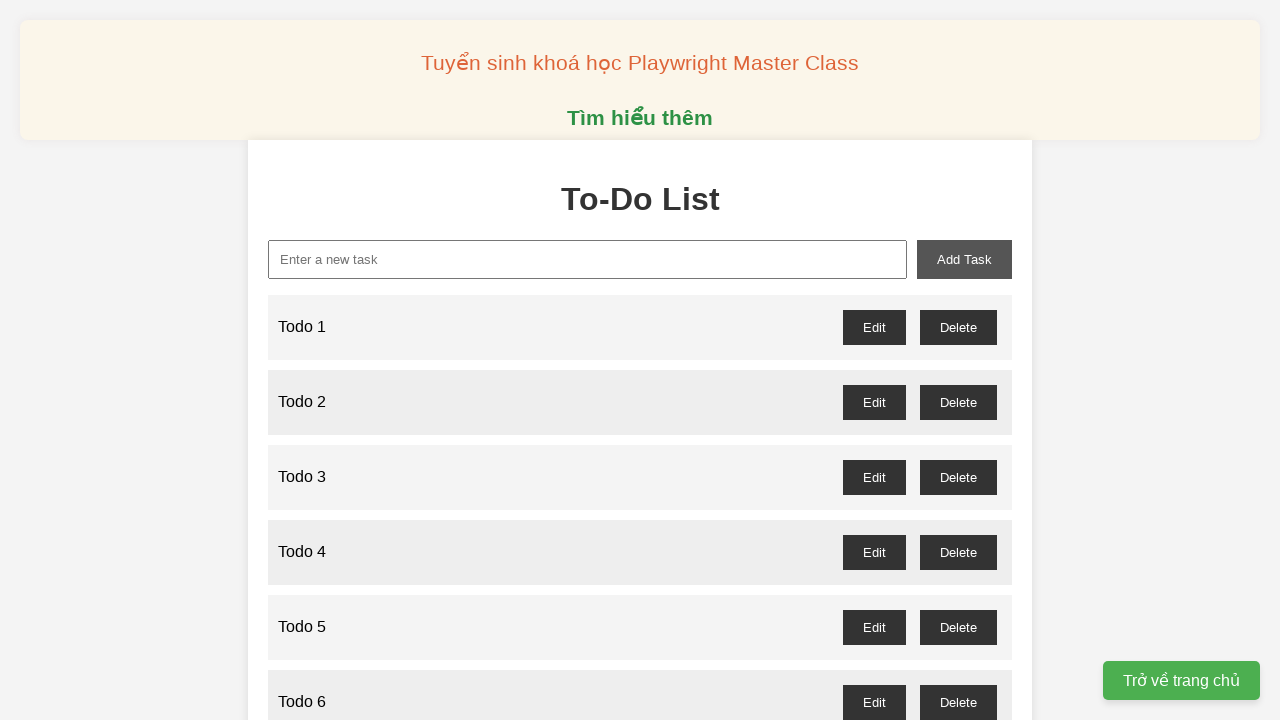

Filled input field with 'Todo 27' on xpath=//input[@id="new-task"]
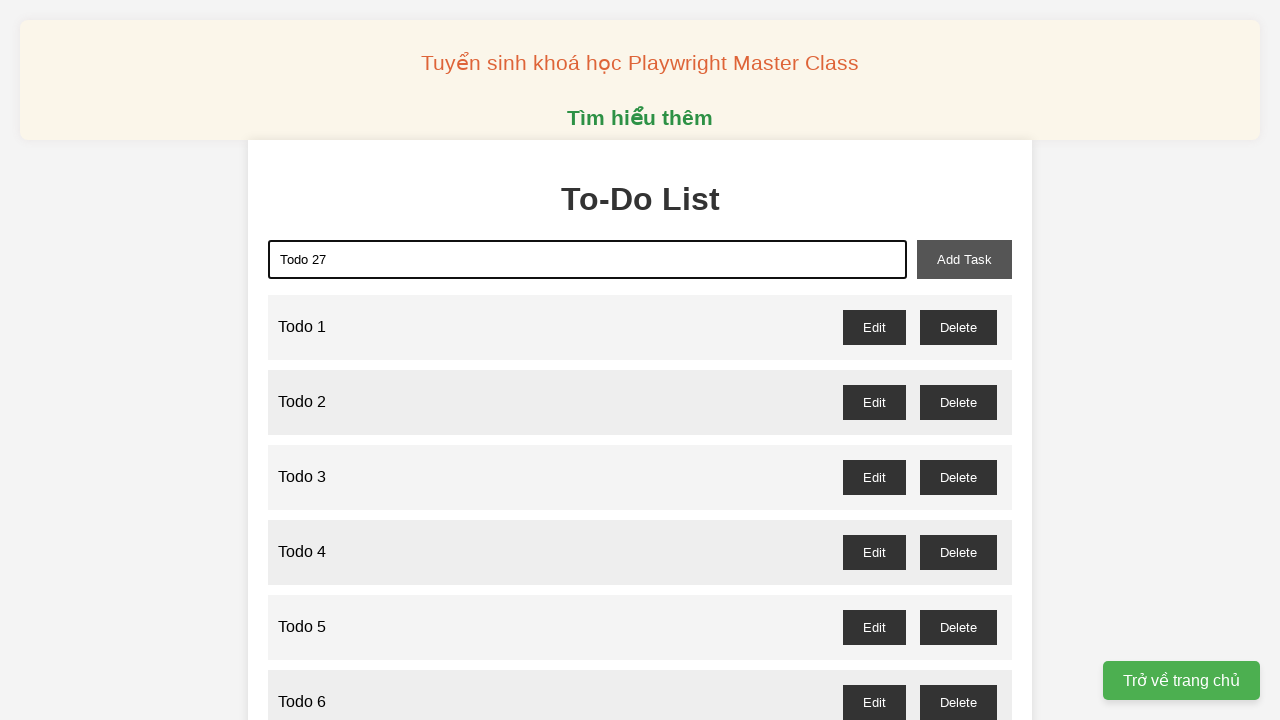

Clicked add task button to create Todo 27 at (964, 259) on xpath=//button[@id="add-task"]
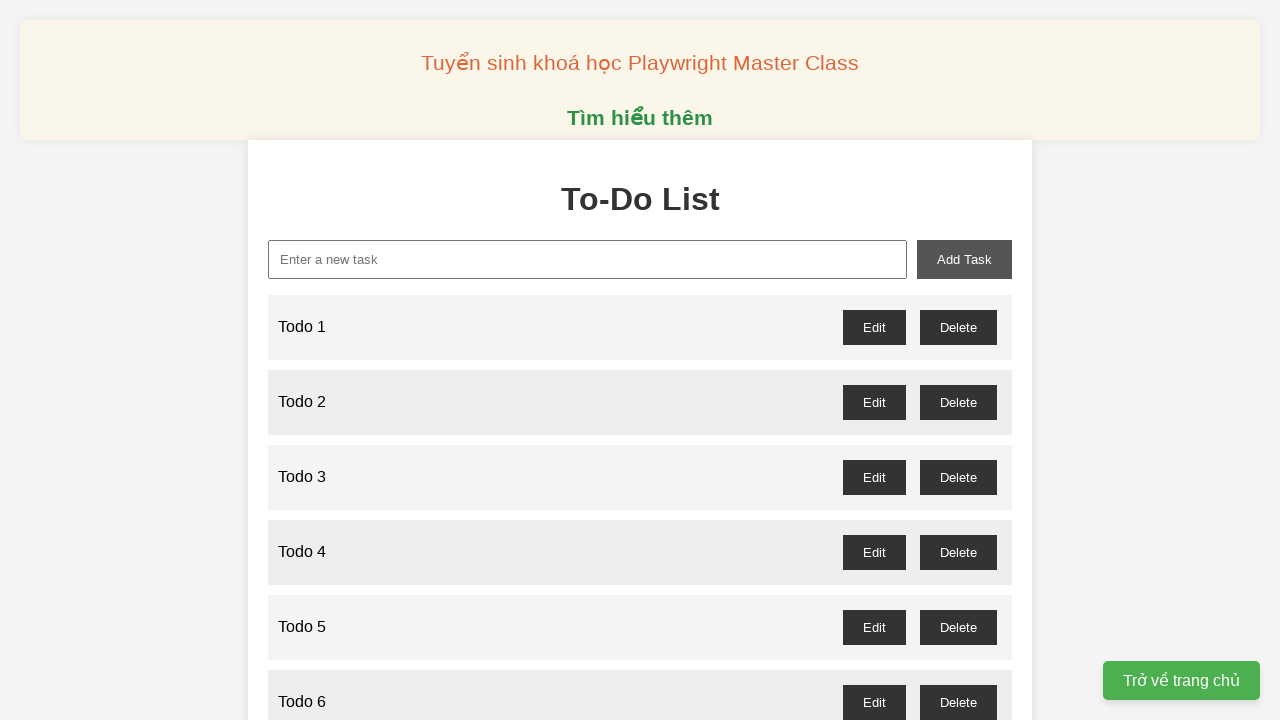

Filled input field with 'Todo 28' on xpath=//input[@id="new-task"]
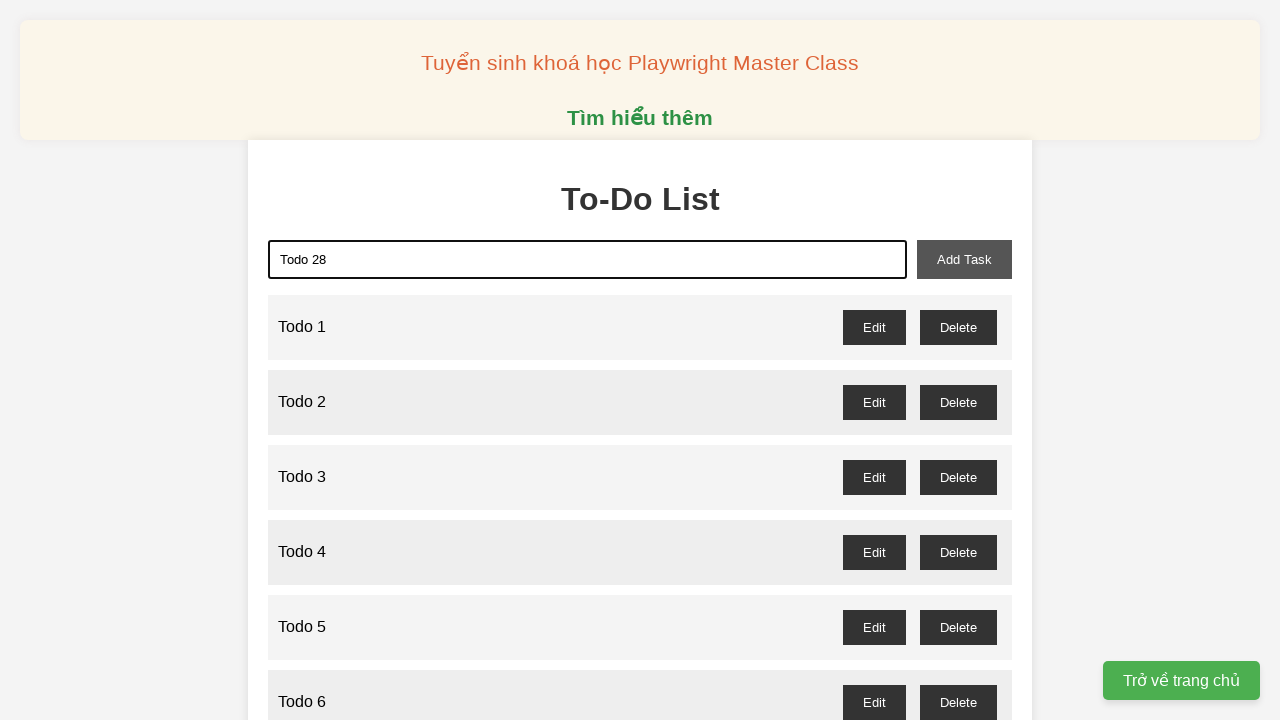

Clicked add task button to create Todo 28 at (964, 259) on xpath=//button[@id="add-task"]
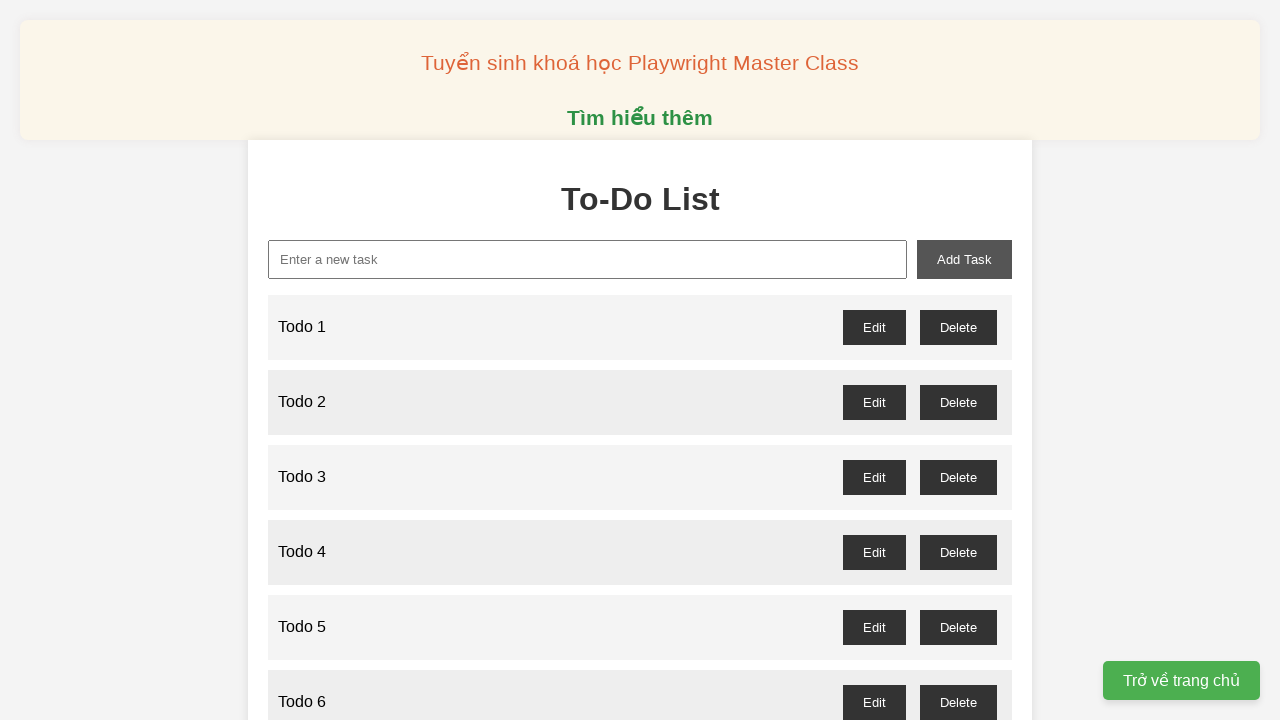

Filled input field with 'Todo 29' on xpath=//input[@id="new-task"]
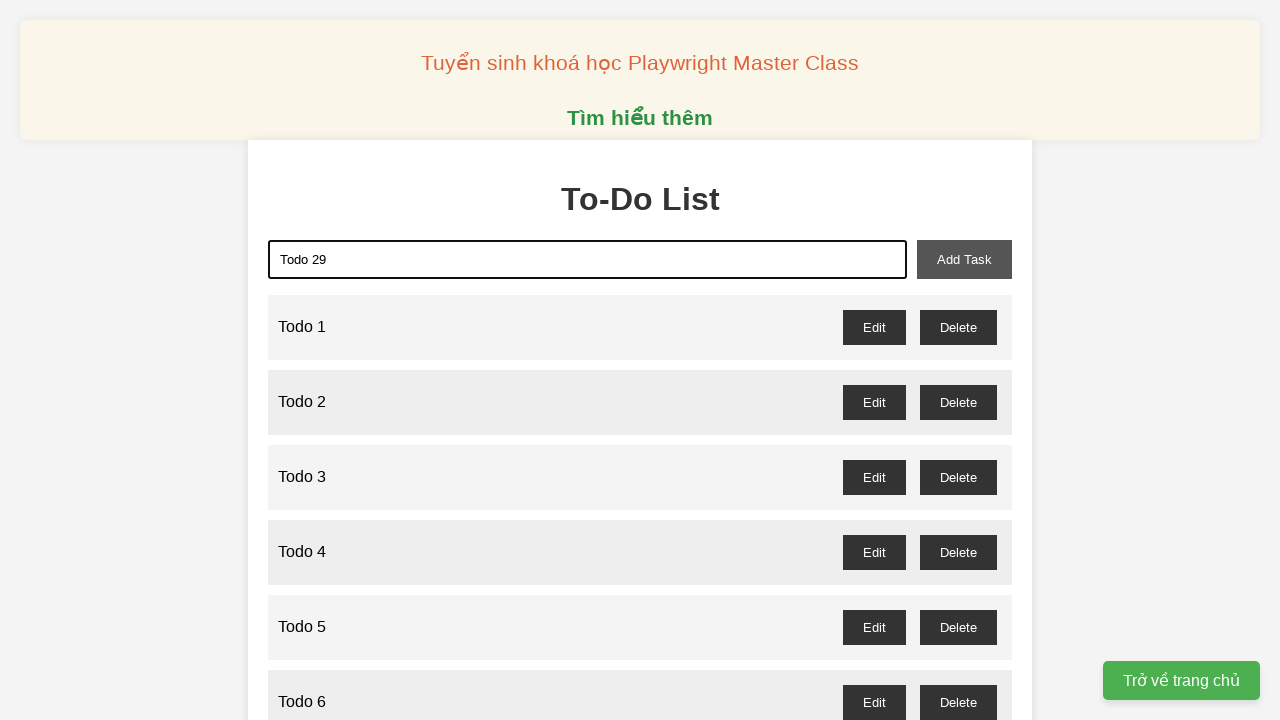

Clicked add task button to create Todo 29 at (964, 259) on xpath=//button[@id="add-task"]
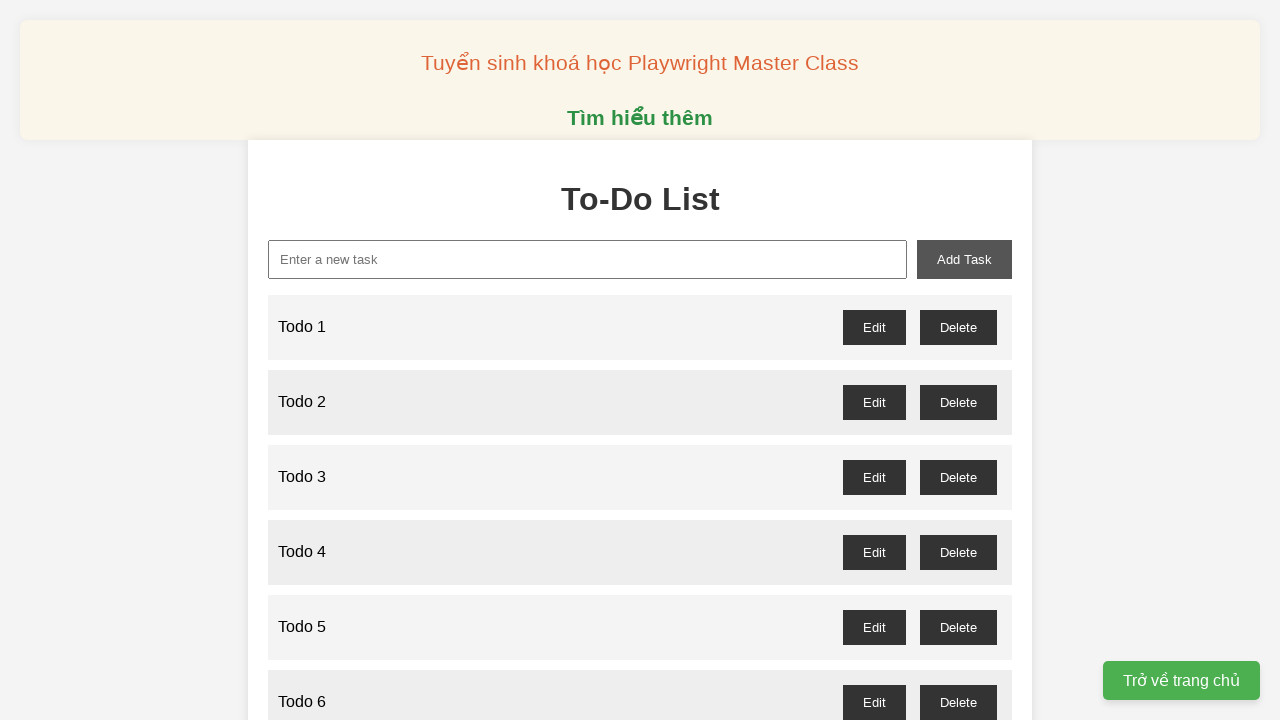

Filled input field with 'Todo 30' on xpath=//input[@id="new-task"]
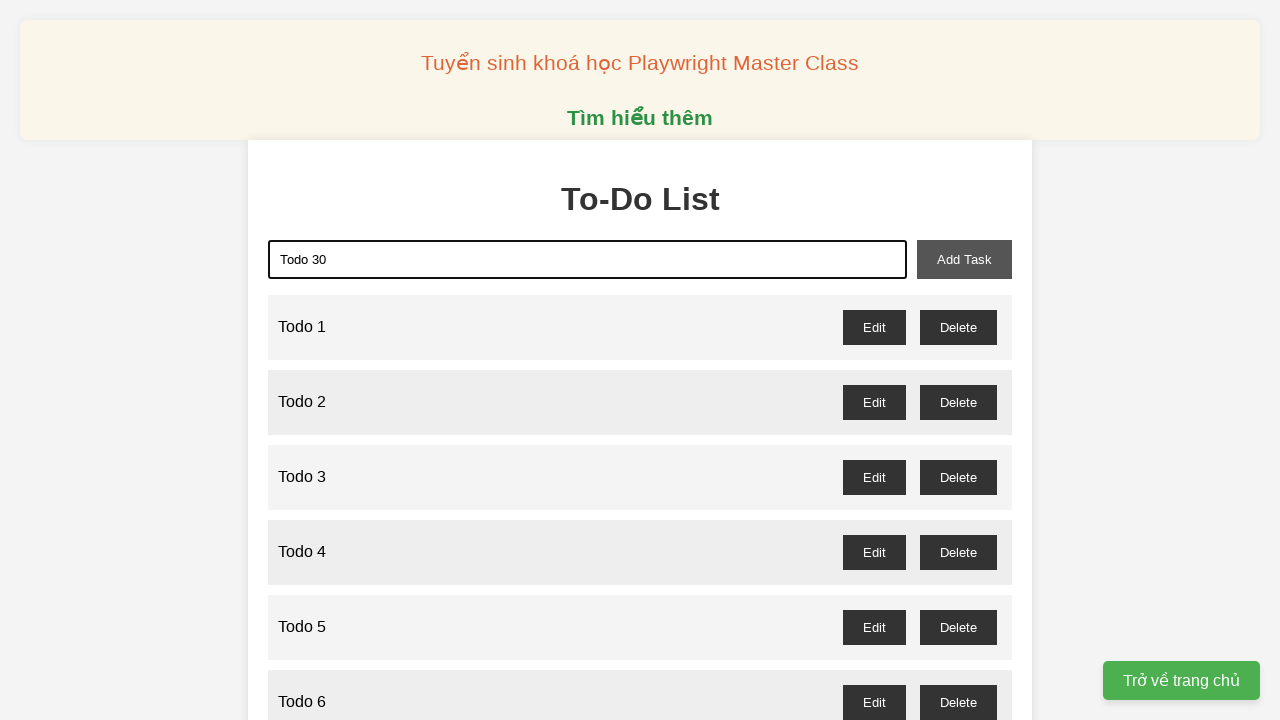

Clicked add task button to create Todo 30 at (964, 259) on xpath=//button[@id="add-task"]
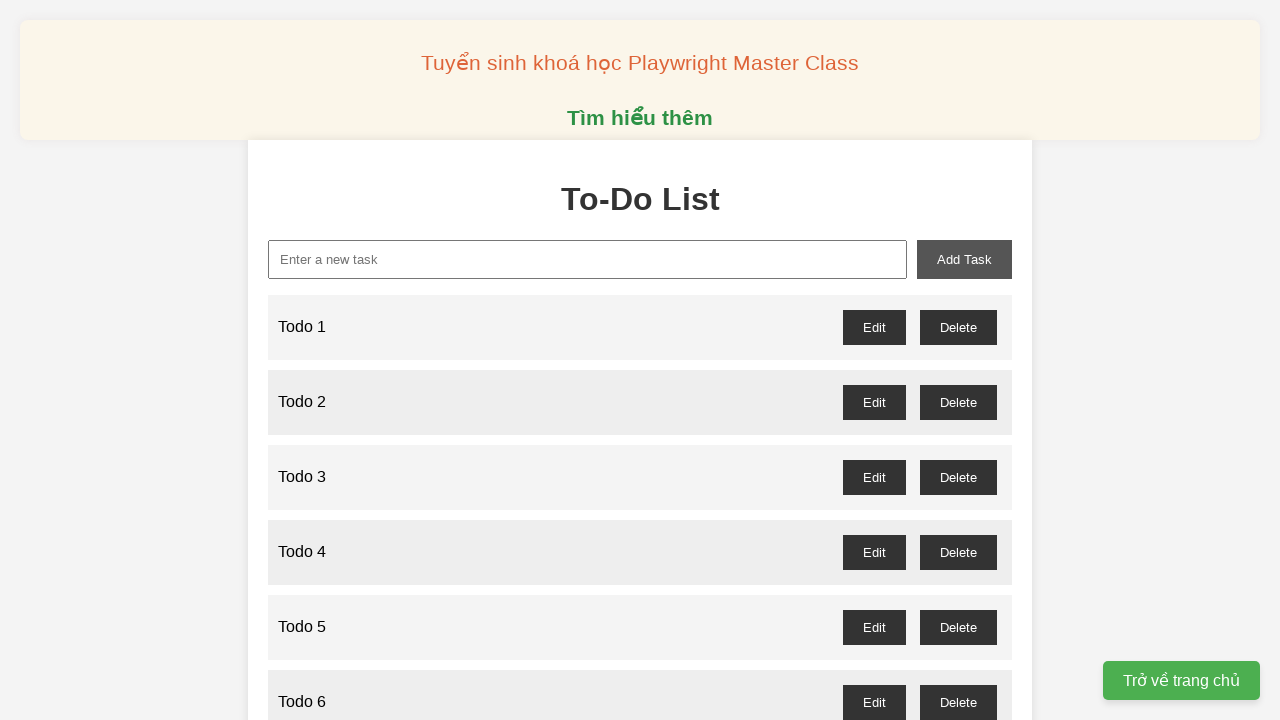

Filled input field with 'Todo 31' on xpath=//input[@id="new-task"]
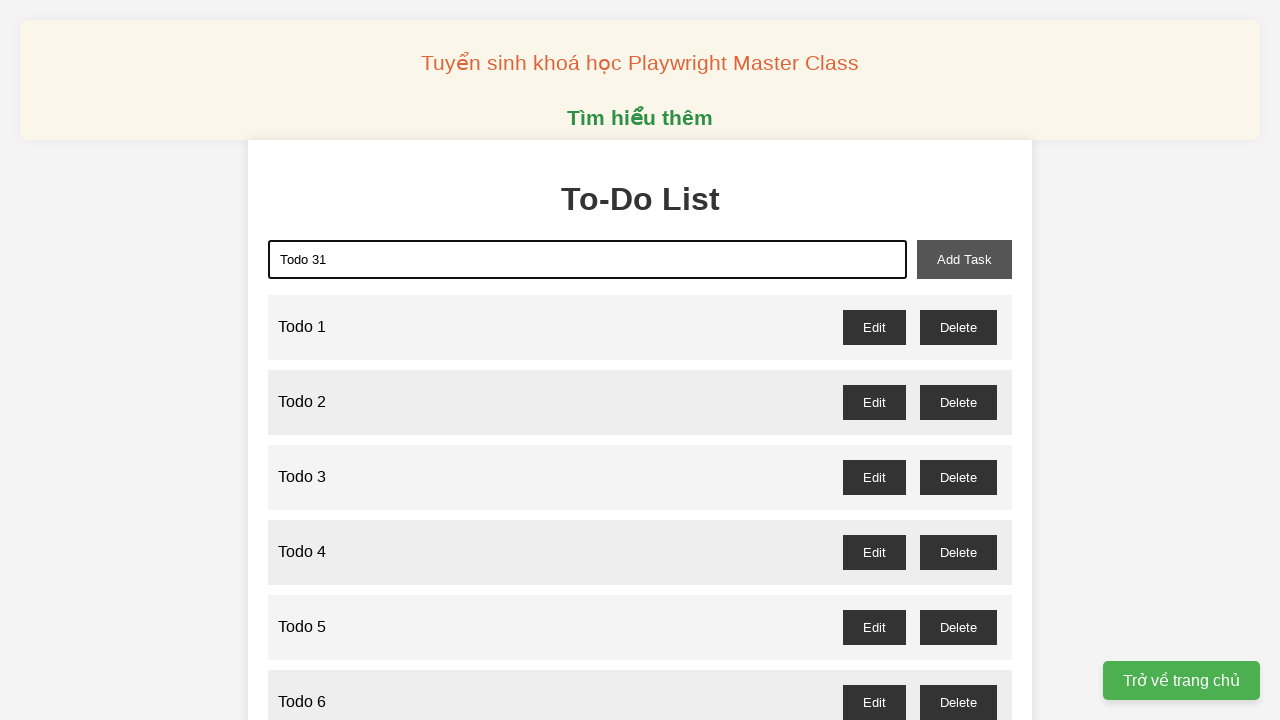

Clicked add task button to create Todo 31 at (964, 259) on xpath=//button[@id="add-task"]
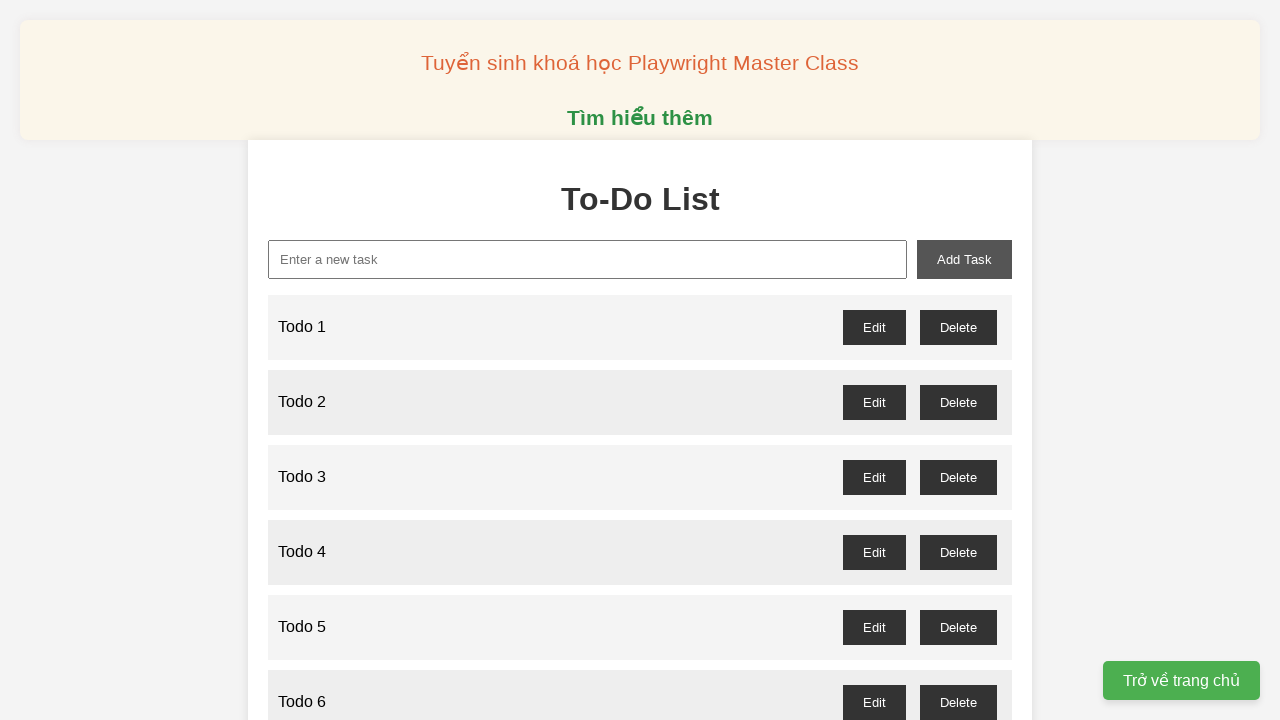

Filled input field with 'Todo 32' on xpath=//input[@id="new-task"]
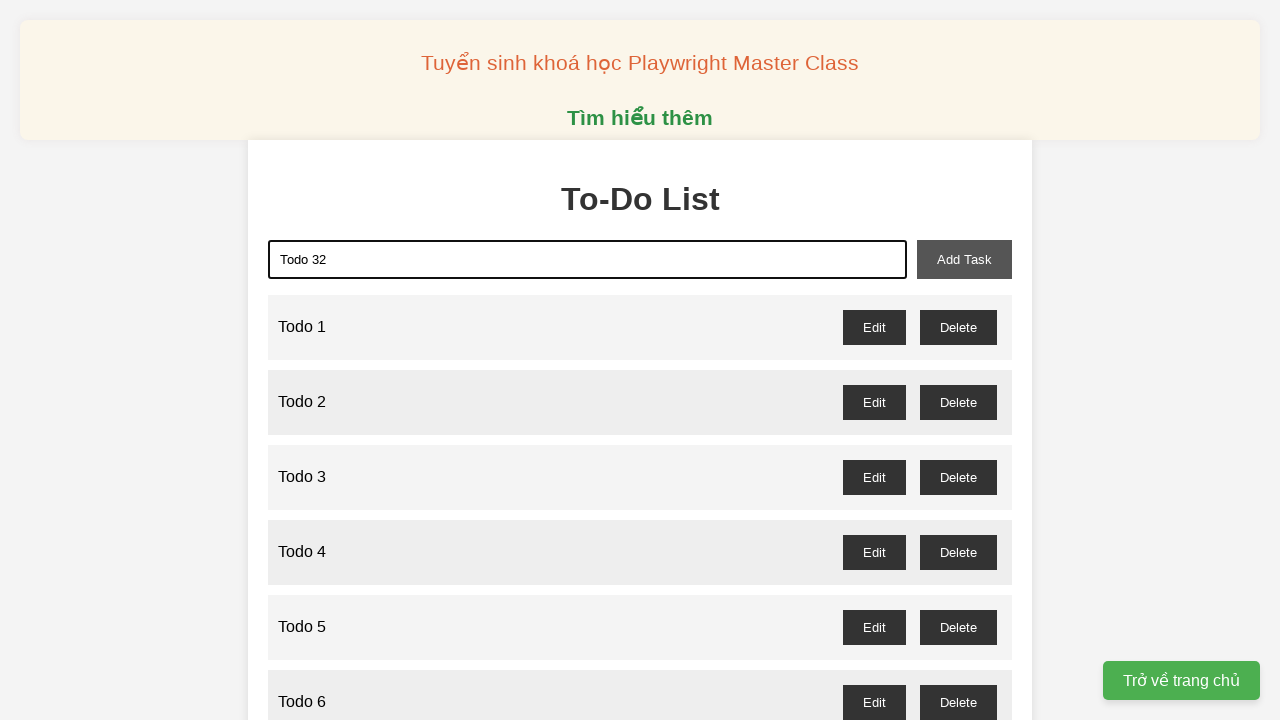

Clicked add task button to create Todo 32 at (964, 259) on xpath=//button[@id="add-task"]
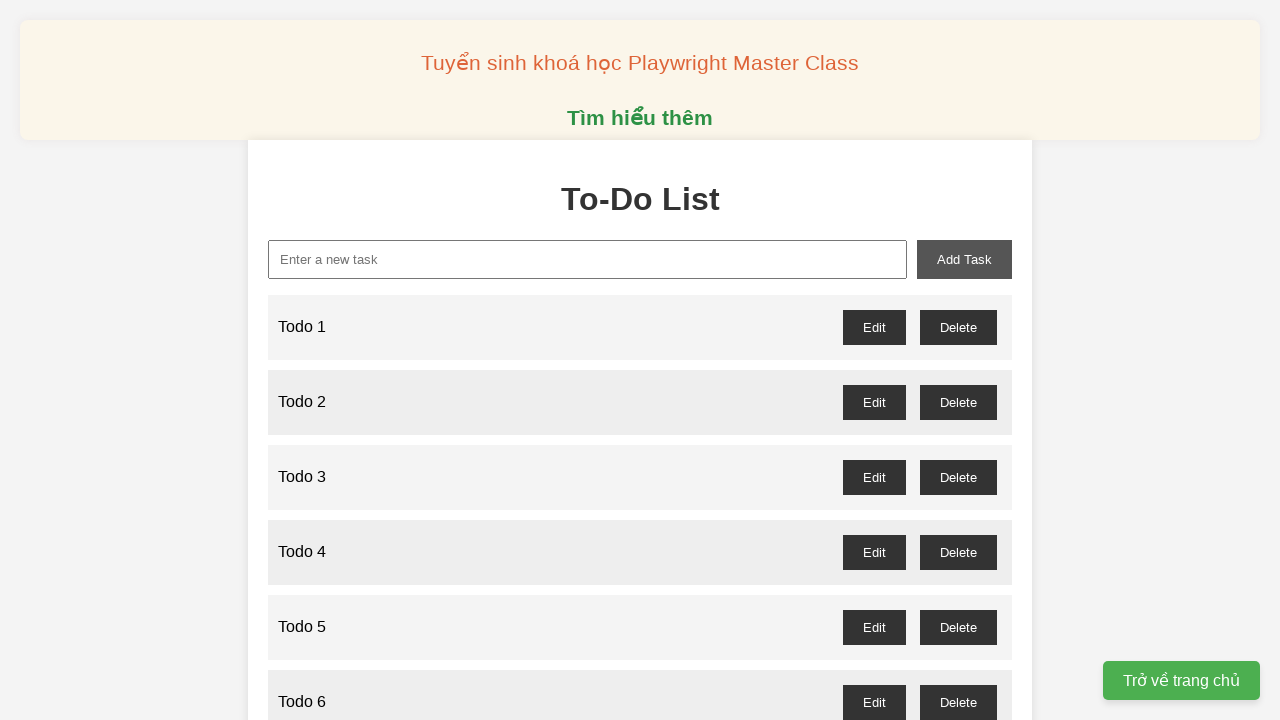

Filled input field with 'Todo 33' on xpath=//input[@id="new-task"]
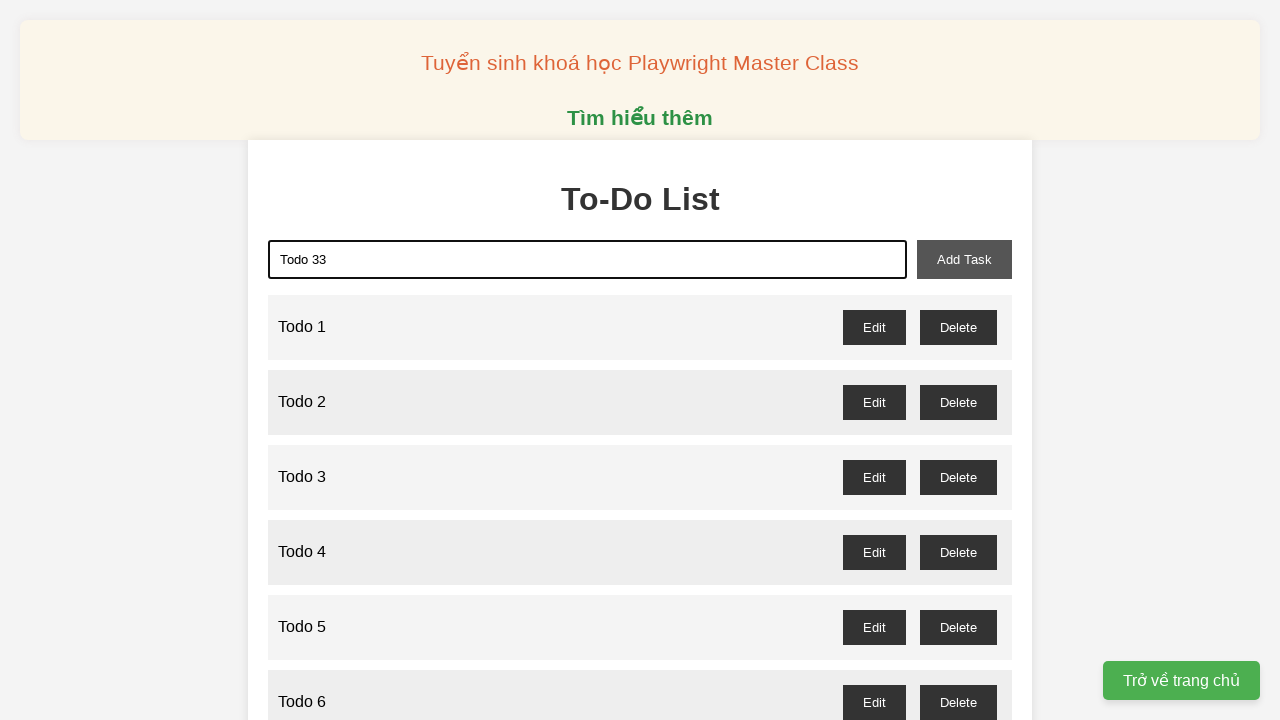

Clicked add task button to create Todo 33 at (964, 259) on xpath=//button[@id="add-task"]
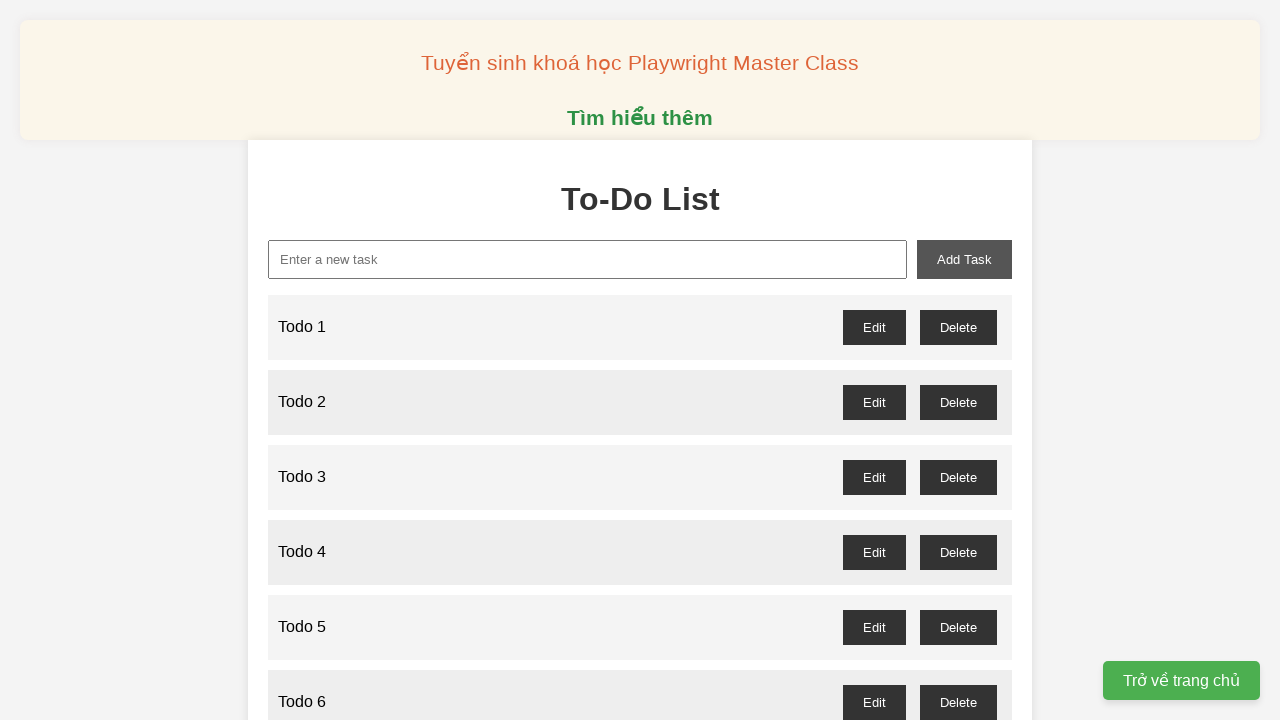

Filled input field with 'Todo 34' on xpath=//input[@id="new-task"]
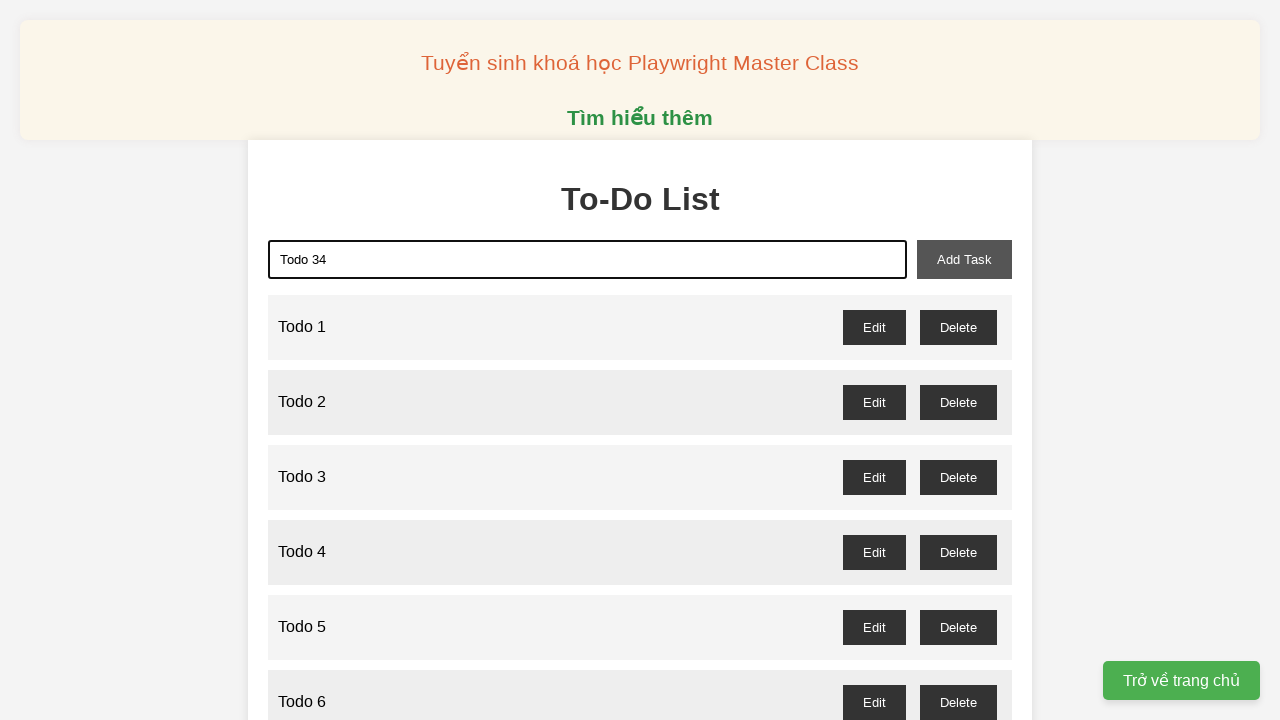

Clicked add task button to create Todo 34 at (964, 259) on xpath=//button[@id="add-task"]
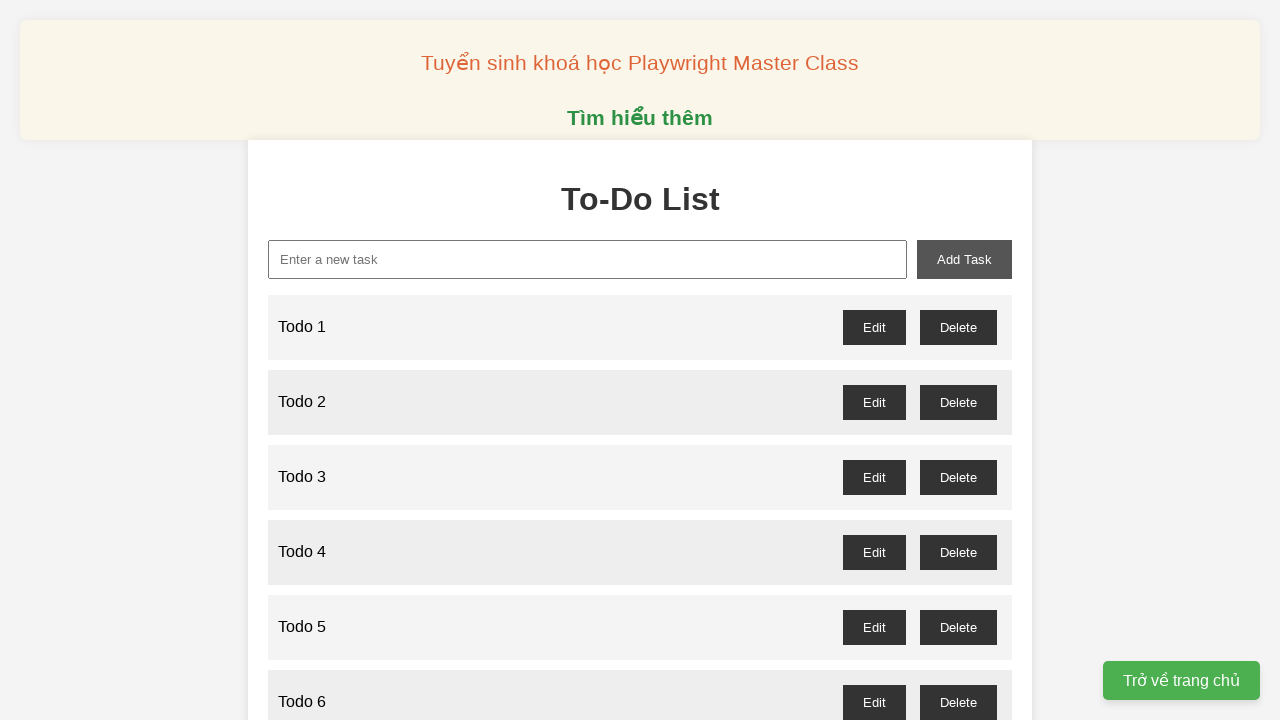

Filled input field with 'Todo 35' on xpath=//input[@id="new-task"]
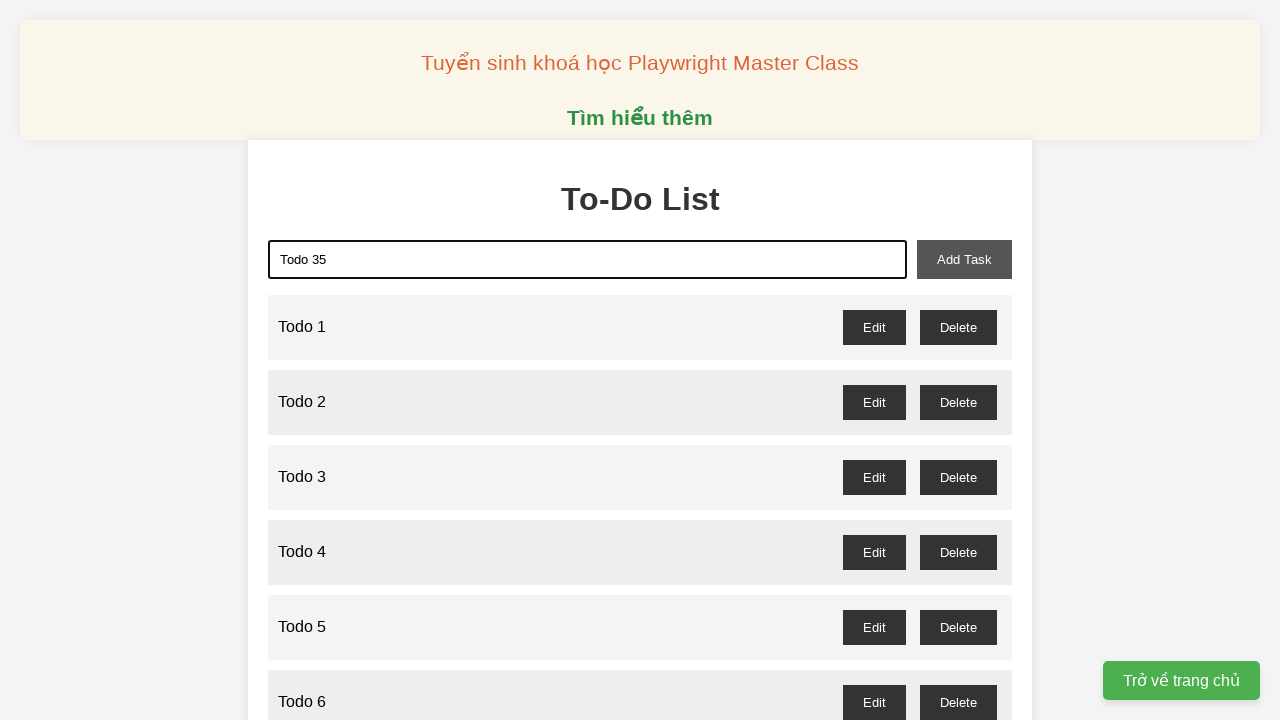

Clicked add task button to create Todo 35 at (964, 259) on xpath=//button[@id="add-task"]
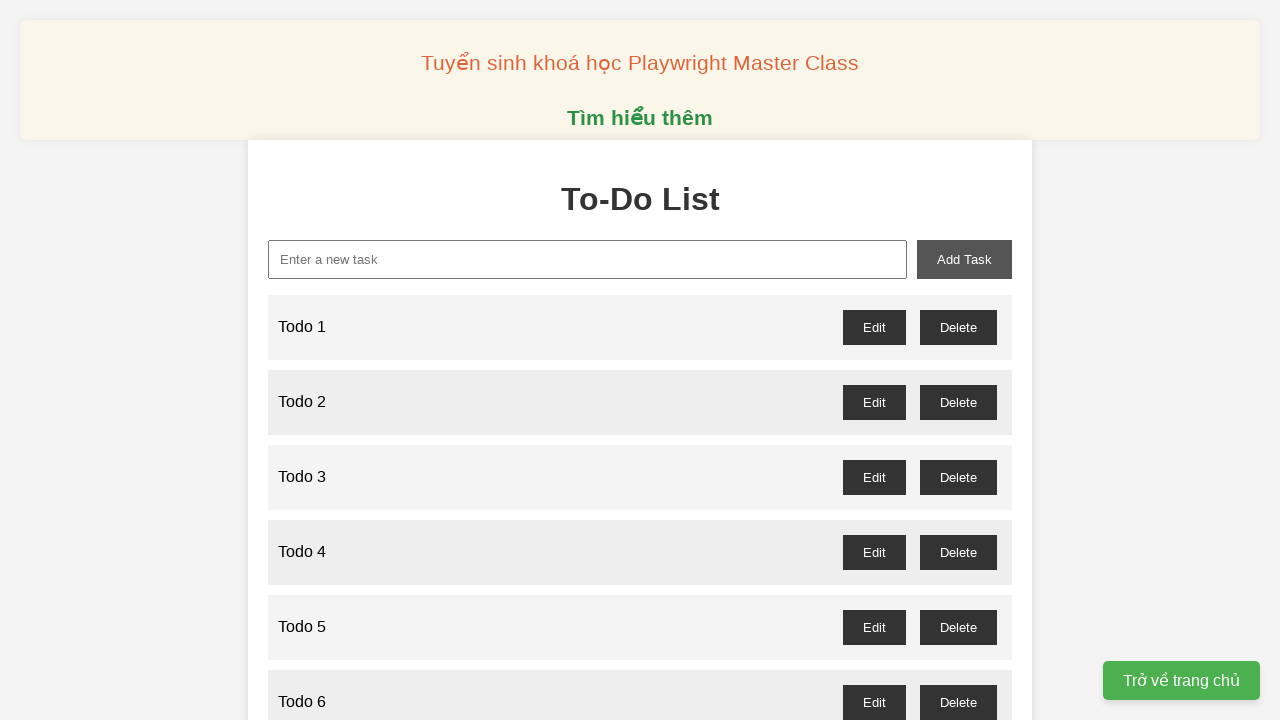

Filled input field with 'Todo 36' on xpath=//input[@id="new-task"]
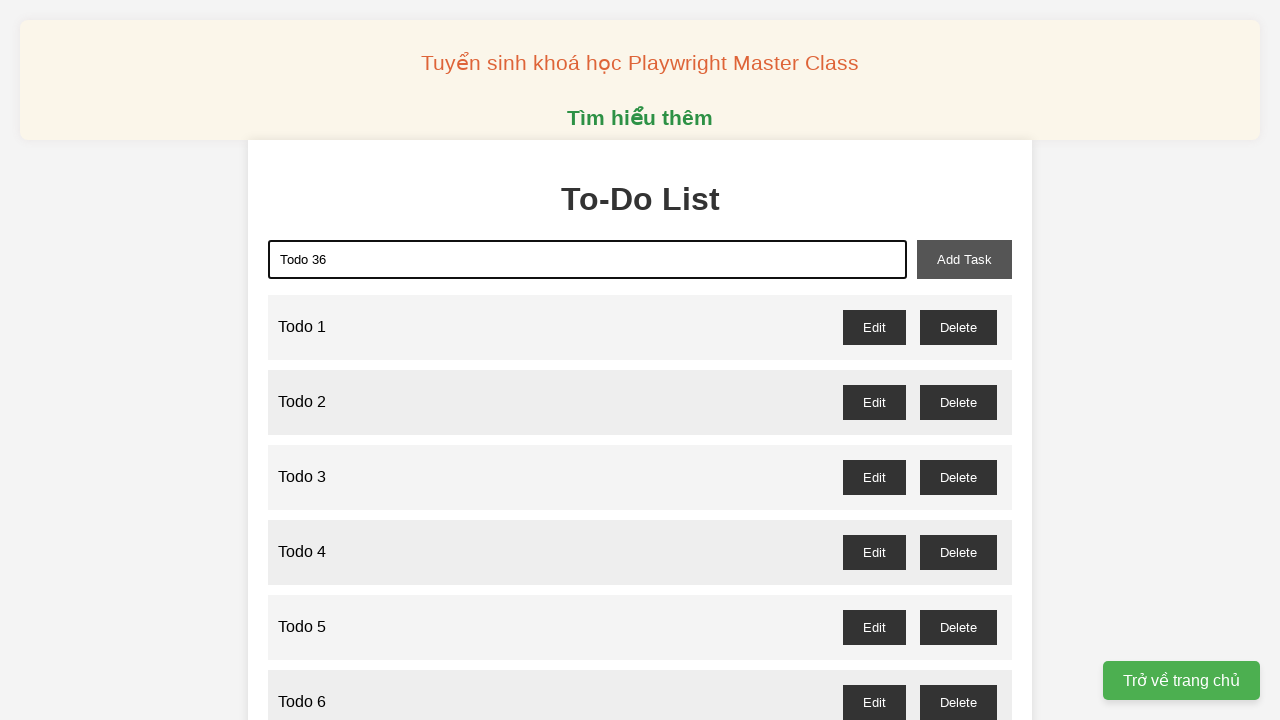

Clicked add task button to create Todo 36 at (964, 259) on xpath=//button[@id="add-task"]
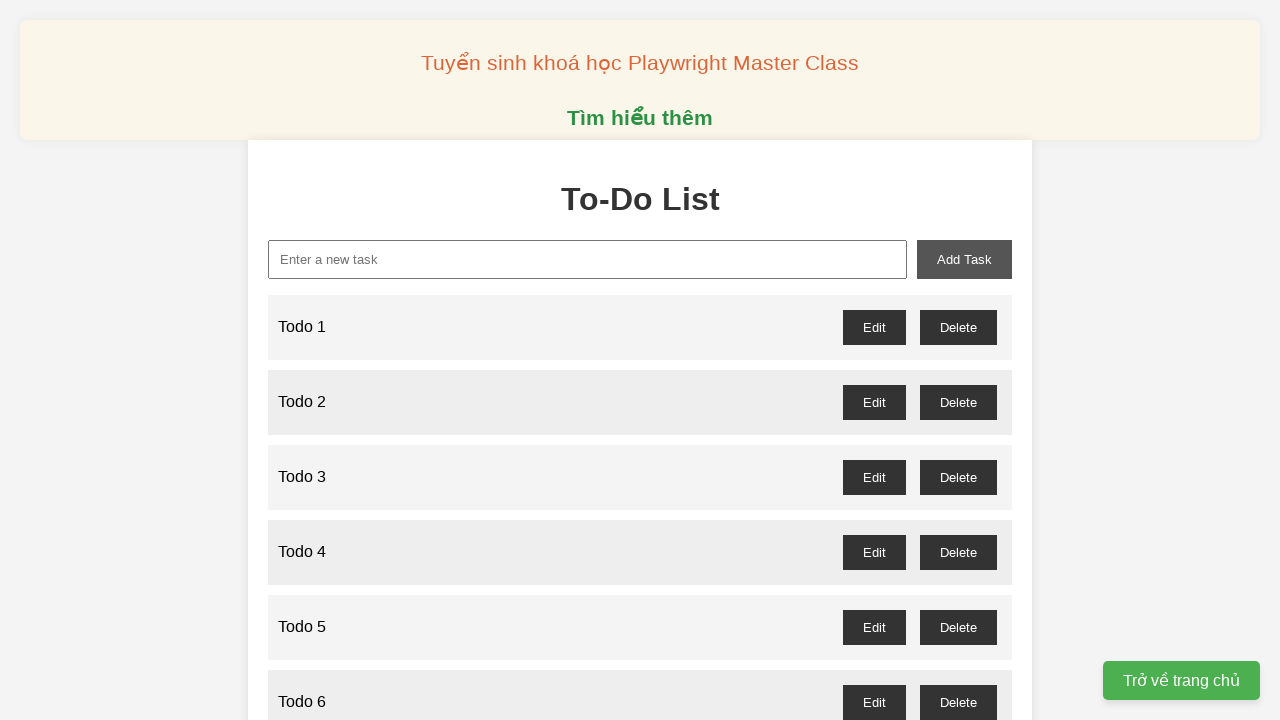

Filled input field with 'Todo 37' on xpath=//input[@id="new-task"]
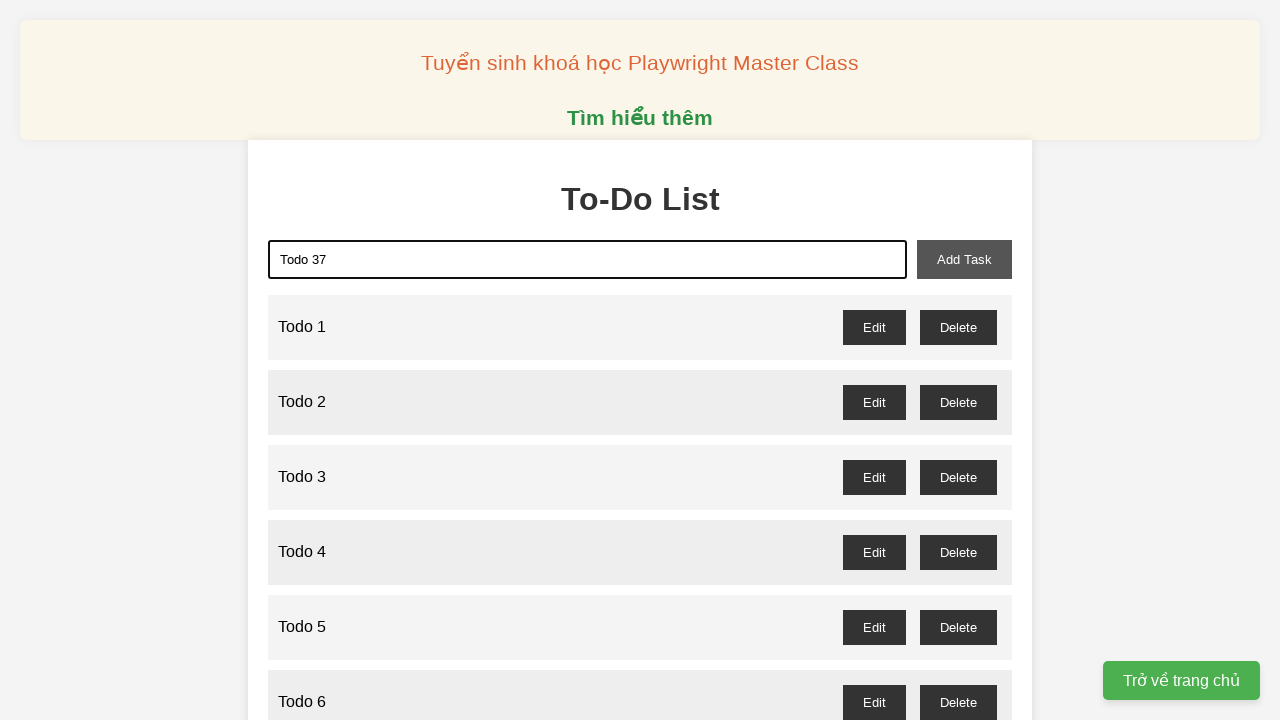

Clicked add task button to create Todo 37 at (964, 259) on xpath=//button[@id="add-task"]
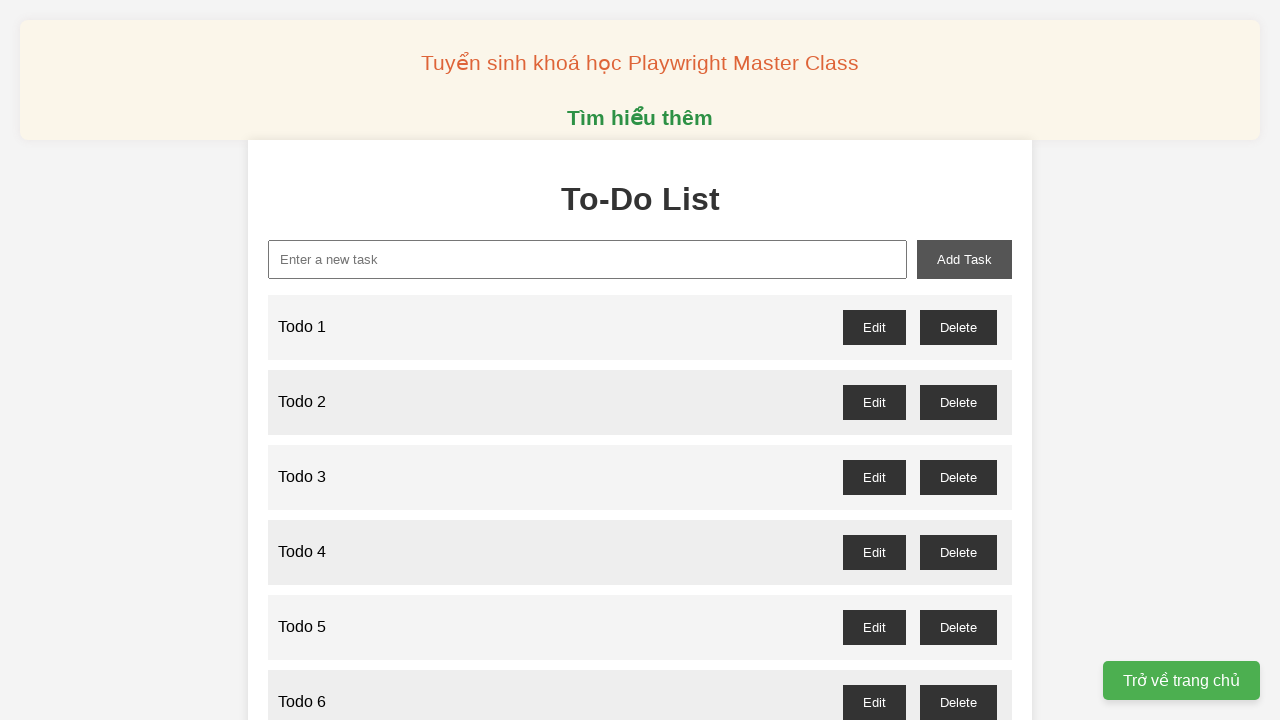

Filled input field with 'Todo 38' on xpath=//input[@id="new-task"]
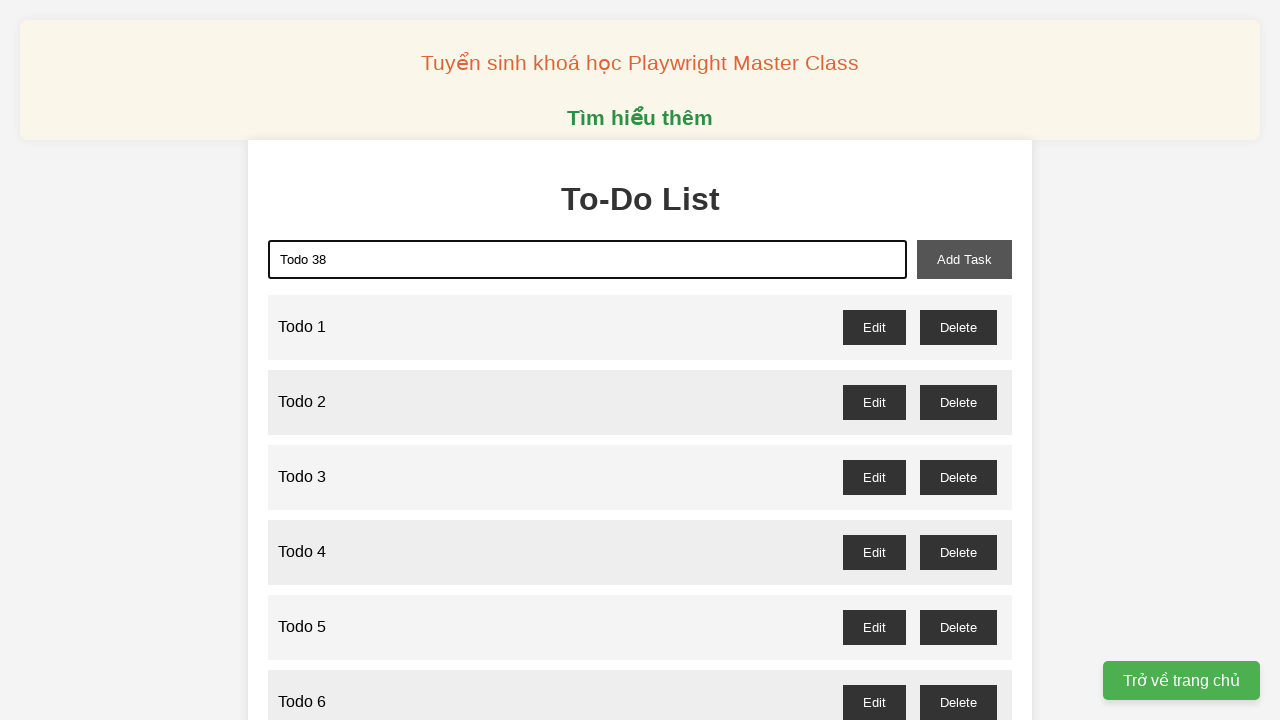

Clicked add task button to create Todo 38 at (964, 259) on xpath=//button[@id="add-task"]
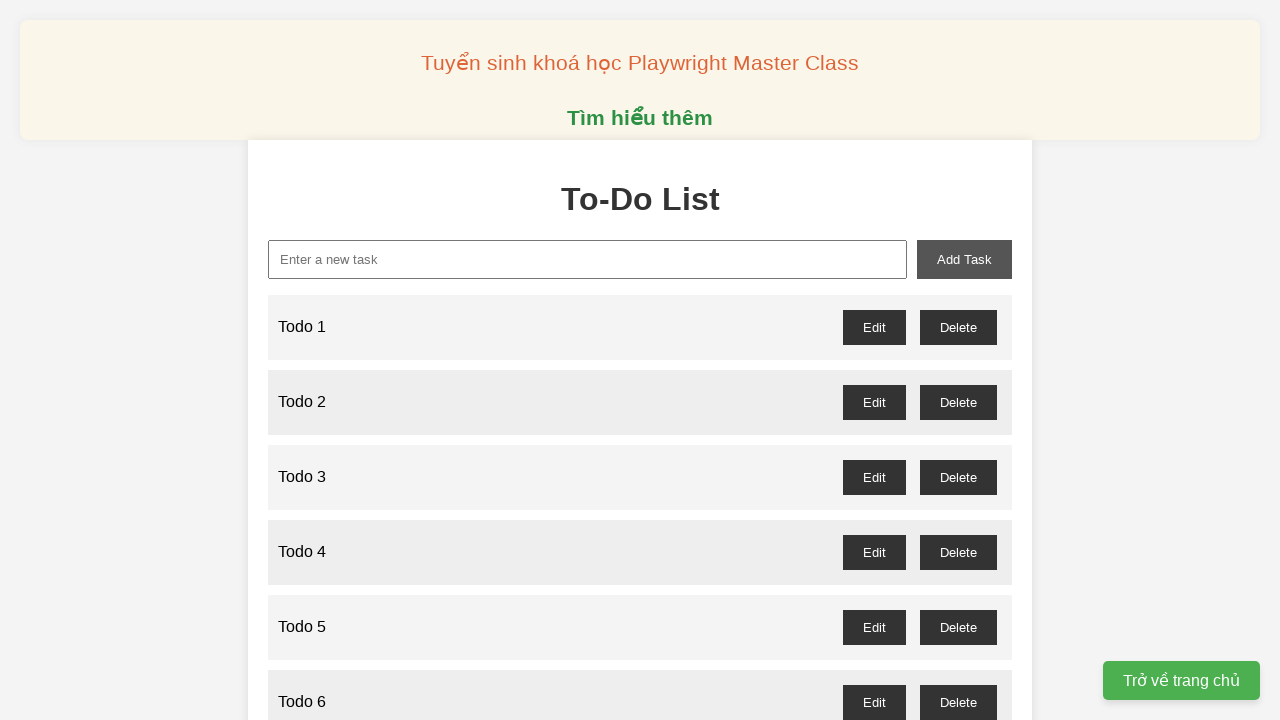

Filled input field with 'Todo 39' on xpath=//input[@id="new-task"]
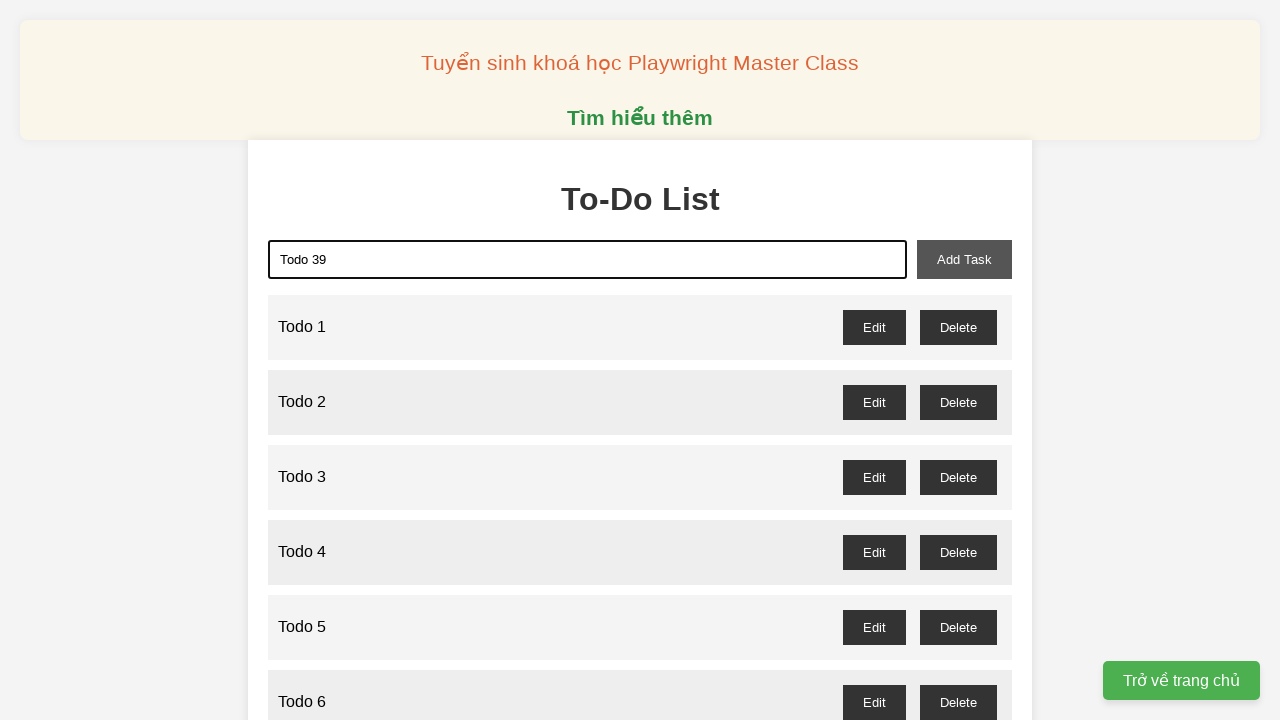

Clicked add task button to create Todo 39 at (964, 259) on xpath=//button[@id="add-task"]
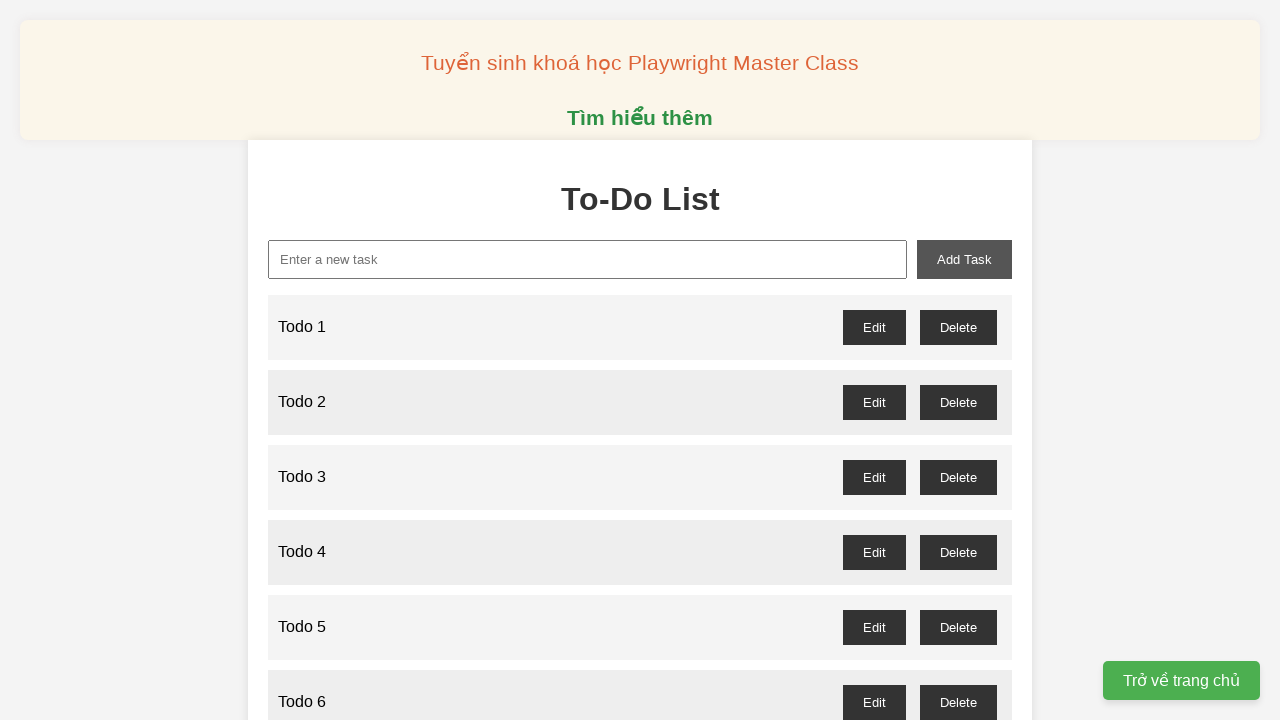

Filled input field with 'Todo 40' on xpath=//input[@id="new-task"]
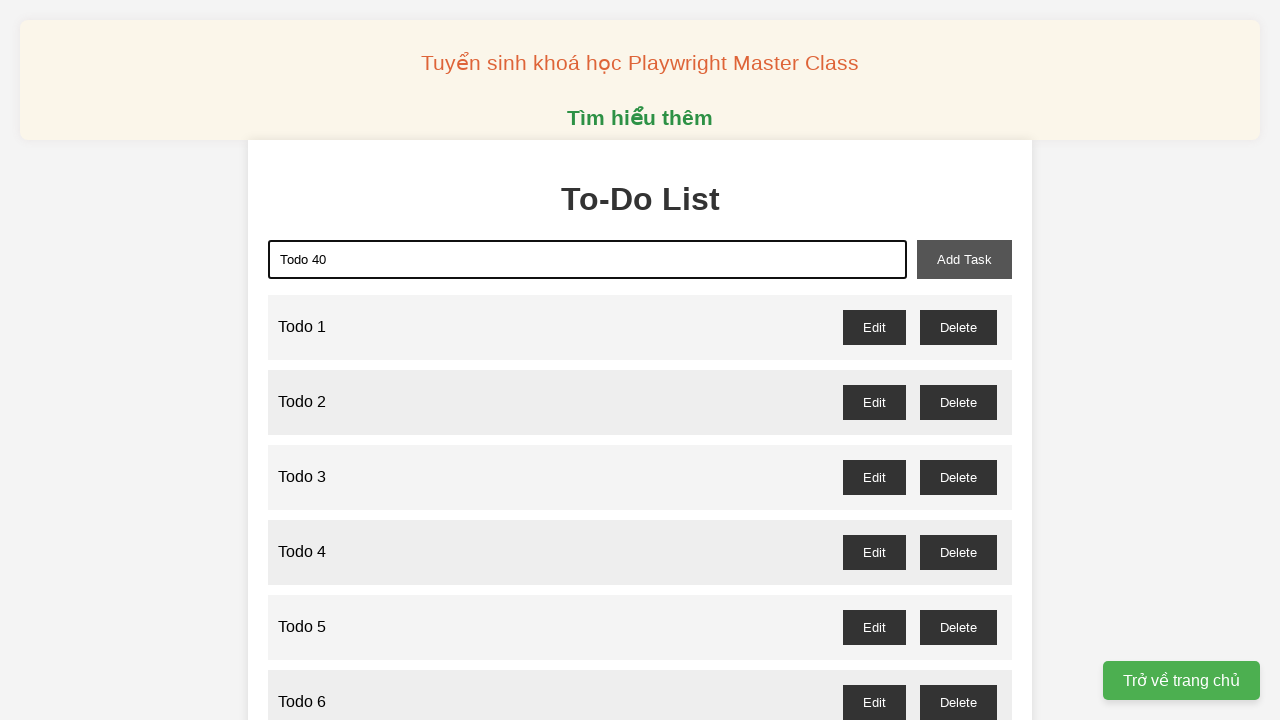

Clicked add task button to create Todo 40 at (964, 259) on xpath=//button[@id="add-task"]
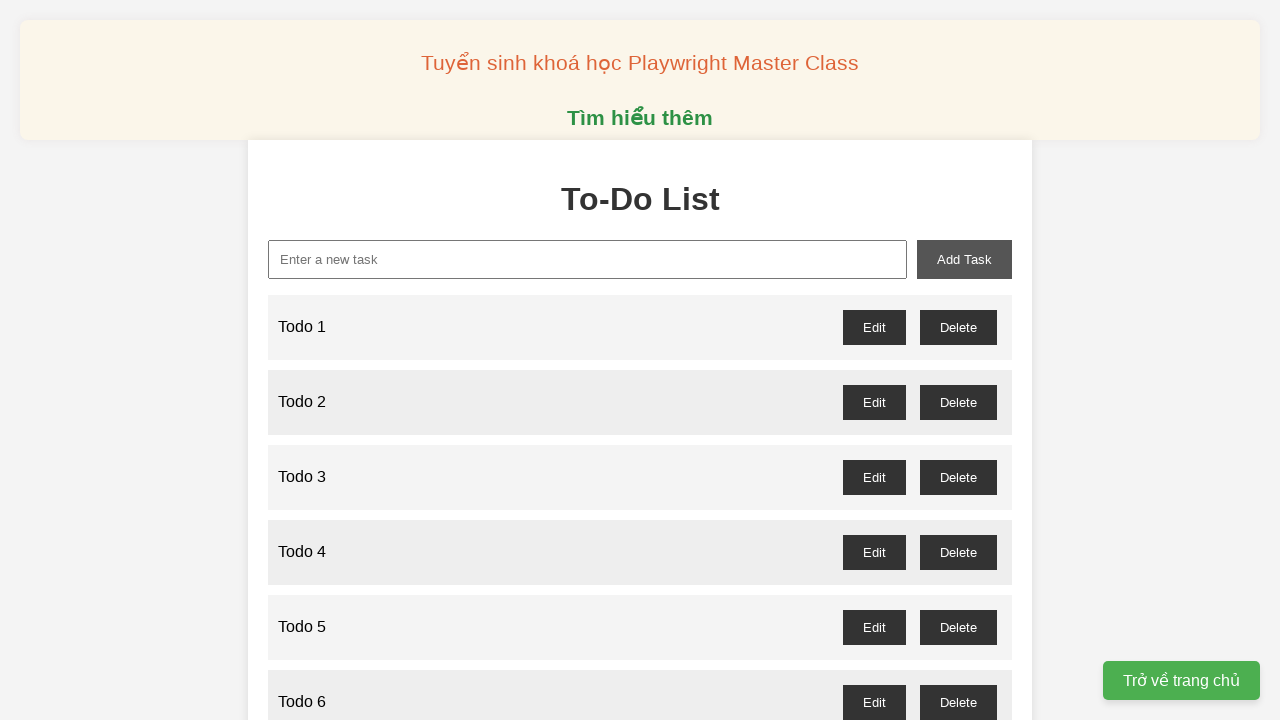

Filled input field with 'Todo 41' on xpath=//input[@id="new-task"]
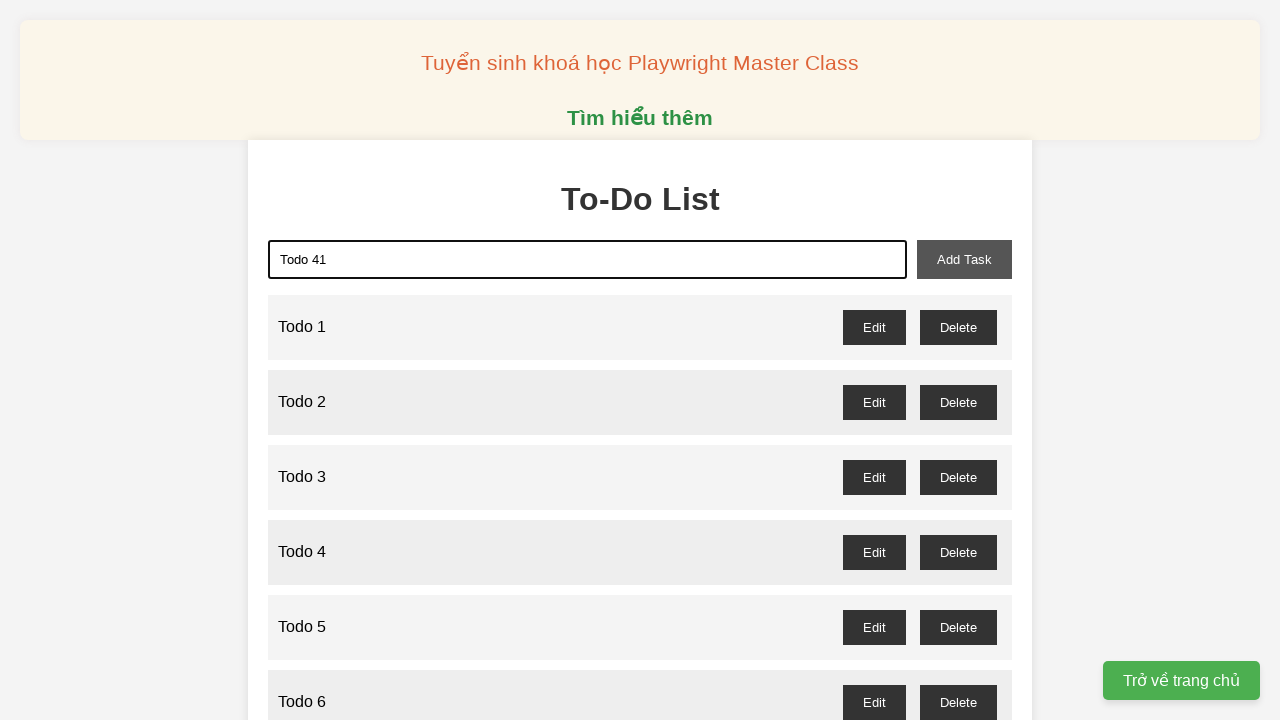

Clicked add task button to create Todo 41 at (964, 259) on xpath=//button[@id="add-task"]
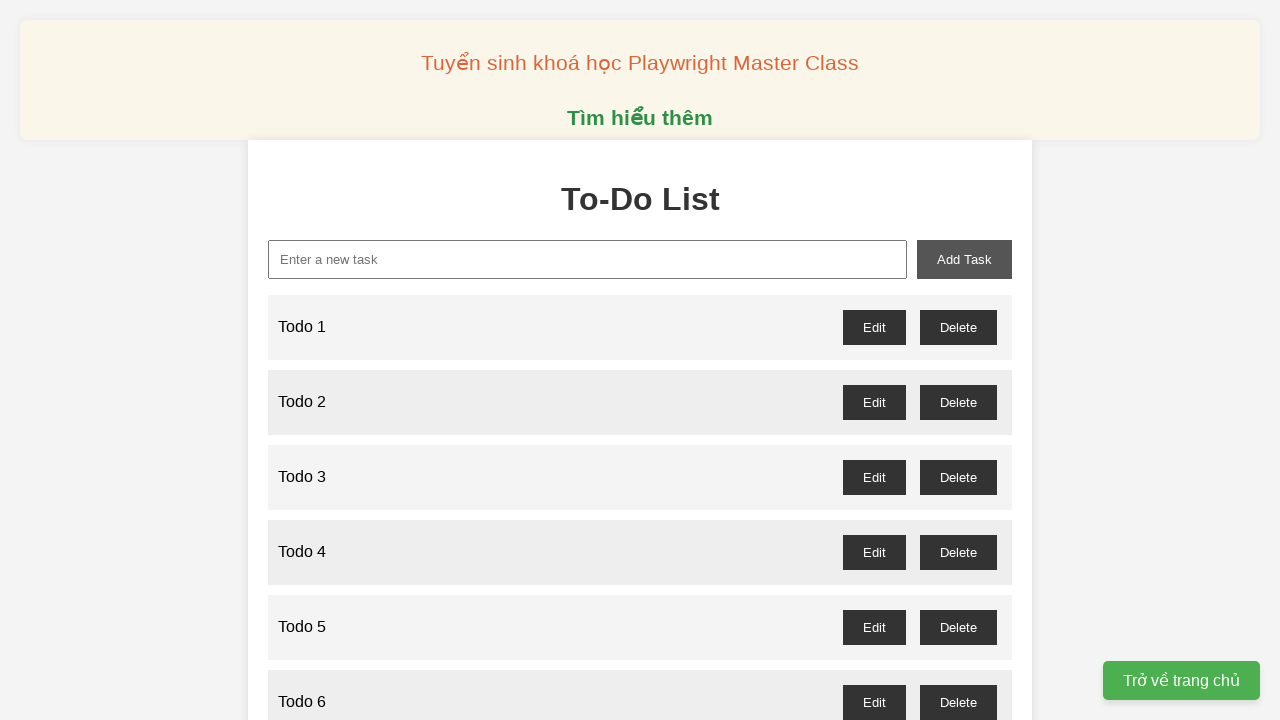

Filled input field with 'Todo 42' on xpath=//input[@id="new-task"]
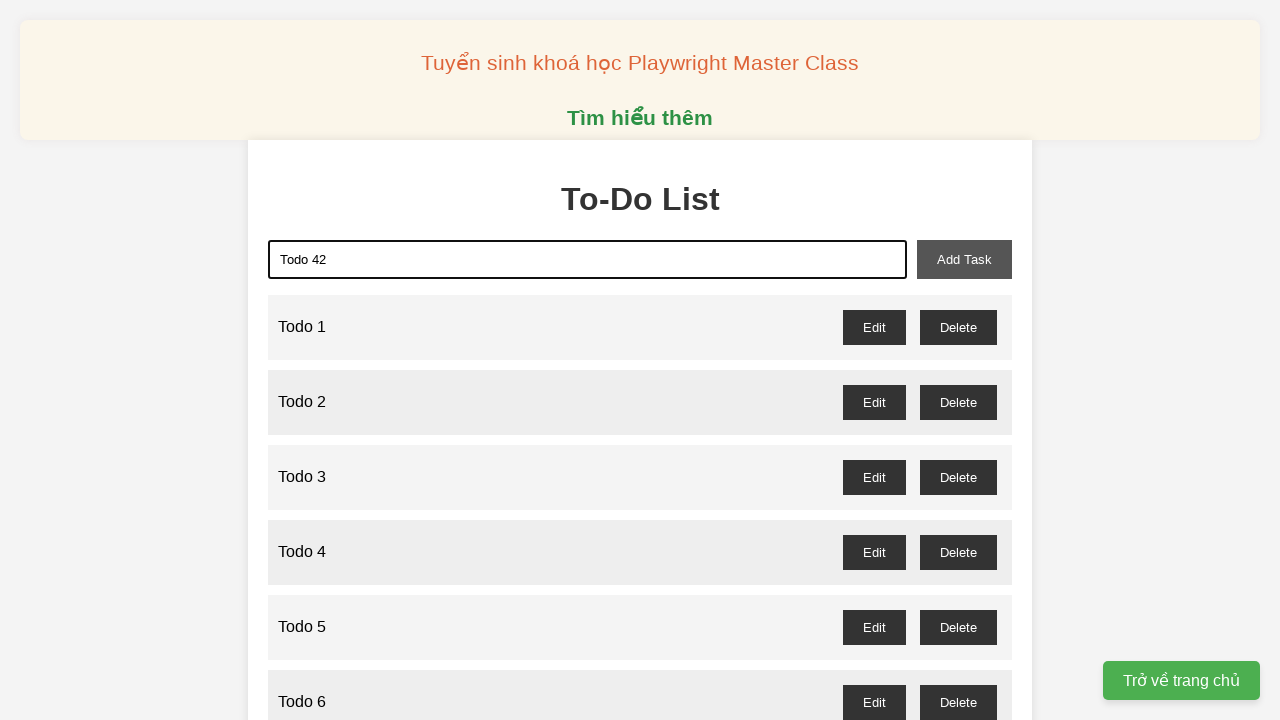

Clicked add task button to create Todo 42 at (964, 259) on xpath=//button[@id="add-task"]
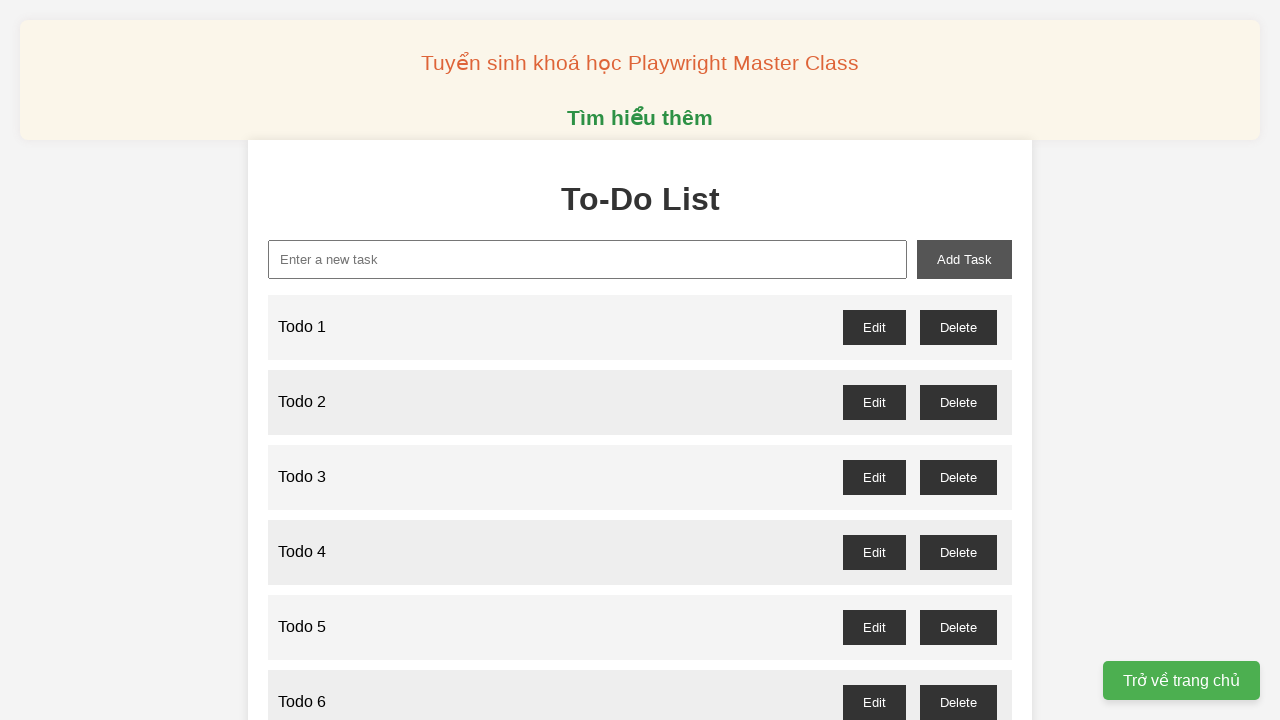

Filled input field with 'Todo 43' on xpath=//input[@id="new-task"]
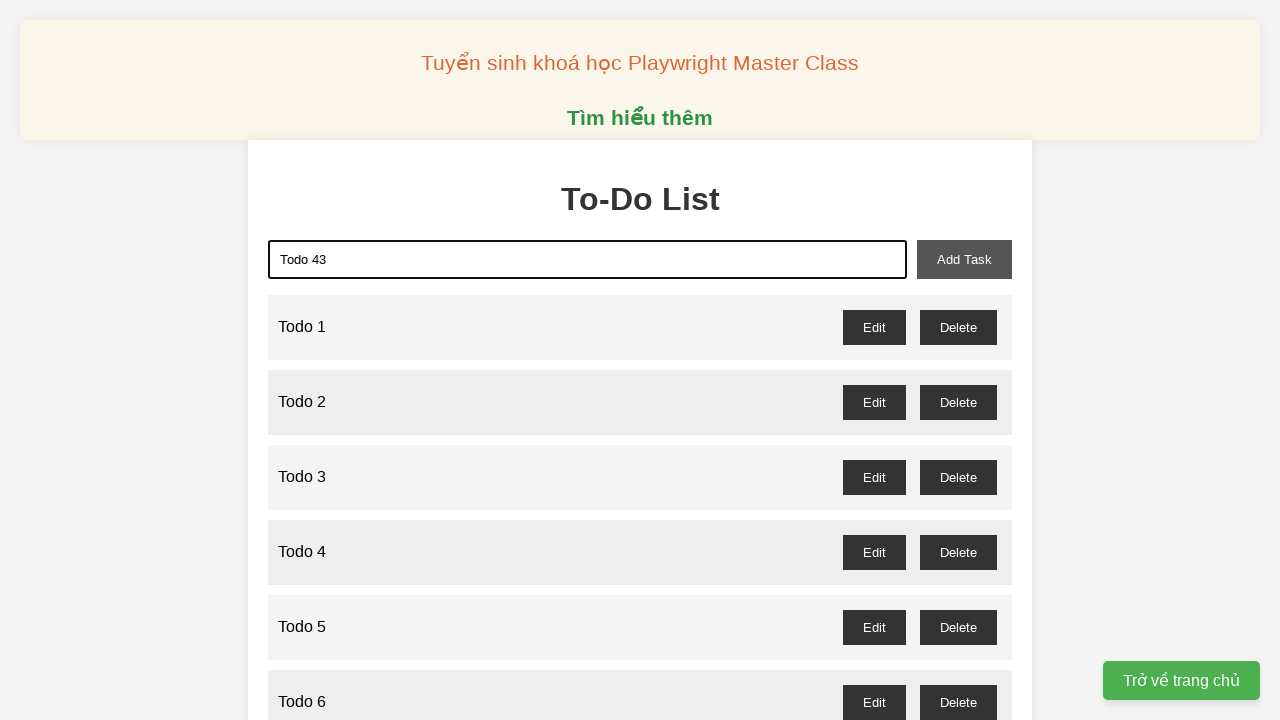

Clicked add task button to create Todo 43 at (964, 259) on xpath=//button[@id="add-task"]
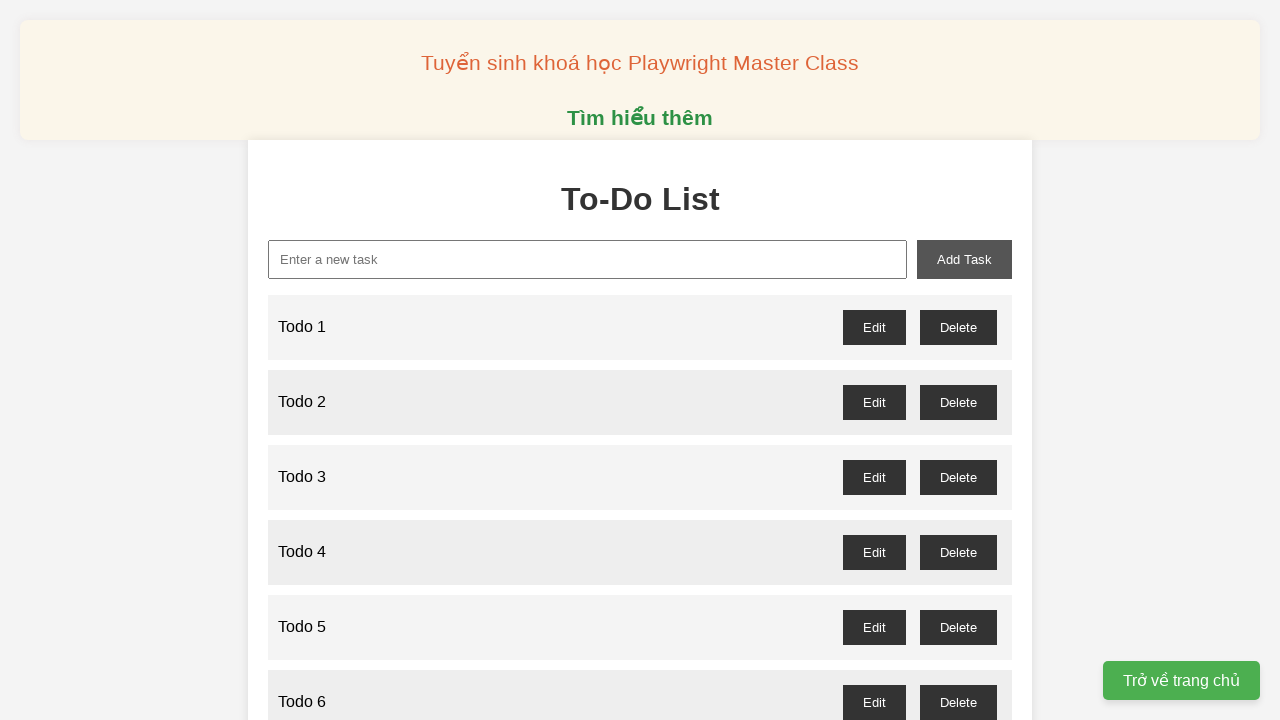

Filled input field with 'Todo 44' on xpath=//input[@id="new-task"]
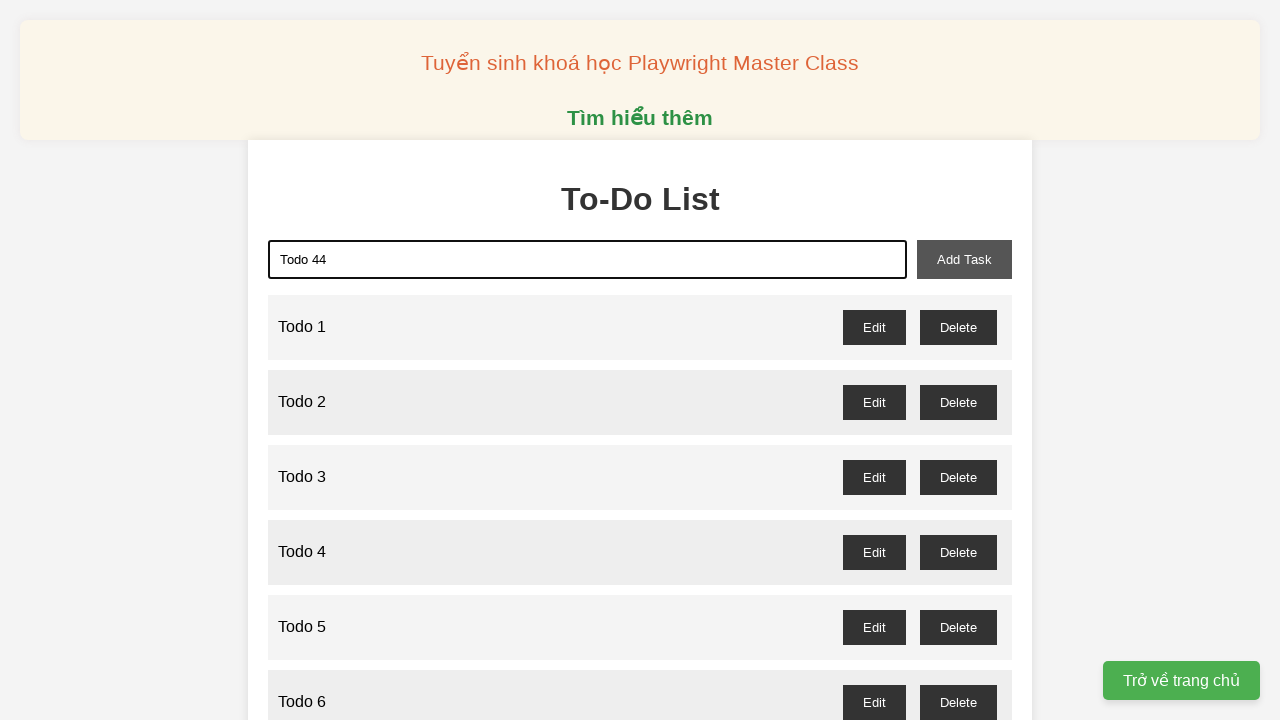

Clicked add task button to create Todo 44 at (964, 259) on xpath=//button[@id="add-task"]
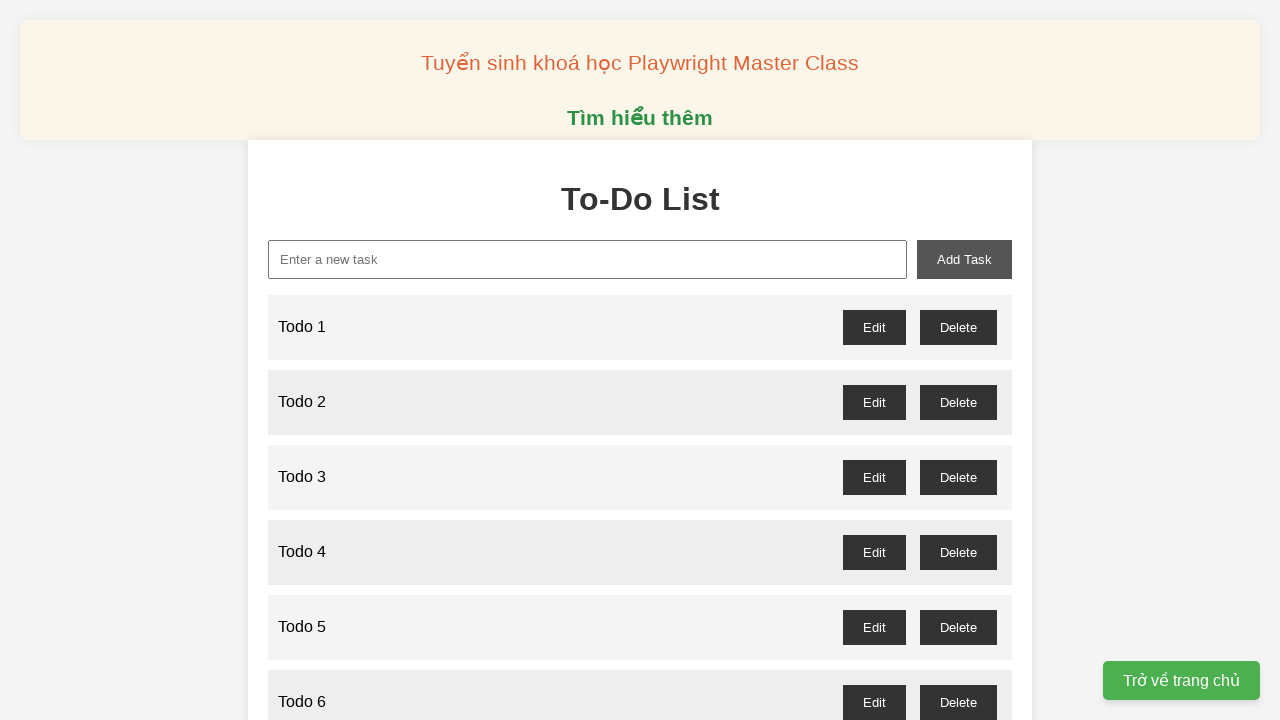

Filled input field with 'Todo 45' on xpath=//input[@id="new-task"]
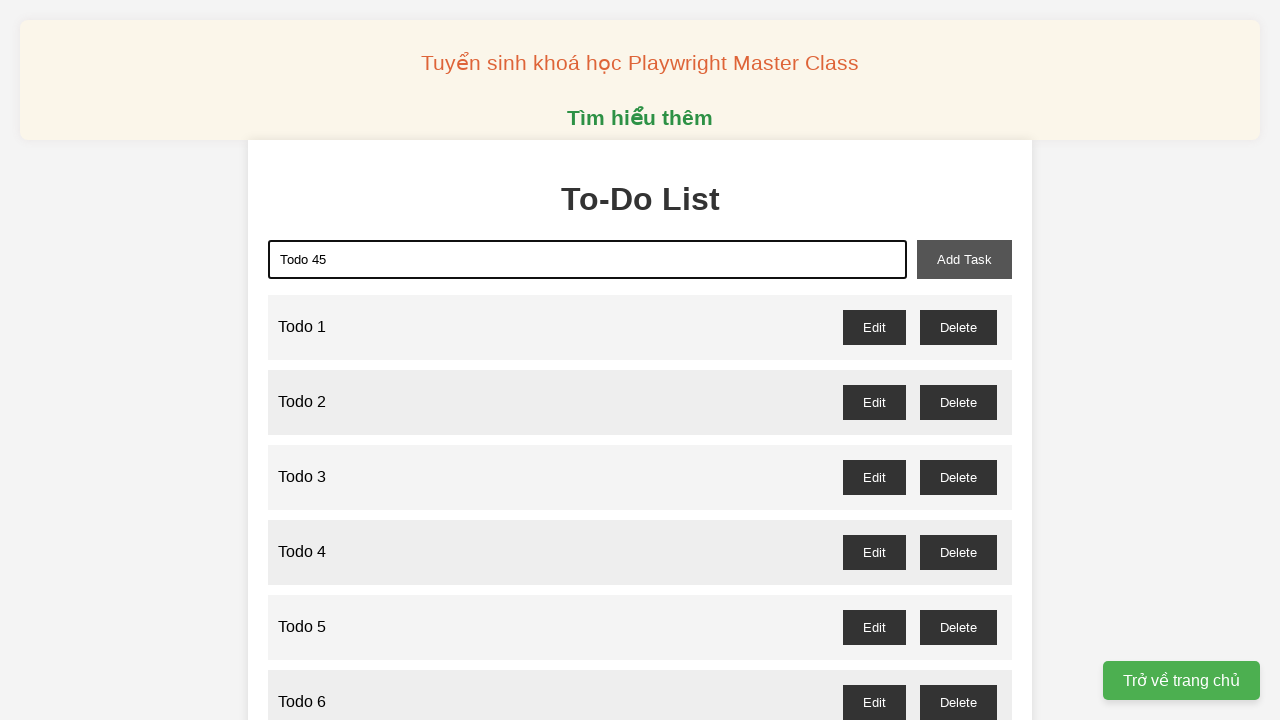

Clicked add task button to create Todo 45 at (964, 259) on xpath=//button[@id="add-task"]
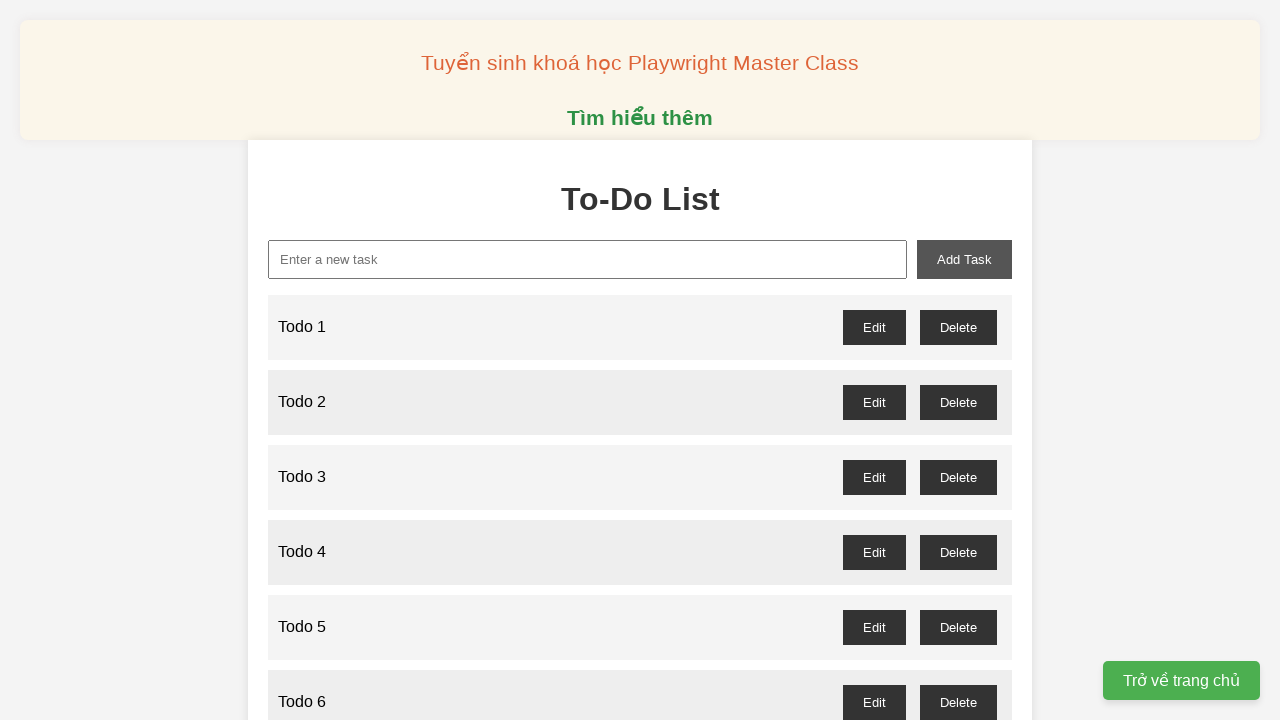

Filled input field with 'Todo 46' on xpath=//input[@id="new-task"]
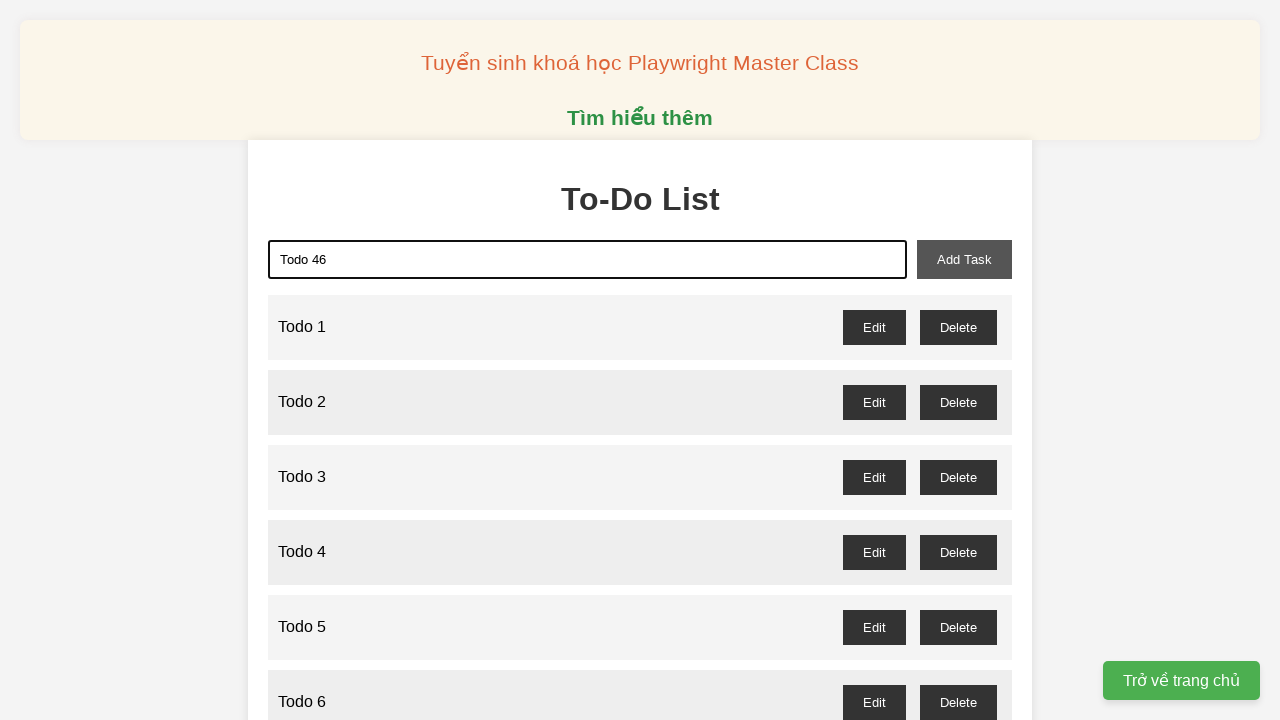

Clicked add task button to create Todo 46 at (964, 259) on xpath=//button[@id="add-task"]
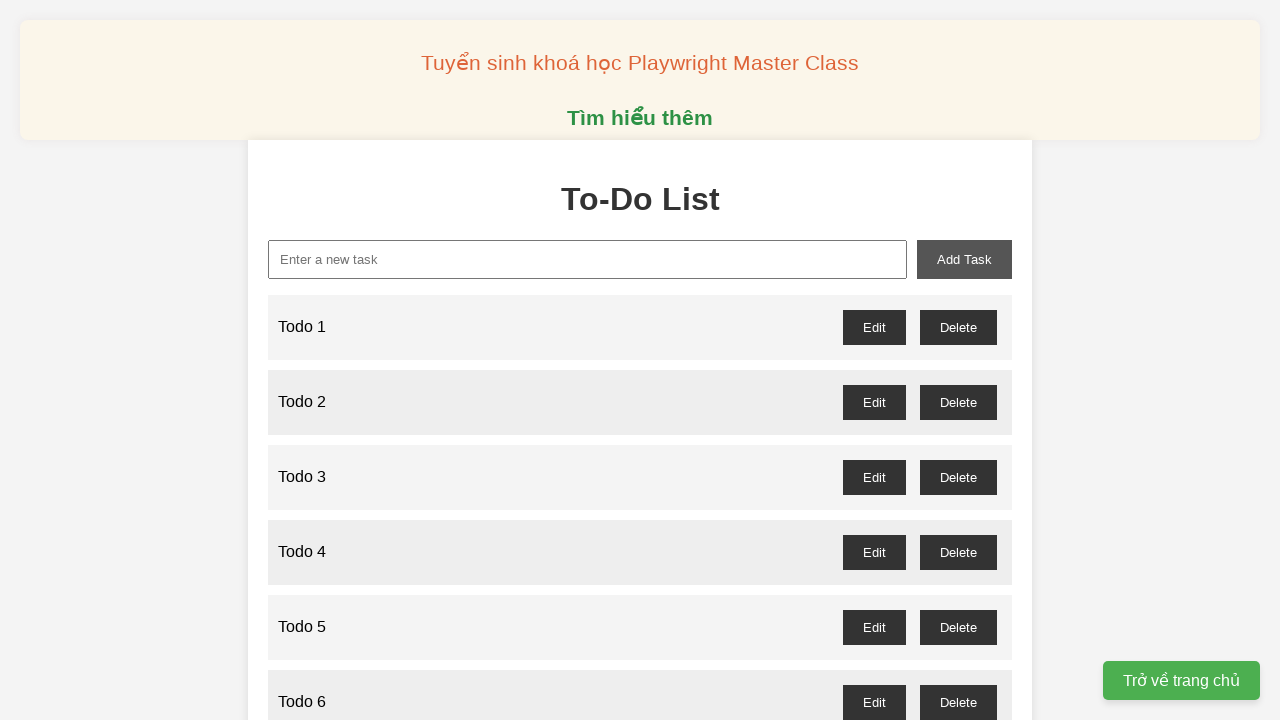

Filled input field with 'Todo 47' on xpath=//input[@id="new-task"]
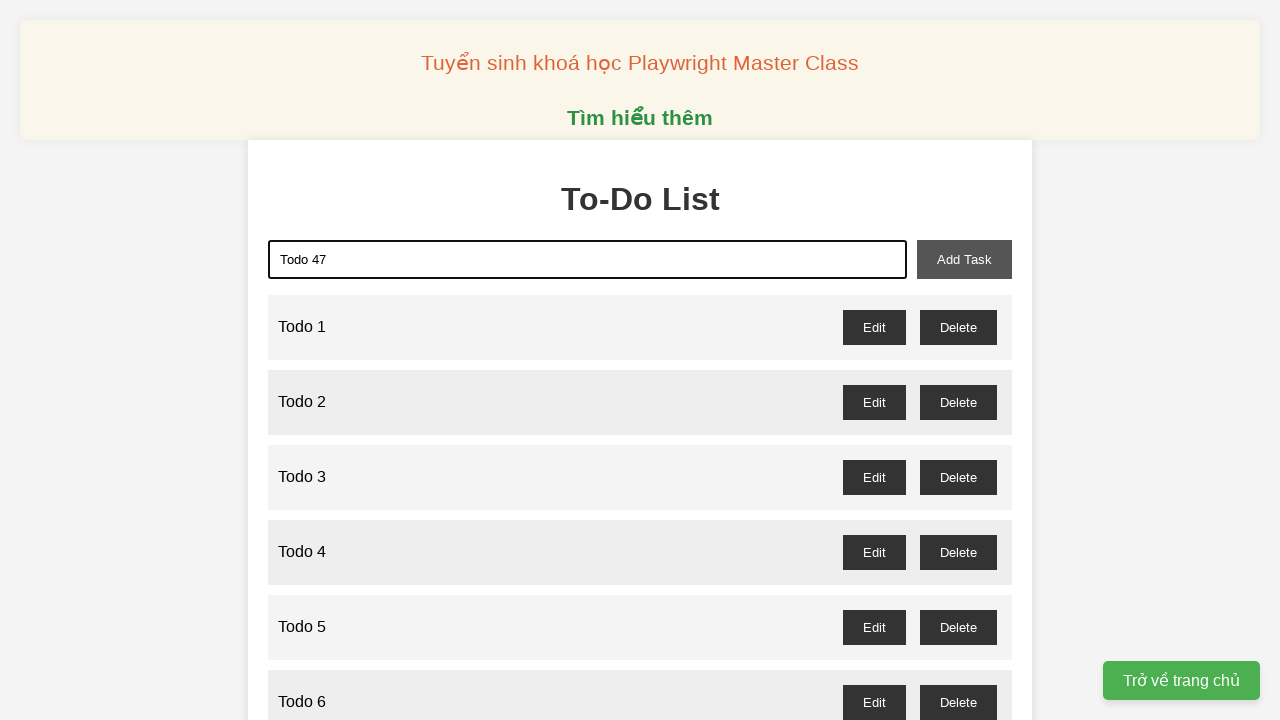

Clicked add task button to create Todo 47 at (964, 259) on xpath=//button[@id="add-task"]
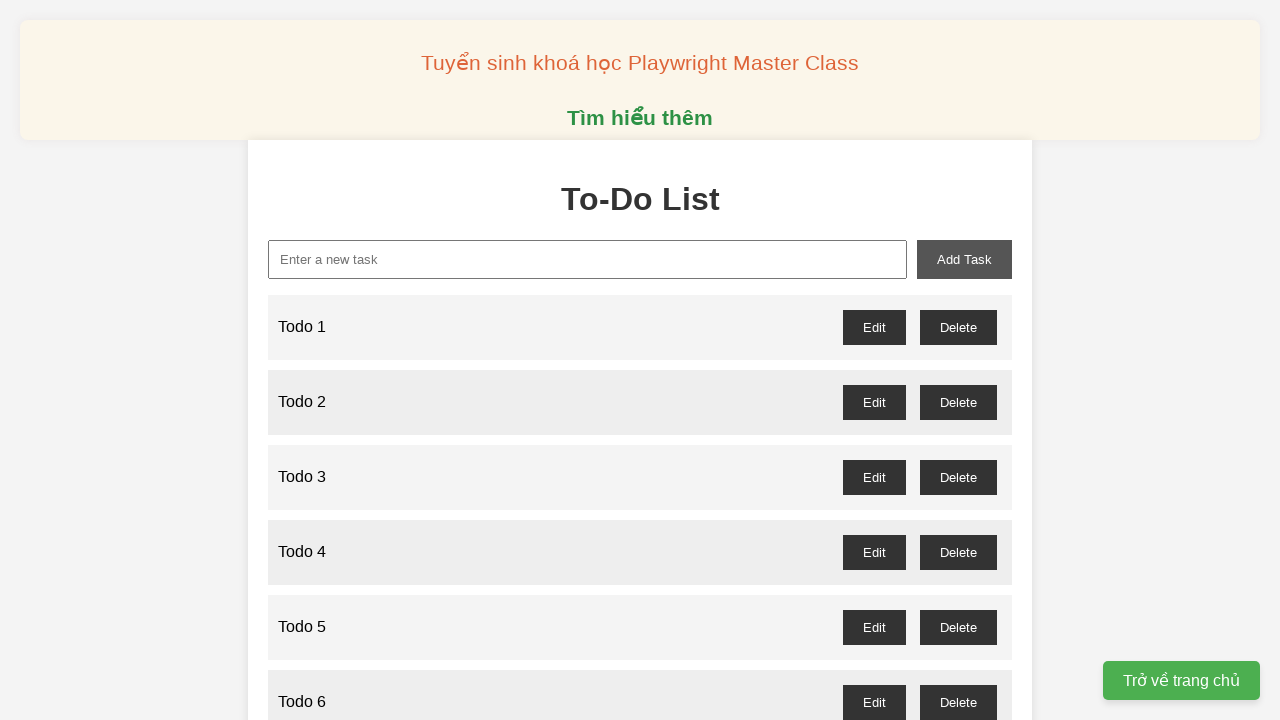

Filled input field with 'Todo 48' on xpath=//input[@id="new-task"]
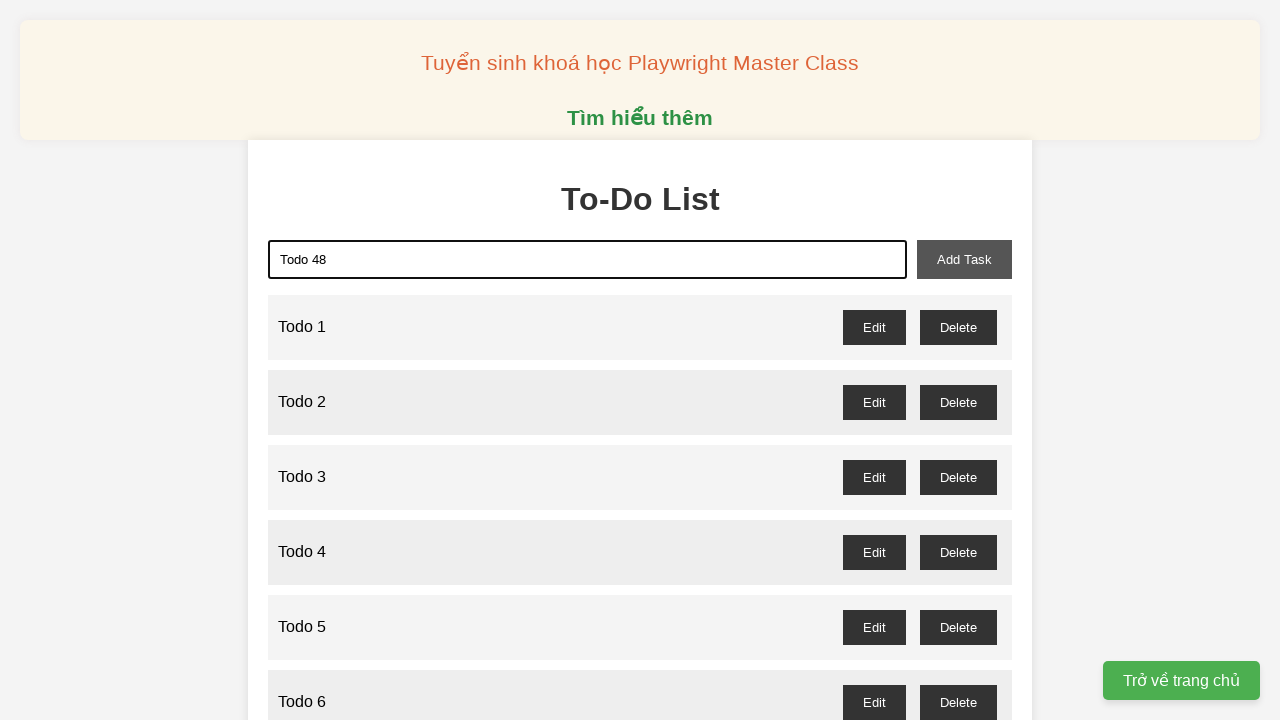

Clicked add task button to create Todo 48 at (964, 259) on xpath=//button[@id="add-task"]
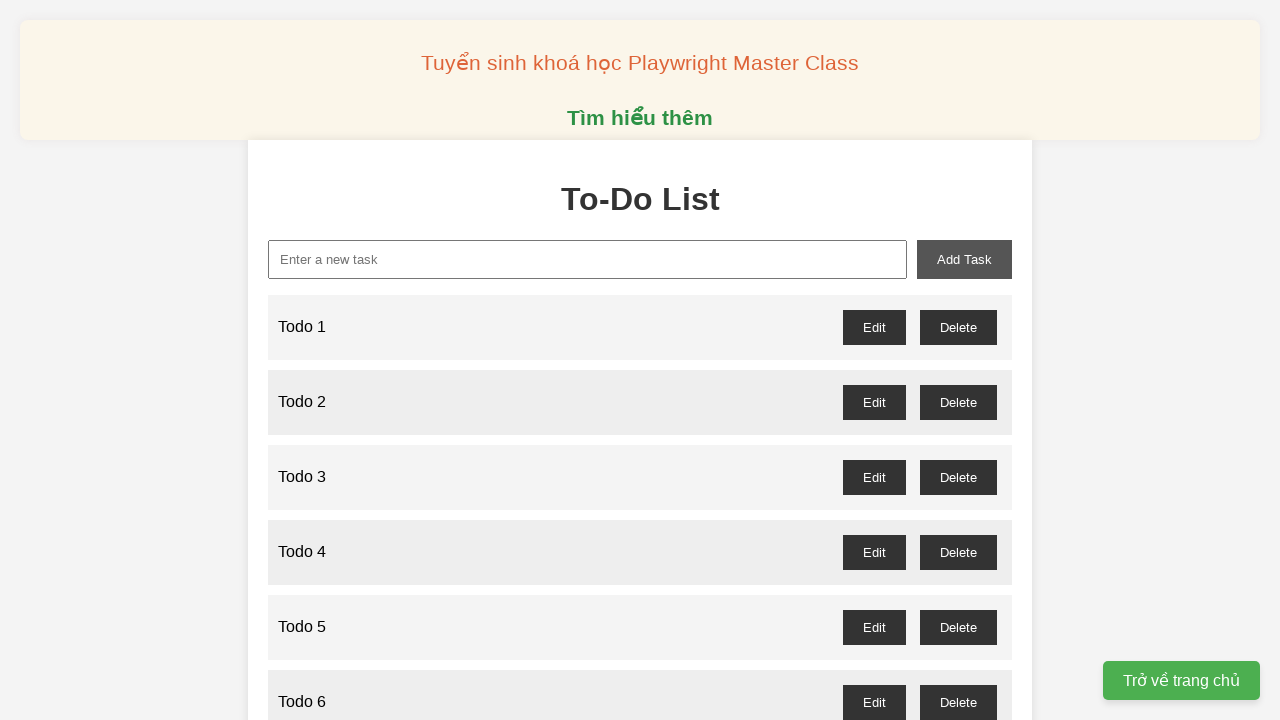

Filled input field with 'Todo 49' on xpath=//input[@id="new-task"]
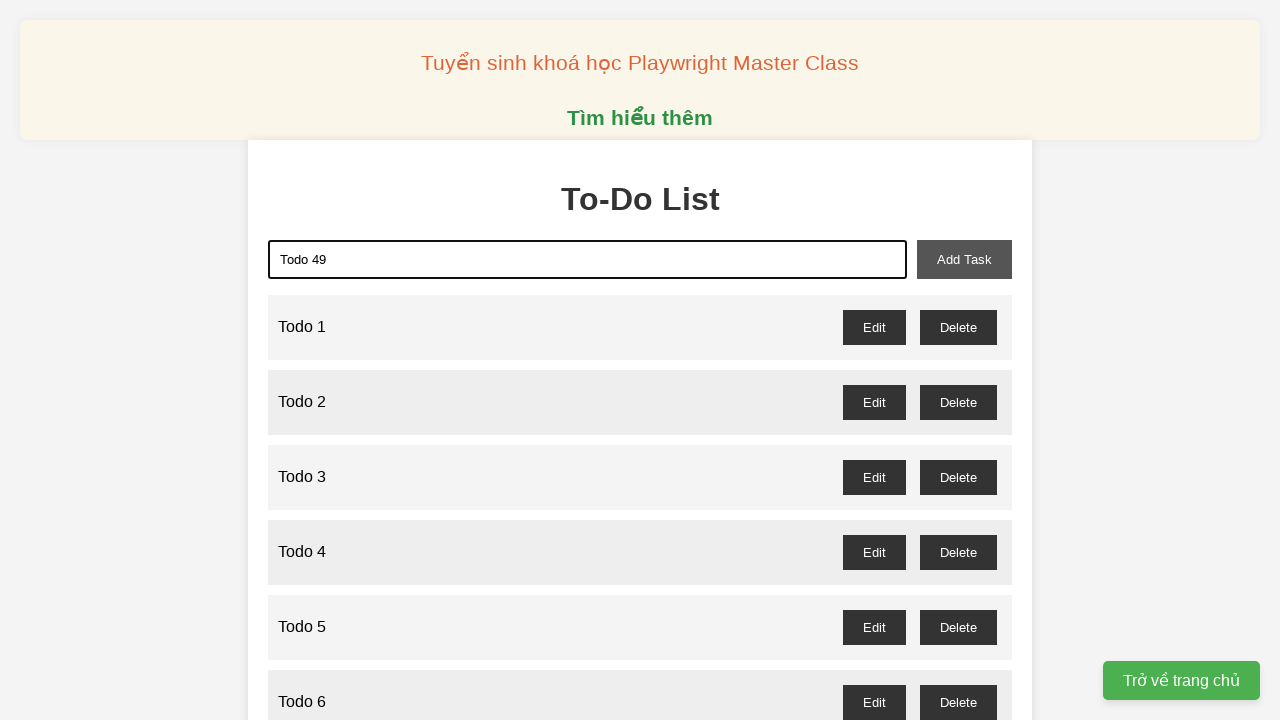

Clicked add task button to create Todo 49 at (964, 259) on xpath=//button[@id="add-task"]
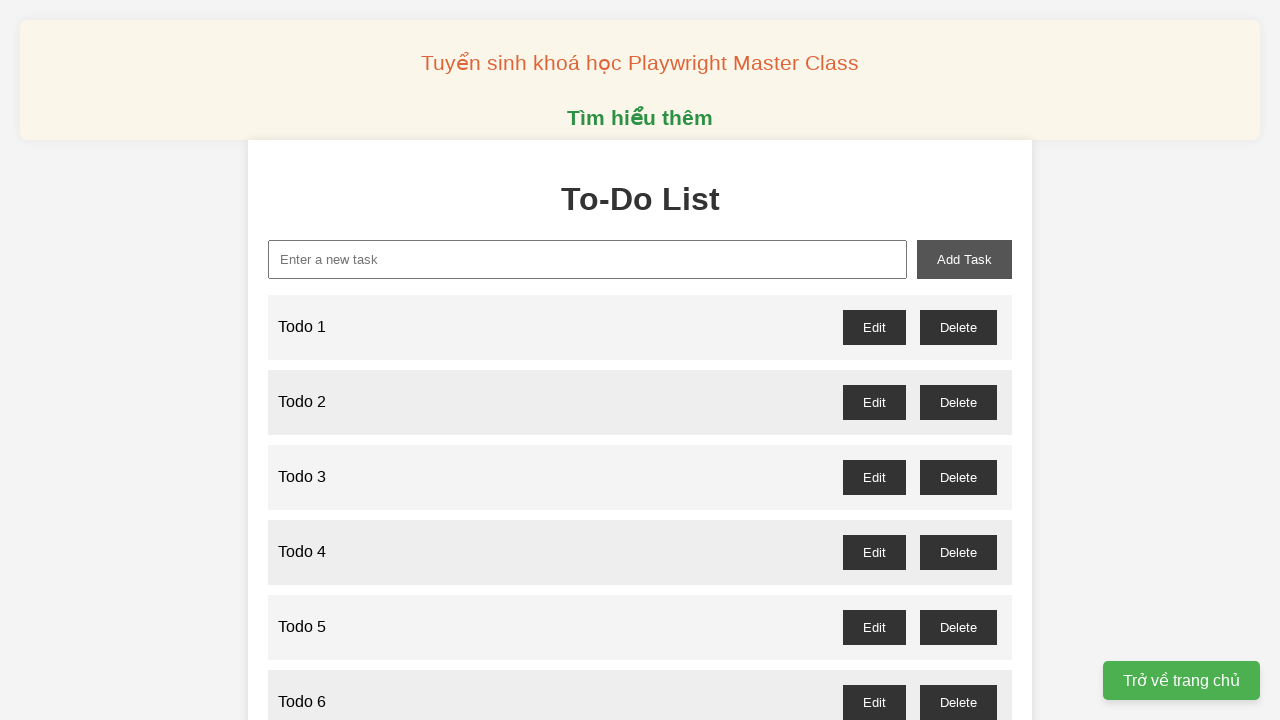

Filled input field with 'Todo 50' on xpath=//input[@id="new-task"]
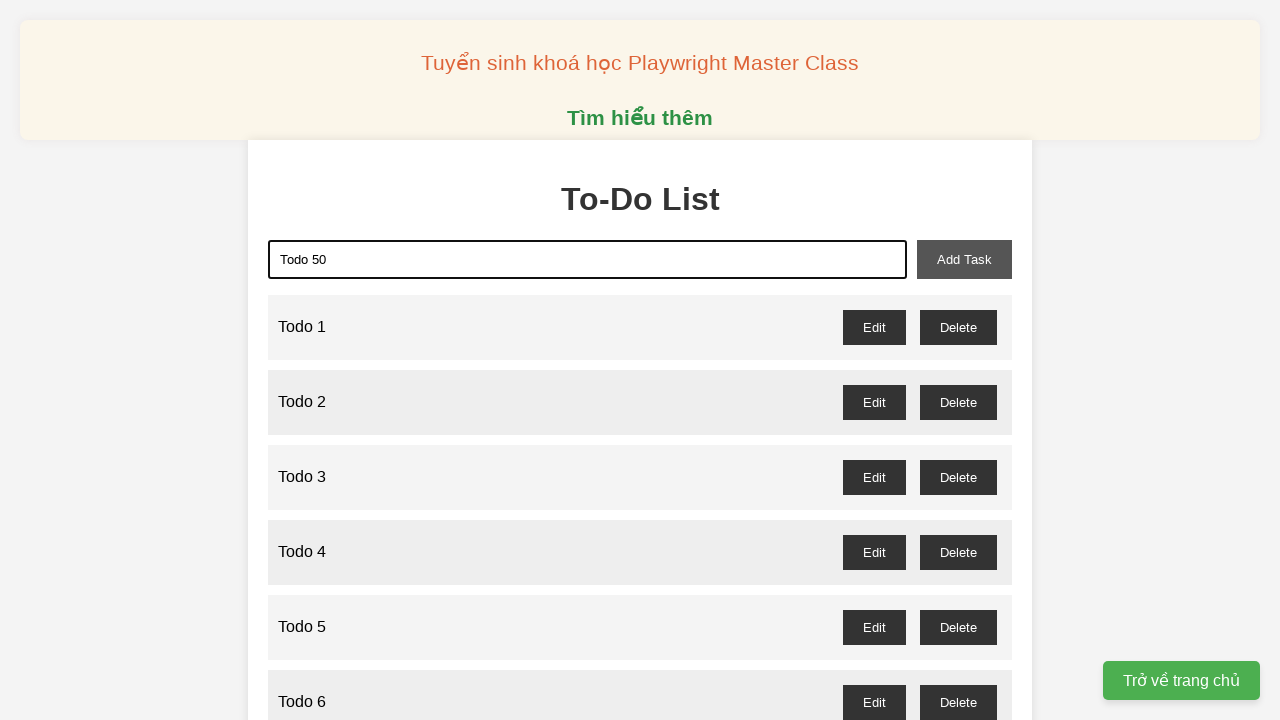

Clicked add task button to create Todo 50 at (964, 259) on xpath=//button[@id="add-task"]
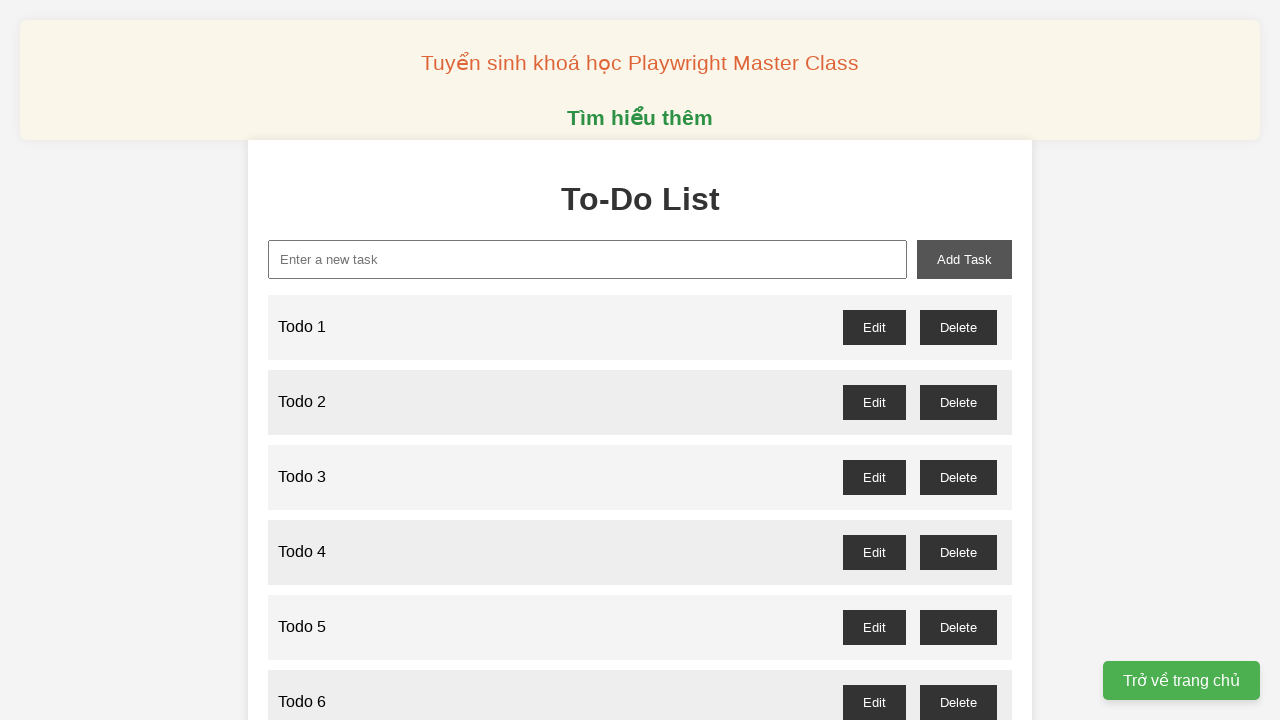

Filled input field with 'Todo 51' on xpath=//input[@id="new-task"]
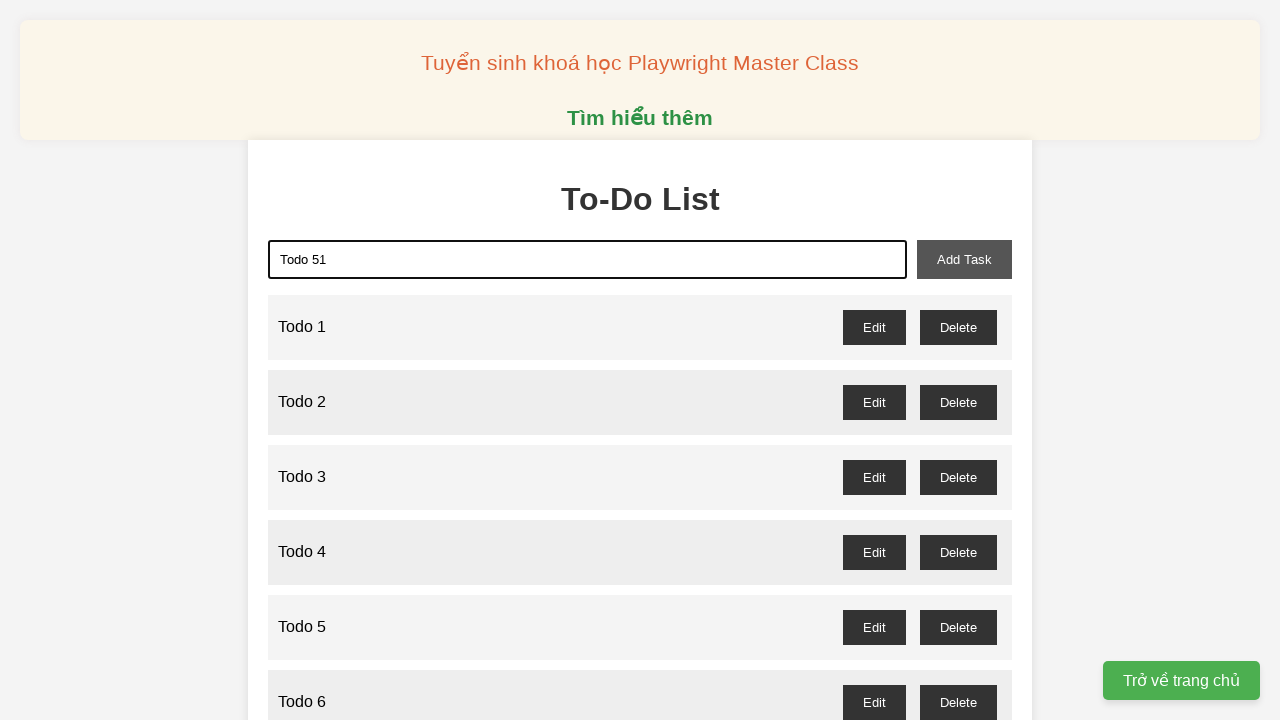

Clicked add task button to create Todo 51 at (964, 259) on xpath=//button[@id="add-task"]
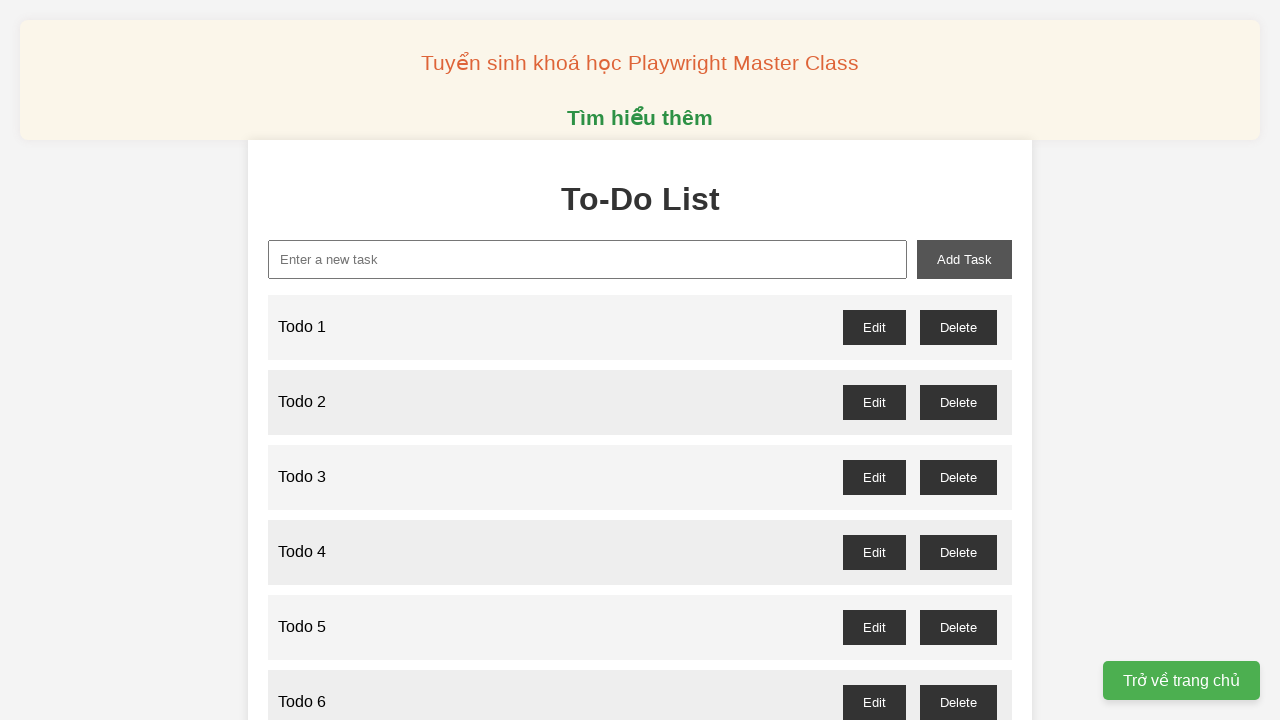

Filled input field with 'Todo 52' on xpath=//input[@id="new-task"]
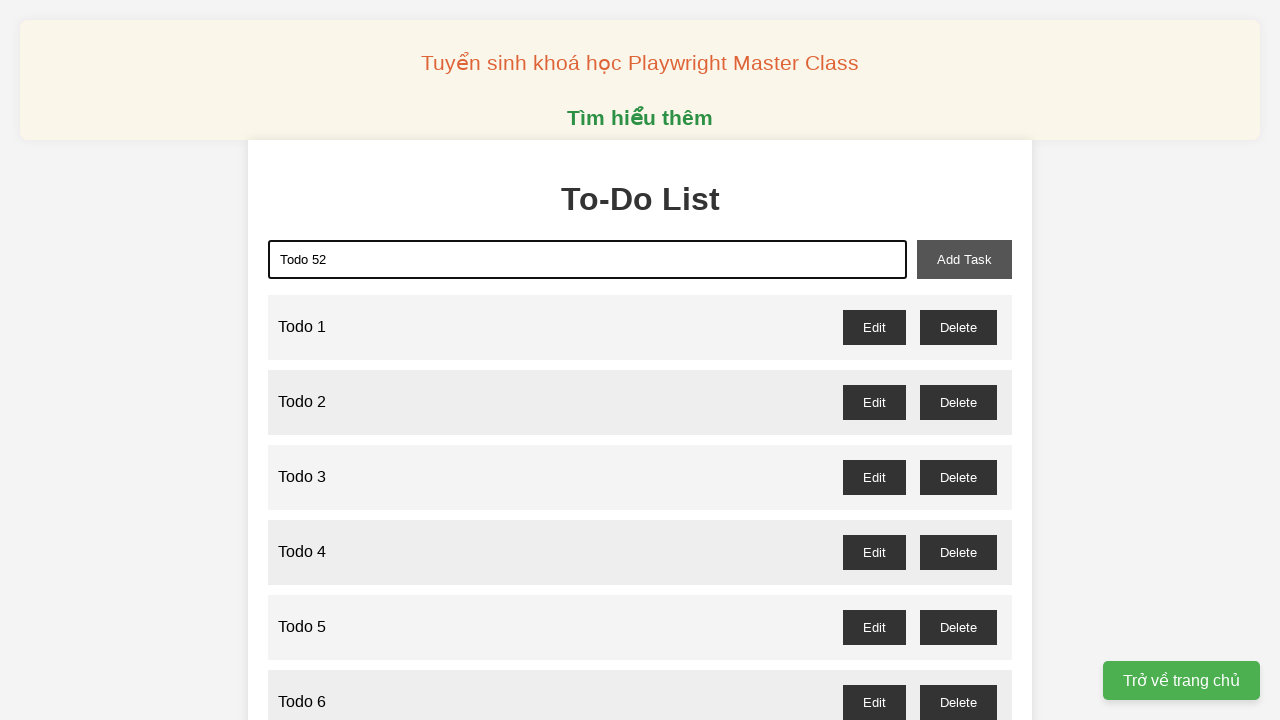

Clicked add task button to create Todo 52 at (964, 259) on xpath=//button[@id="add-task"]
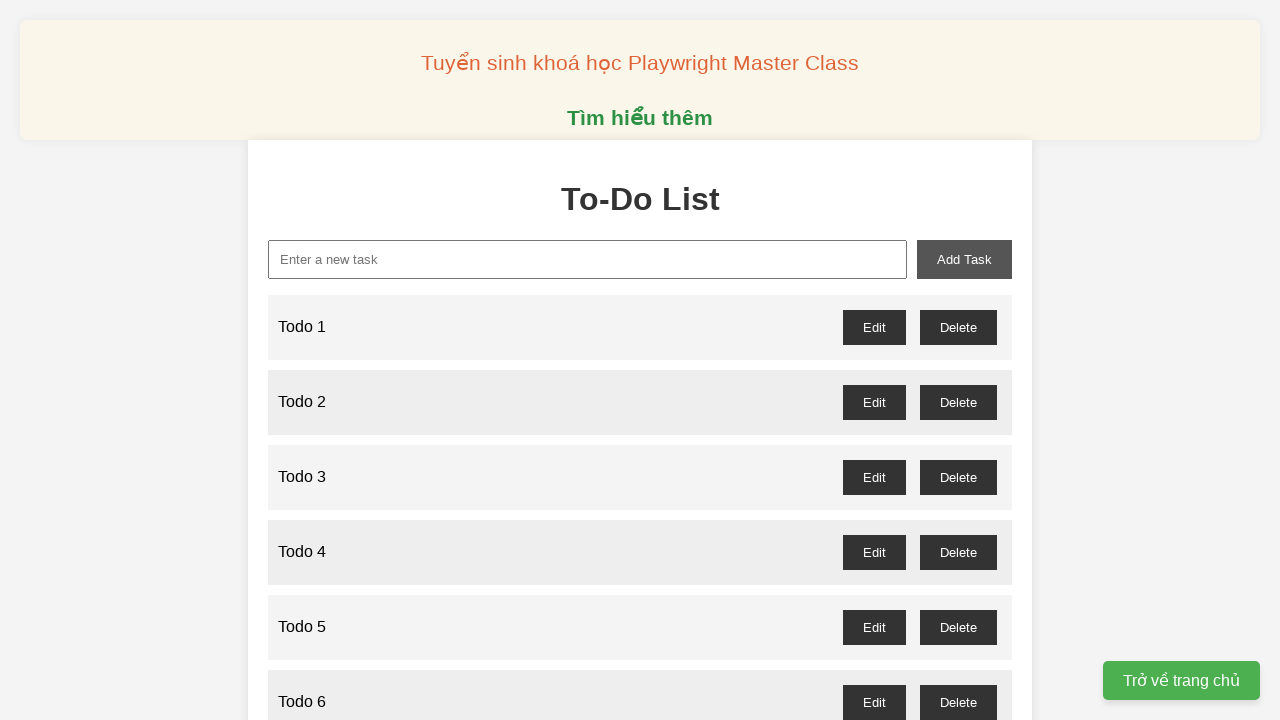

Filled input field with 'Todo 53' on xpath=//input[@id="new-task"]
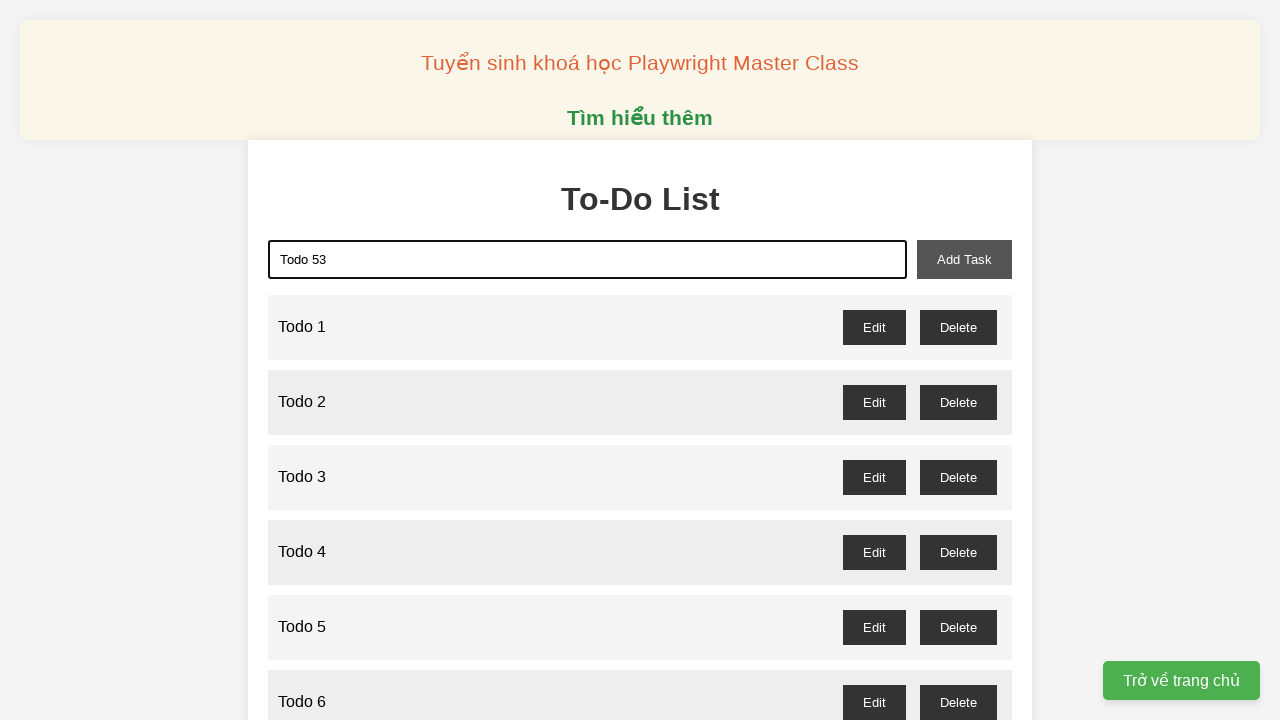

Clicked add task button to create Todo 53 at (964, 259) on xpath=//button[@id="add-task"]
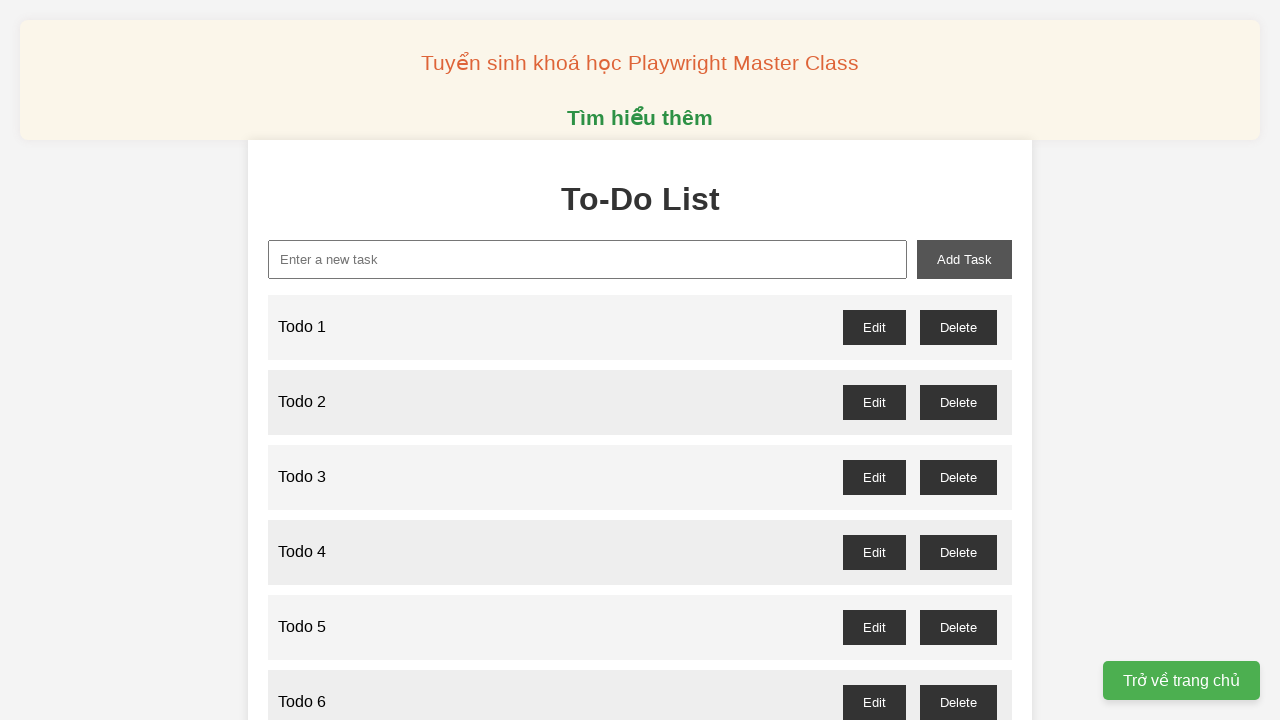

Filled input field with 'Todo 54' on xpath=//input[@id="new-task"]
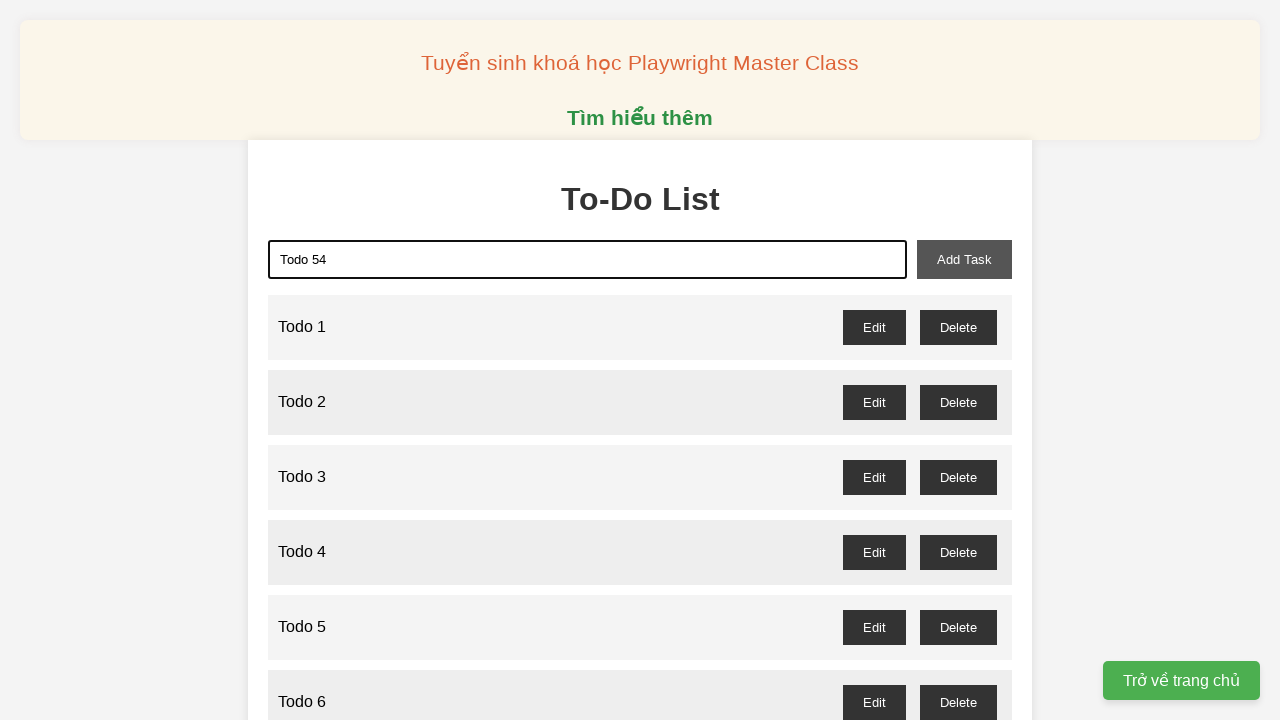

Clicked add task button to create Todo 54 at (964, 259) on xpath=//button[@id="add-task"]
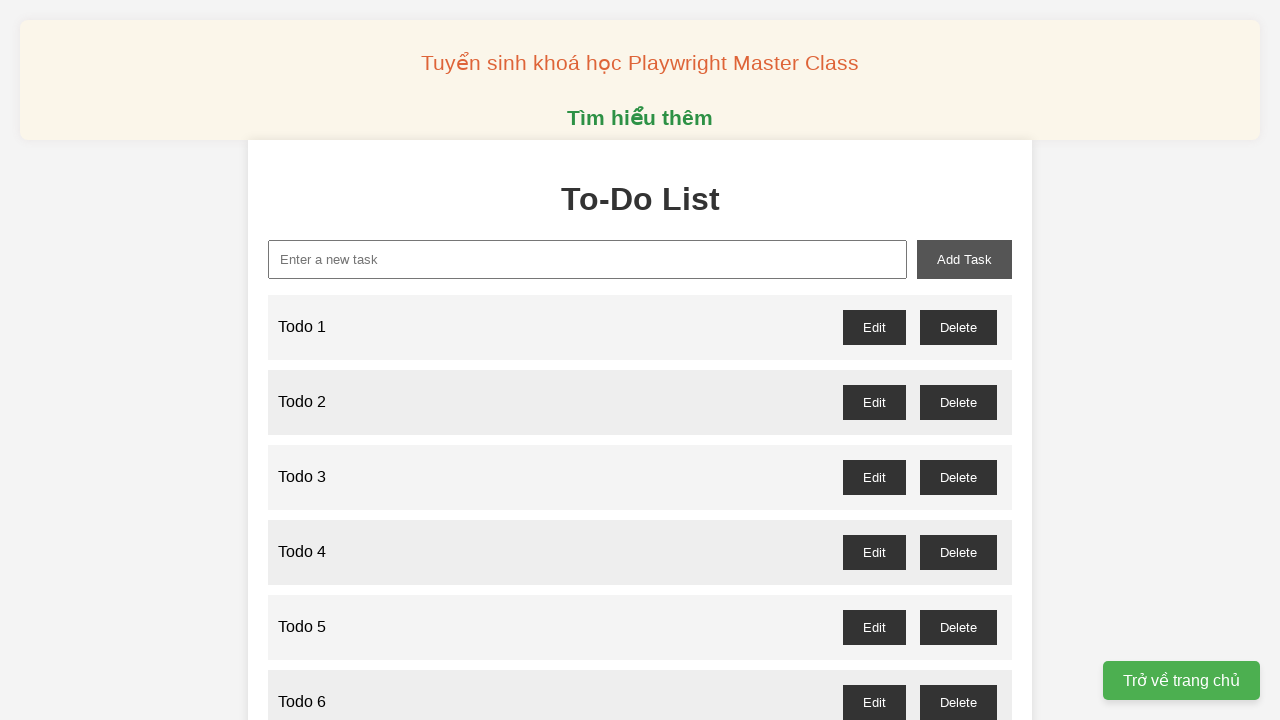

Filled input field with 'Todo 55' on xpath=//input[@id="new-task"]
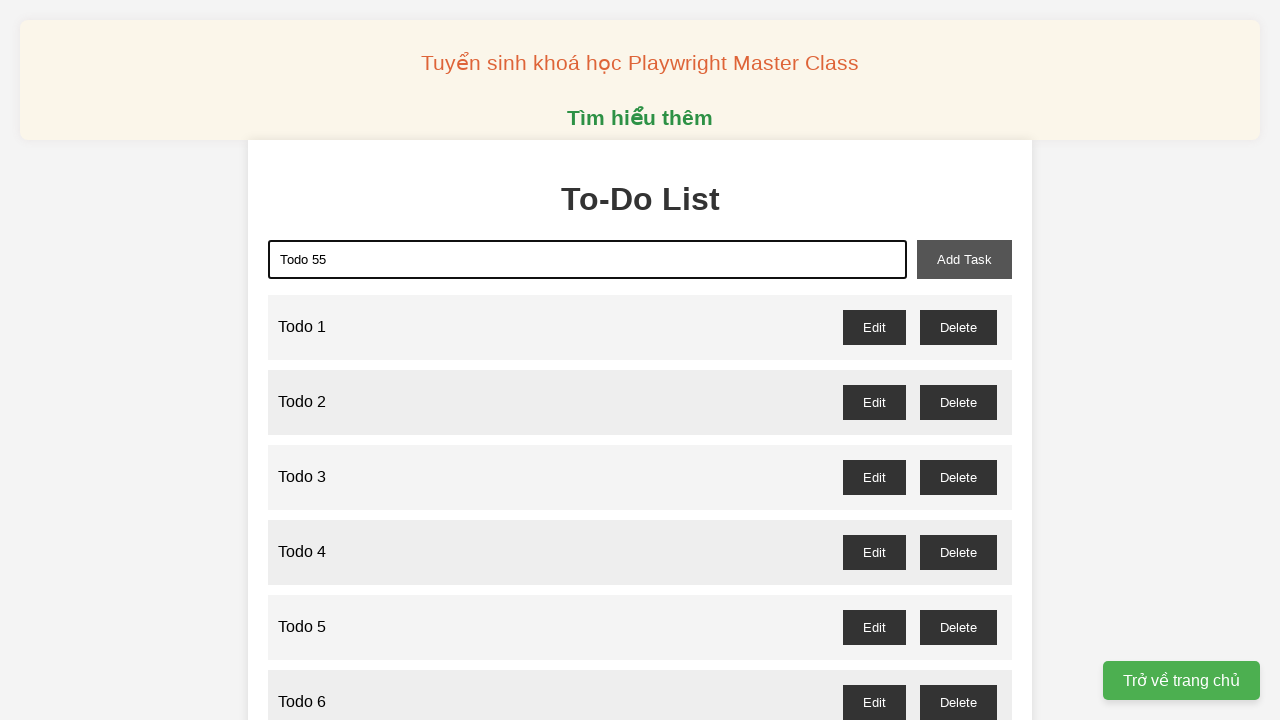

Clicked add task button to create Todo 55 at (964, 259) on xpath=//button[@id="add-task"]
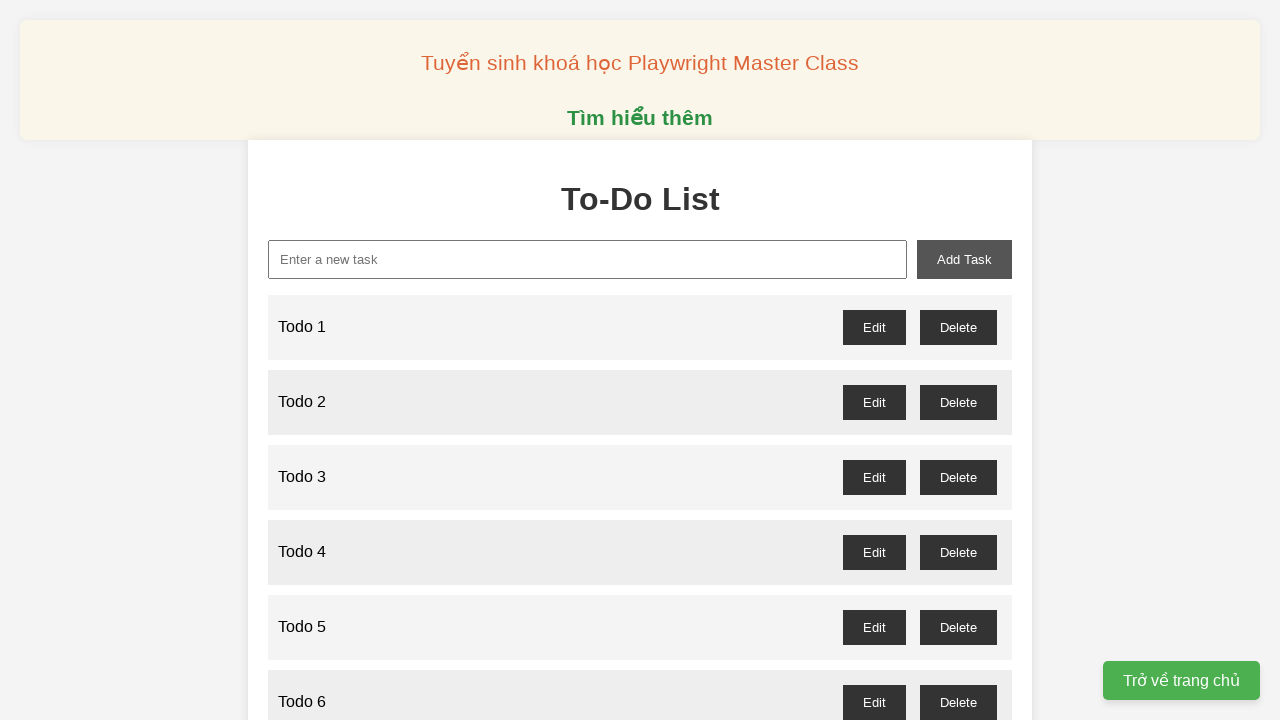

Filled input field with 'Todo 56' on xpath=//input[@id="new-task"]
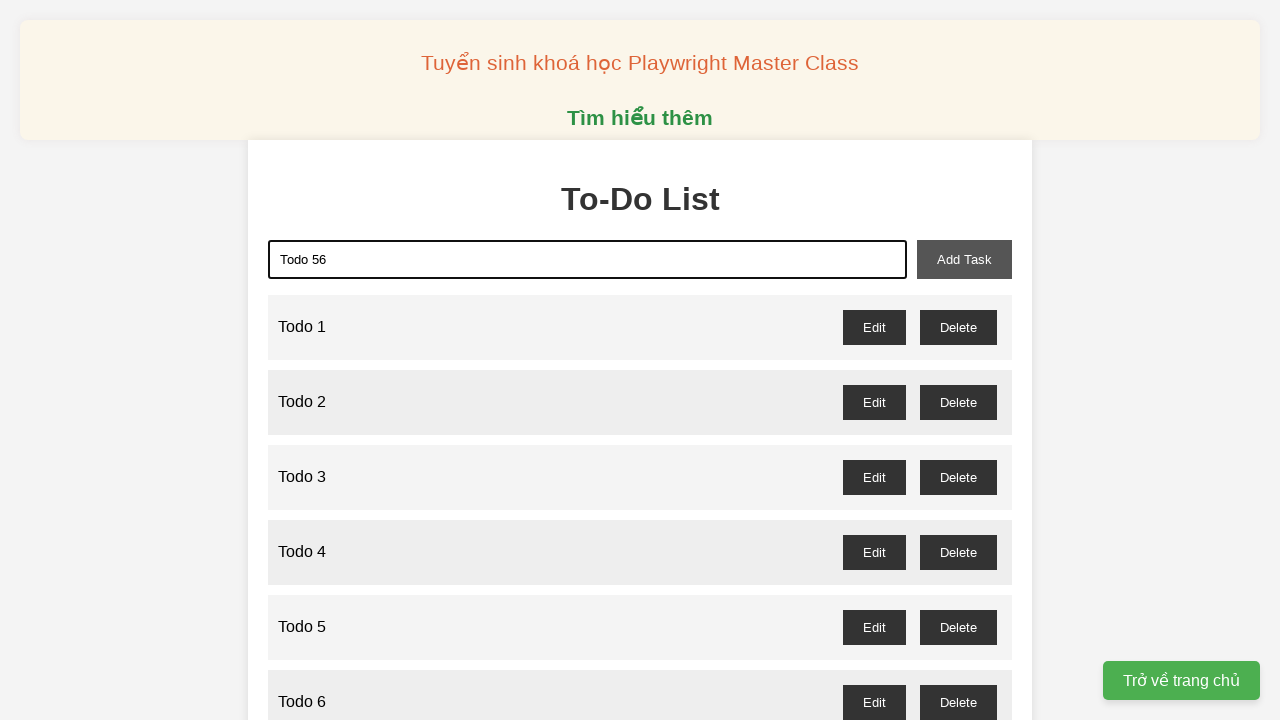

Clicked add task button to create Todo 56 at (964, 259) on xpath=//button[@id="add-task"]
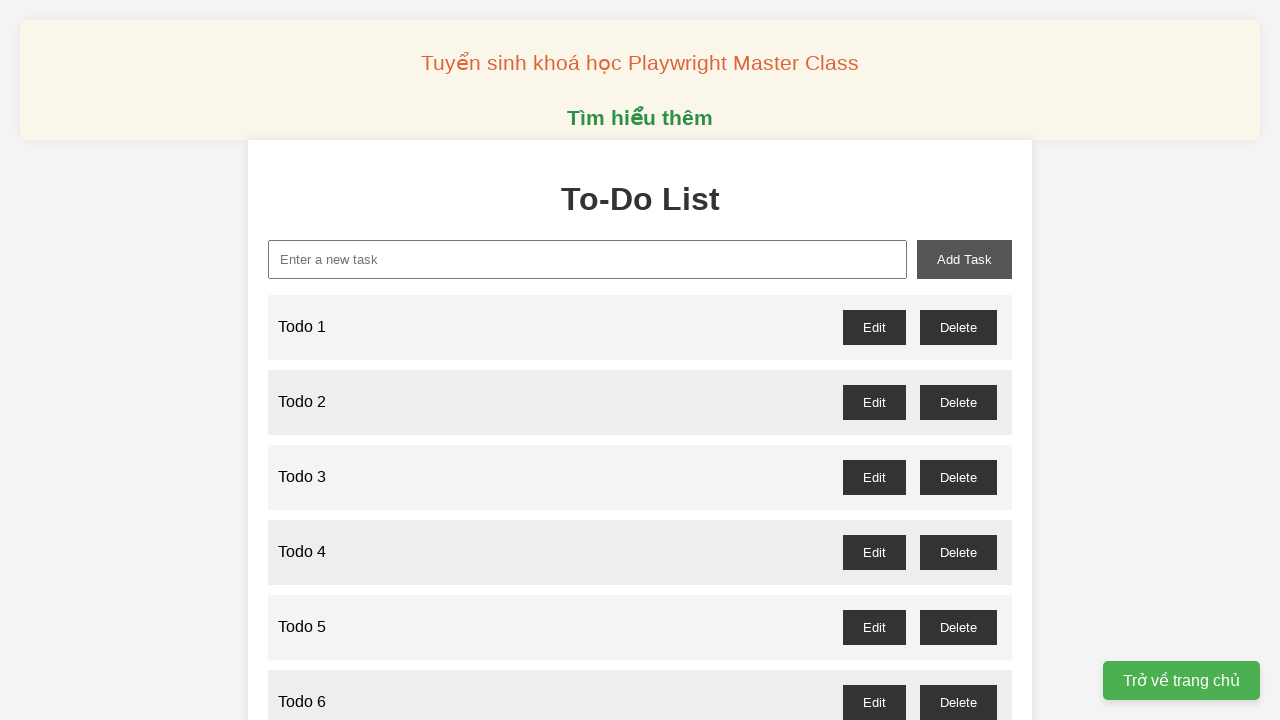

Filled input field with 'Todo 57' on xpath=//input[@id="new-task"]
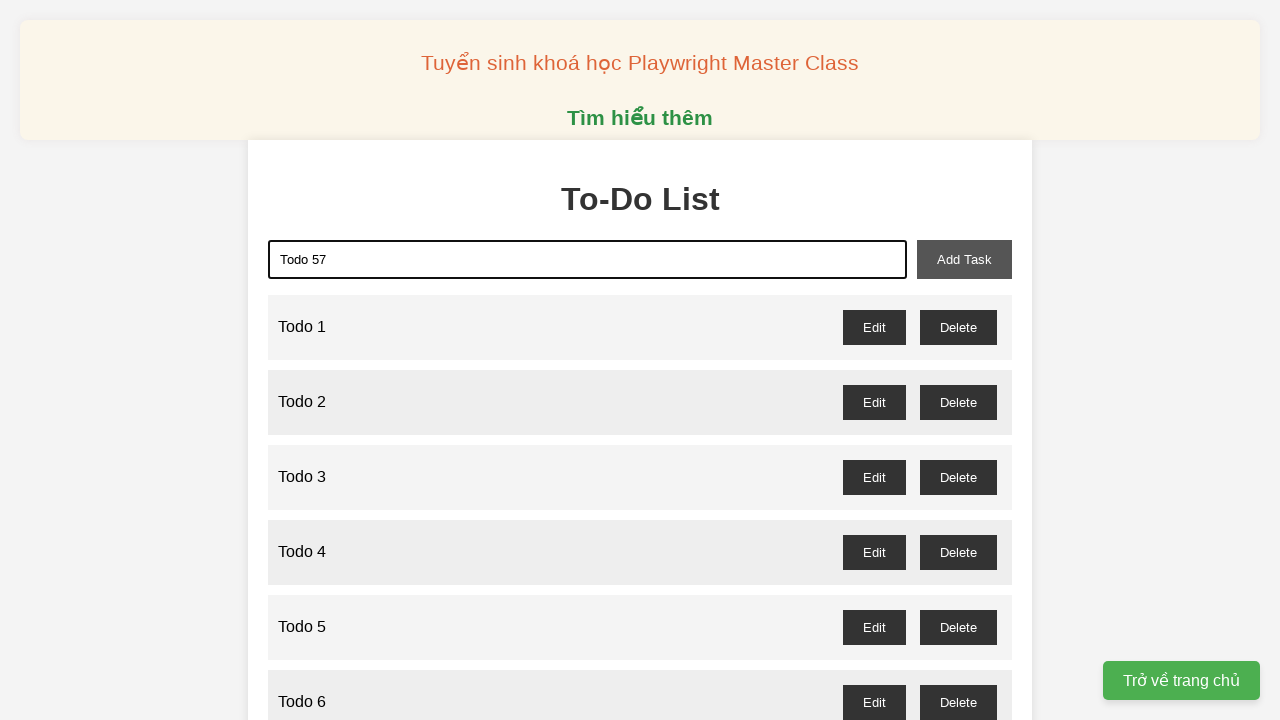

Clicked add task button to create Todo 57 at (964, 259) on xpath=//button[@id="add-task"]
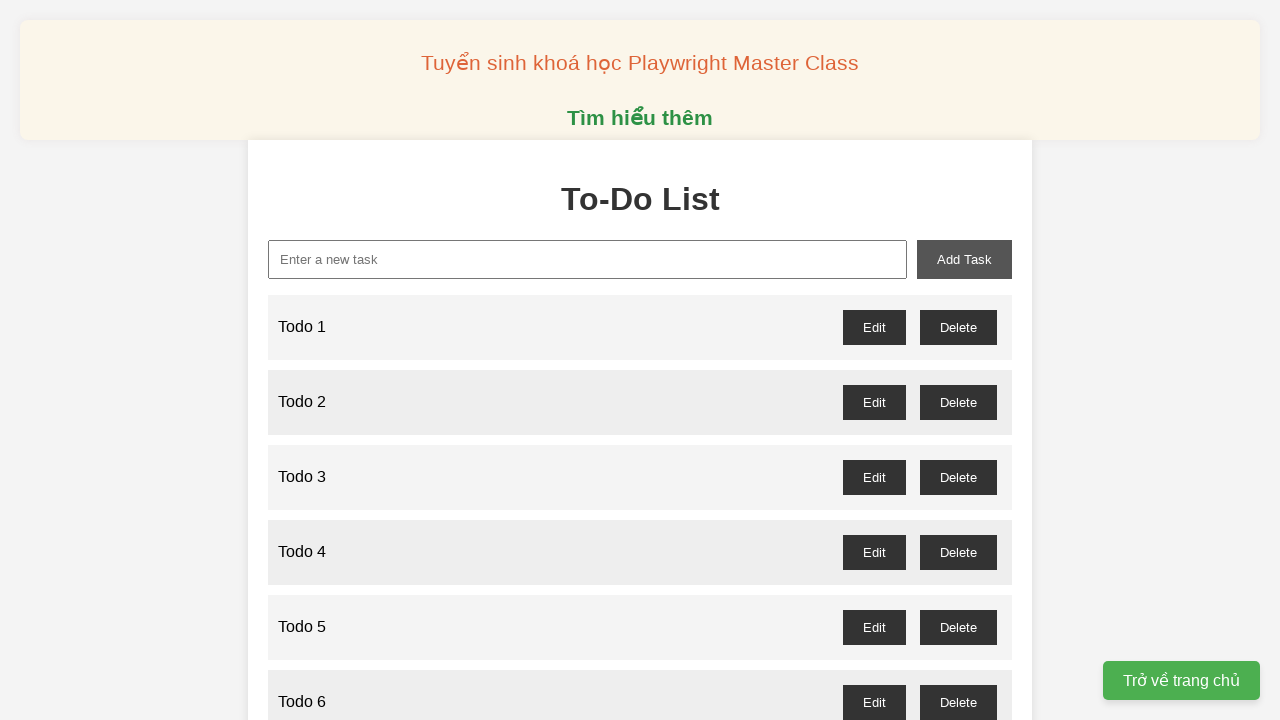

Filled input field with 'Todo 58' on xpath=//input[@id="new-task"]
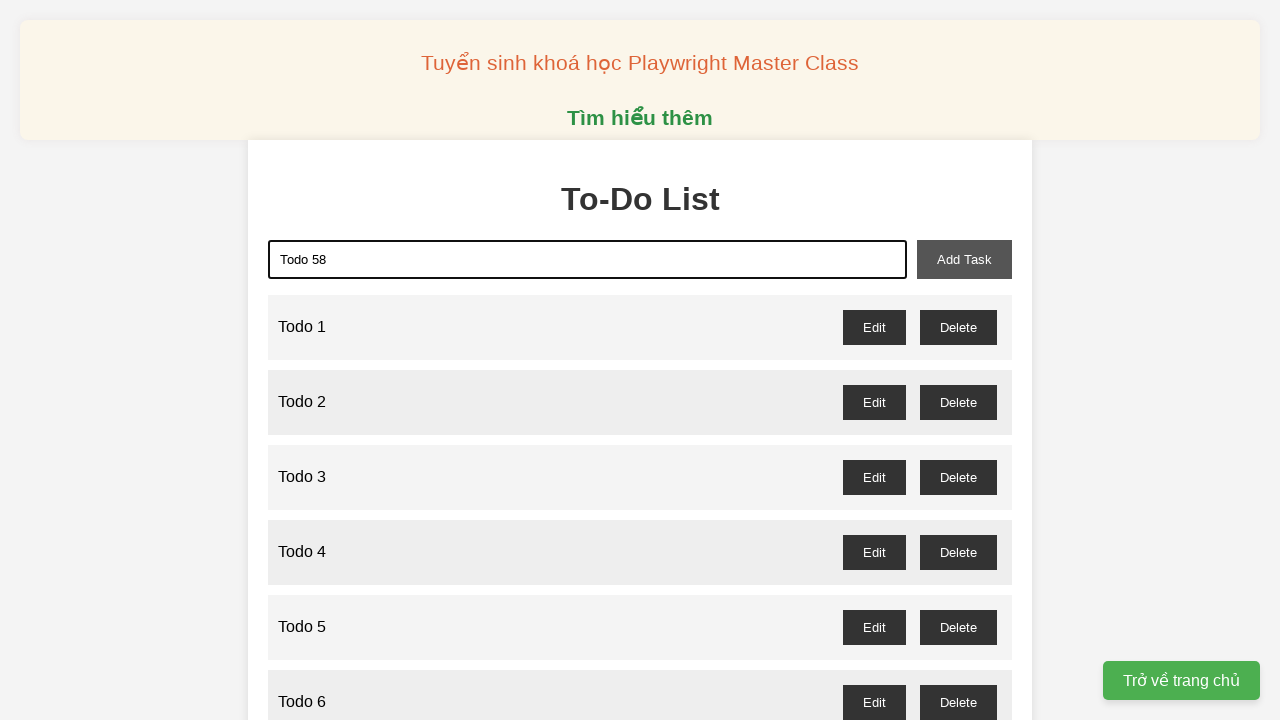

Clicked add task button to create Todo 58 at (964, 259) on xpath=//button[@id="add-task"]
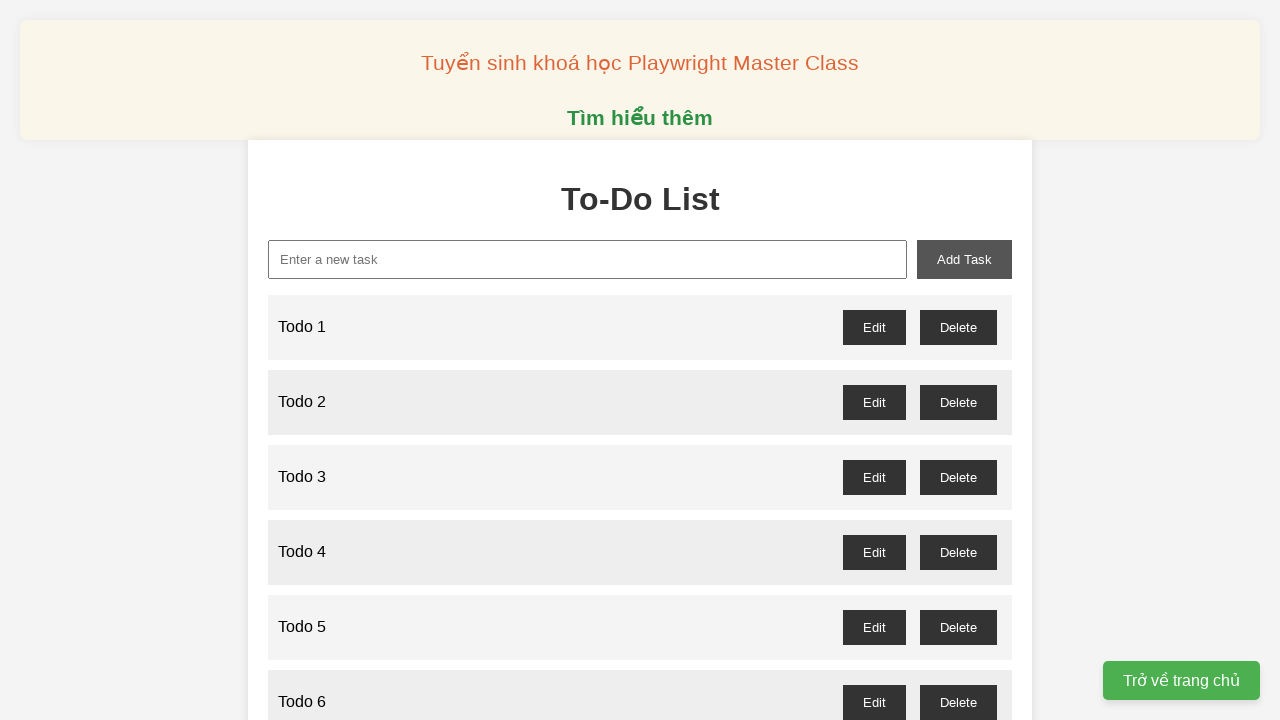

Filled input field with 'Todo 59' on xpath=//input[@id="new-task"]
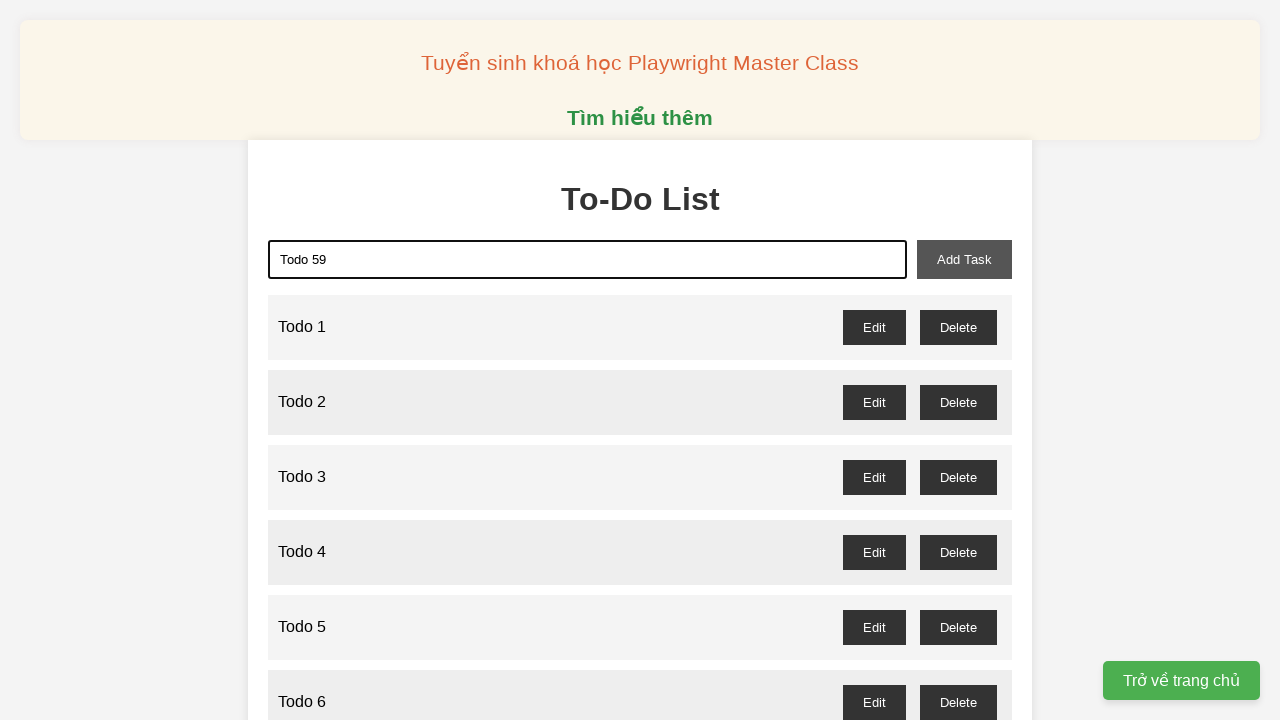

Clicked add task button to create Todo 59 at (964, 259) on xpath=//button[@id="add-task"]
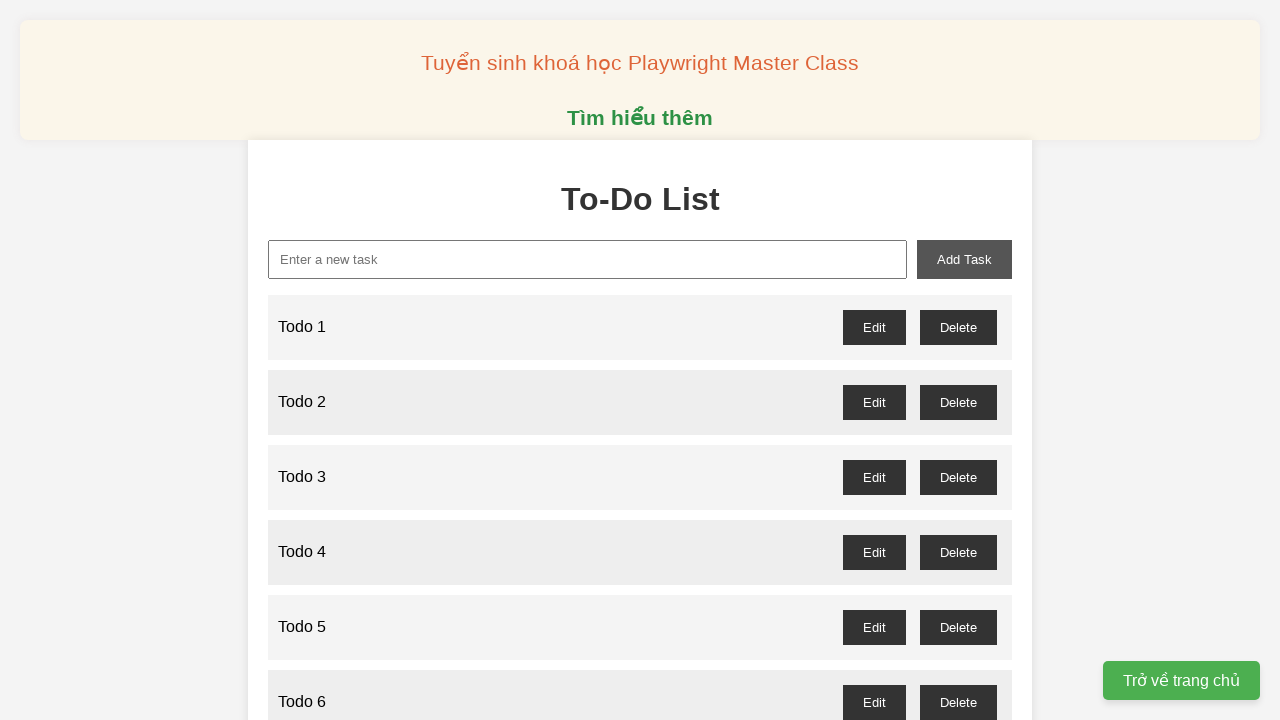

Filled input field with 'Todo 60' on xpath=//input[@id="new-task"]
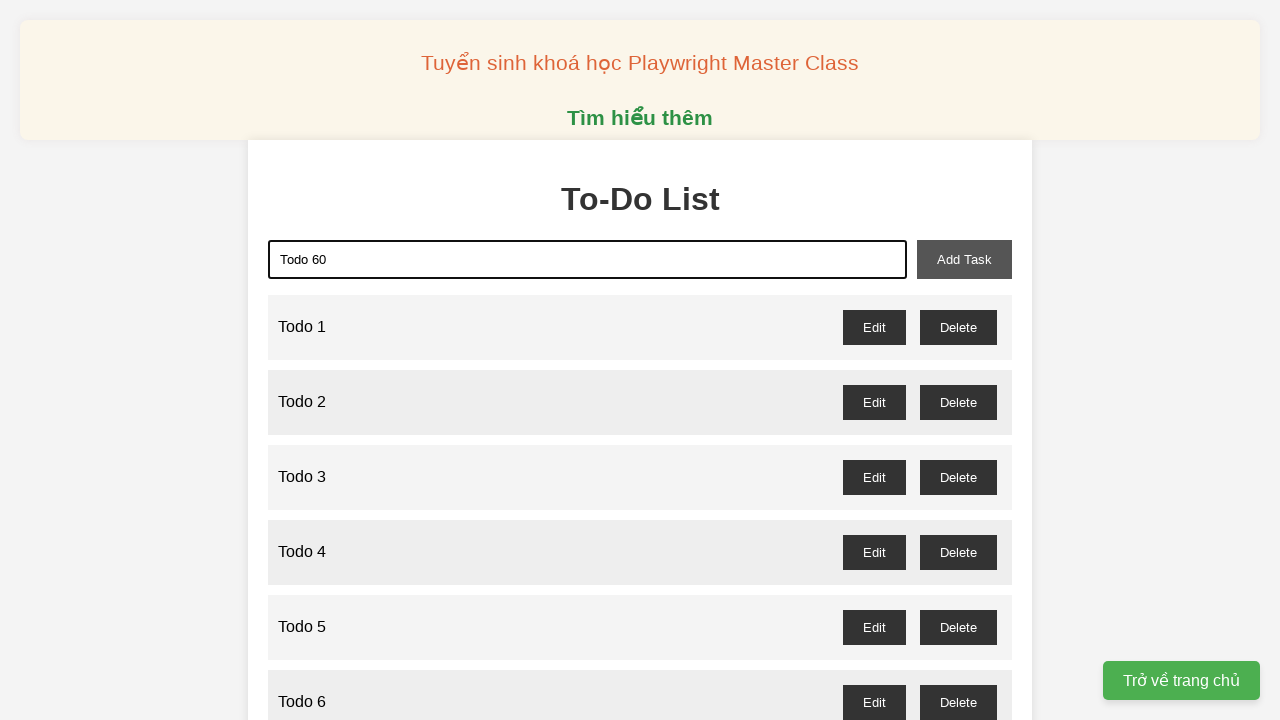

Clicked add task button to create Todo 60 at (964, 259) on xpath=//button[@id="add-task"]
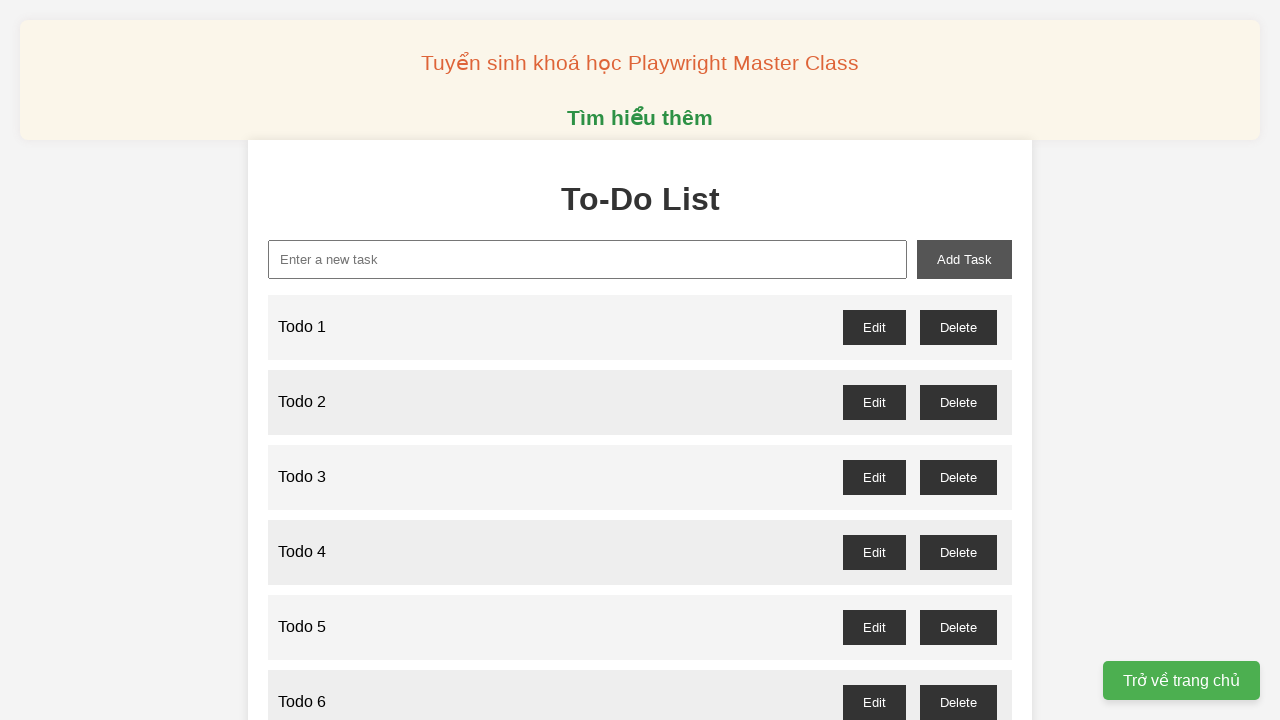

Filled input field with 'Todo 61' on xpath=//input[@id="new-task"]
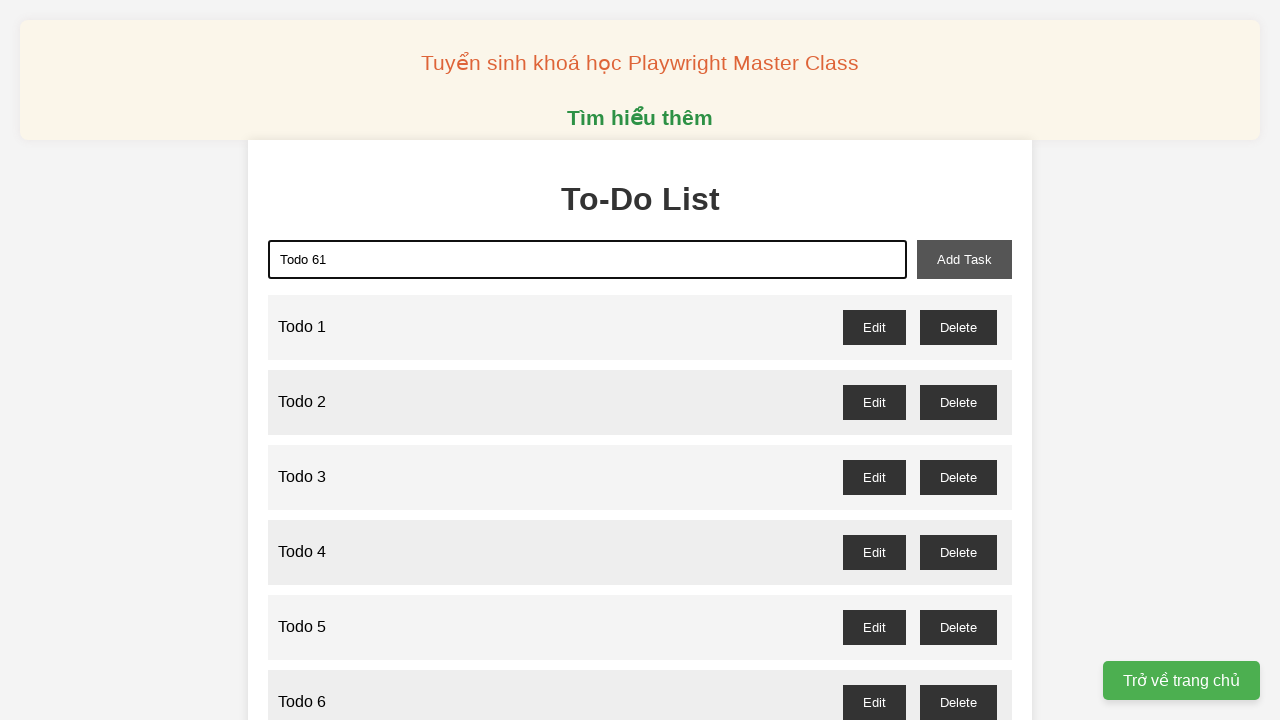

Clicked add task button to create Todo 61 at (964, 259) on xpath=//button[@id="add-task"]
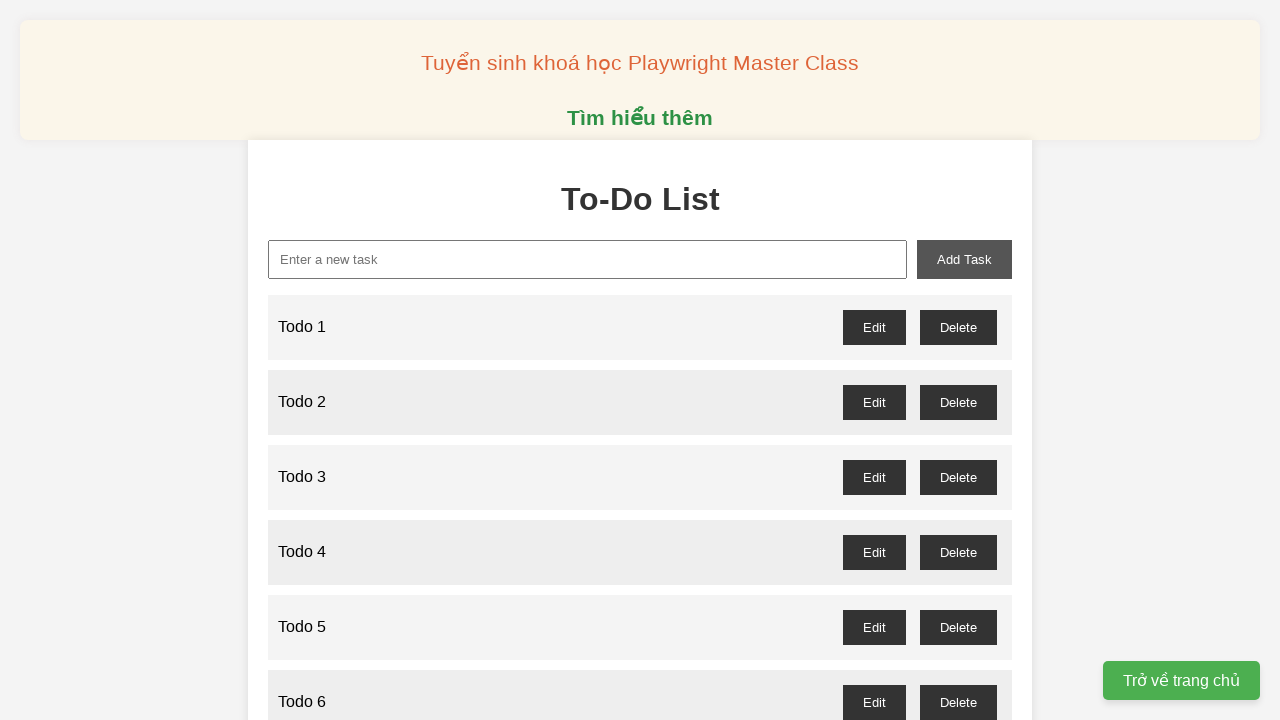

Filled input field with 'Todo 62' on xpath=//input[@id="new-task"]
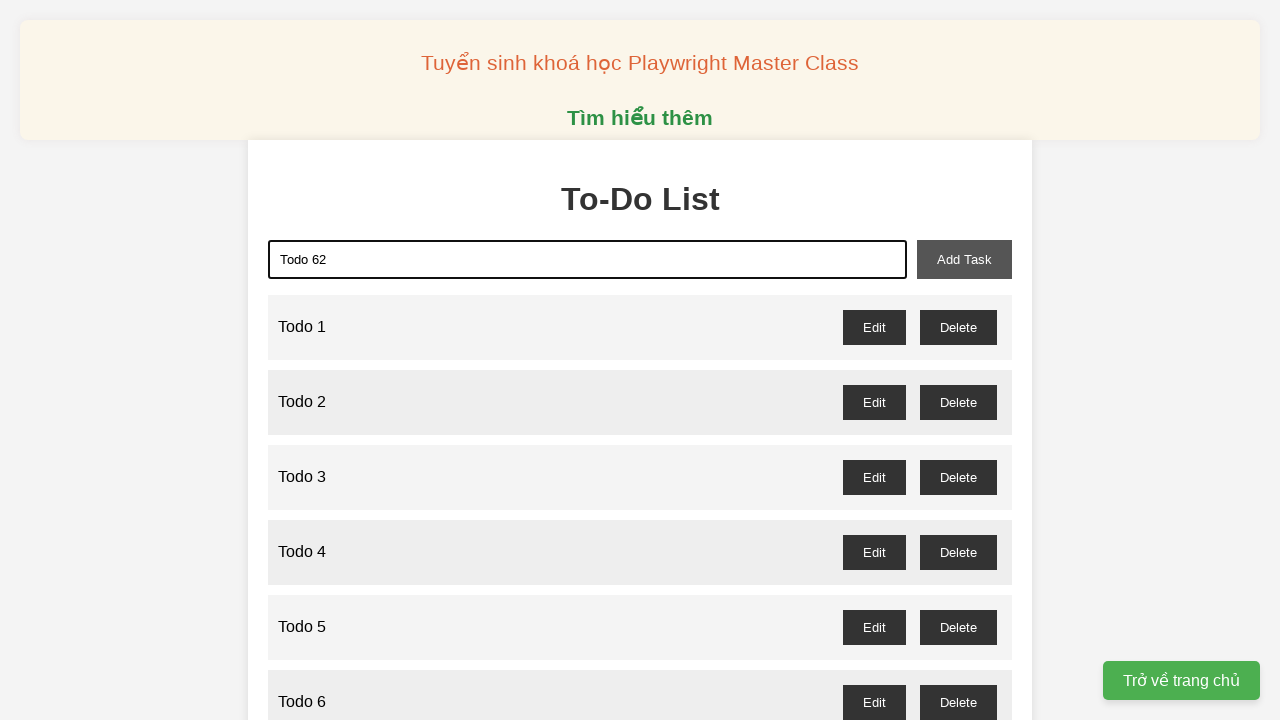

Clicked add task button to create Todo 62 at (964, 259) on xpath=//button[@id="add-task"]
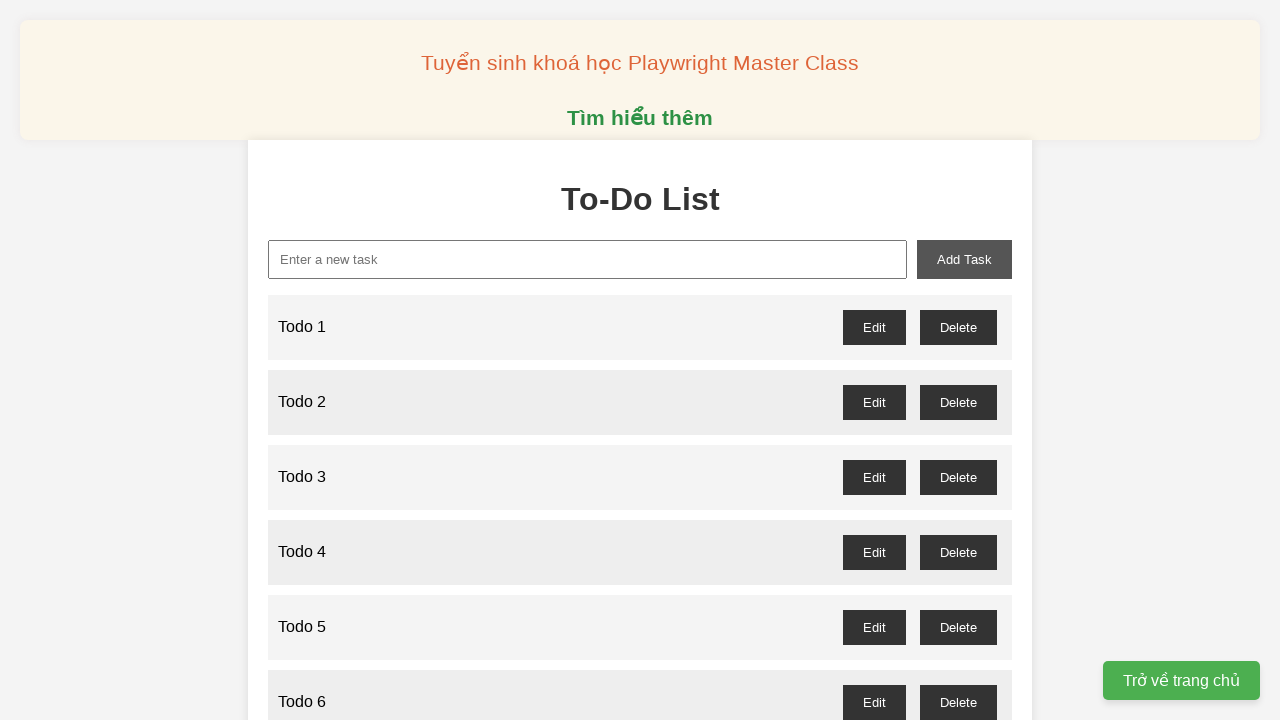

Filled input field with 'Todo 63' on xpath=//input[@id="new-task"]
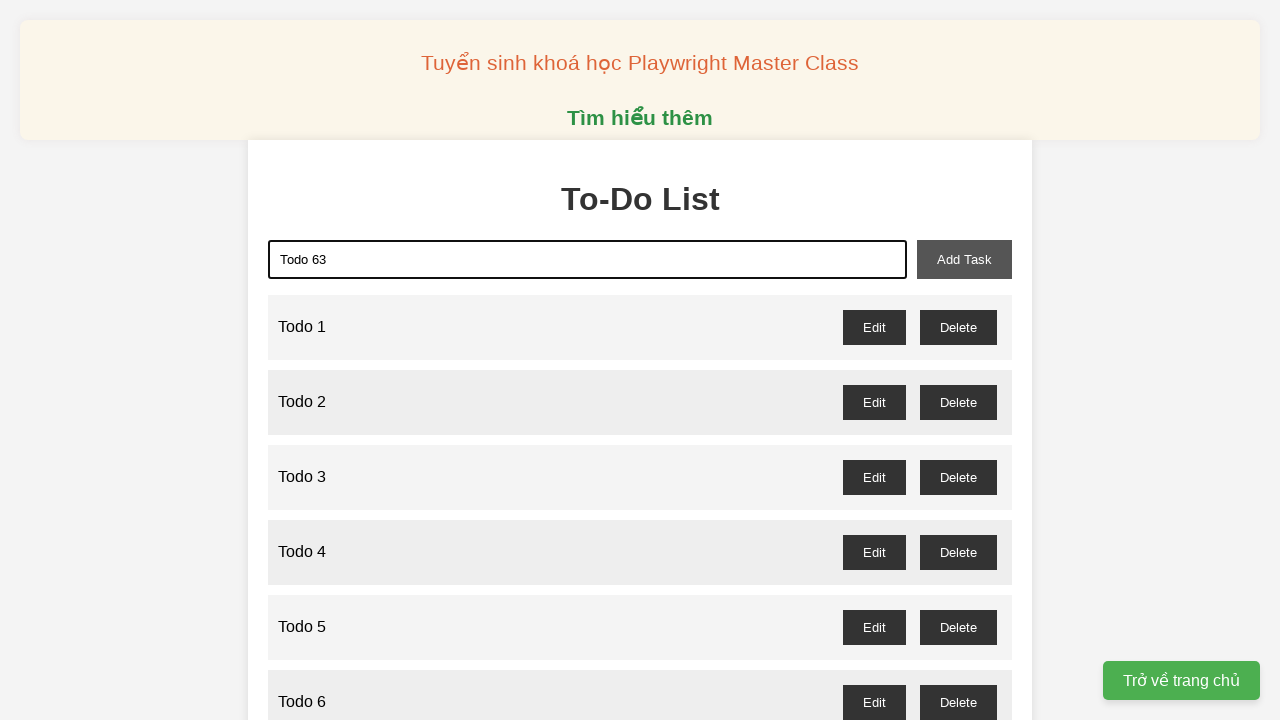

Clicked add task button to create Todo 63 at (964, 259) on xpath=//button[@id="add-task"]
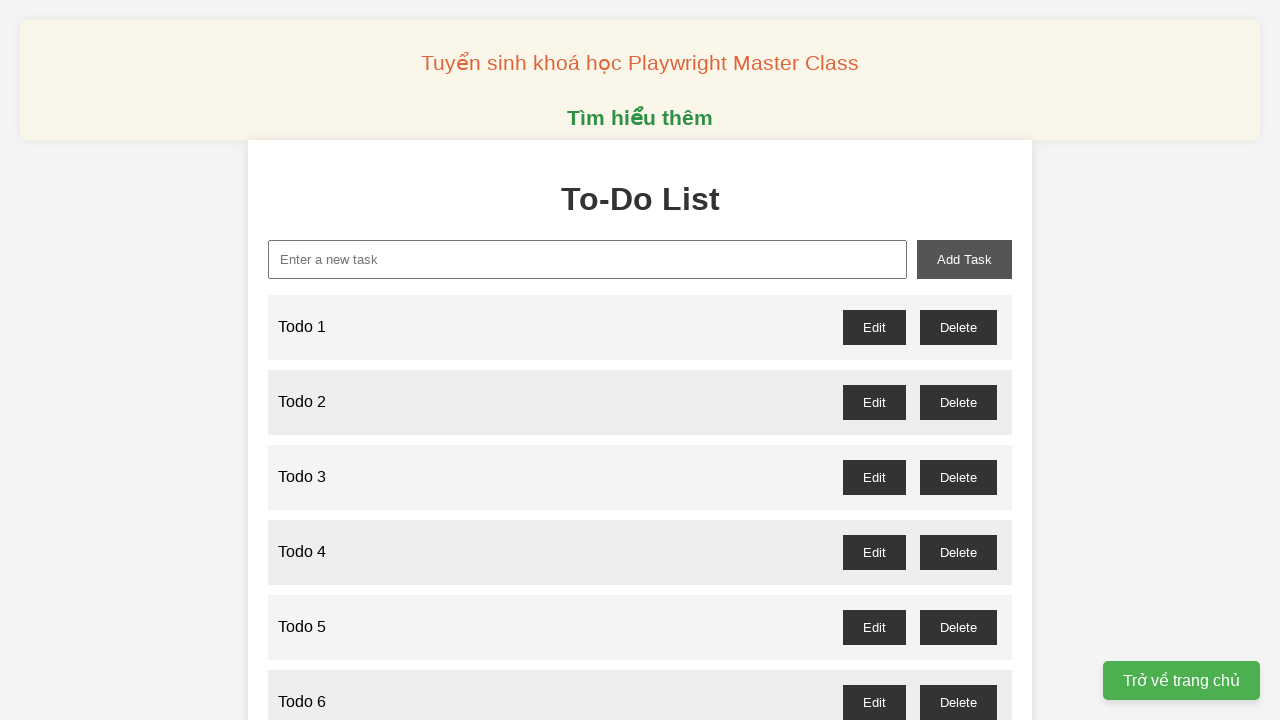

Filled input field with 'Todo 64' on xpath=//input[@id="new-task"]
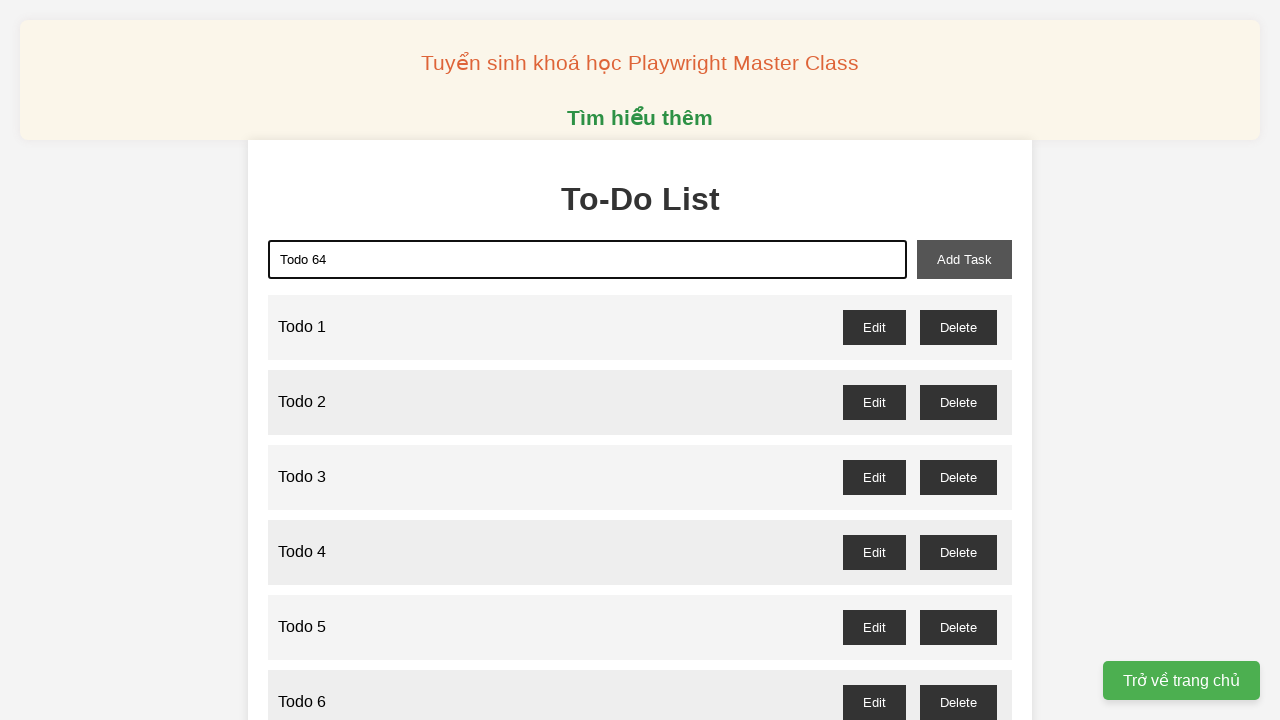

Clicked add task button to create Todo 64 at (964, 259) on xpath=//button[@id="add-task"]
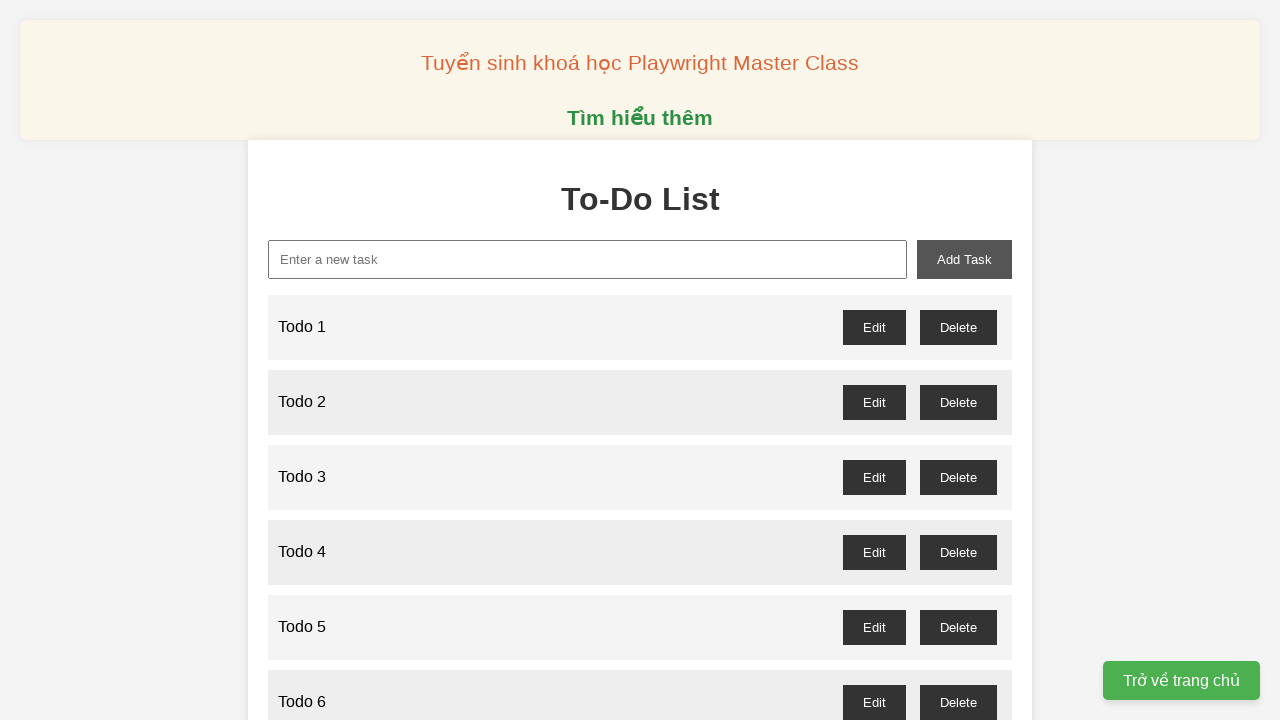

Filled input field with 'Todo 65' on xpath=//input[@id="new-task"]
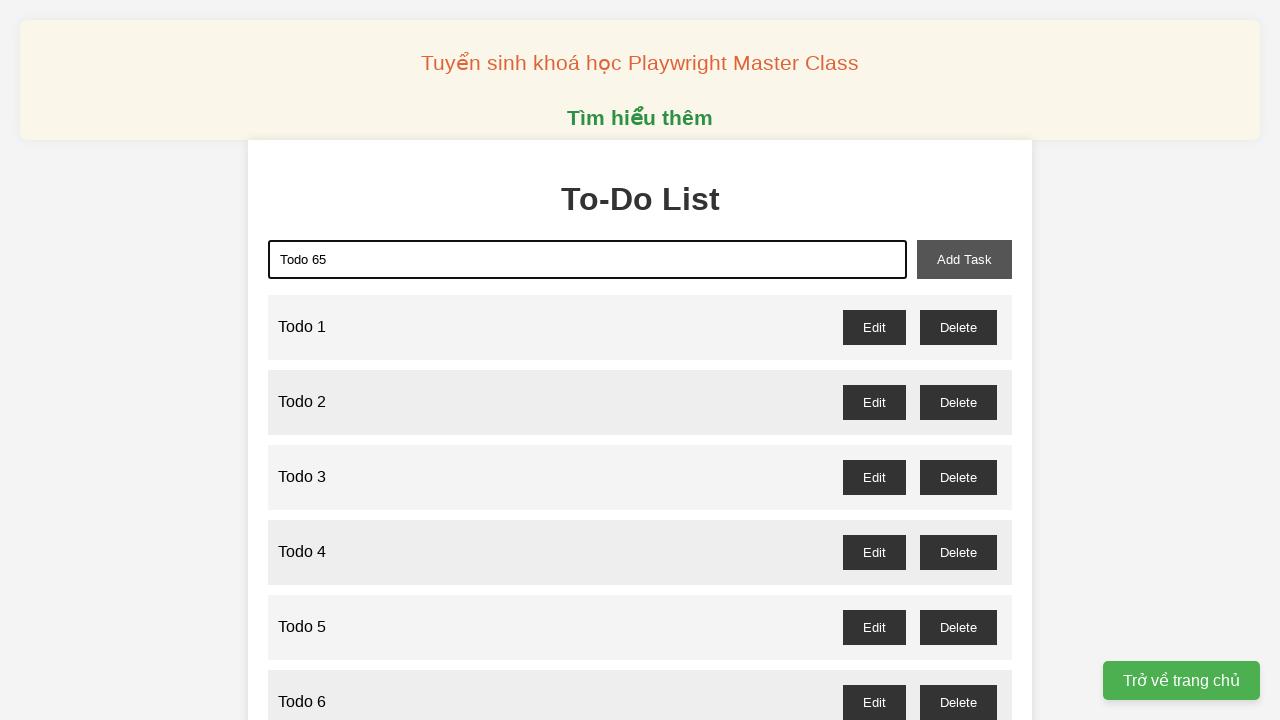

Clicked add task button to create Todo 65 at (964, 259) on xpath=//button[@id="add-task"]
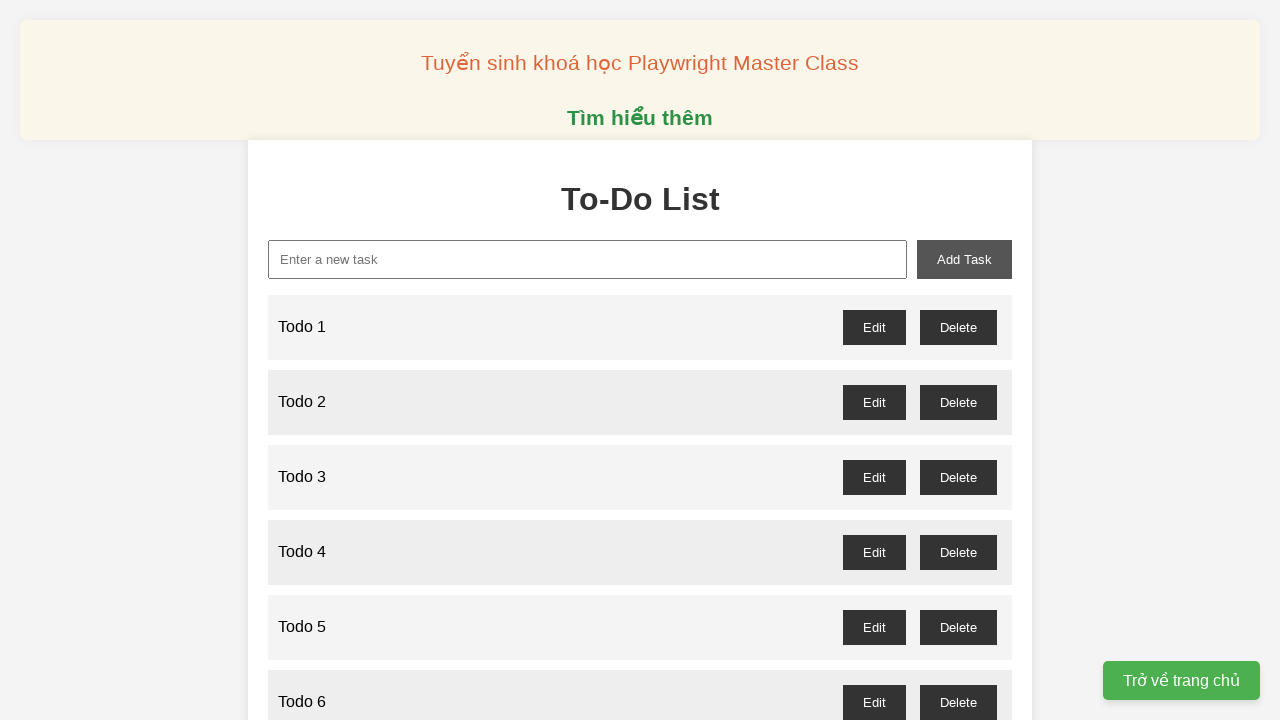

Filled input field with 'Todo 66' on xpath=//input[@id="new-task"]
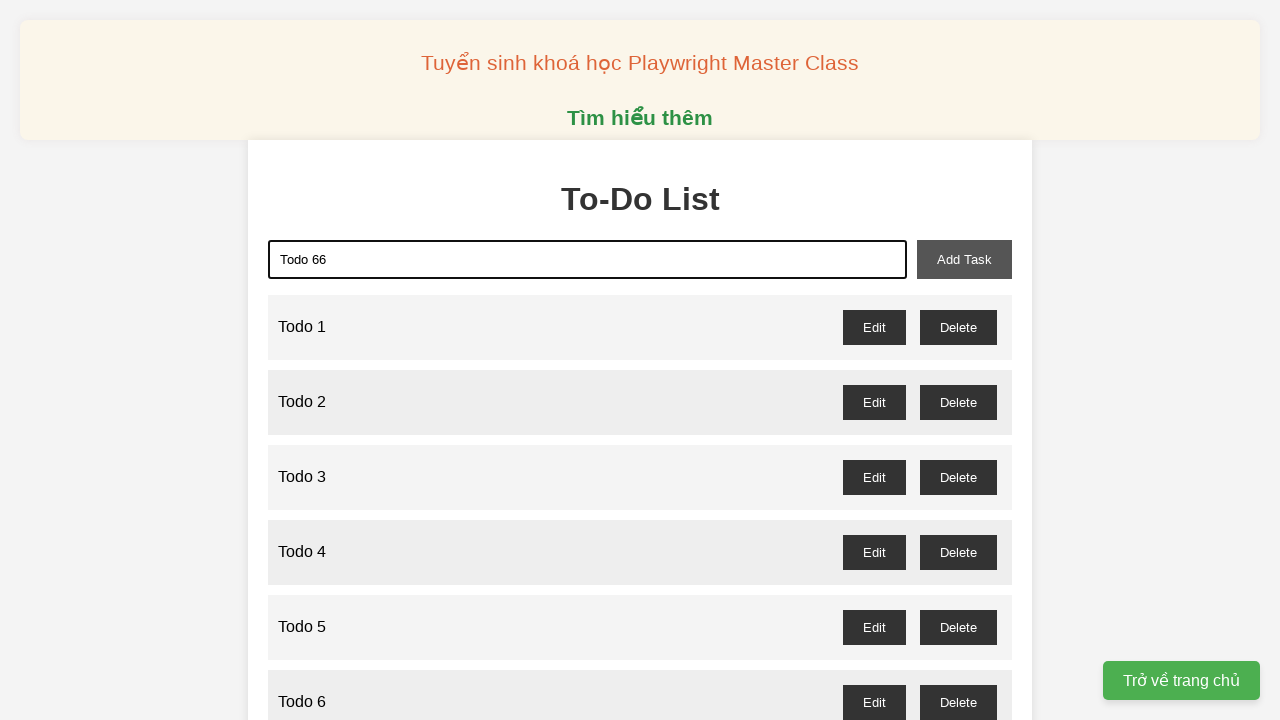

Clicked add task button to create Todo 66 at (964, 259) on xpath=//button[@id="add-task"]
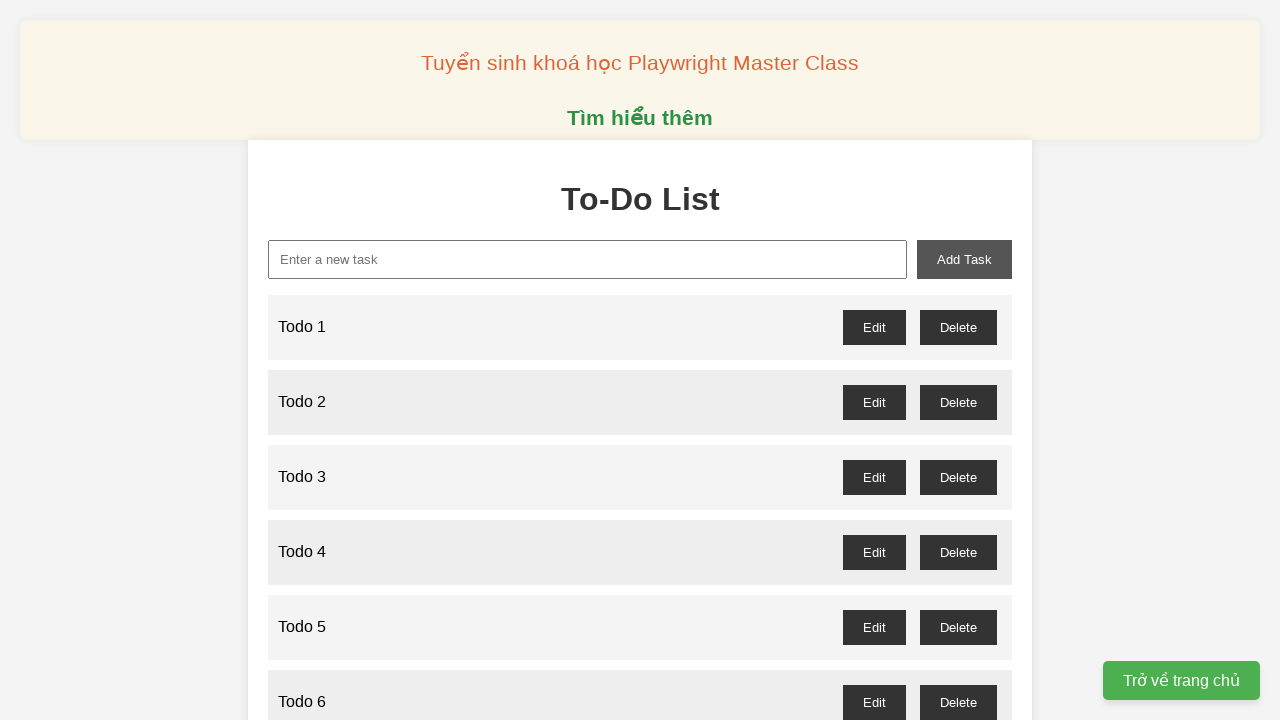

Filled input field with 'Todo 67' on xpath=//input[@id="new-task"]
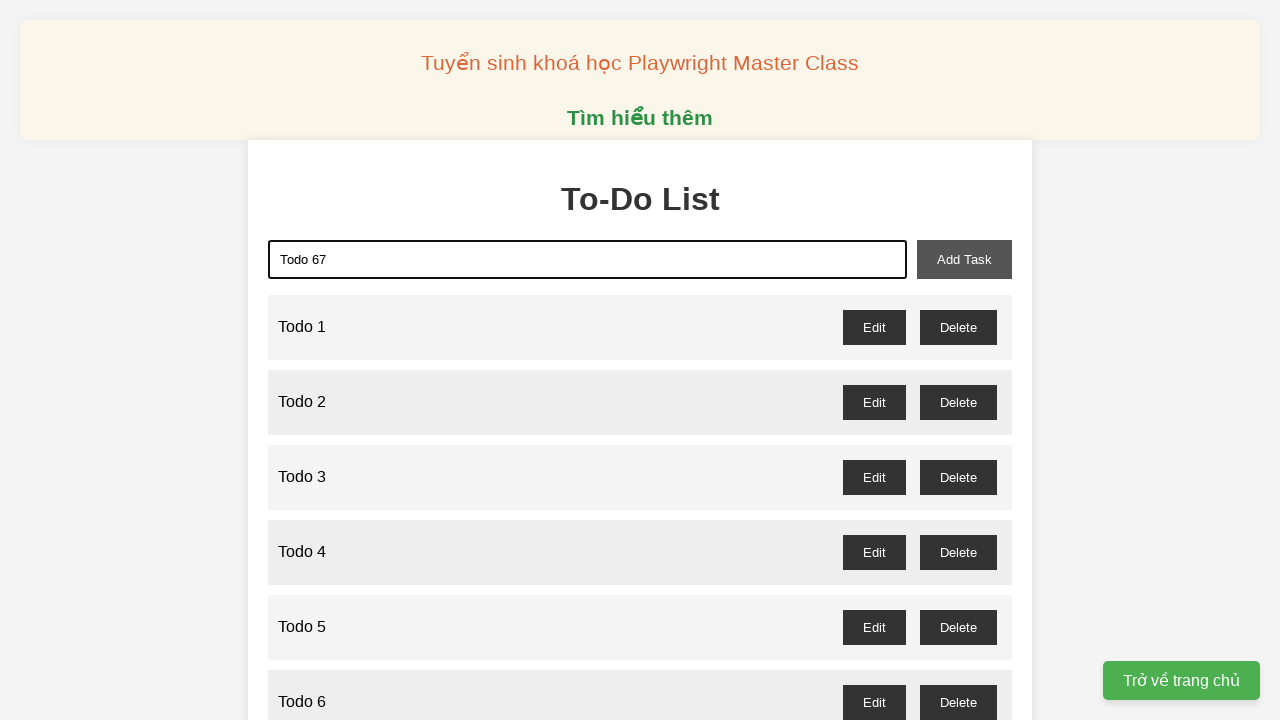

Clicked add task button to create Todo 67 at (964, 259) on xpath=//button[@id="add-task"]
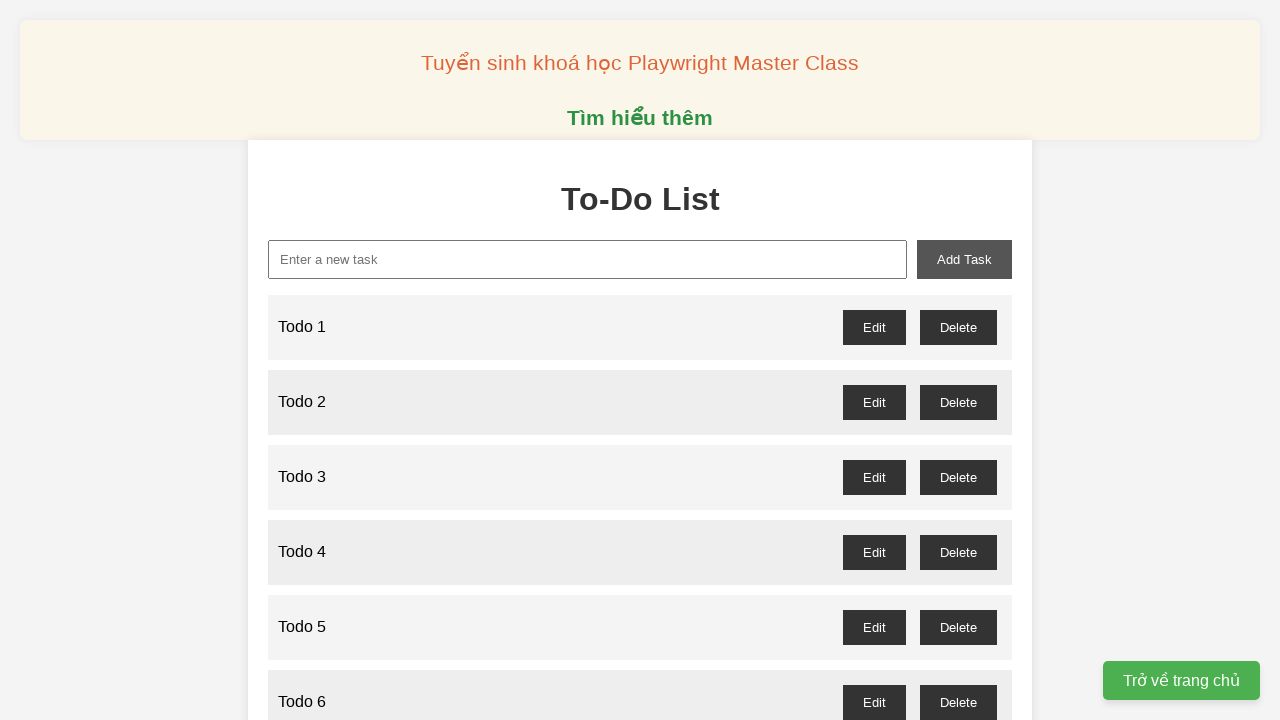

Filled input field with 'Todo 68' on xpath=//input[@id="new-task"]
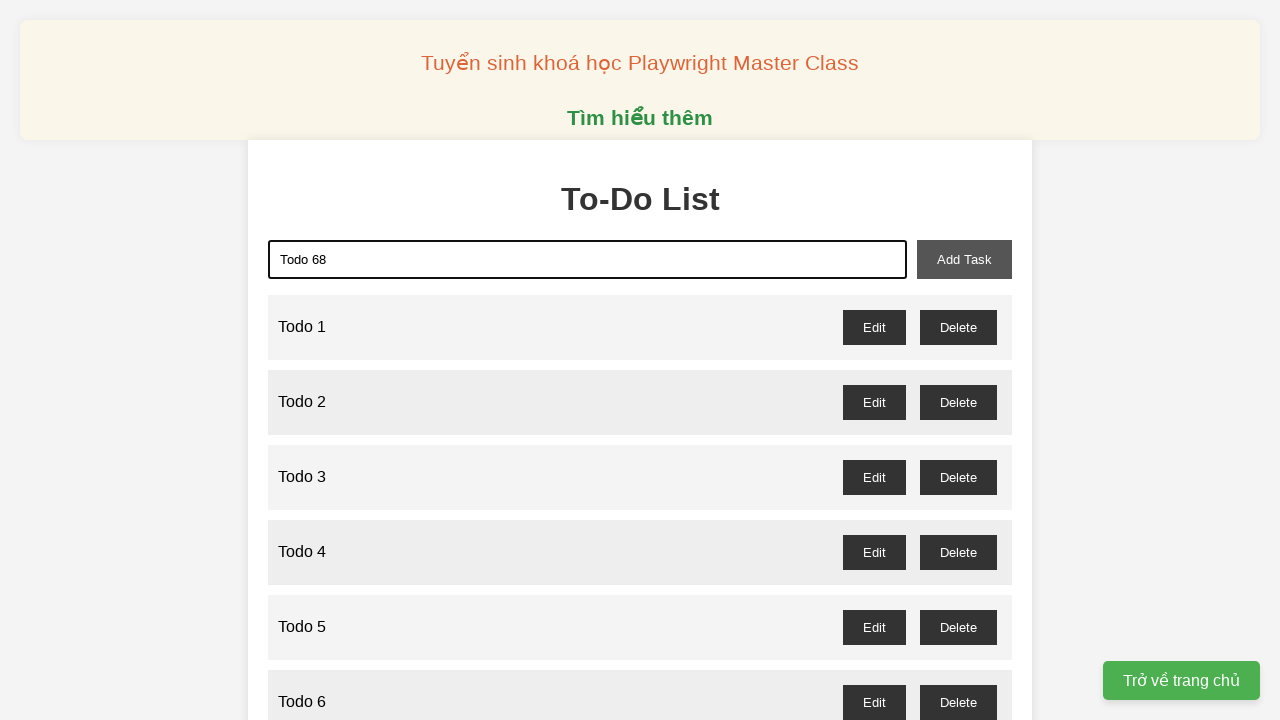

Clicked add task button to create Todo 68 at (964, 259) on xpath=//button[@id="add-task"]
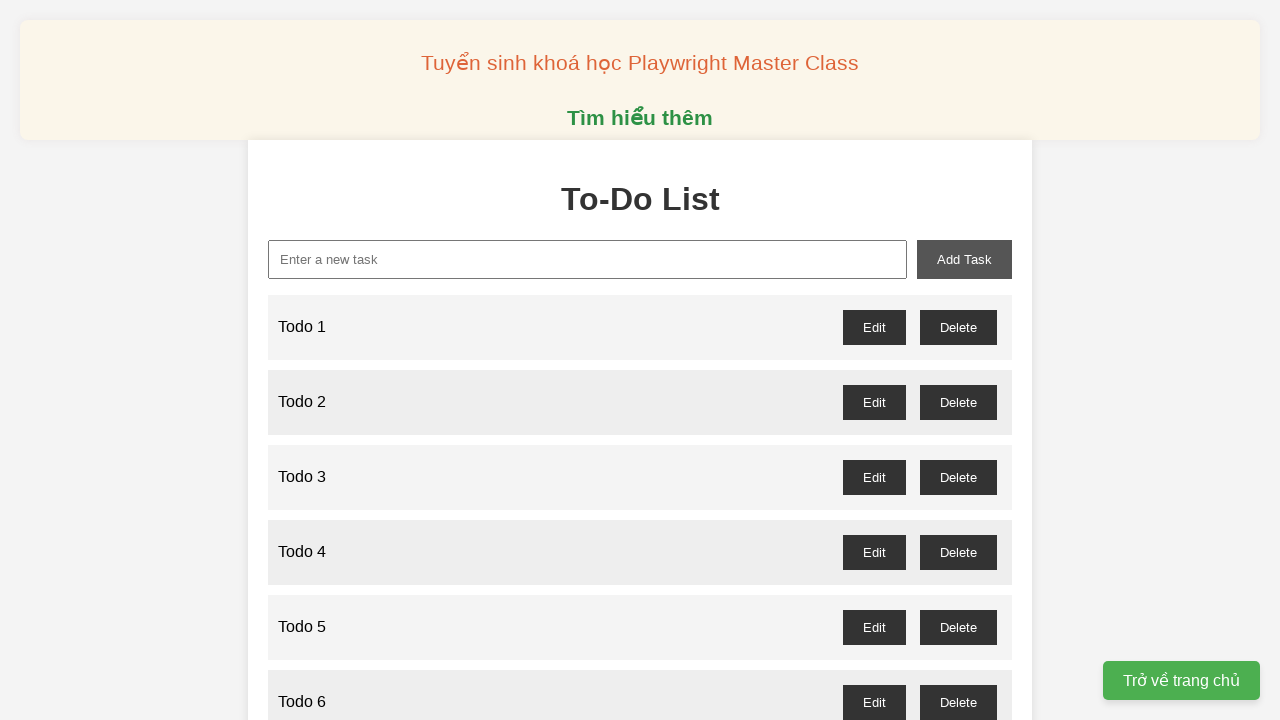

Filled input field with 'Todo 69' on xpath=//input[@id="new-task"]
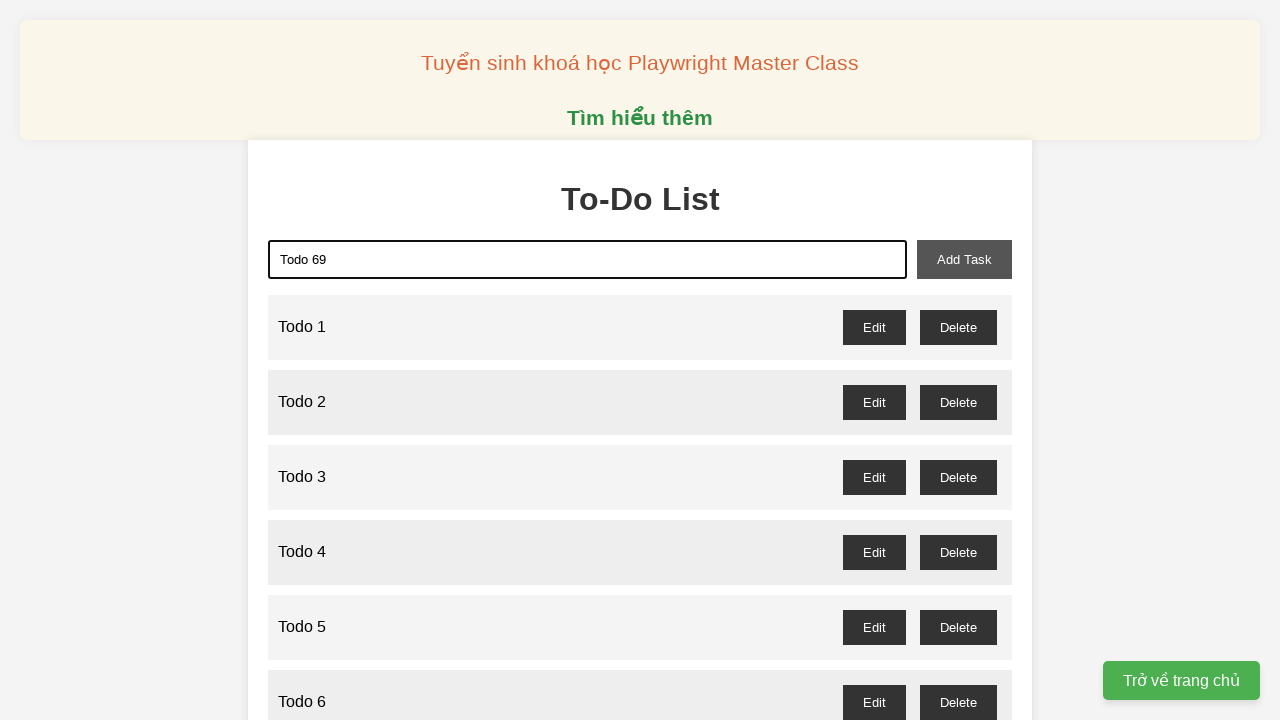

Clicked add task button to create Todo 69 at (964, 259) on xpath=//button[@id="add-task"]
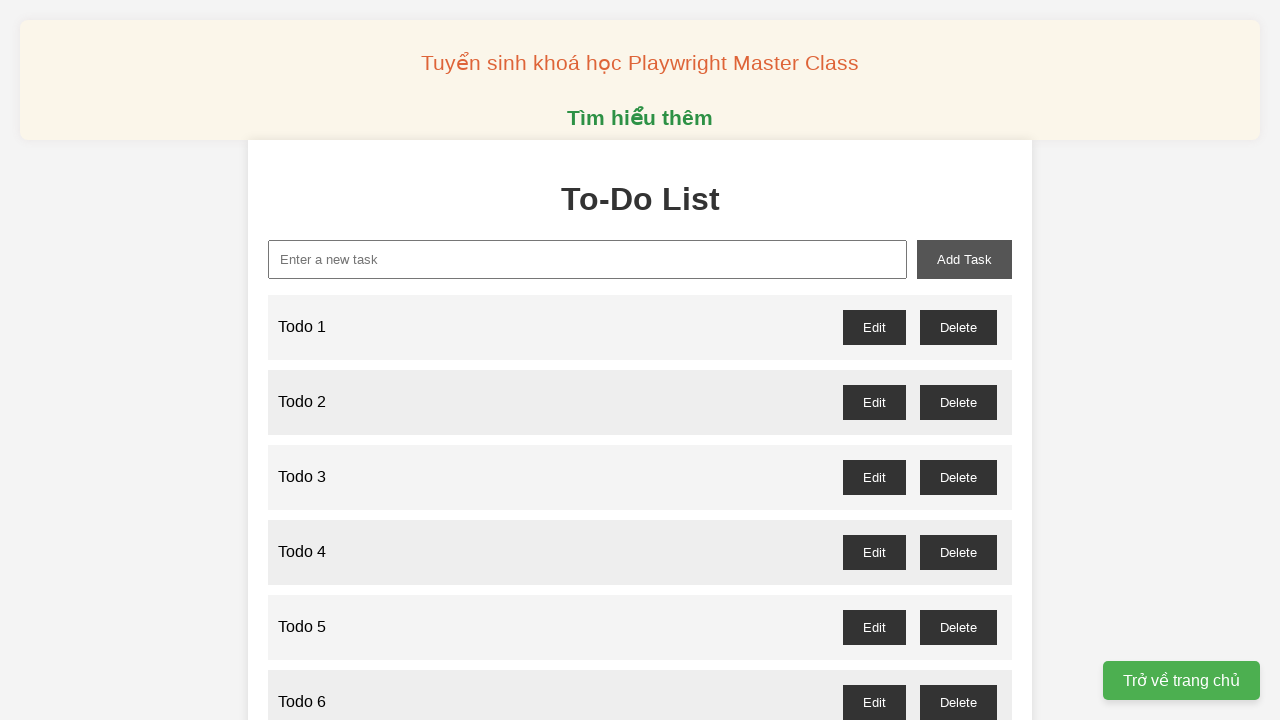

Filled input field with 'Todo 70' on xpath=//input[@id="new-task"]
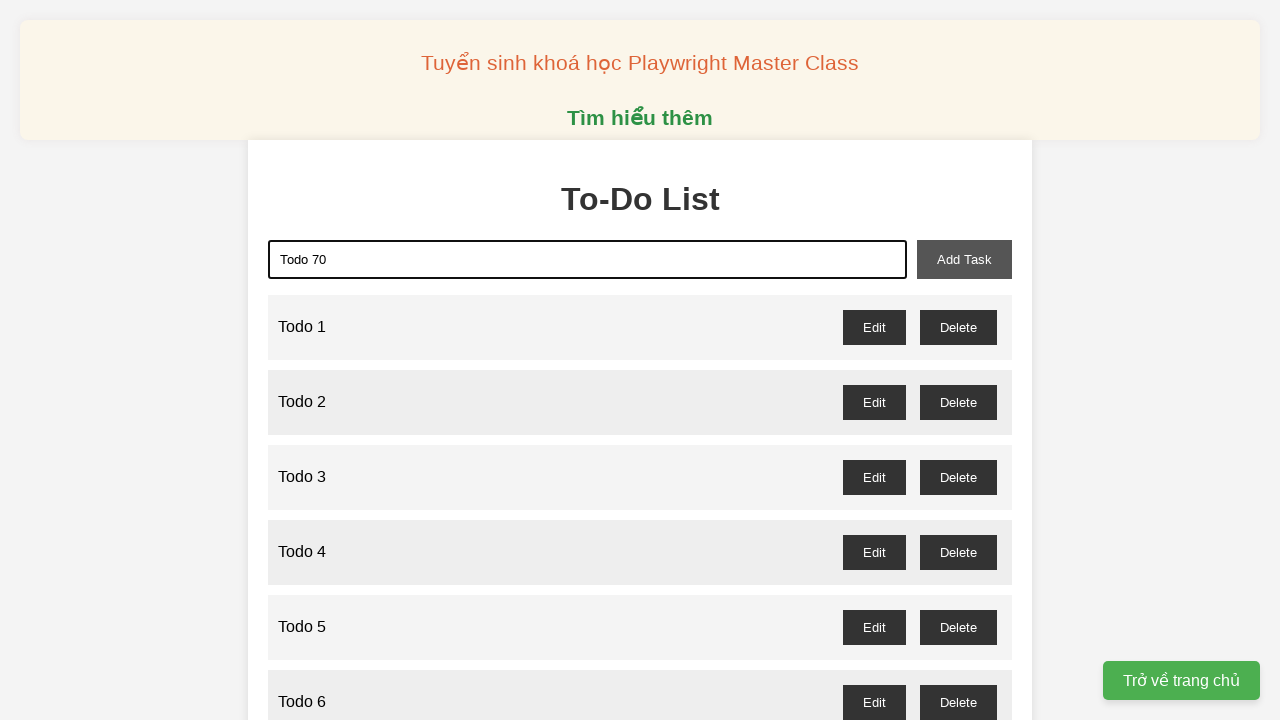

Clicked add task button to create Todo 70 at (964, 259) on xpath=//button[@id="add-task"]
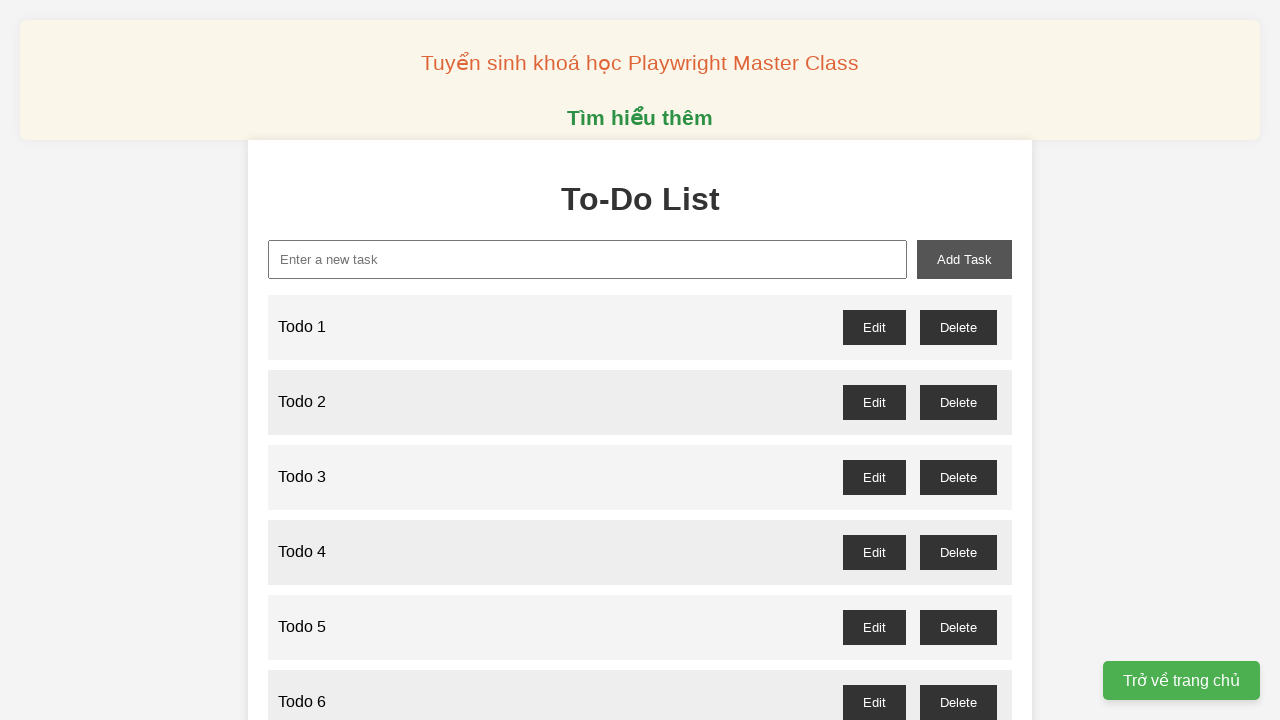

Filled input field with 'Todo 71' on xpath=//input[@id="new-task"]
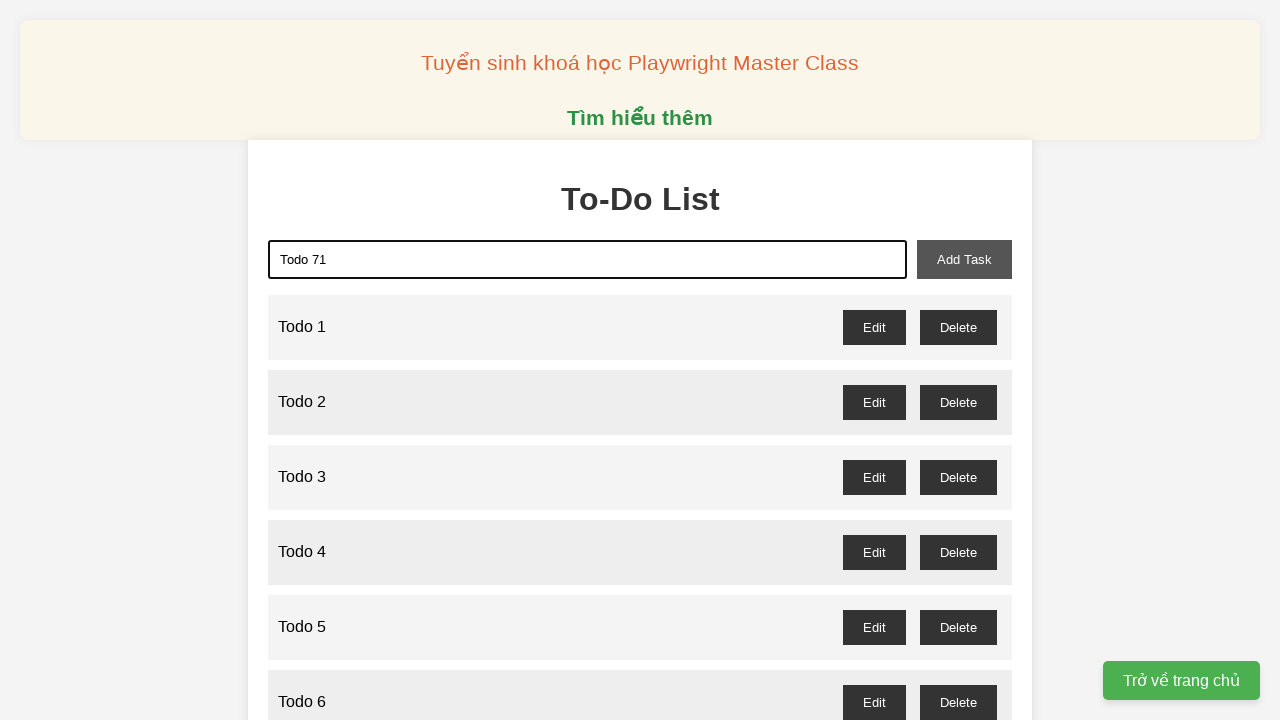

Clicked add task button to create Todo 71 at (964, 259) on xpath=//button[@id="add-task"]
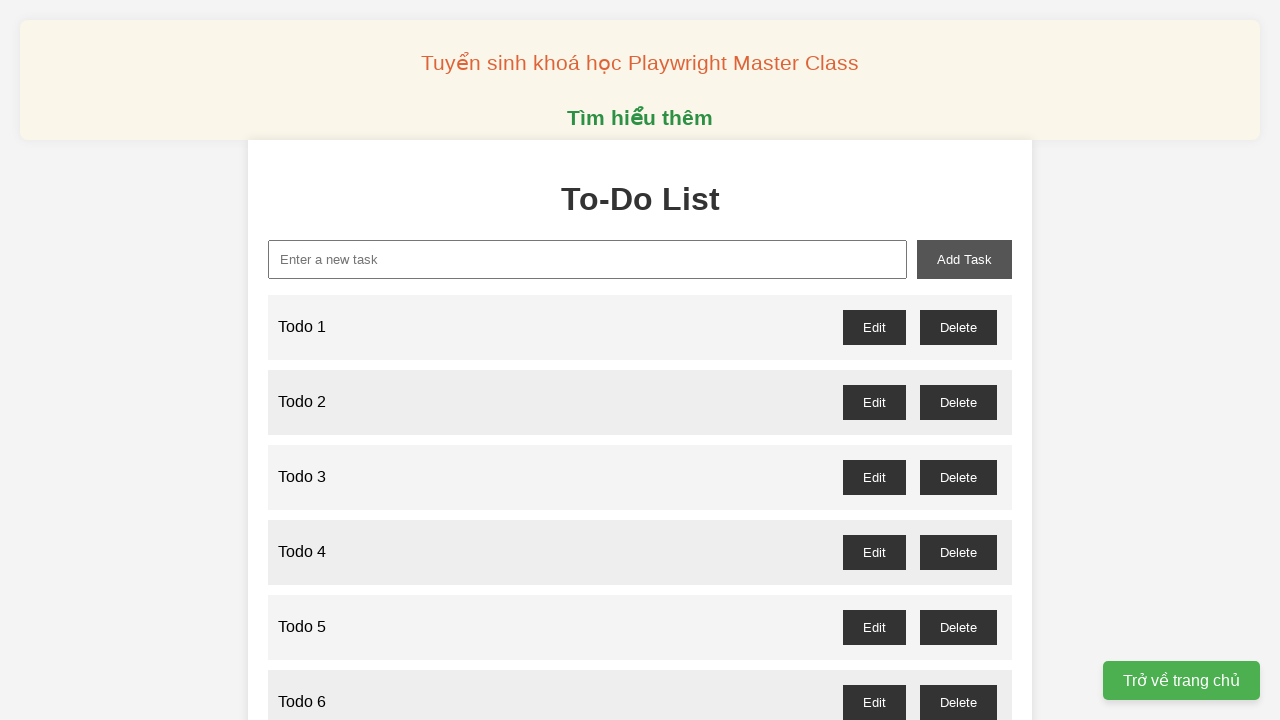

Filled input field with 'Todo 72' on xpath=//input[@id="new-task"]
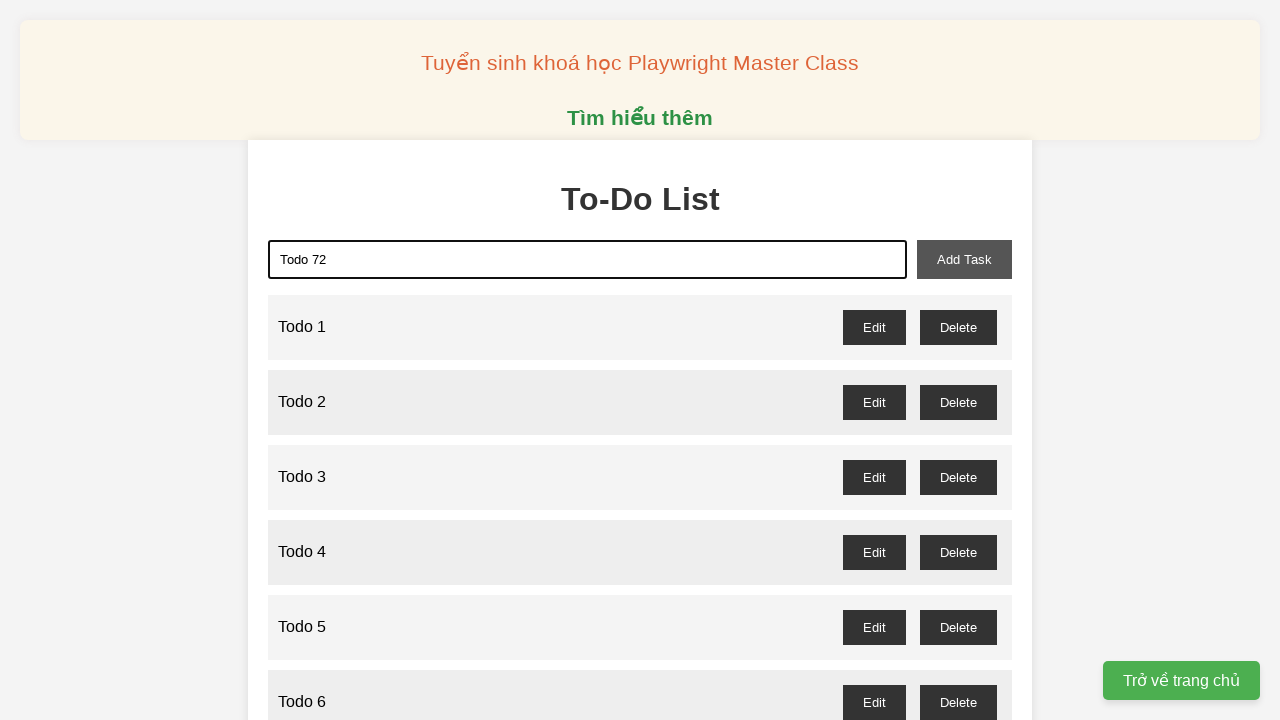

Clicked add task button to create Todo 72 at (964, 259) on xpath=//button[@id="add-task"]
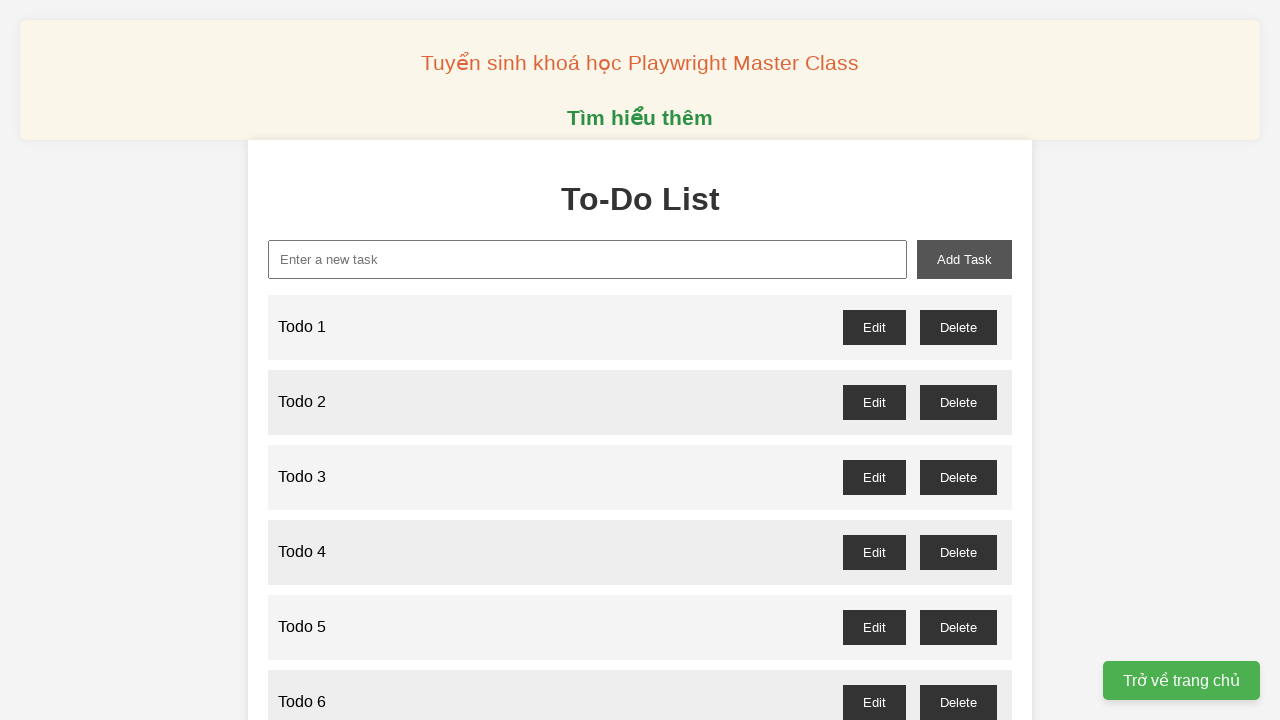

Filled input field with 'Todo 73' on xpath=//input[@id="new-task"]
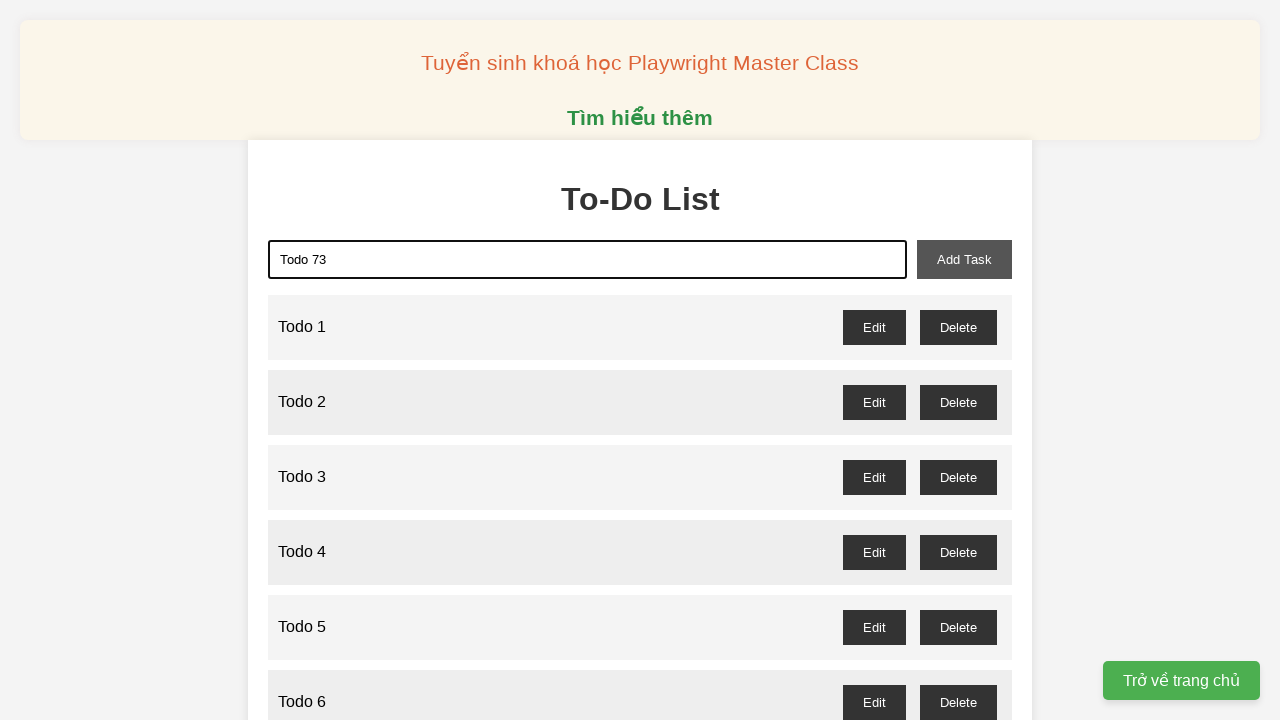

Clicked add task button to create Todo 73 at (964, 259) on xpath=//button[@id="add-task"]
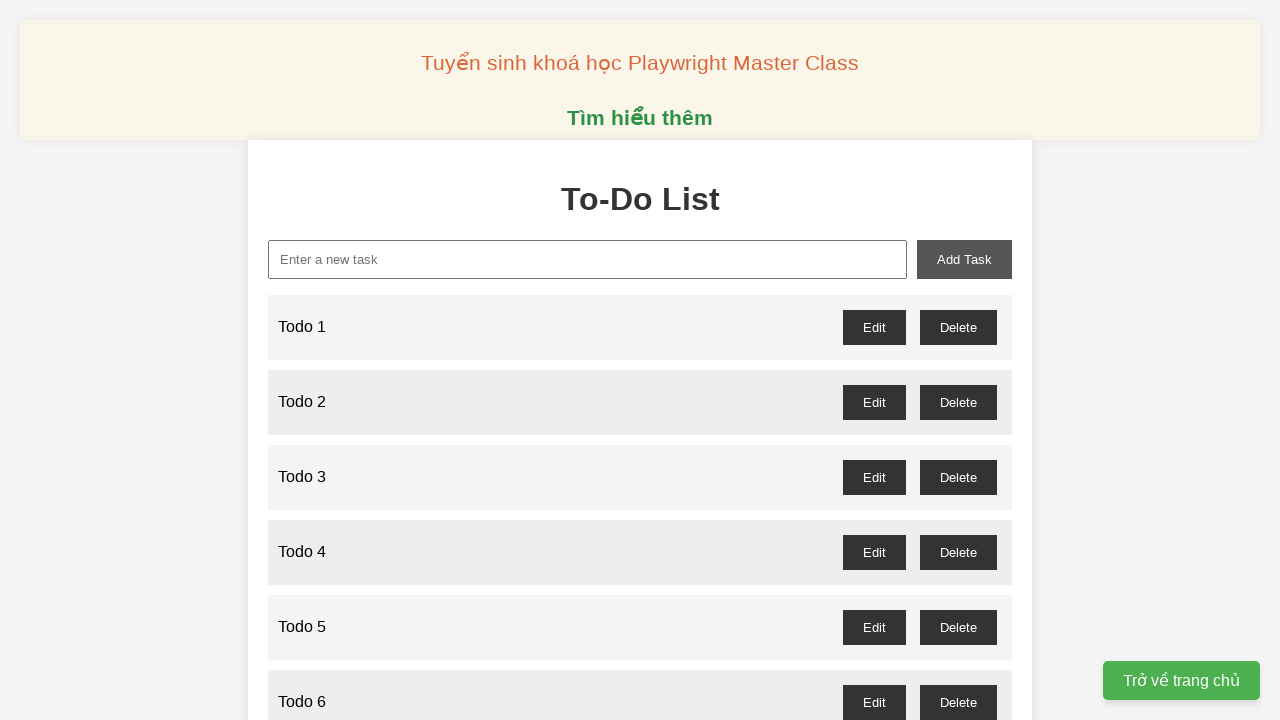

Filled input field with 'Todo 74' on xpath=//input[@id="new-task"]
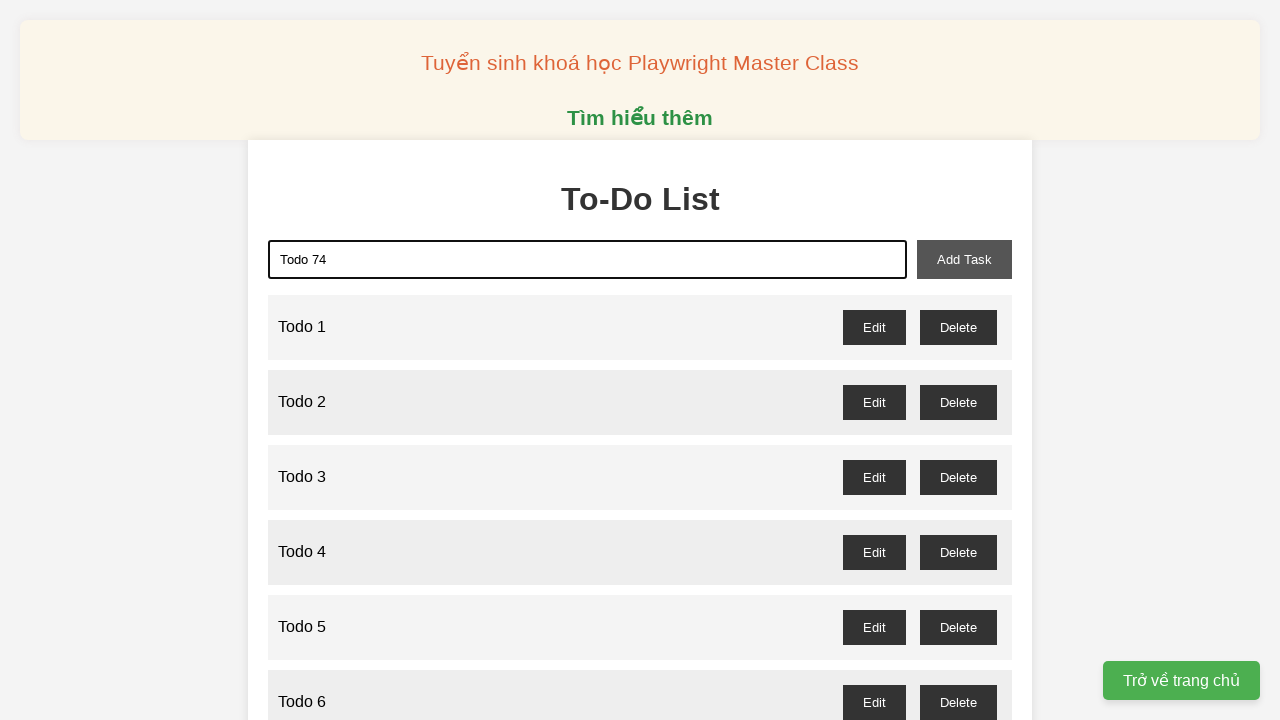

Clicked add task button to create Todo 74 at (964, 259) on xpath=//button[@id="add-task"]
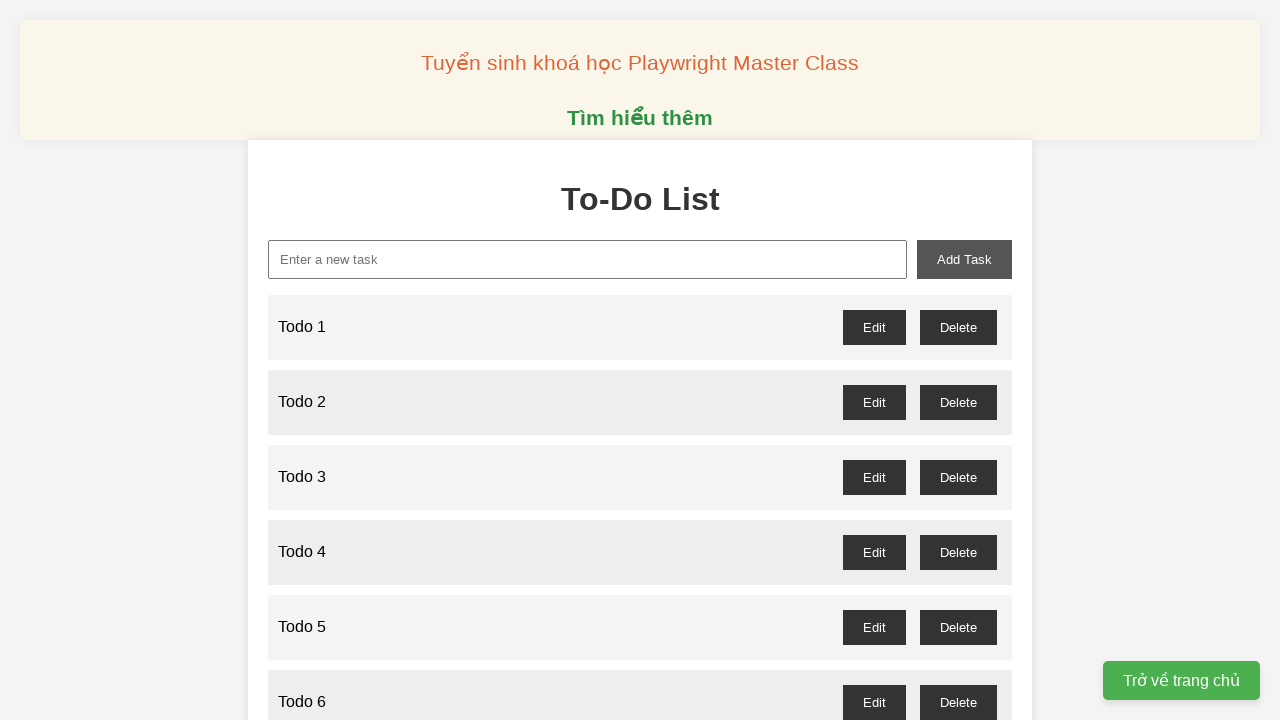

Filled input field with 'Todo 75' on xpath=//input[@id="new-task"]
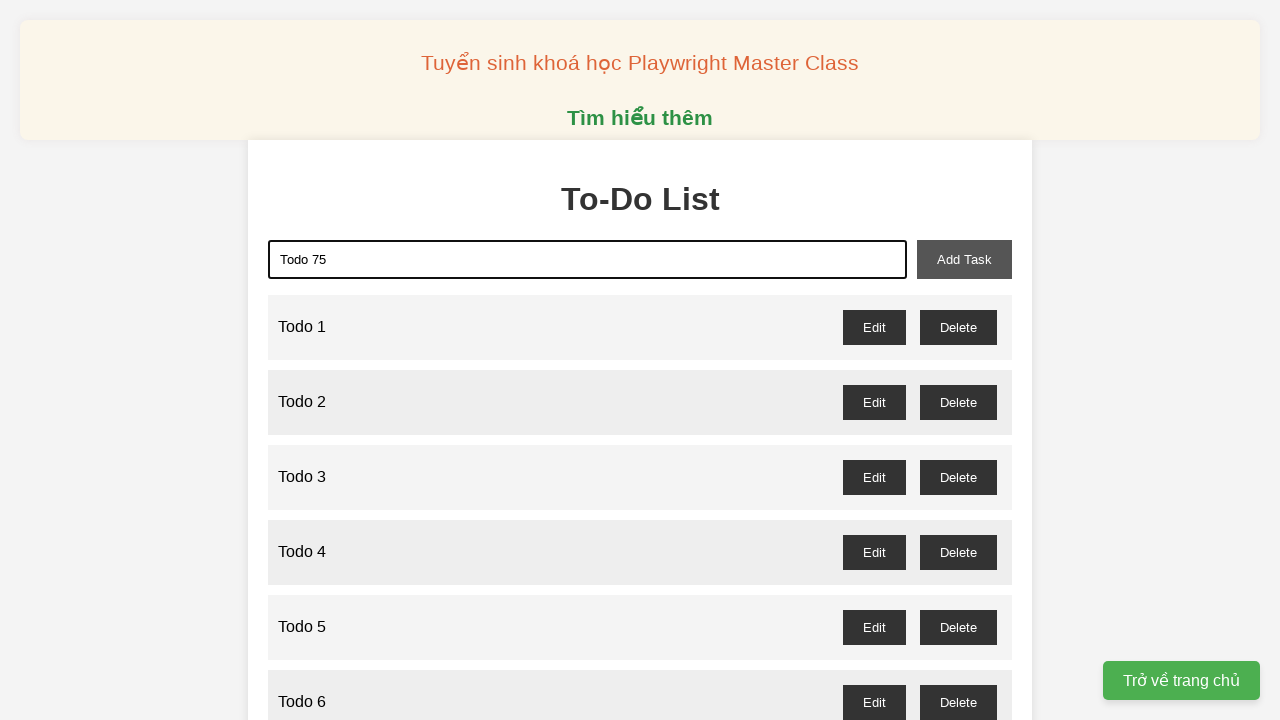

Clicked add task button to create Todo 75 at (964, 259) on xpath=//button[@id="add-task"]
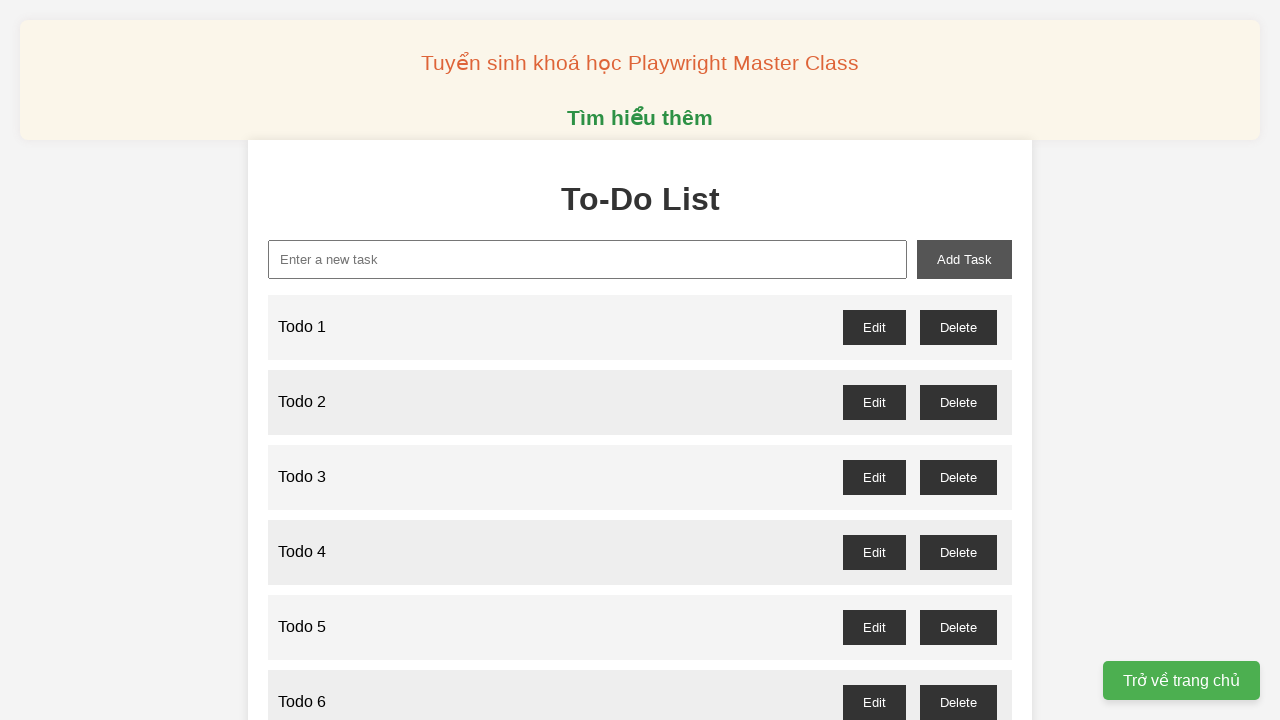

Filled input field with 'Todo 76' on xpath=//input[@id="new-task"]
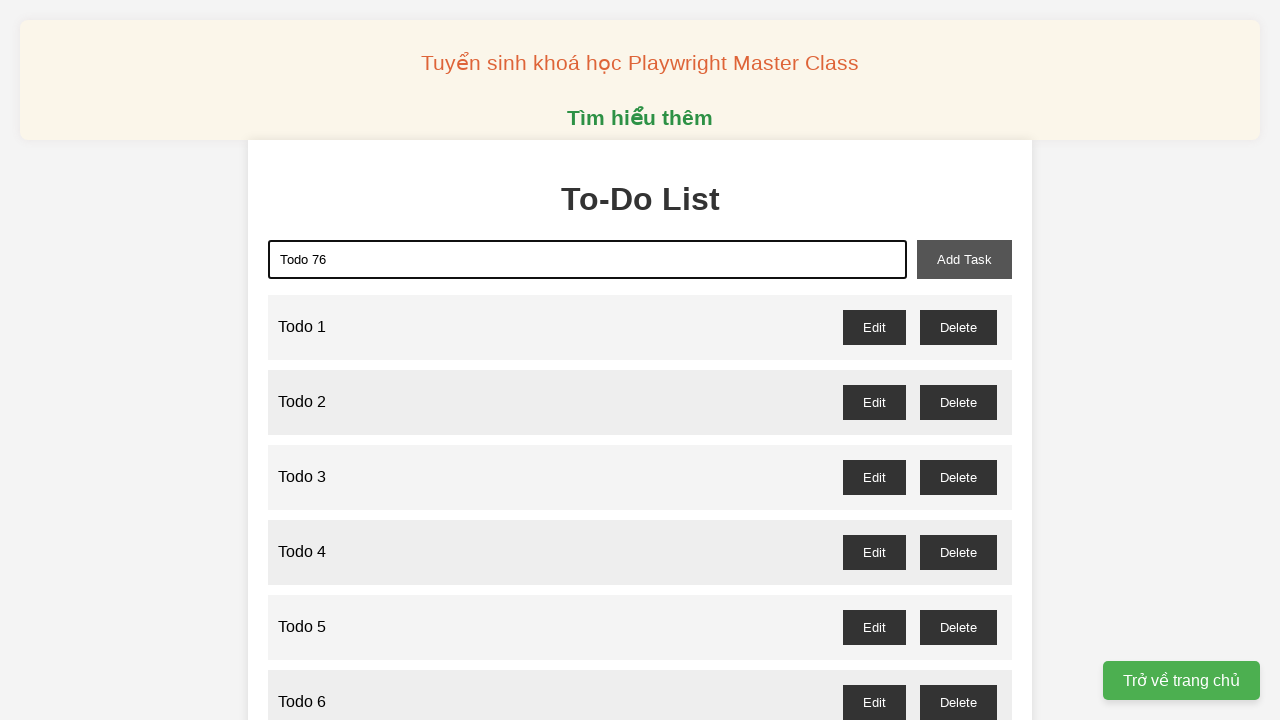

Clicked add task button to create Todo 76 at (964, 259) on xpath=//button[@id="add-task"]
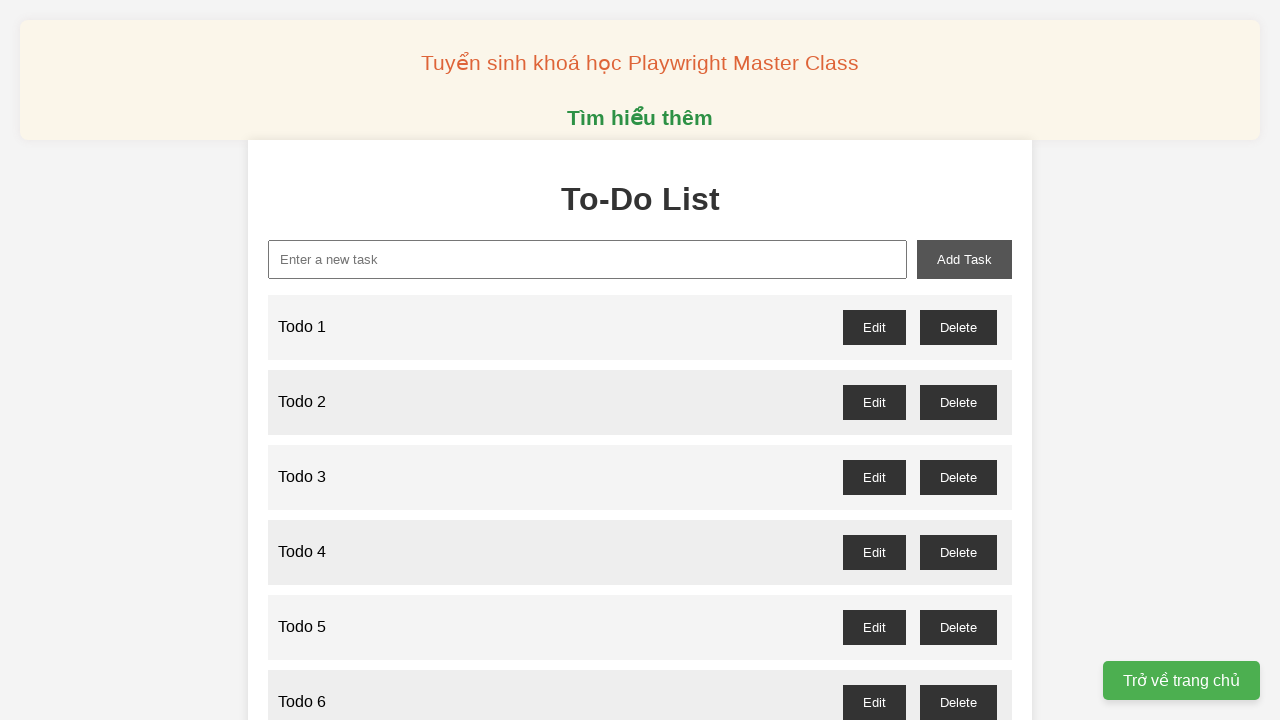

Filled input field with 'Todo 77' on xpath=//input[@id="new-task"]
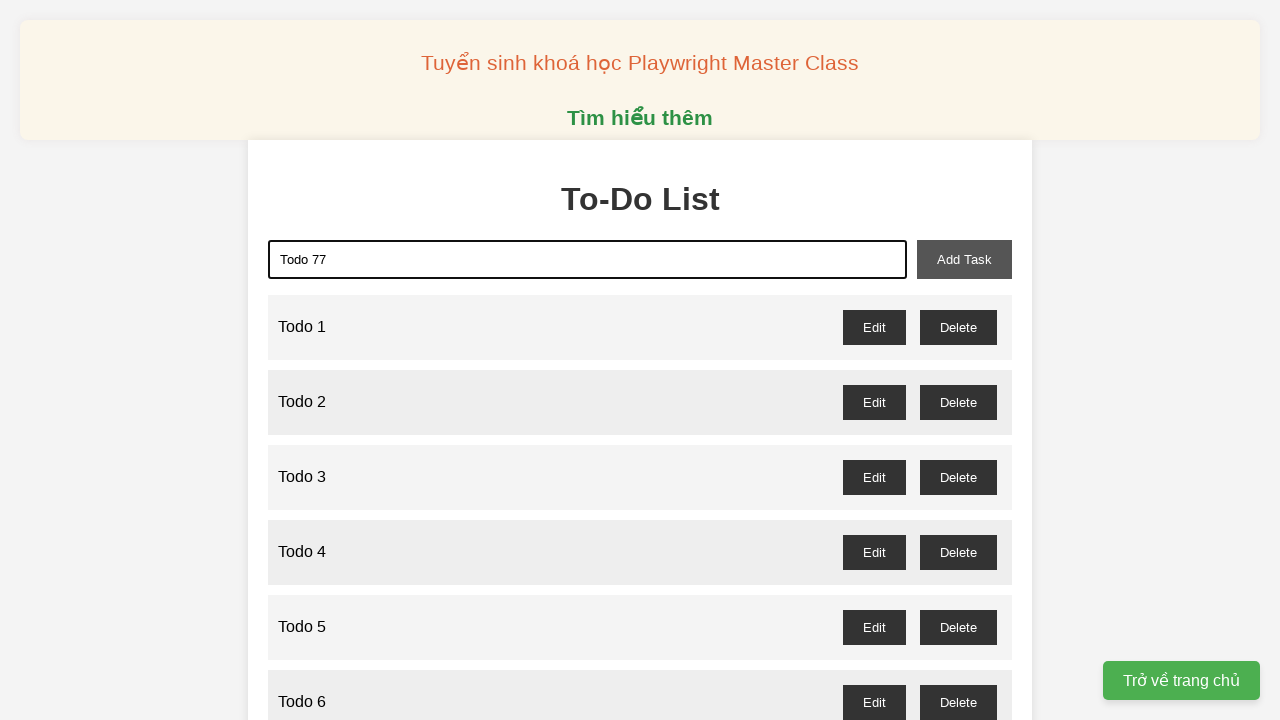

Clicked add task button to create Todo 77 at (964, 259) on xpath=//button[@id="add-task"]
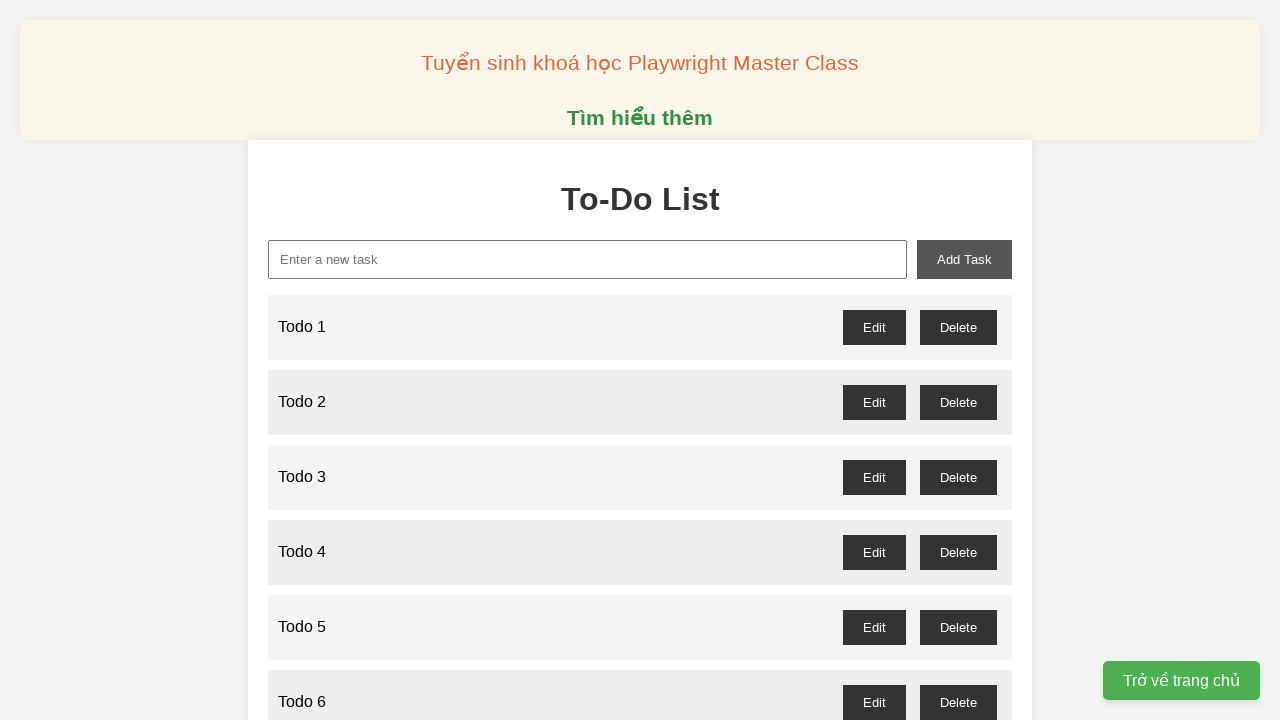

Filled input field with 'Todo 78' on xpath=//input[@id="new-task"]
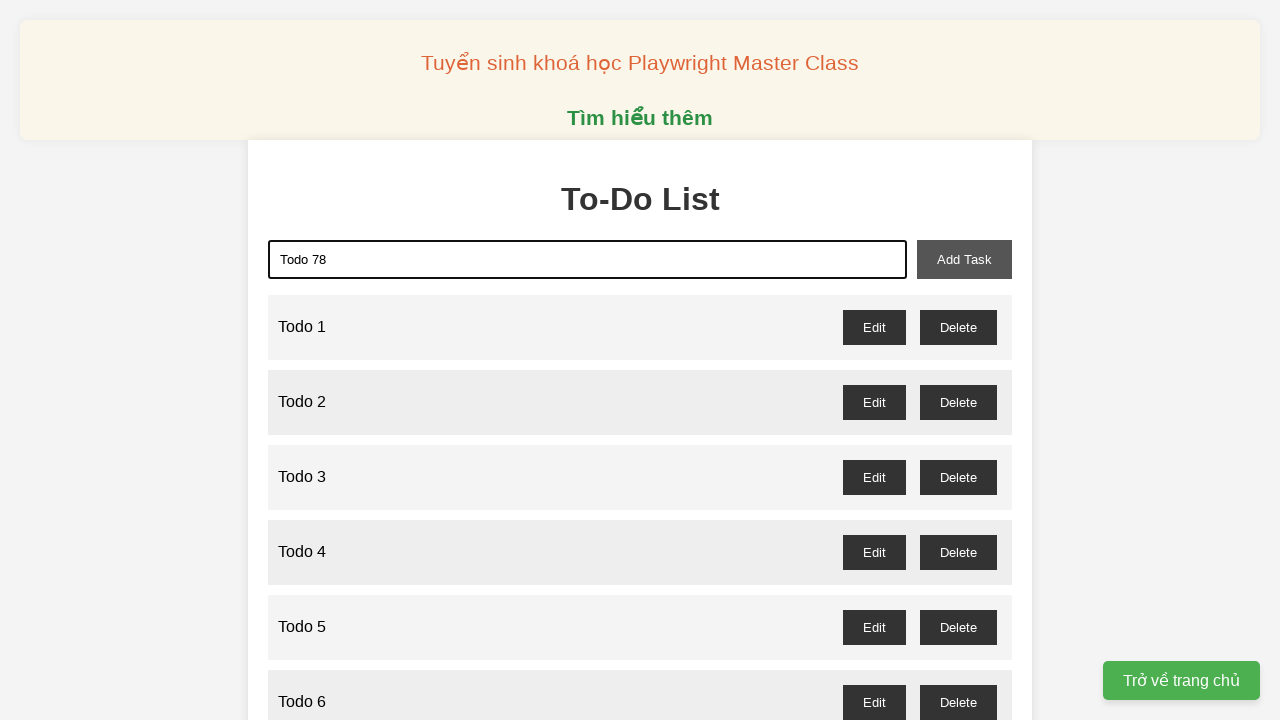

Clicked add task button to create Todo 78 at (964, 259) on xpath=//button[@id="add-task"]
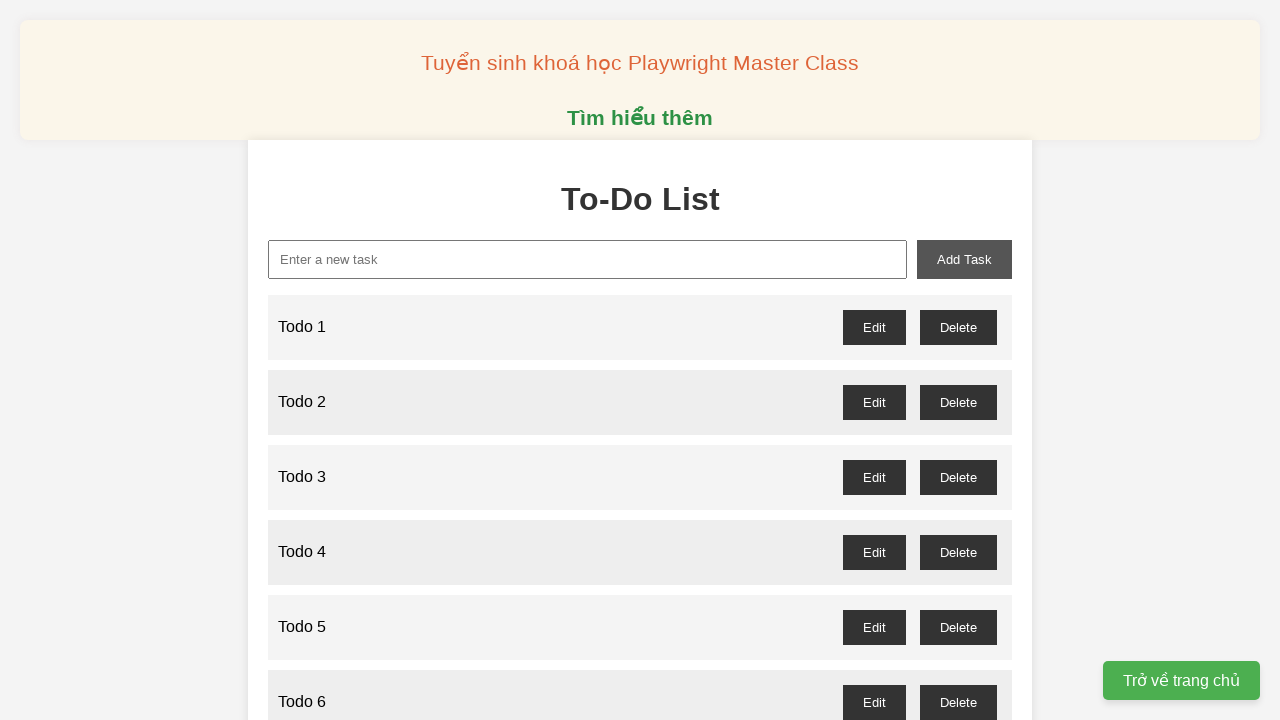

Filled input field with 'Todo 79' on xpath=//input[@id="new-task"]
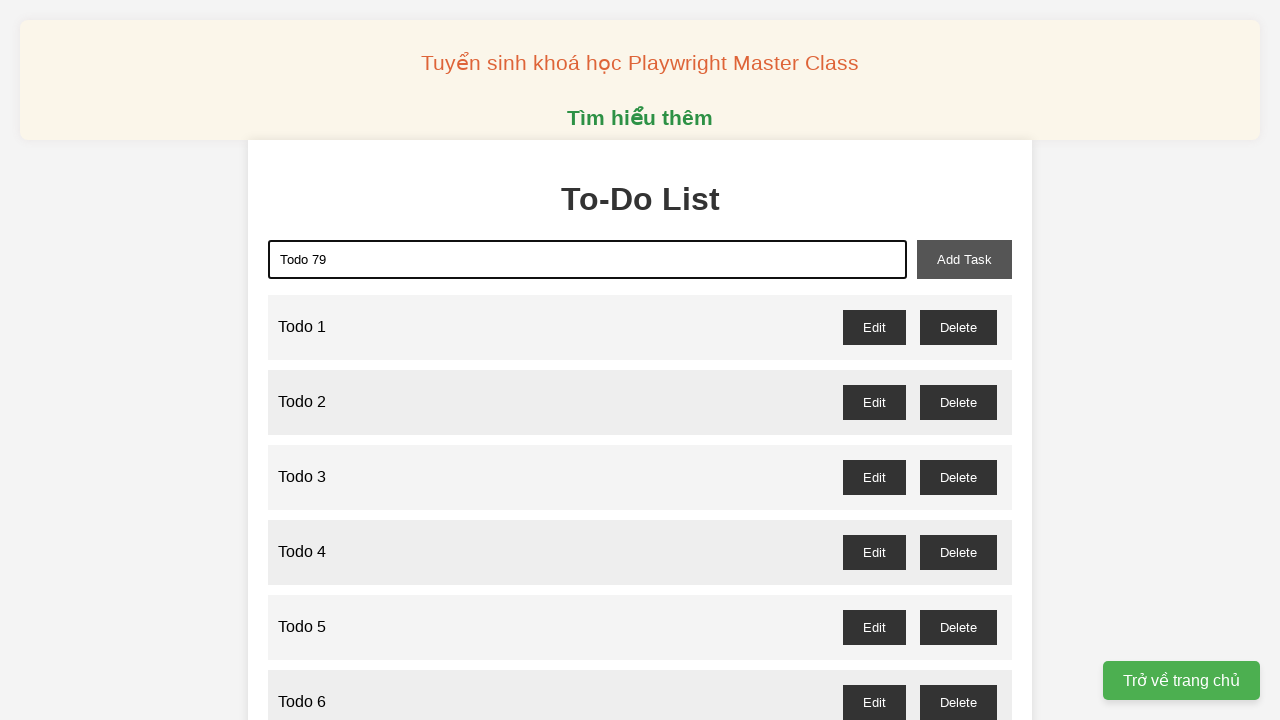

Clicked add task button to create Todo 79 at (964, 259) on xpath=//button[@id="add-task"]
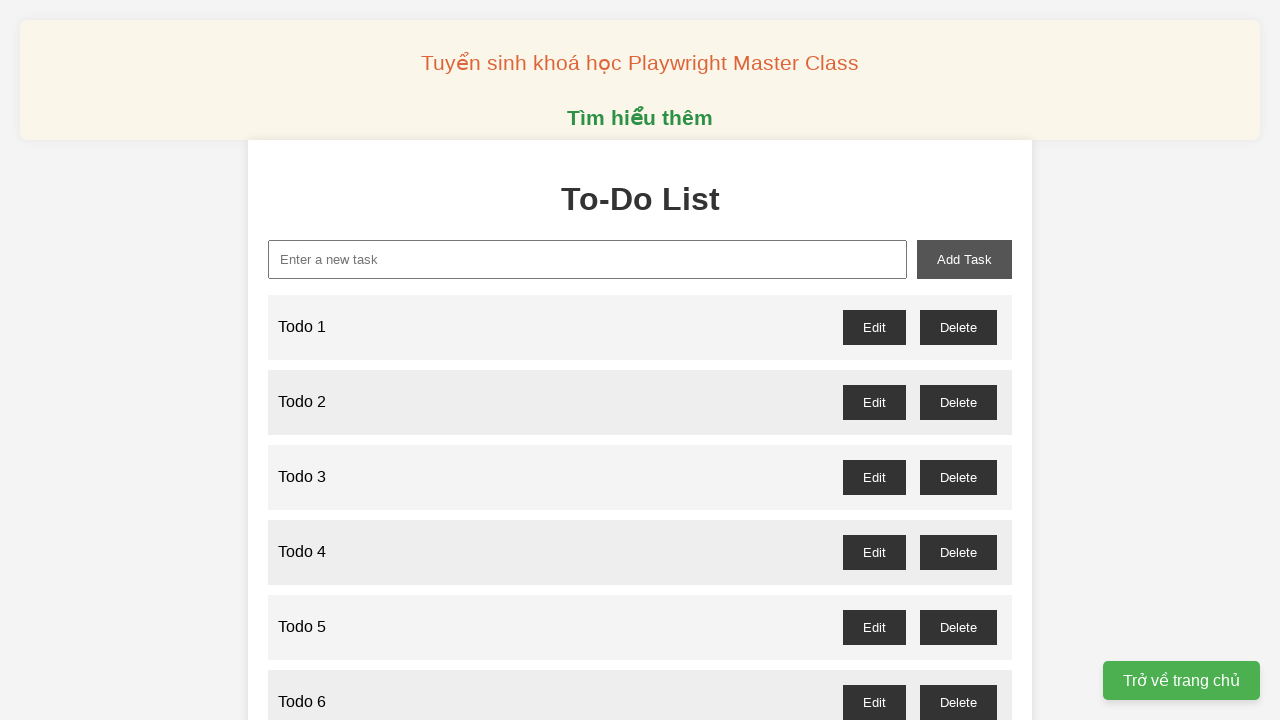

Filled input field with 'Todo 80' on xpath=//input[@id="new-task"]
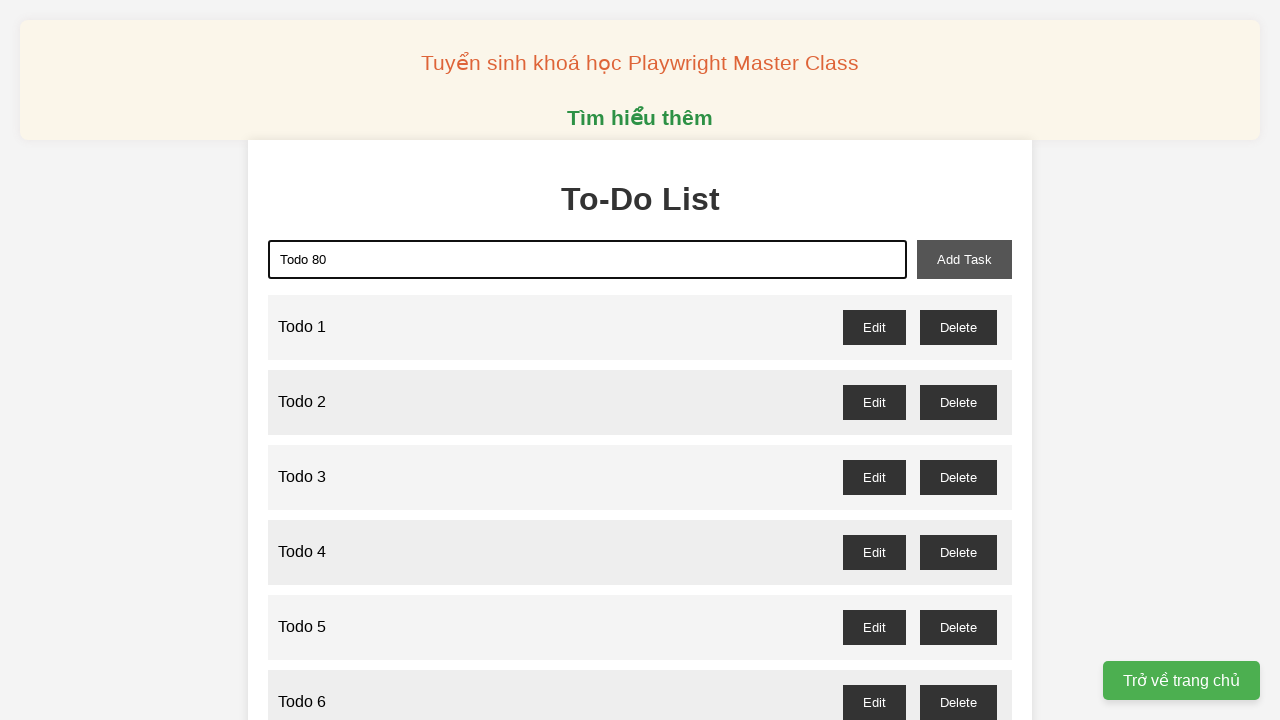

Clicked add task button to create Todo 80 at (964, 259) on xpath=//button[@id="add-task"]
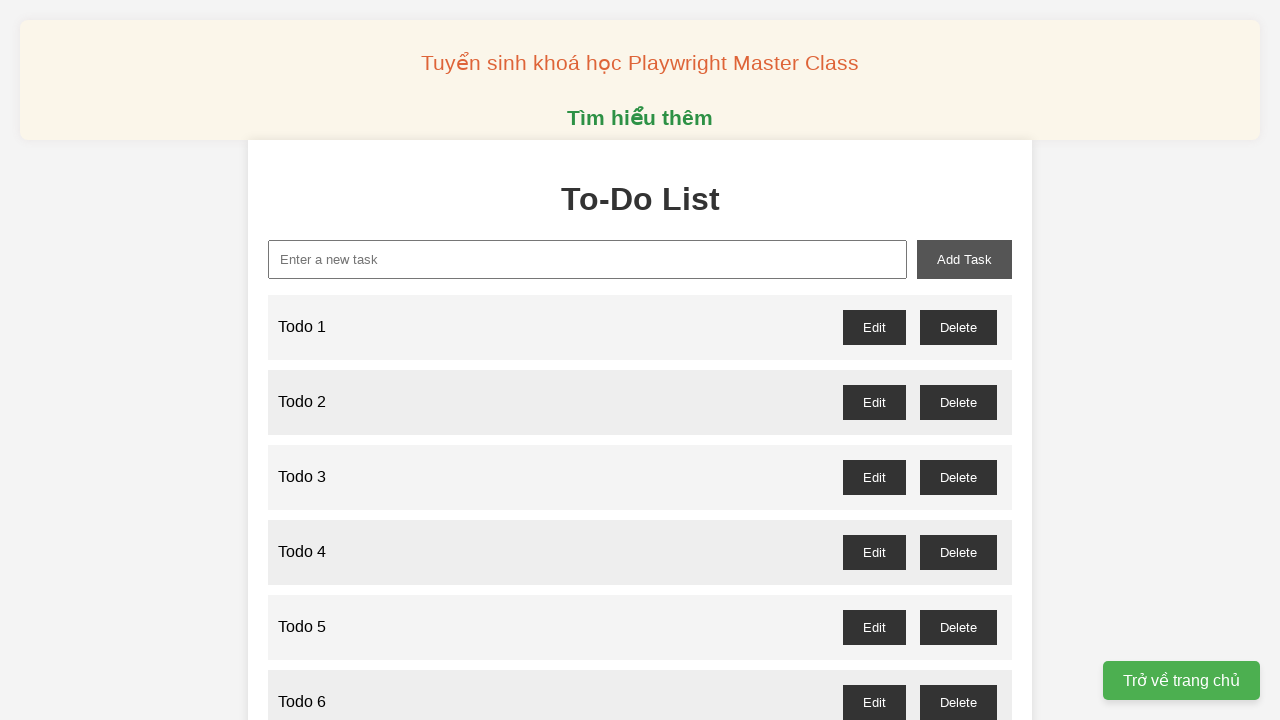

Filled input field with 'Todo 81' on xpath=//input[@id="new-task"]
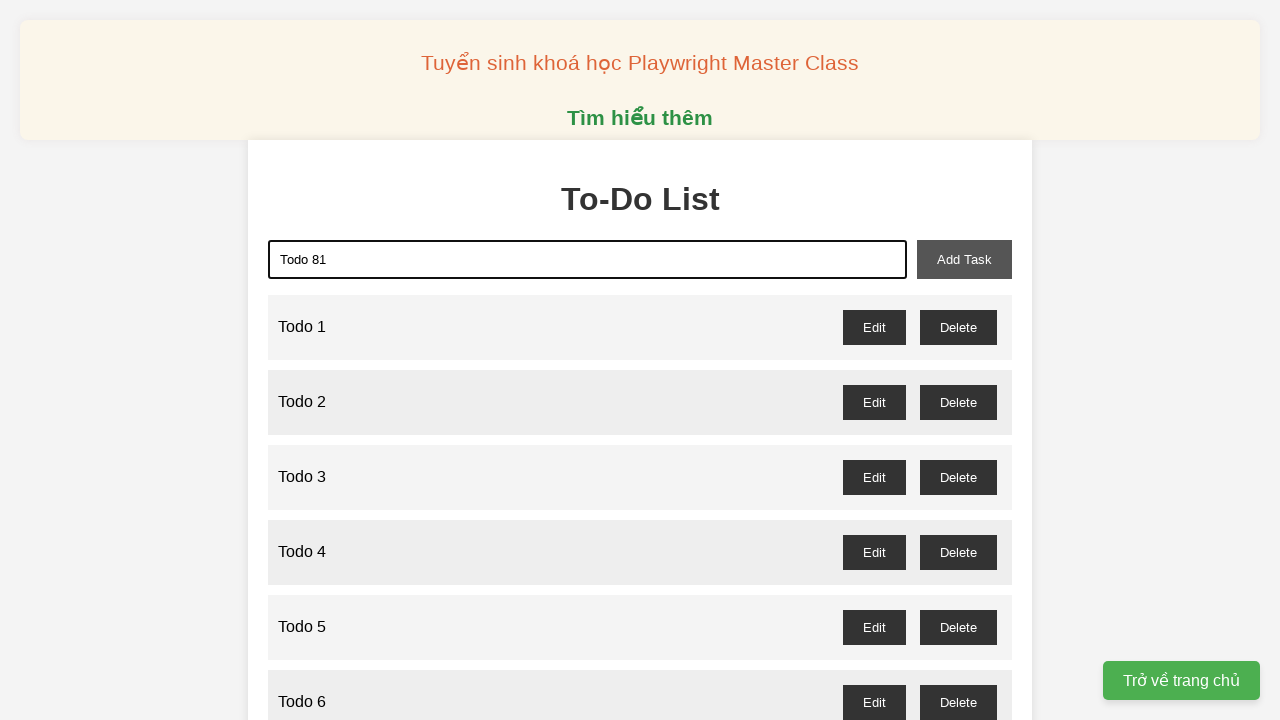

Clicked add task button to create Todo 81 at (964, 259) on xpath=//button[@id="add-task"]
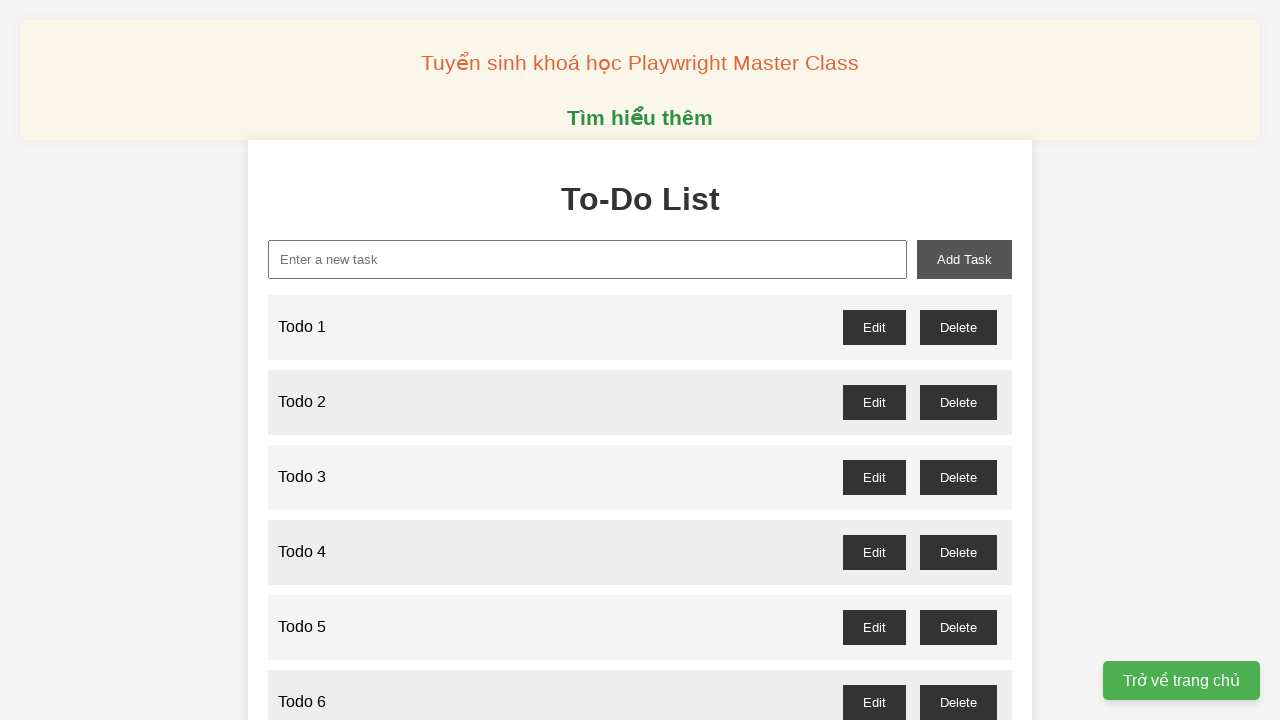

Filled input field with 'Todo 82' on xpath=//input[@id="new-task"]
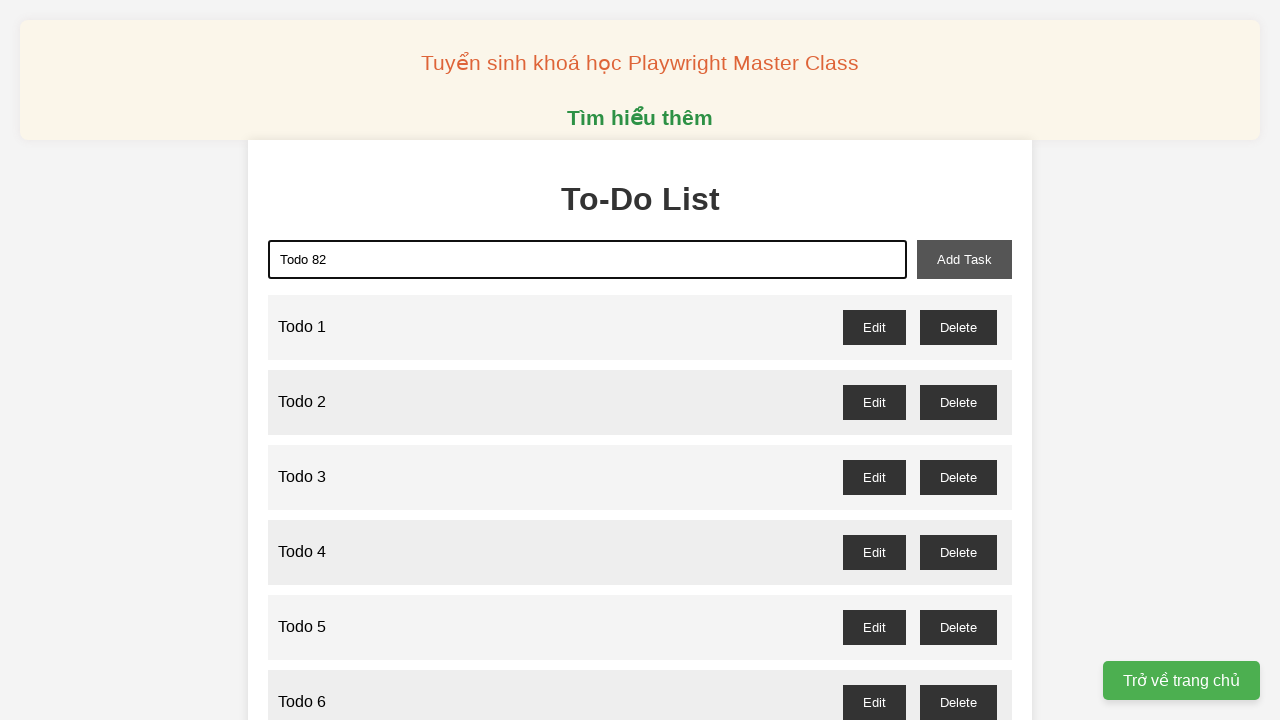

Clicked add task button to create Todo 82 at (964, 259) on xpath=//button[@id="add-task"]
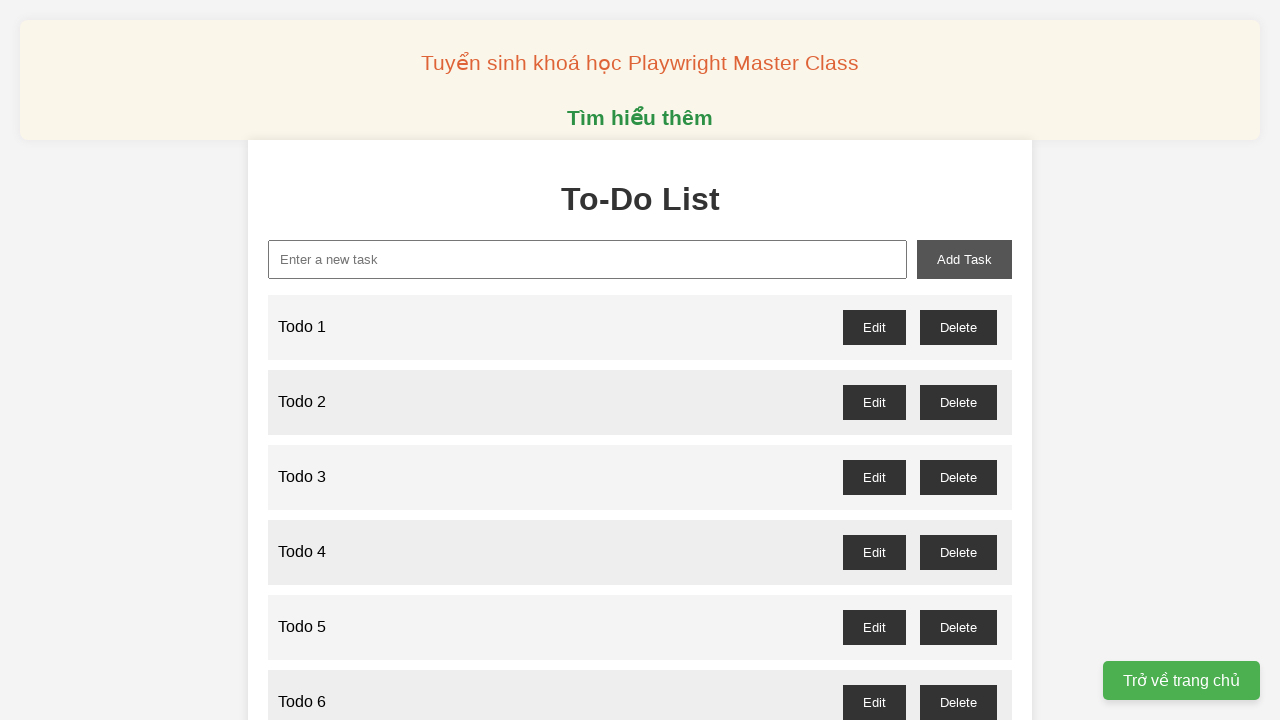

Filled input field with 'Todo 83' on xpath=//input[@id="new-task"]
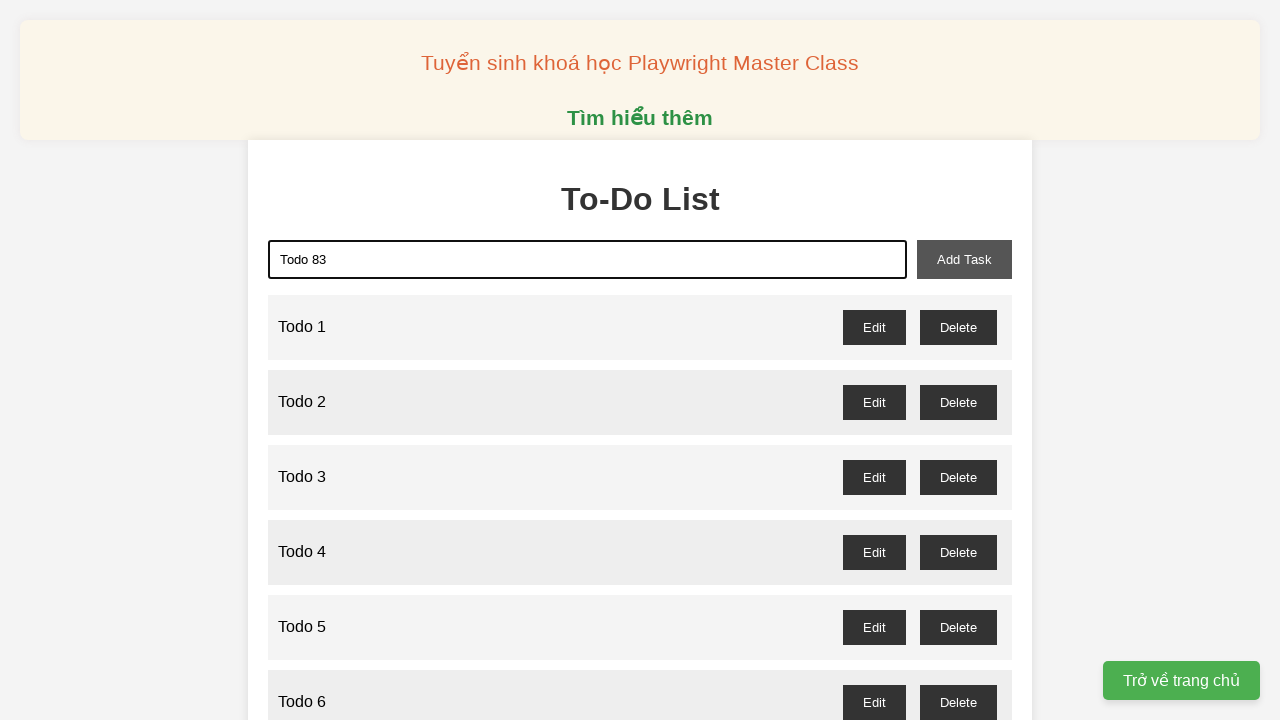

Clicked add task button to create Todo 83 at (964, 259) on xpath=//button[@id="add-task"]
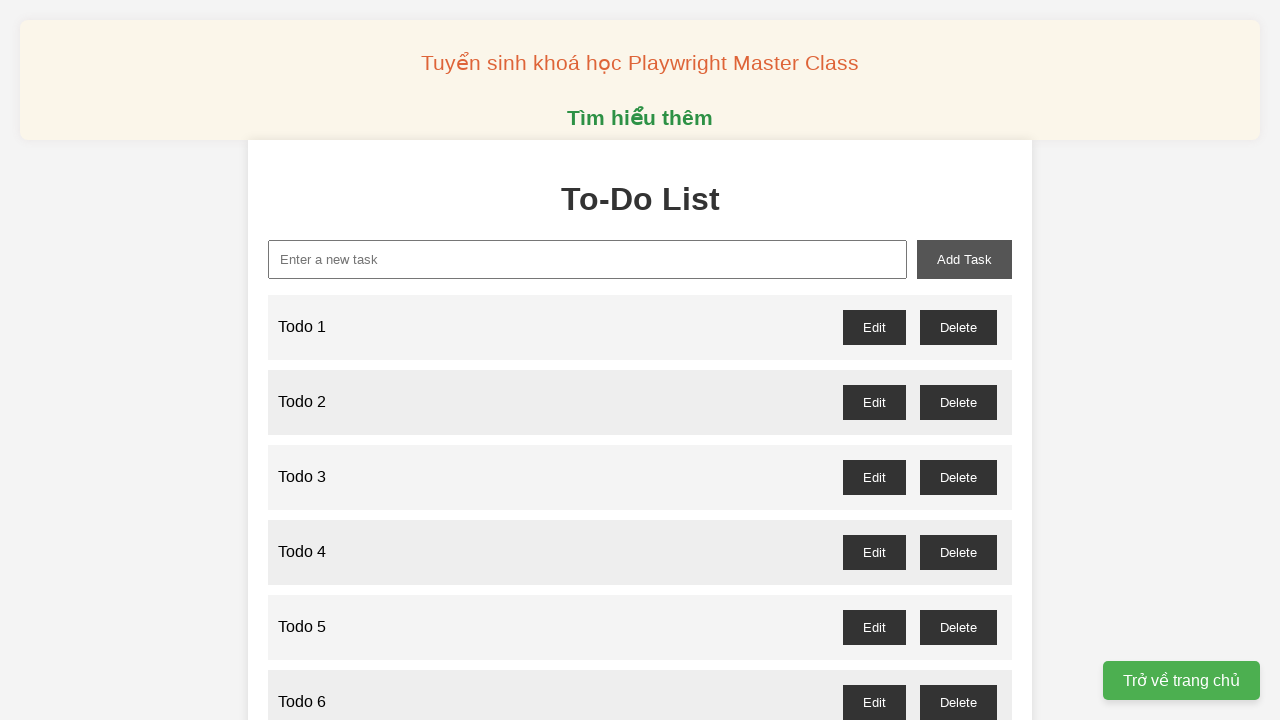

Filled input field with 'Todo 84' on xpath=//input[@id="new-task"]
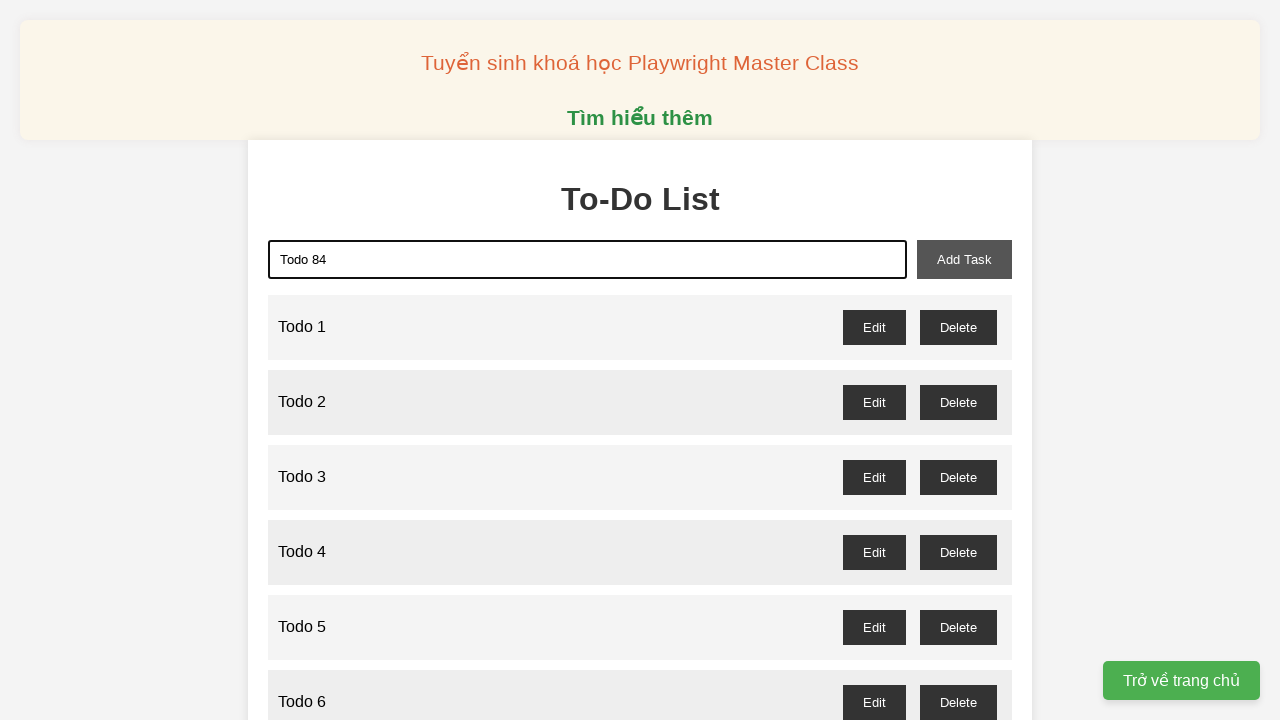

Clicked add task button to create Todo 84 at (964, 259) on xpath=//button[@id="add-task"]
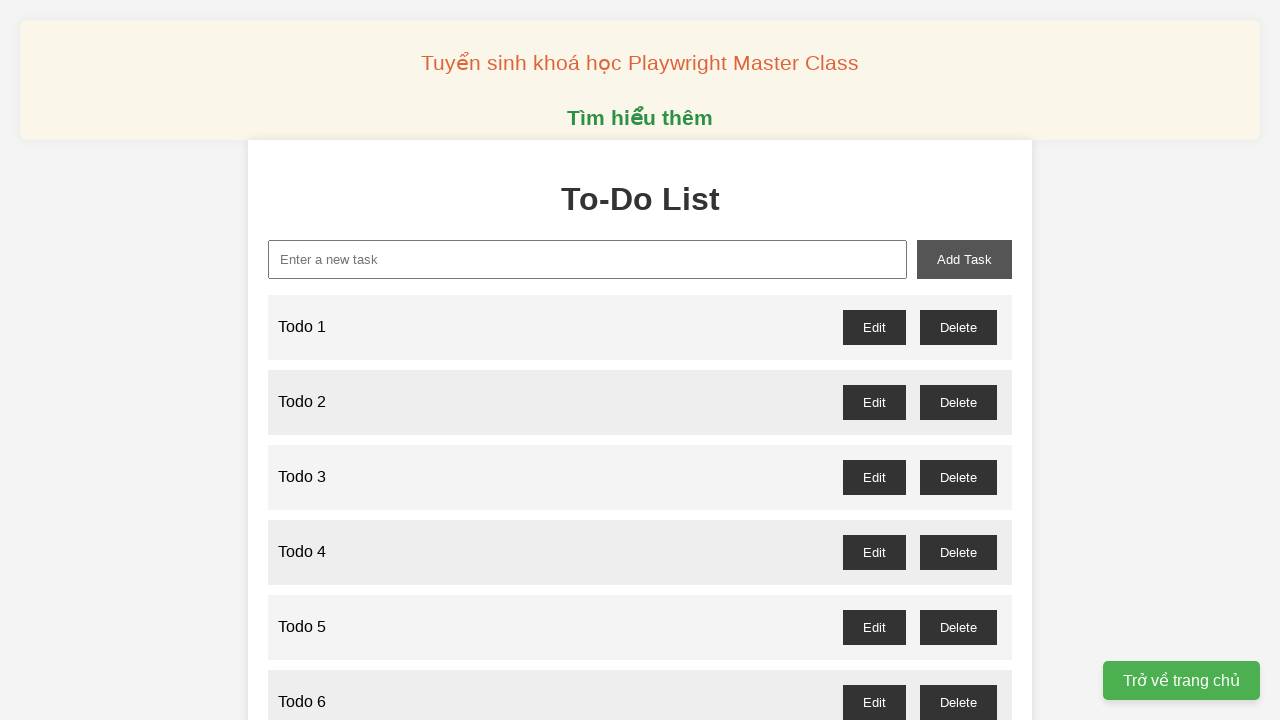

Filled input field with 'Todo 85' on xpath=//input[@id="new-task"]
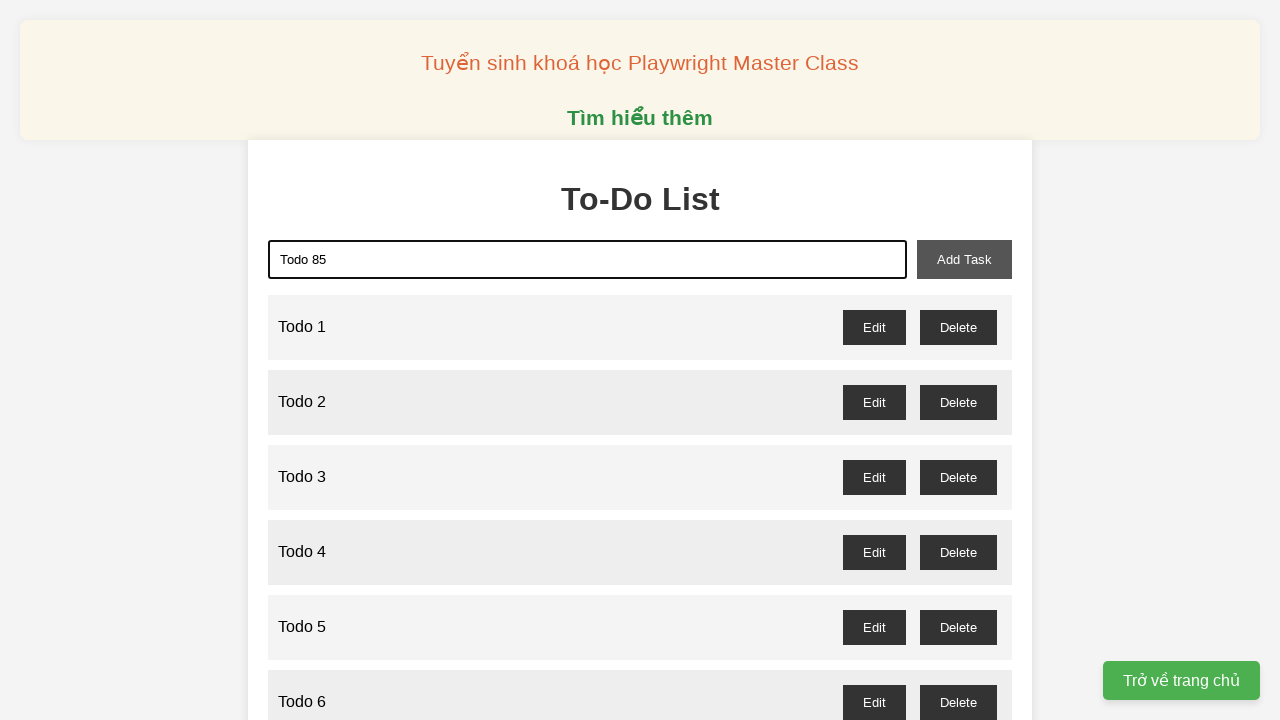

Clicked add task button to create Todo 85 at (964, 259) on xpath=//button[@id="add-task"]
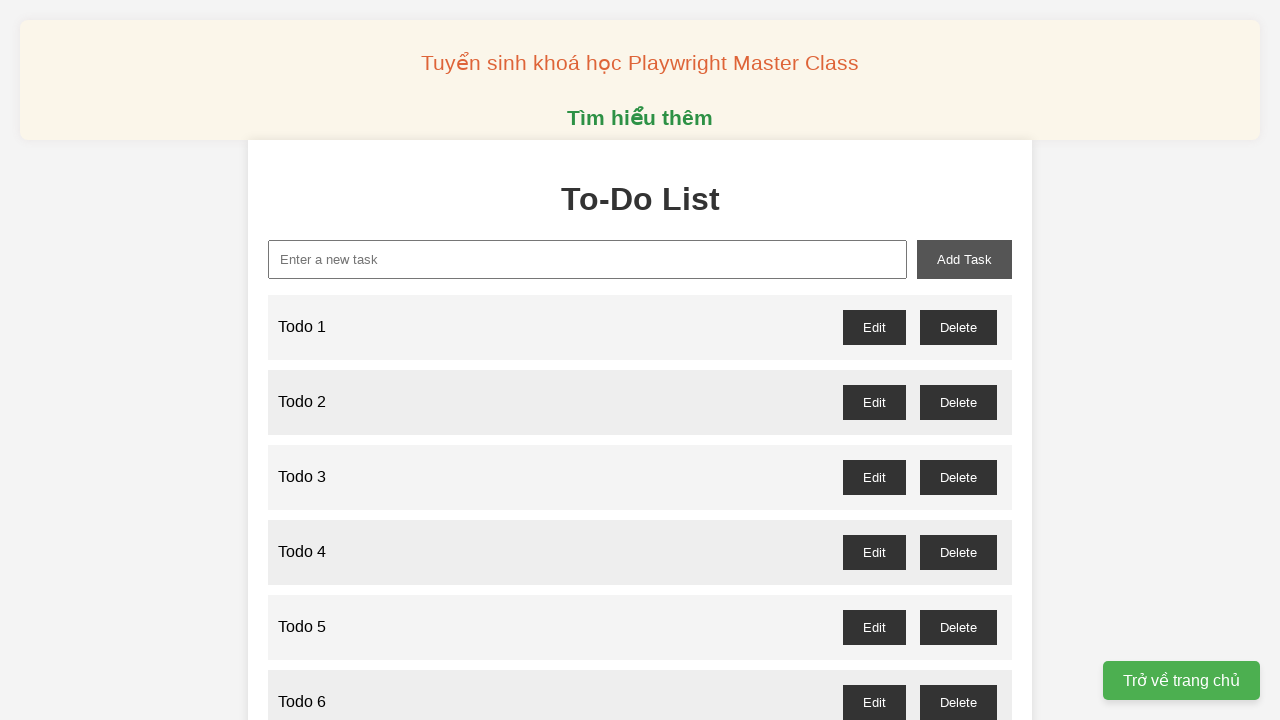

Filled input field with 'Todo 86' on xpath=//input[@id="new-task"]
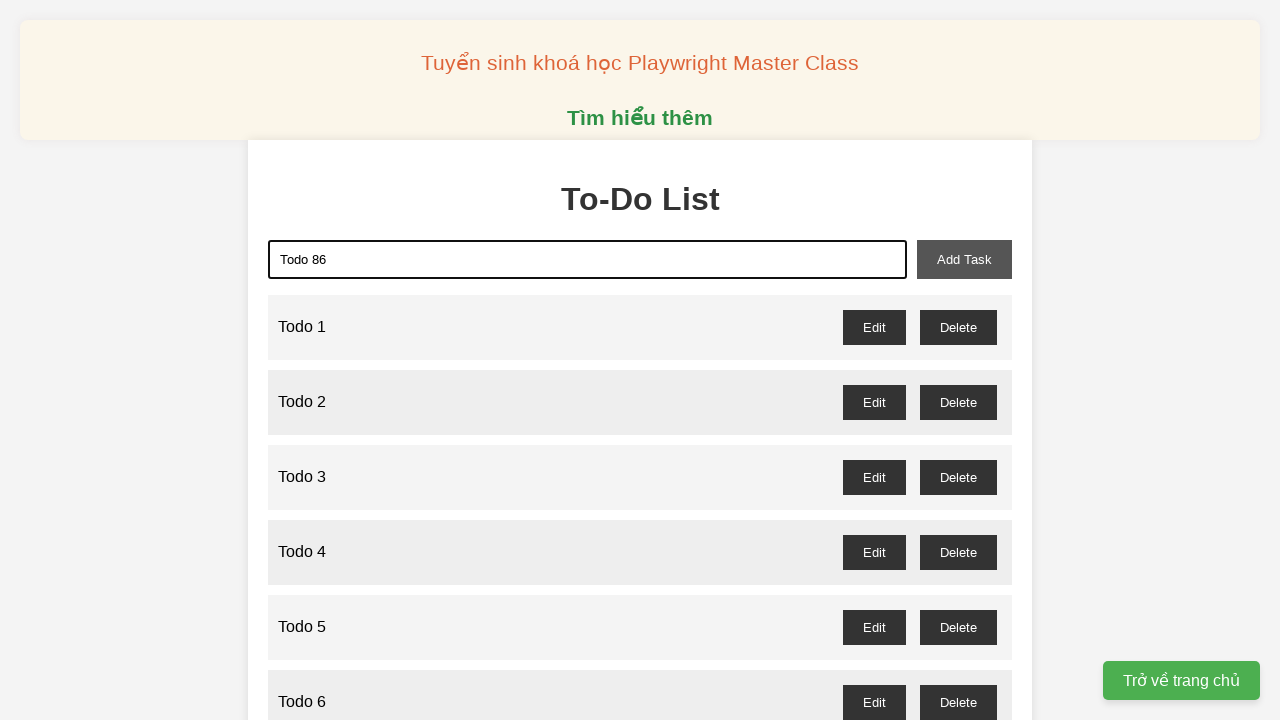

Clicked add task button to create Todo 86 at (964, 259) on xpath=//button[@id="add-task"]
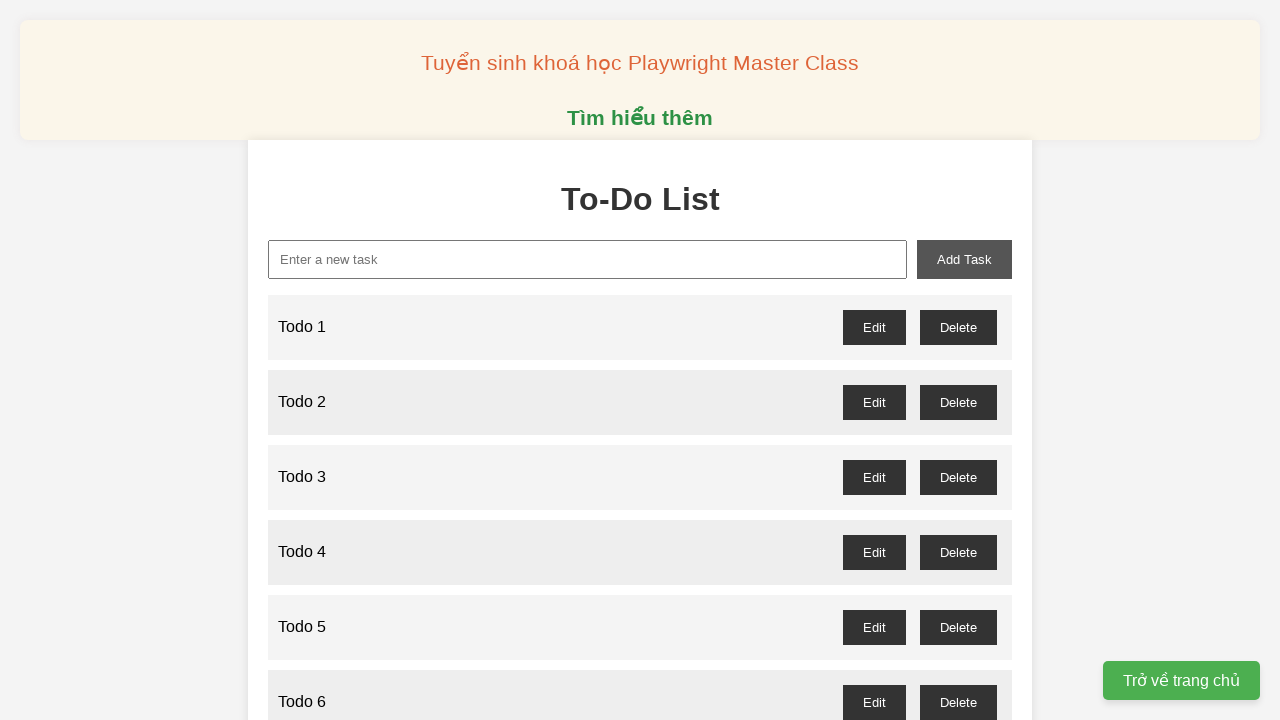

Filled input field with 'Todo 87' on xpath=//input[@id="new-task"]
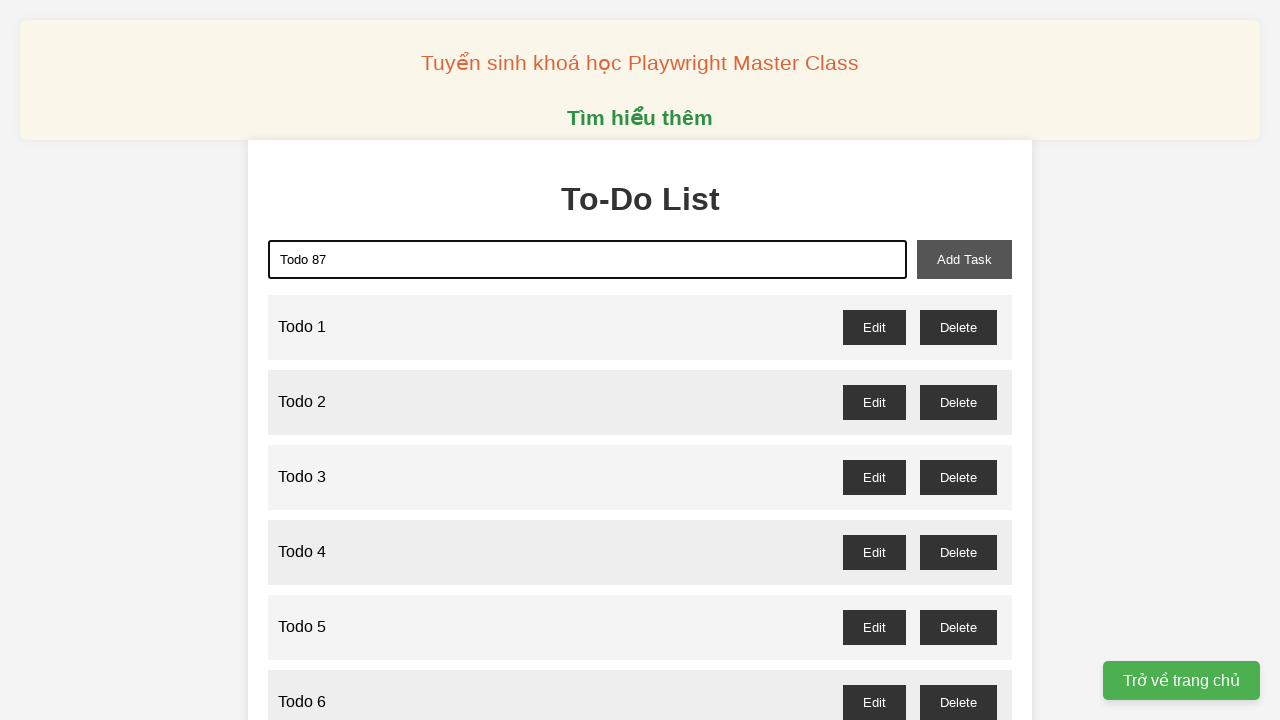

Clicked add task button to create Todo 87 at (964, 259) on xpath=//button[@id="add-task"]
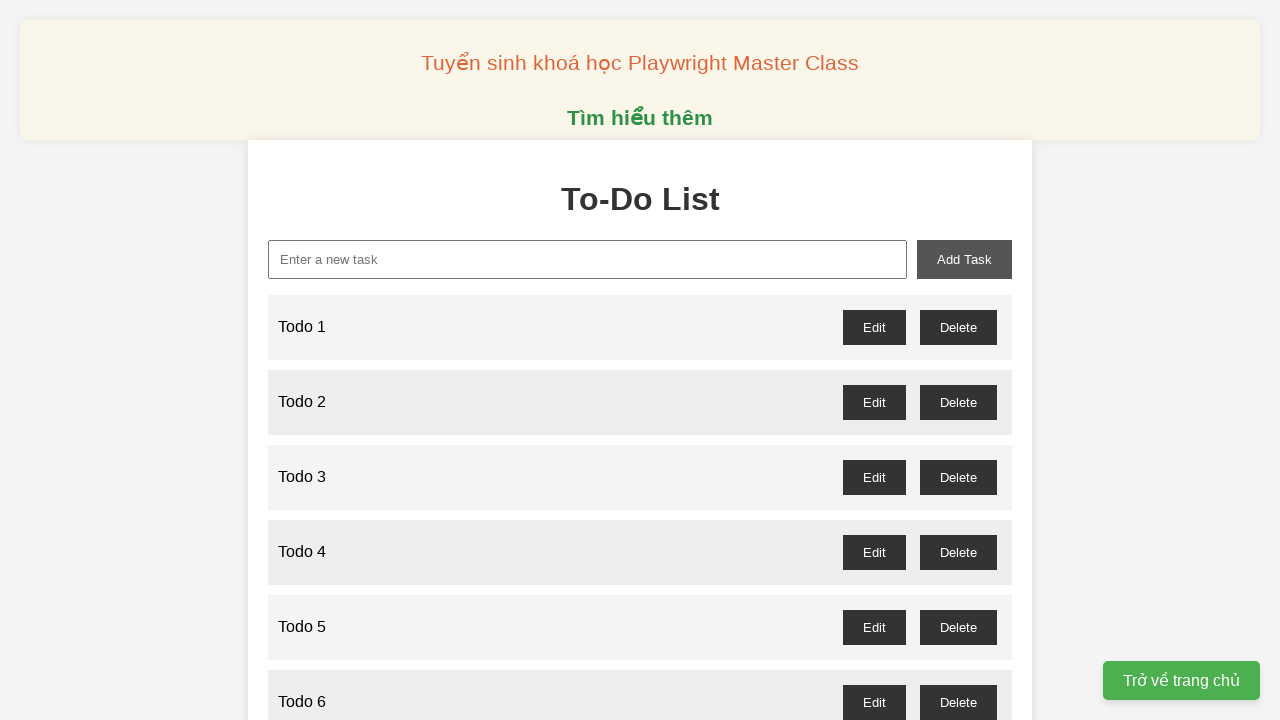

Filled input field with 'Todo 88' on xpath=//input[@id="new-task"]
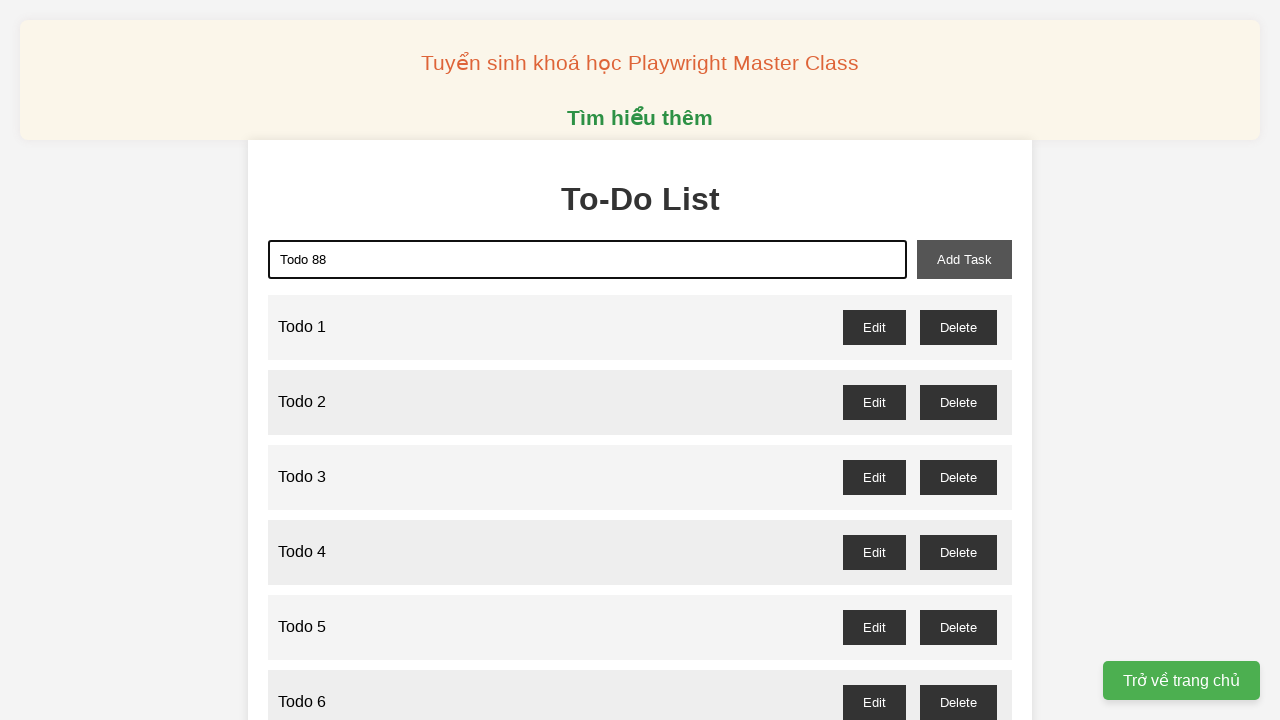

Clicked add task button to create Todo 88 at (964, 259) on xpath=//button[@id="add-task"]
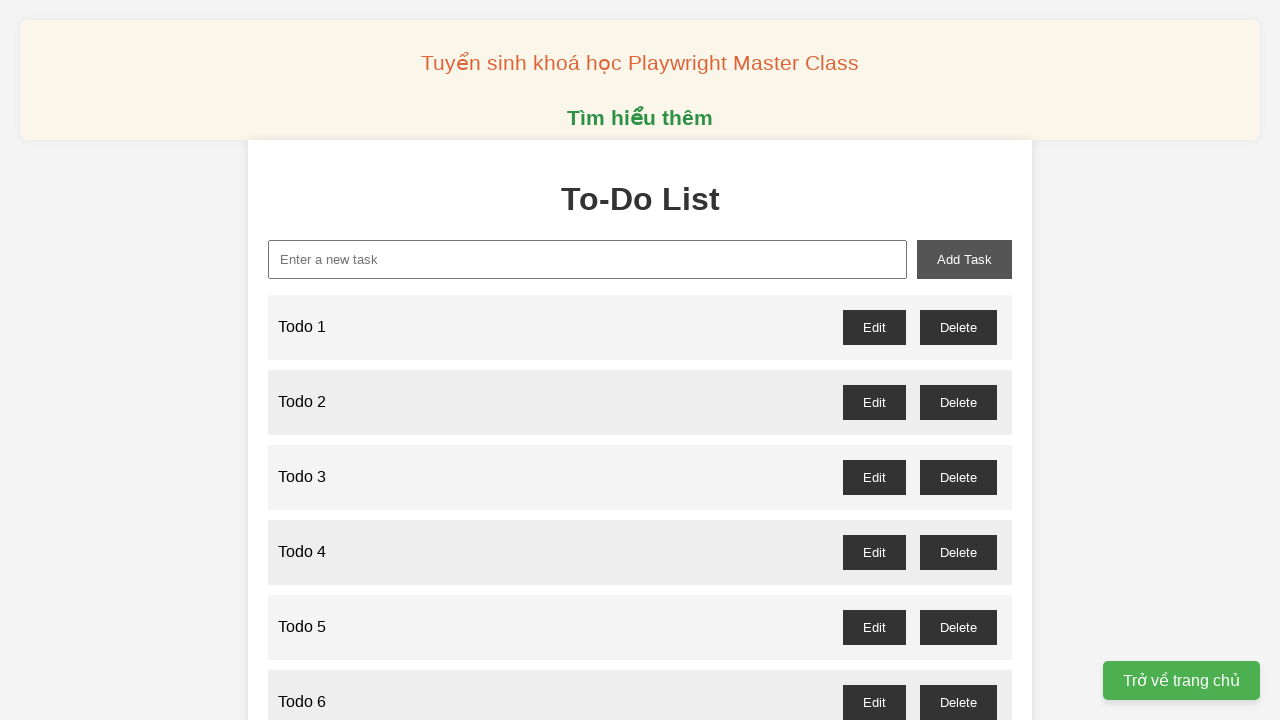

Filled input field with 'Todo 89' on xpath=//input[@id="new-task"]
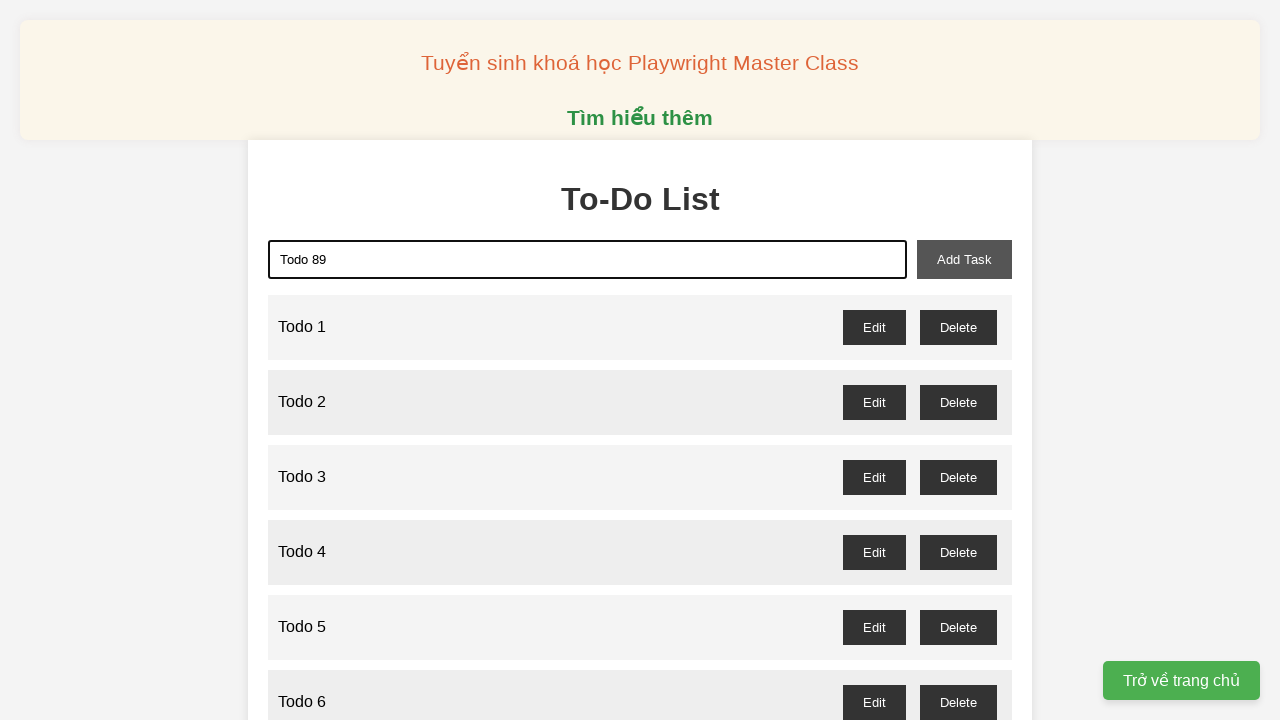

Clicked add task button to create Todo 89 at (964, 259) on xpath=//button[@id="add-task"]
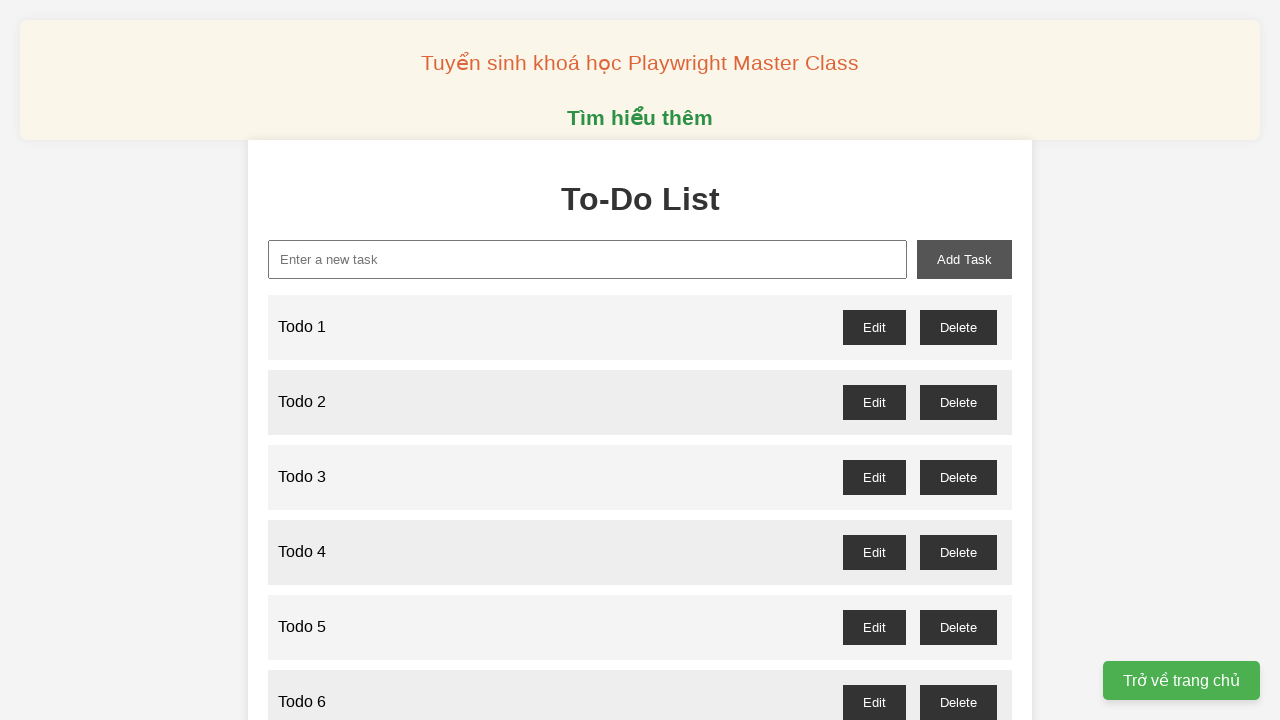

Filled input field with 'Todo 90' on xpath=//input[@id="new-task"]
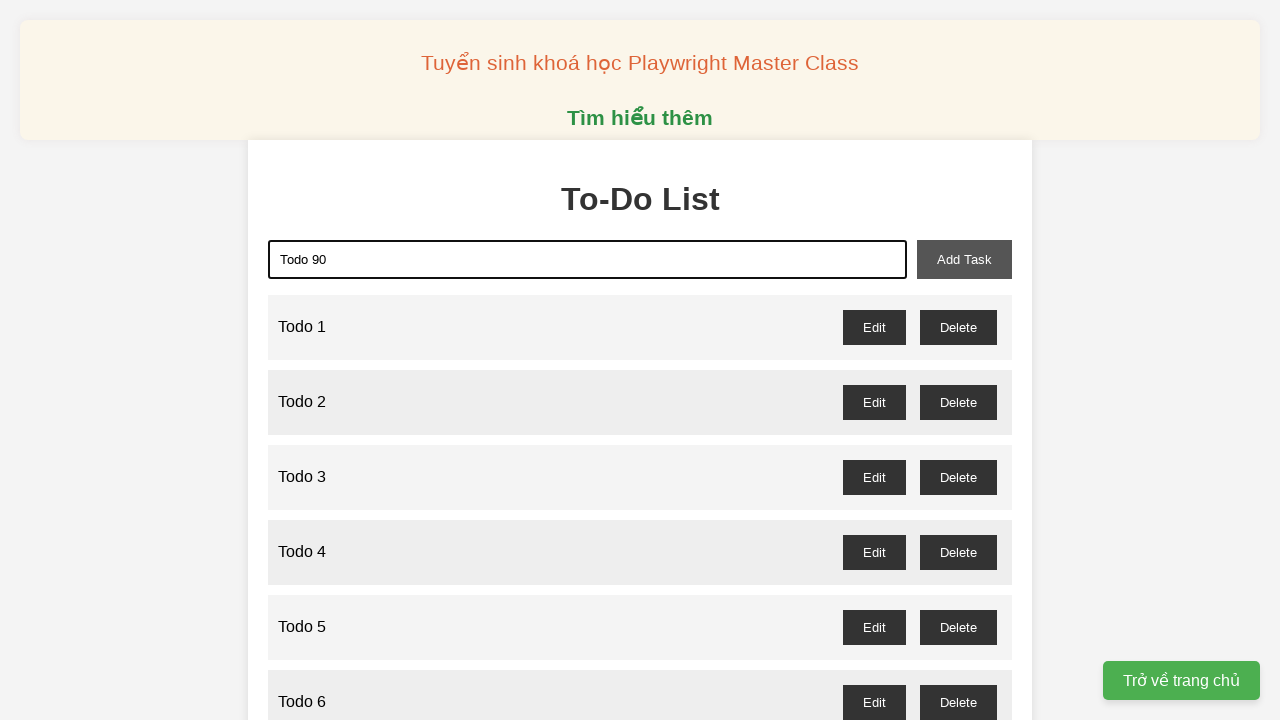

Clicked add task button to create Todo 90 at (964, 259) on xpath=//button[@id="add-task"]
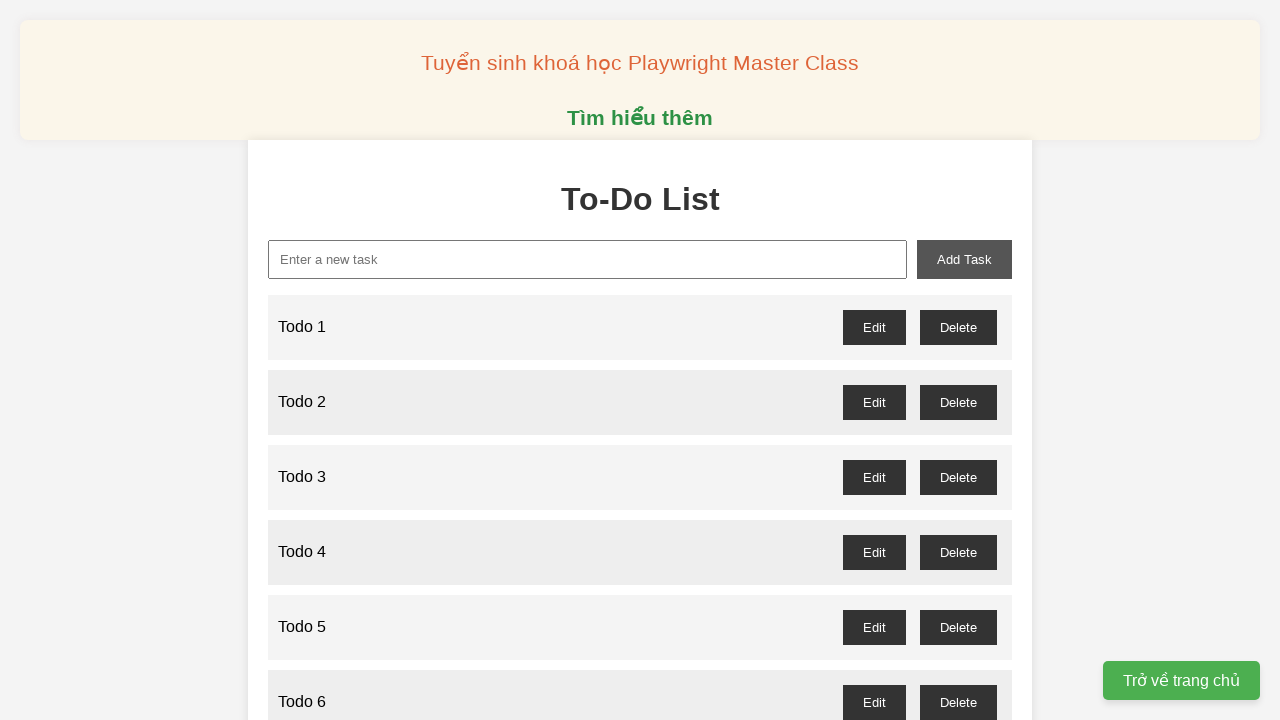

Filled input field with 'Todo 91' on xpath=//input[@id="new-task"]
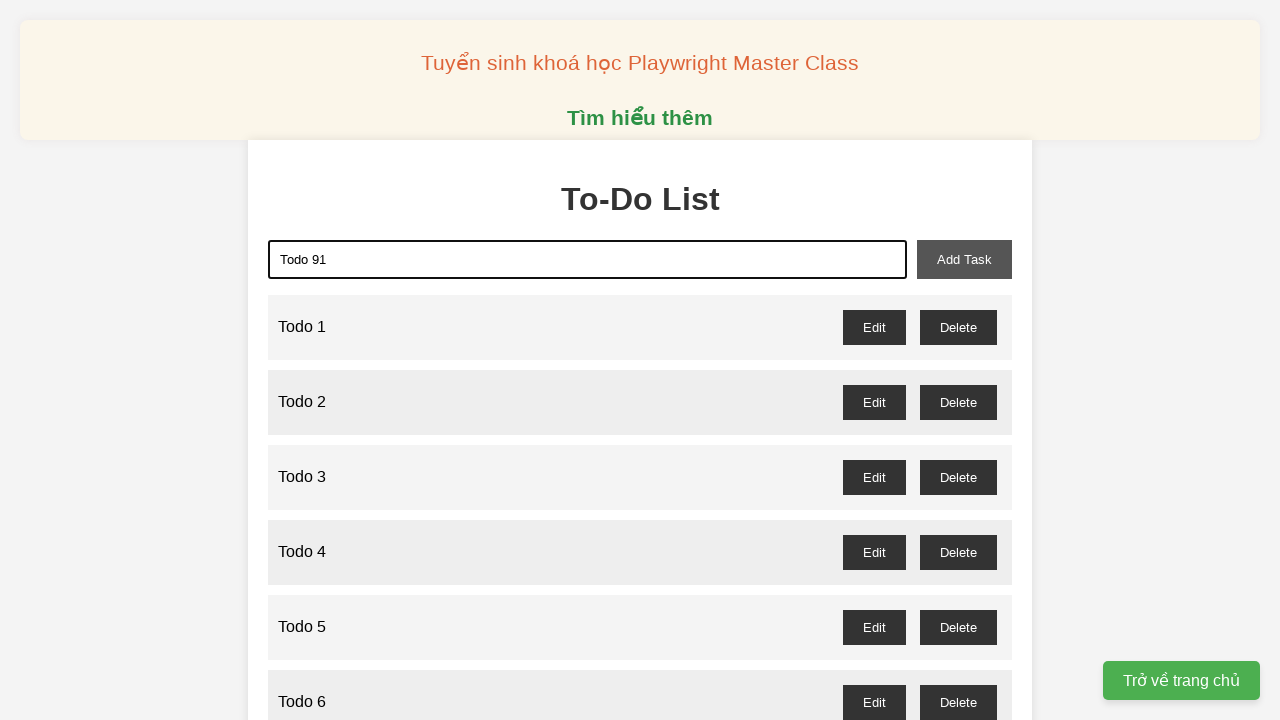

Clicked add task button to create Todo 91 at (964, 259) on xpath=//button[@id="add-task"]
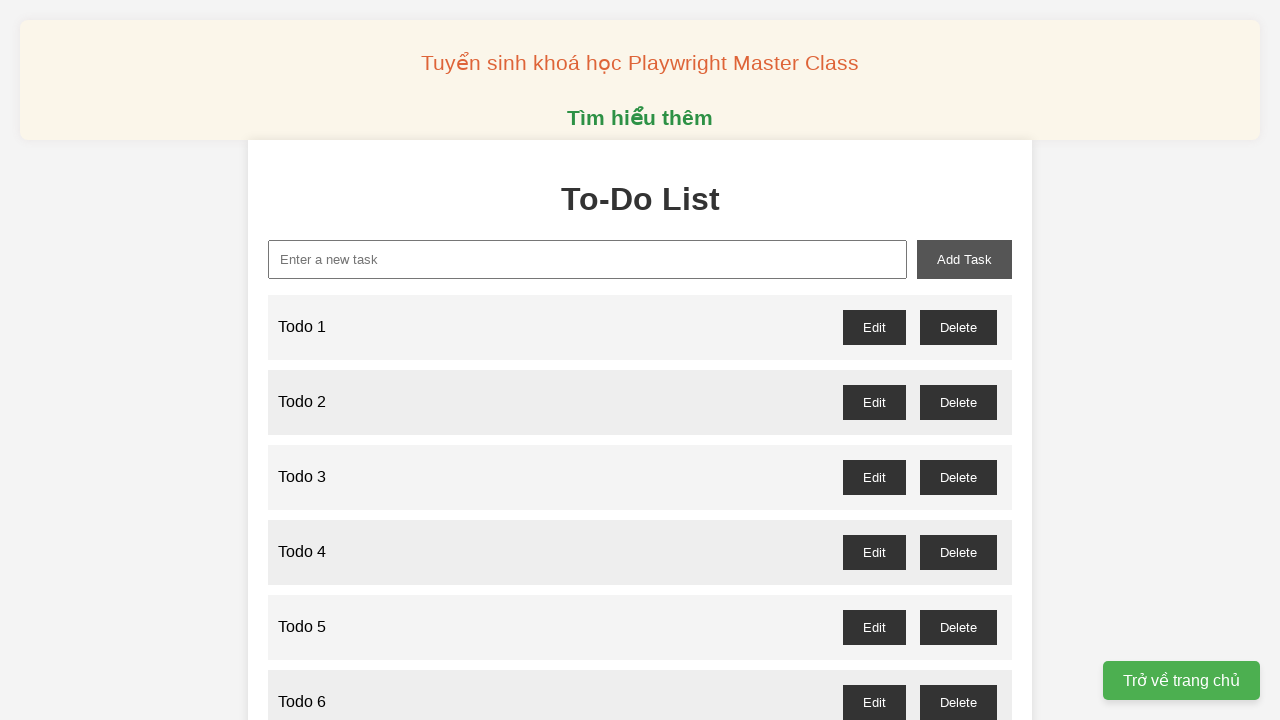

Filled input field with 'Todo 92' on xpath=//input[@id="new-task"]
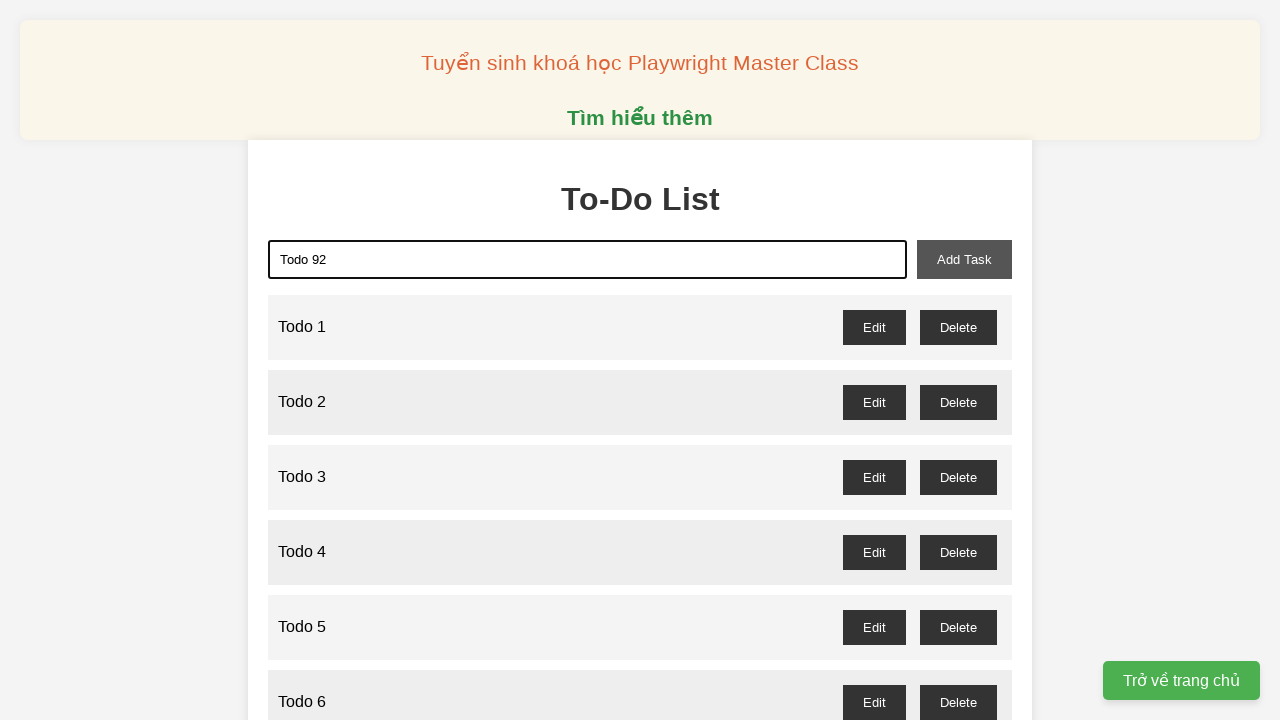

Clicked add task button to create Todo 92 at (964, 259) on xpath=//button[@id="add-task"]
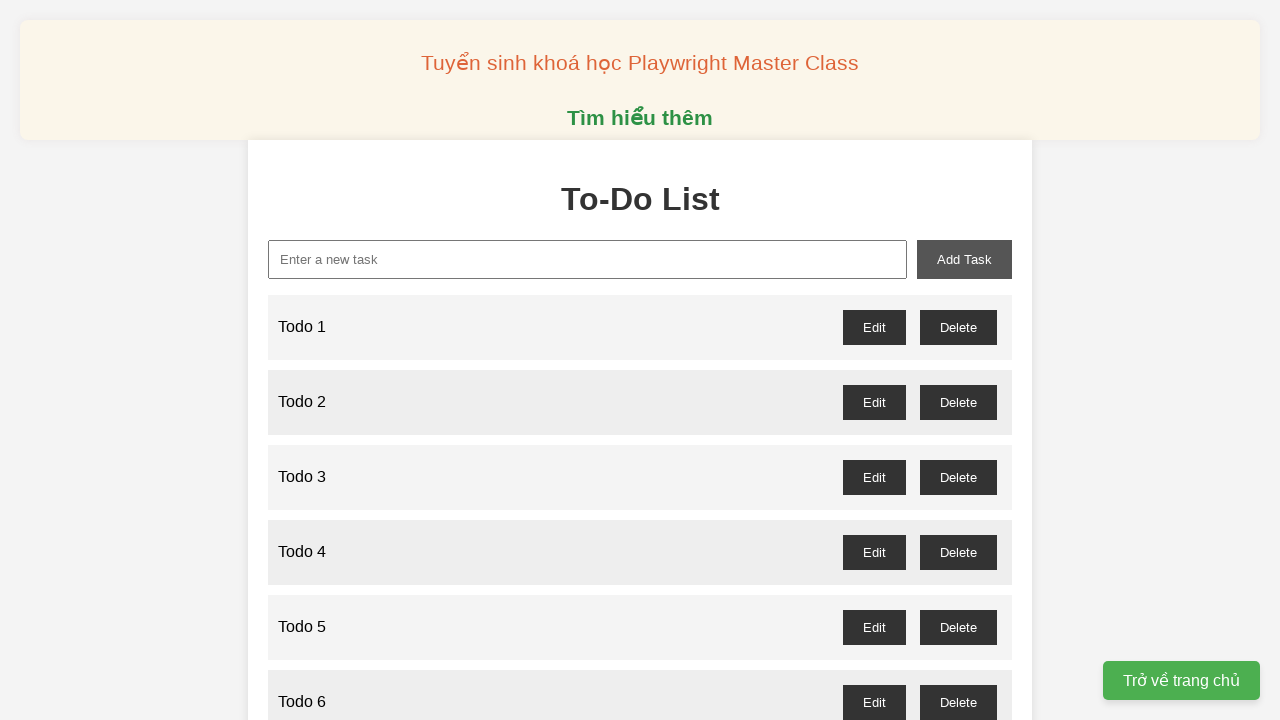

Filled input field with 'Todo 93' on xpath=//input[@id="new-task"]
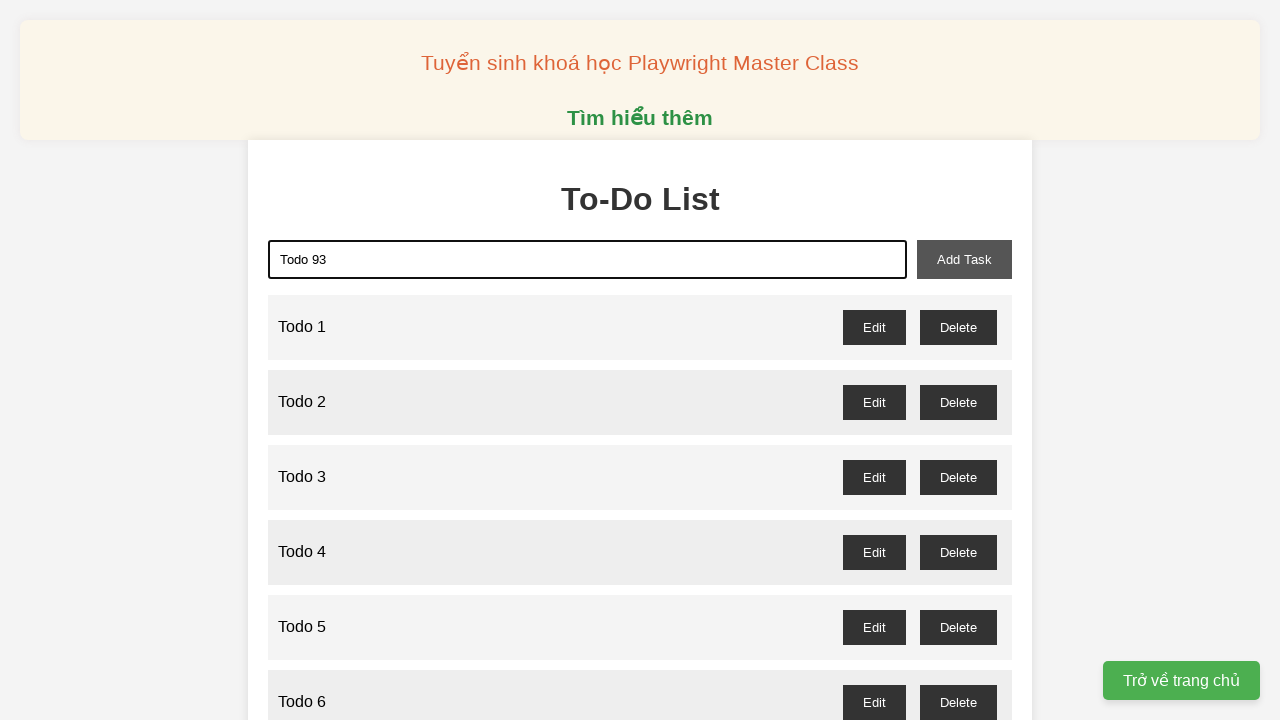

Clicked add task button to create Todo 93 at (964, 259) on xpath=//button[@id="add-task"]
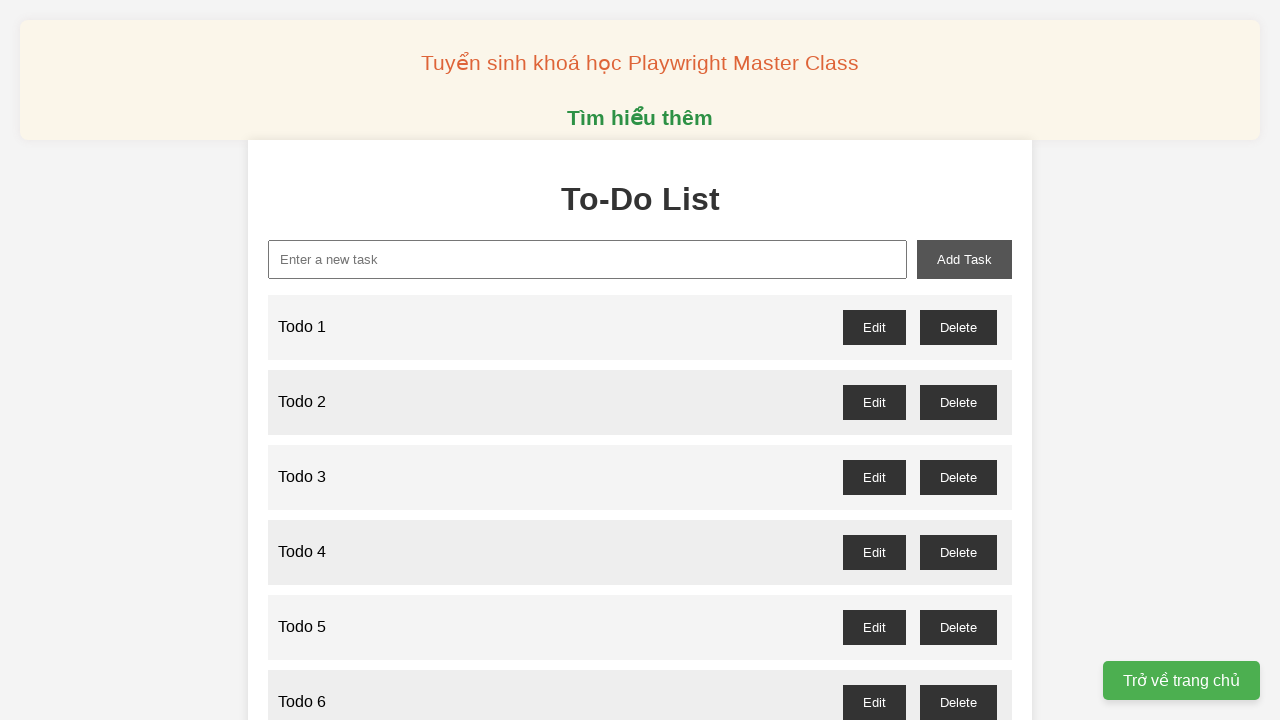

Filled input field with 'Todo 94' on xpath=//input[@id="new-task"]
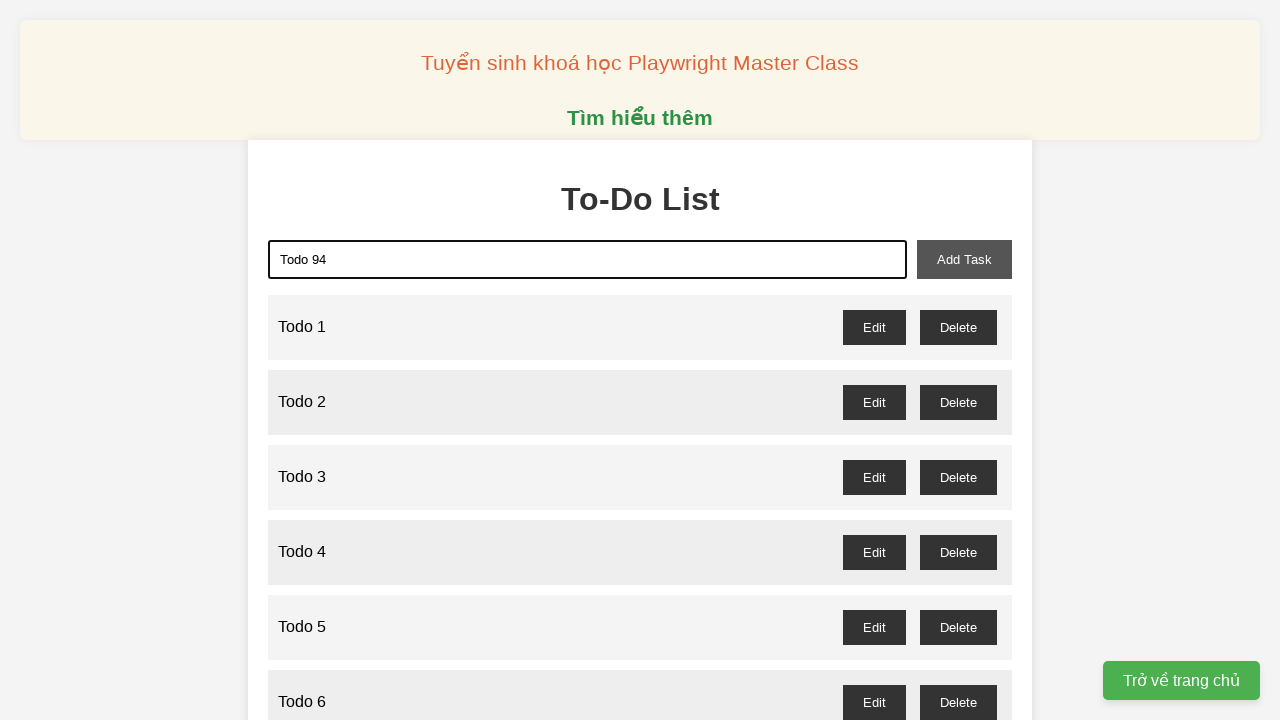

Clicked add task button to create Todo 94 at (964, 259) on xpath=//button[@id="add-task"]
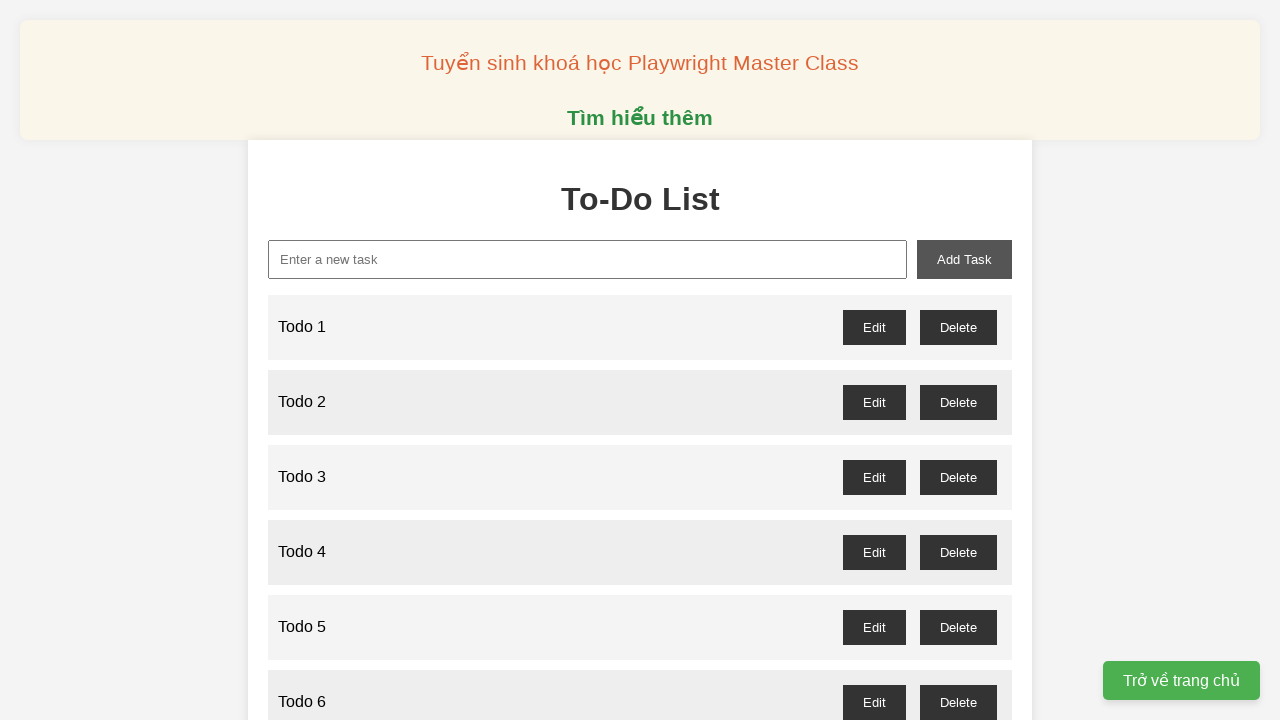

Filled input field with 'Todo 95' on xpath=//input[@id="new-task"]
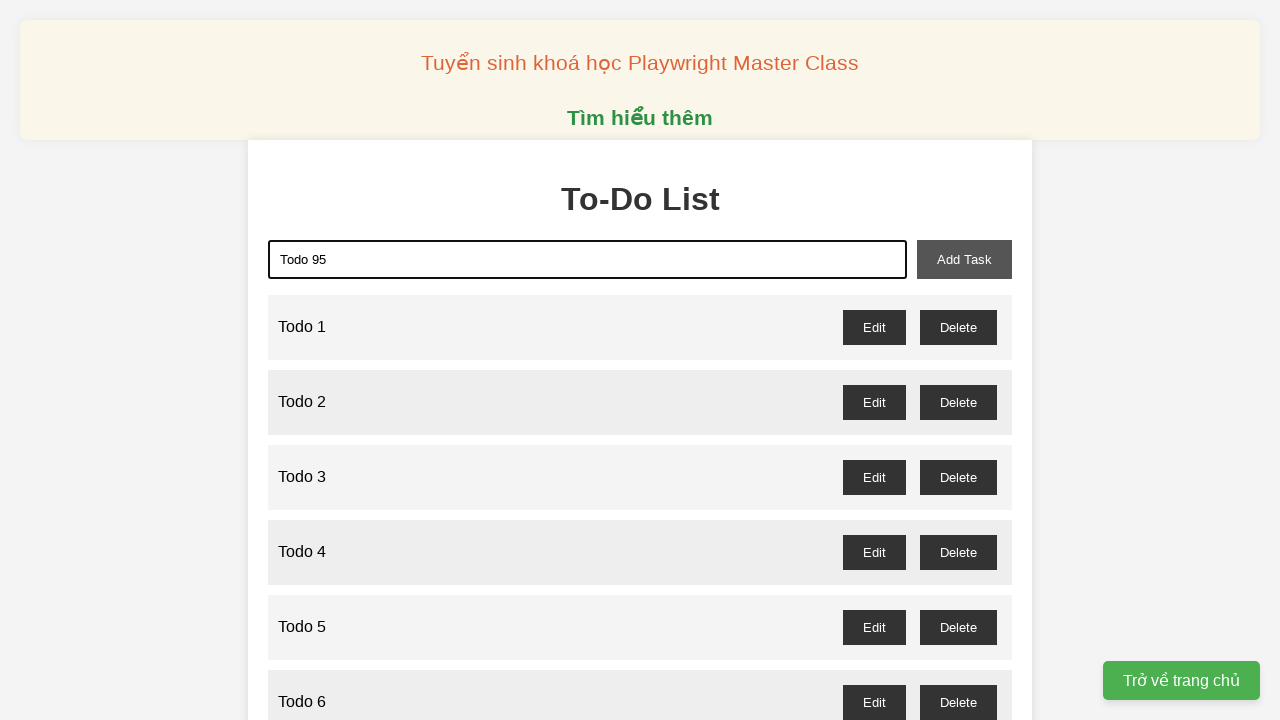

Clicked add task button to create Todo 95 at (964, 259) on xpath=//button[@id="add-task"]
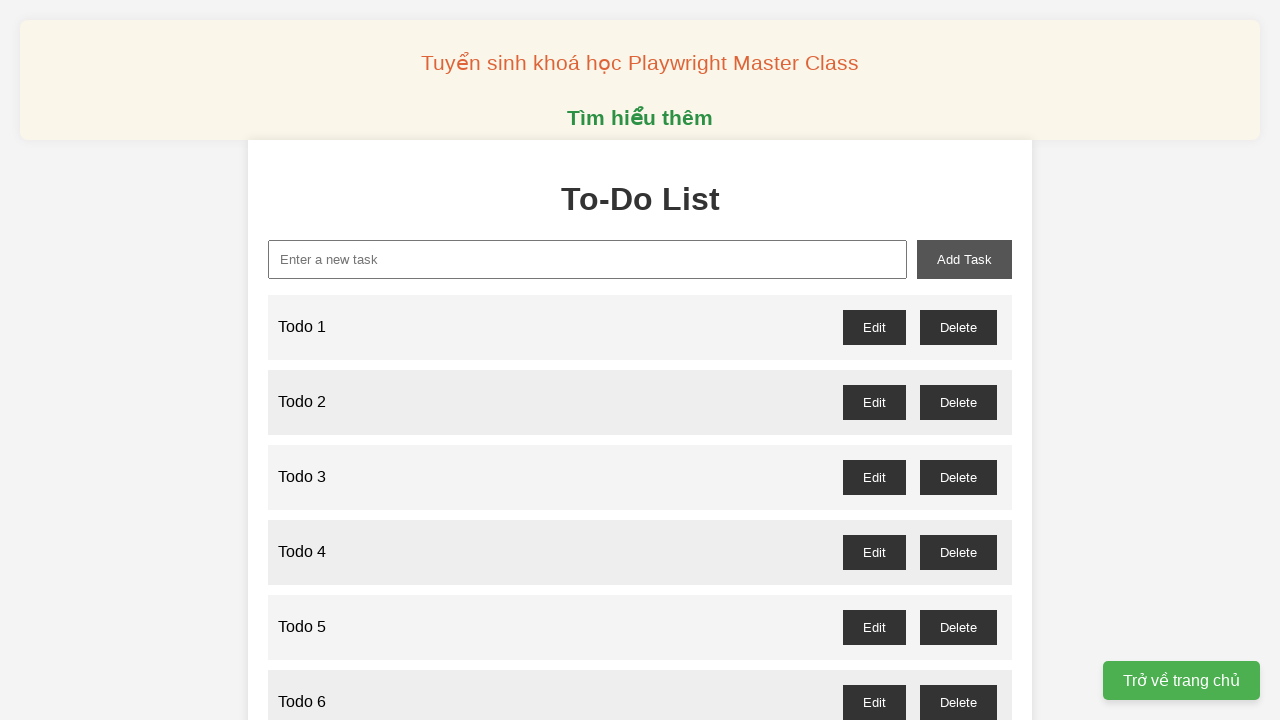

Filled input field with 'Todo 96' on xpath=//input[@id="new-task"]
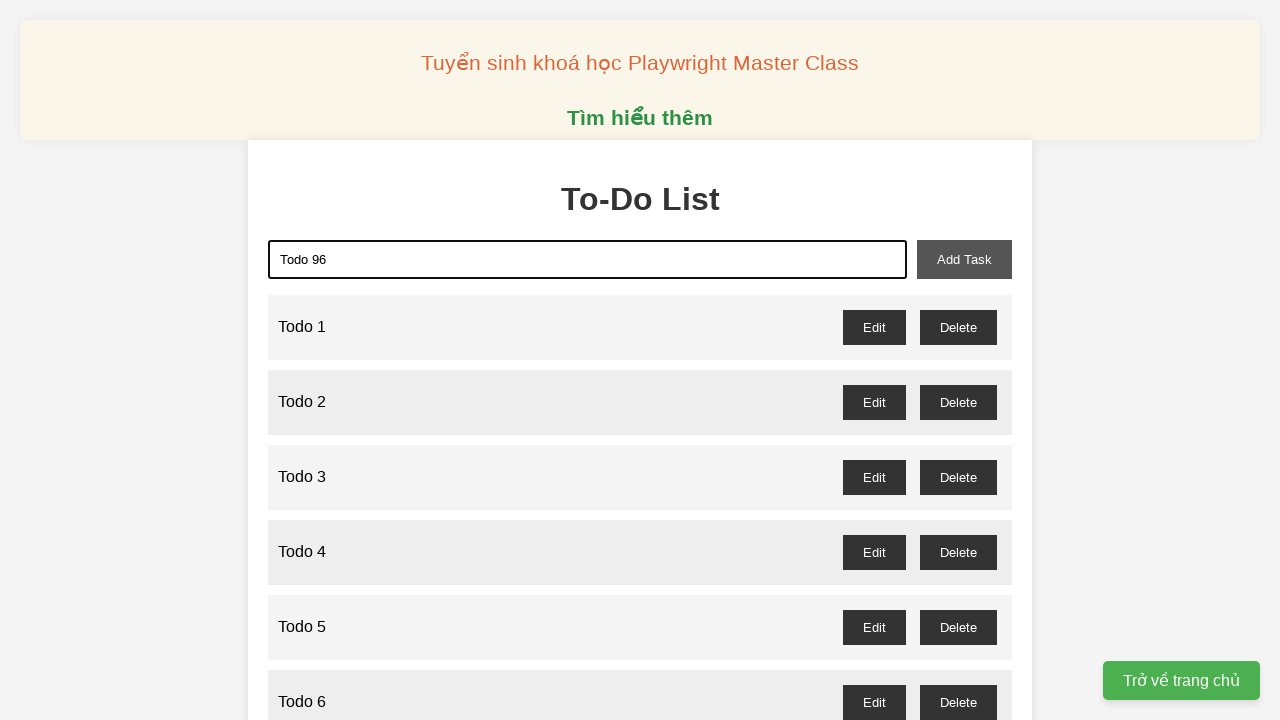

Clicked add task button to create Todo 96 at (964, 259) on xpath=//button[@id="add-task"]
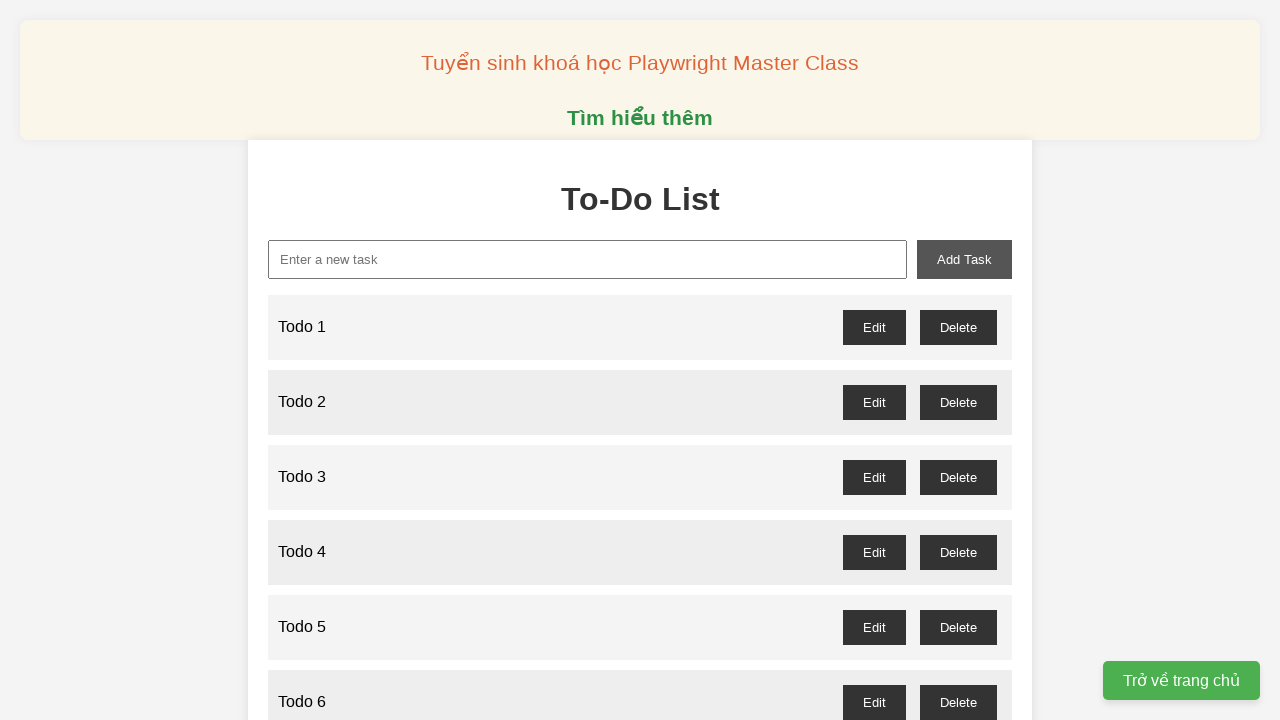

Filled input field with 'Todo 97' on xpath=//input[@id="new-task"]
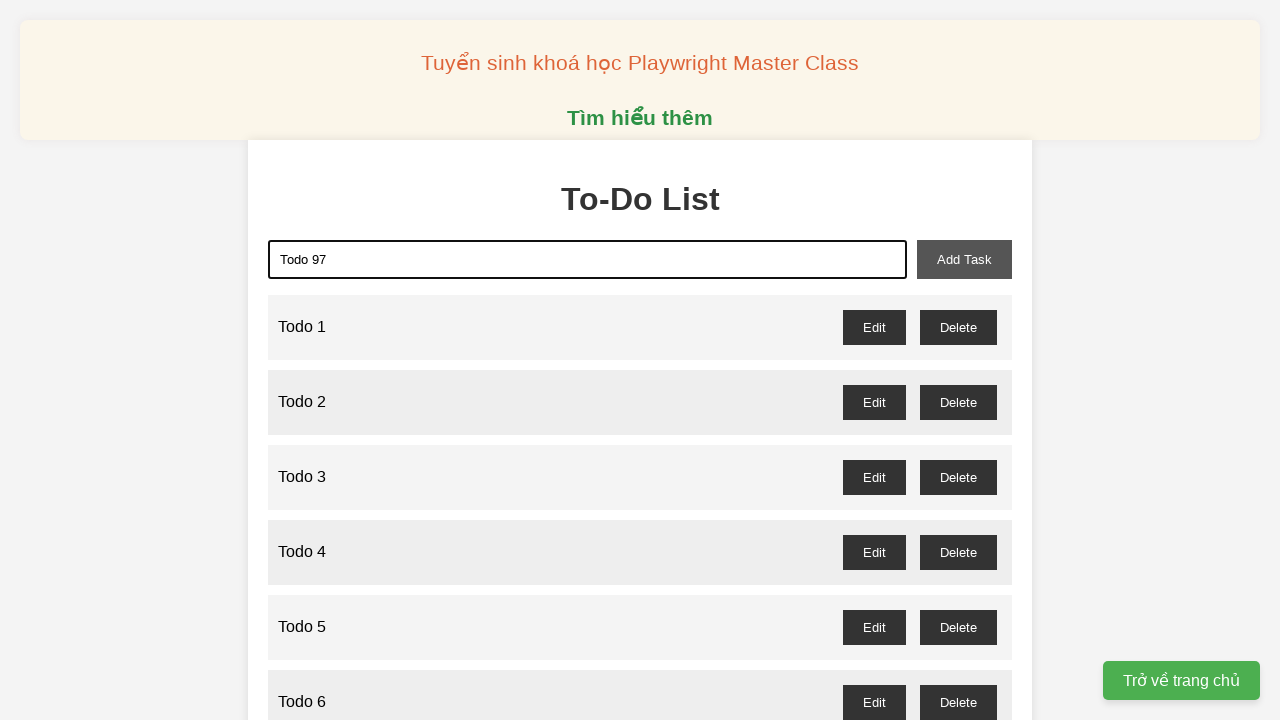

Clicked add task button to create Todo 97 at (964, 259) on xpath=//button[@id="add-task"]
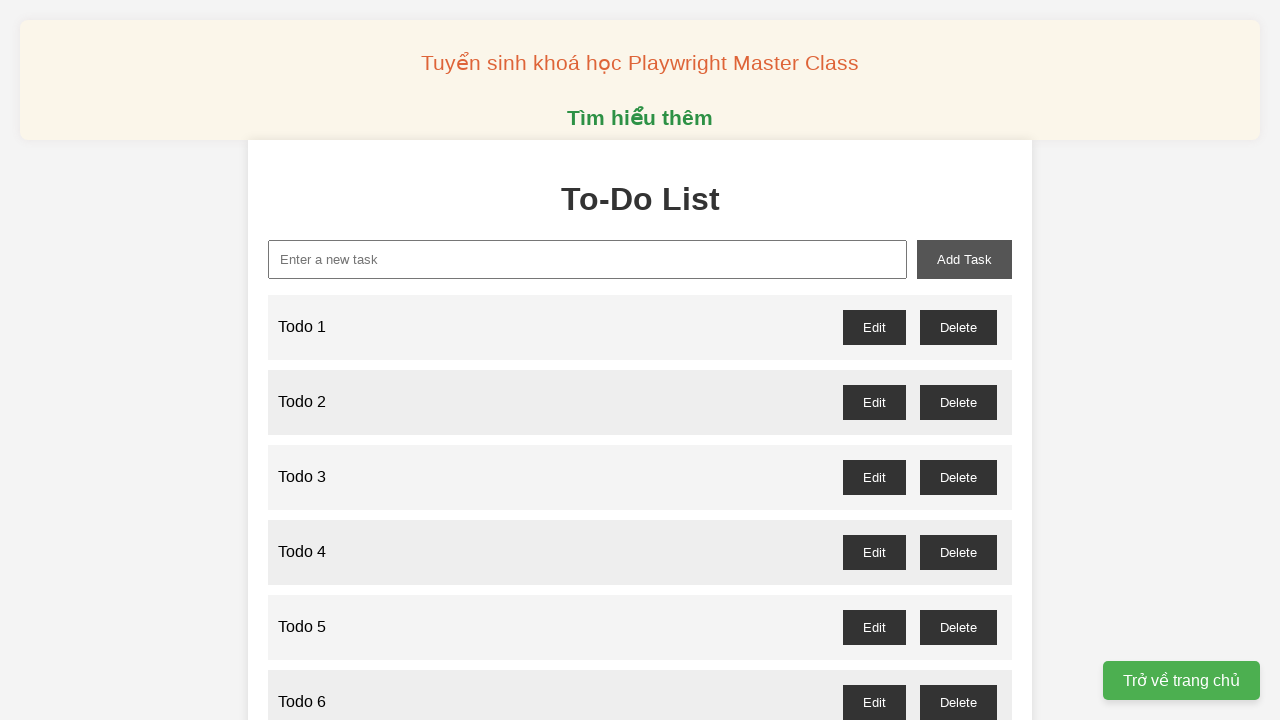

Filled input field with 'Todo 98' on xpath=//input[@id="new-task"]
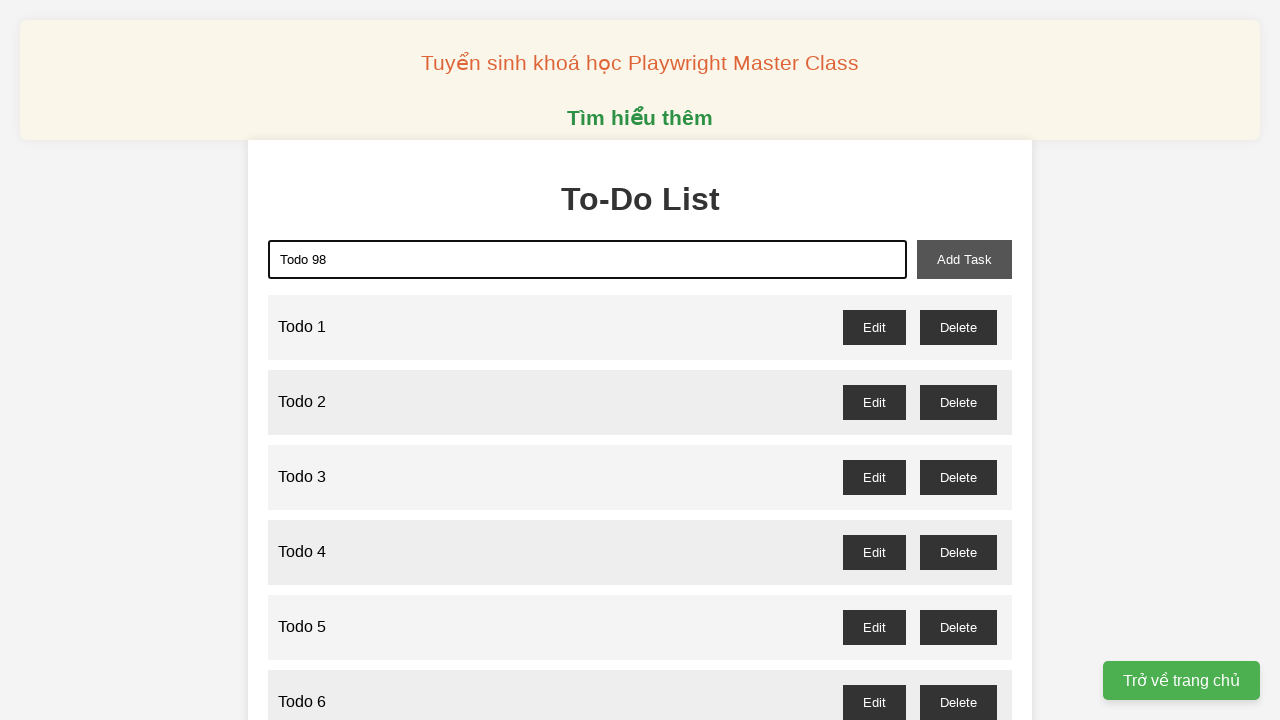

Clicked add task button to create Todo 98 at (964, 259) on xpath=//button[@id="add-task"]
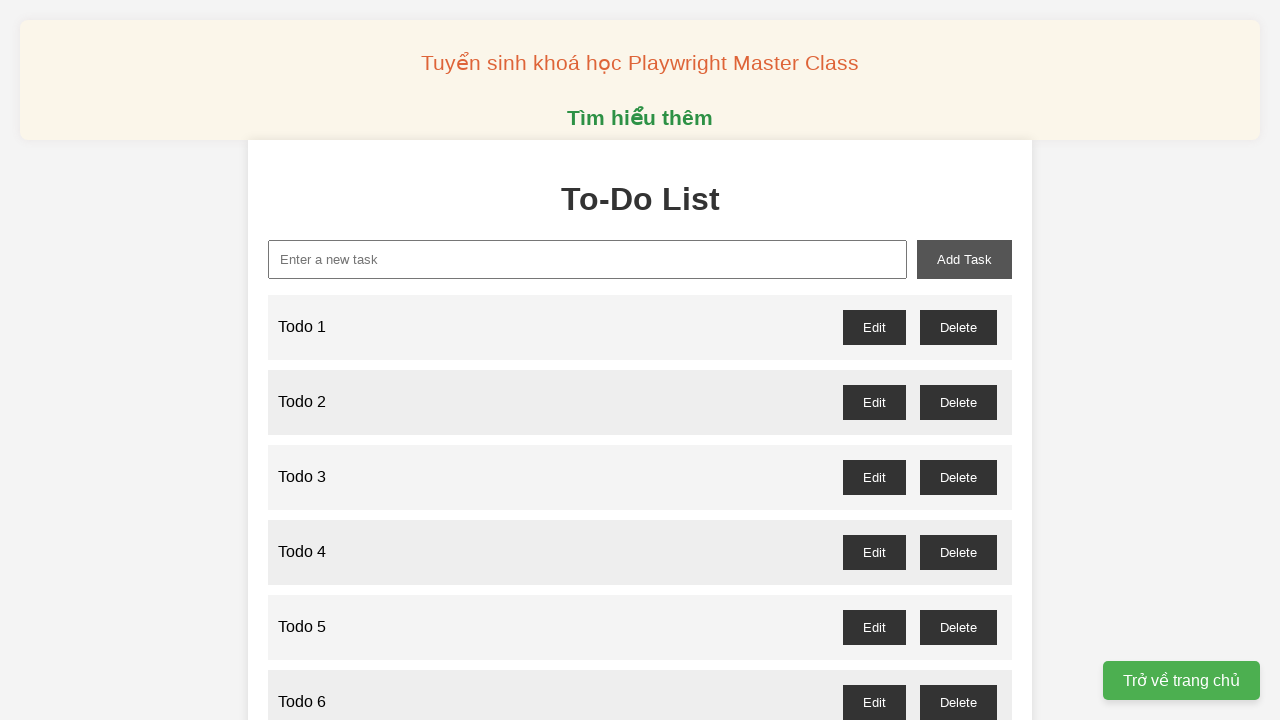

Filled input field with 'Todo 99' on xpath=//input[@id="new-task"]
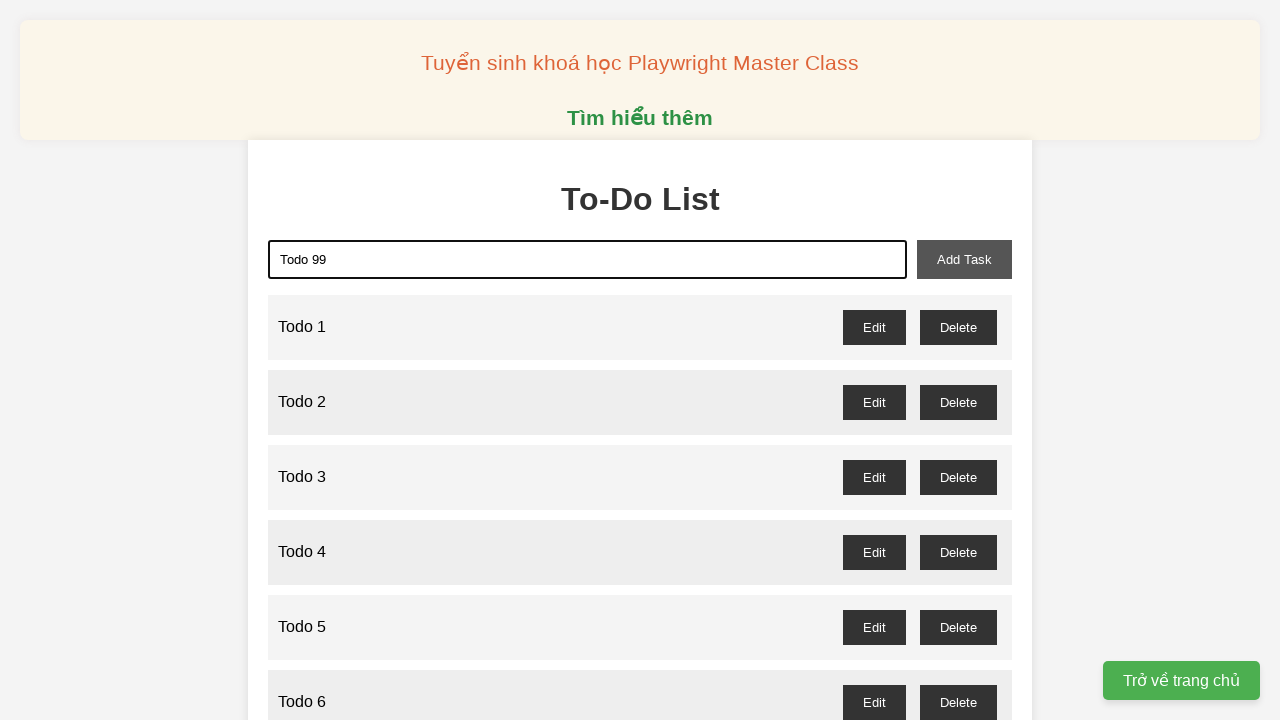

Clicked add task button to create Todo 99 at (964, 259) on xpath=//button[@id="add-task"]
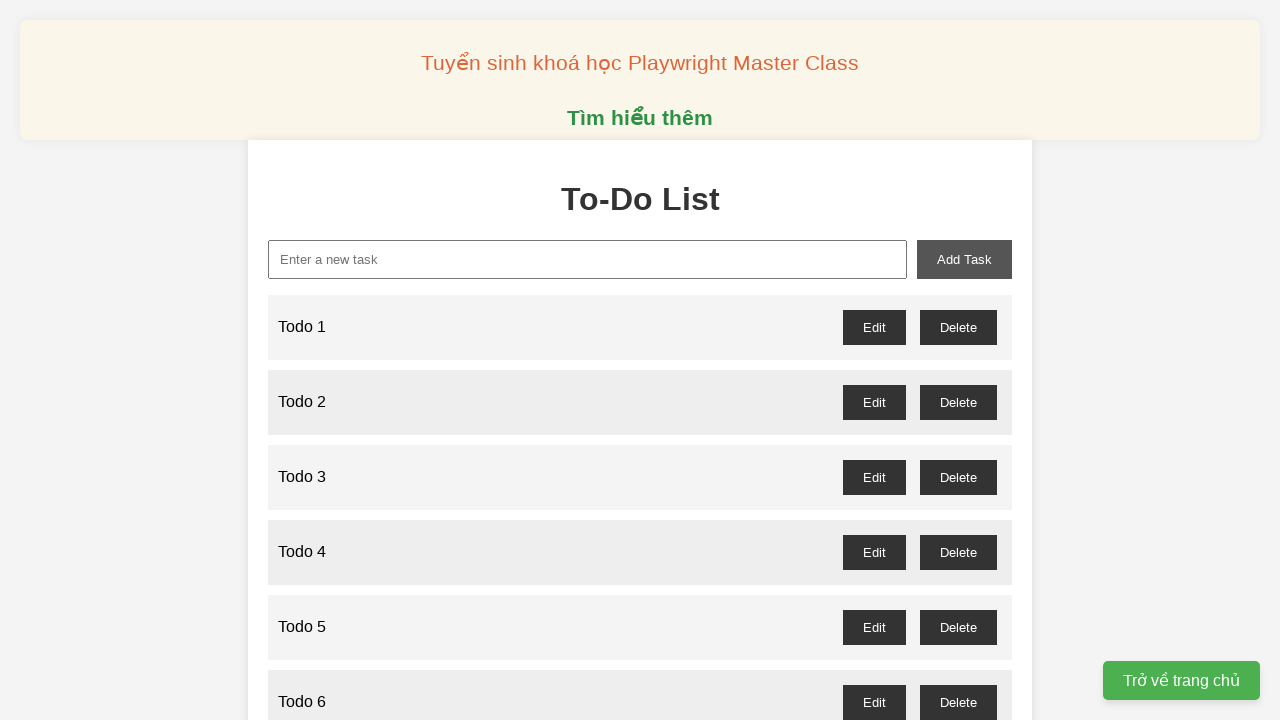

Filled input field with 'Todo 100' on xpath=//input[@id="new-task"]
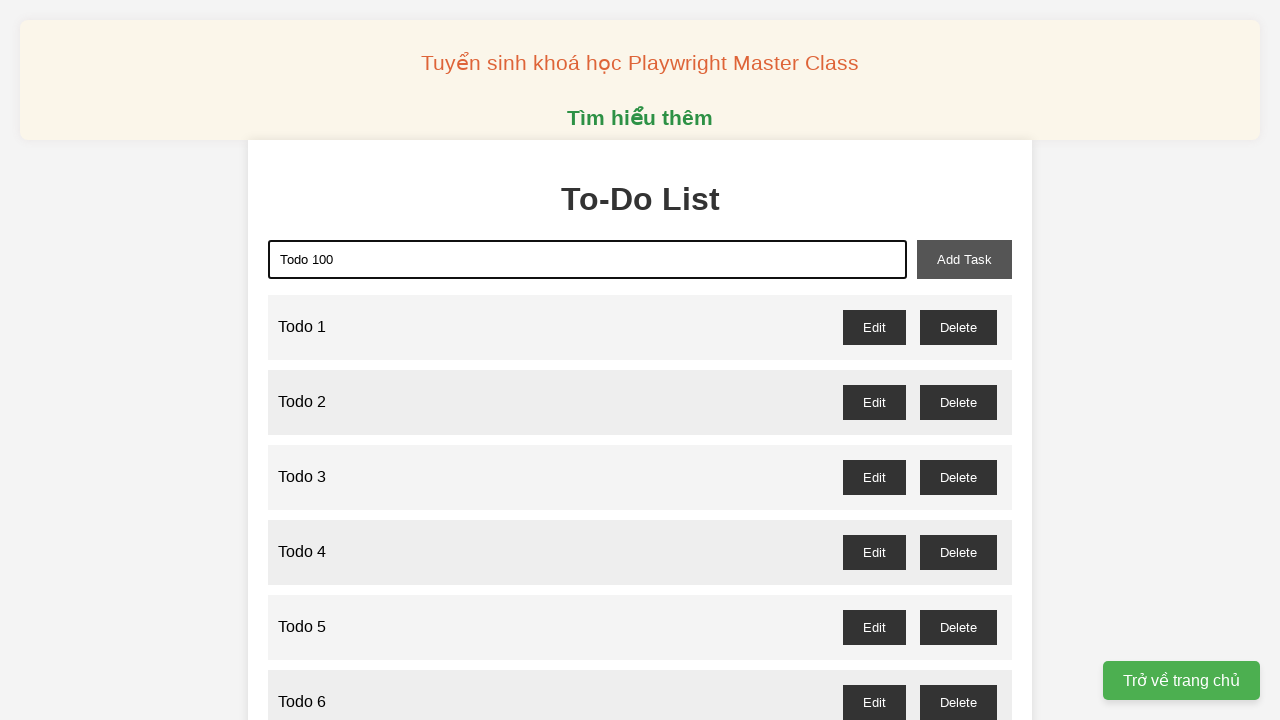

Clicked add task button to create Todo 100 at (964, 259) on xpath=//button[@id="add-task"]
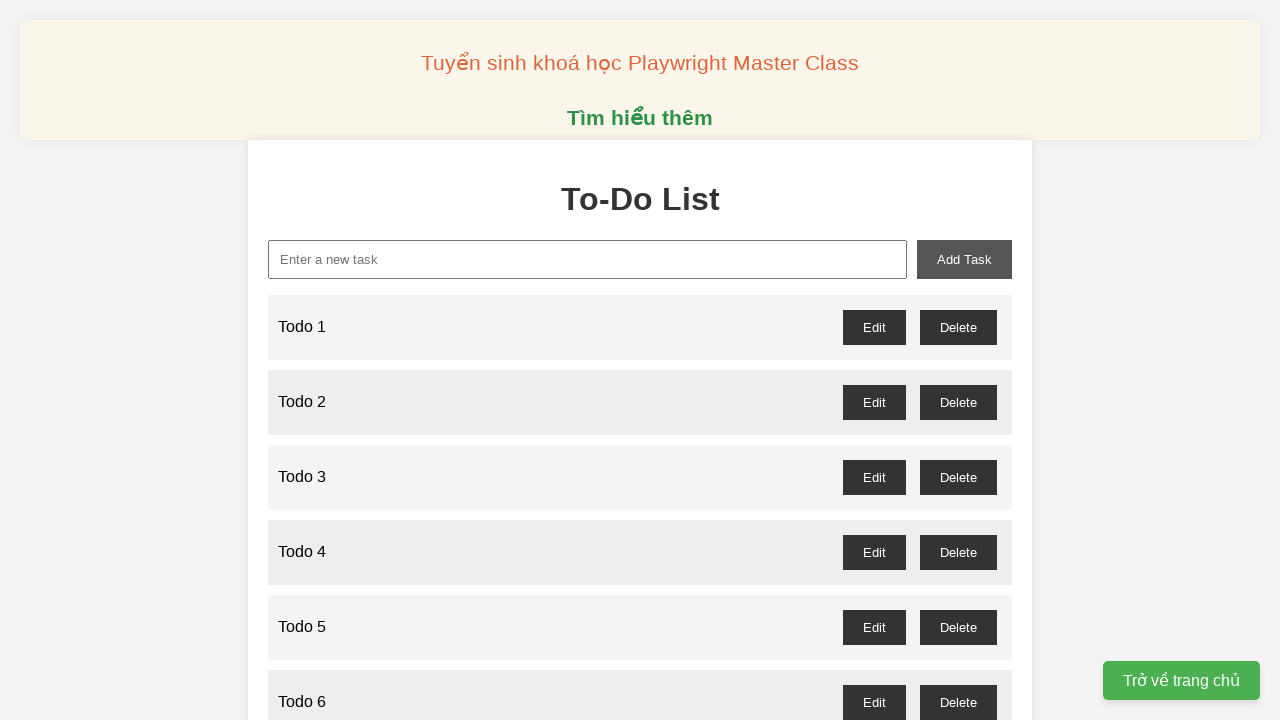

Set up dialog handler to accept confirmation dialogs
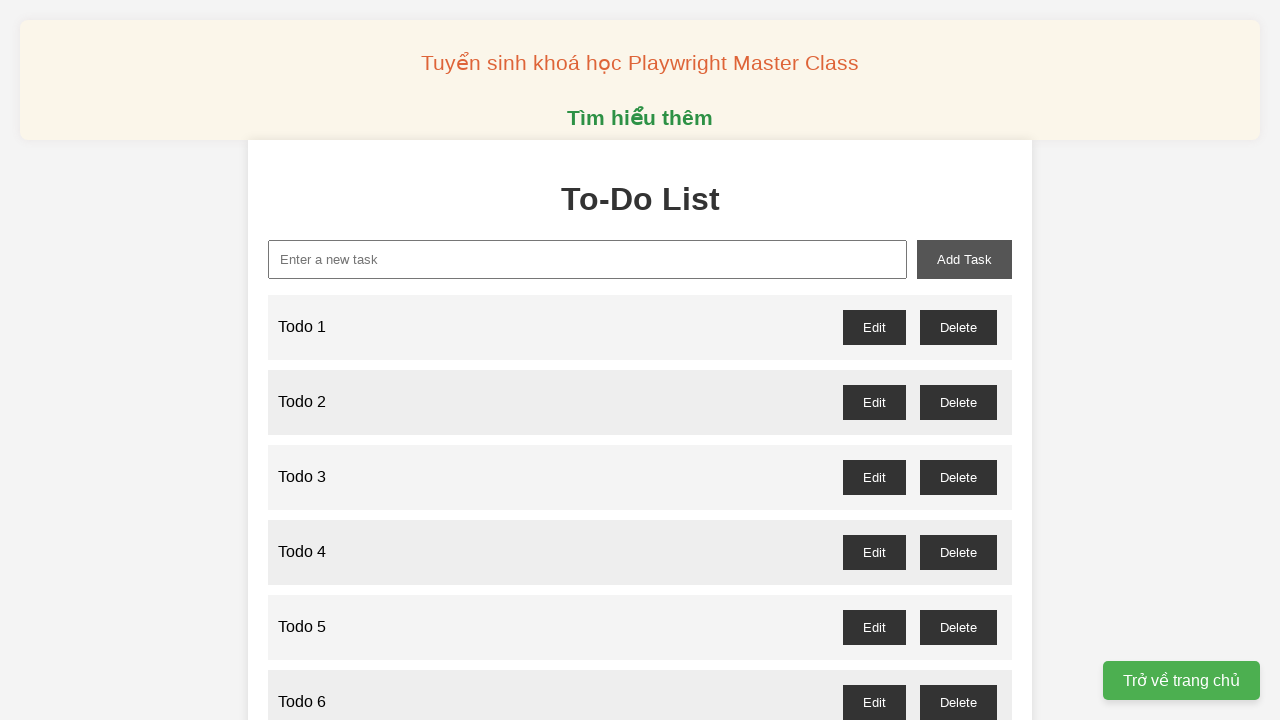

Clicked delete button for odd-numbered Todo 1 at (958, 327) on //button[@id="todo-1-delete"]
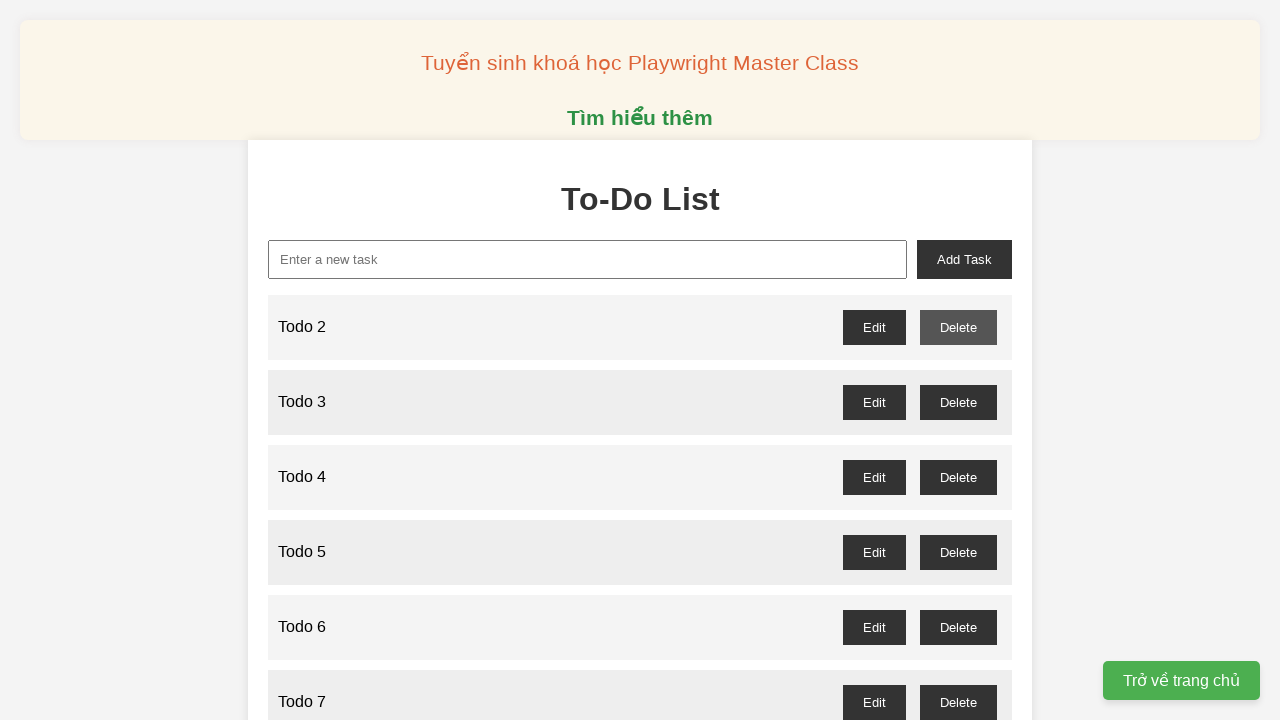

Clicked delete button for odd-numbered Todo 3 at (958, 402) on //button[@id="todo-3-delete"]
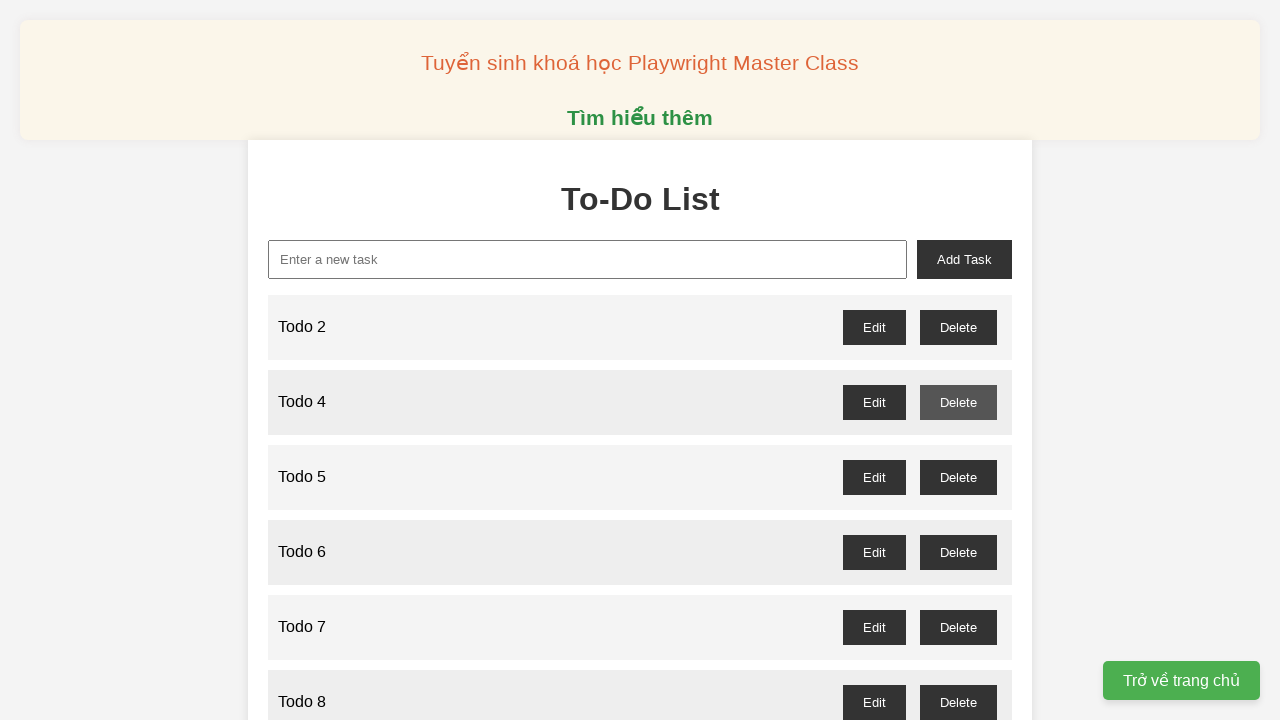

Clicked delete button for odd-numbered Todo 5 at (958, 477) on //button[@id="todo-5-delete"]
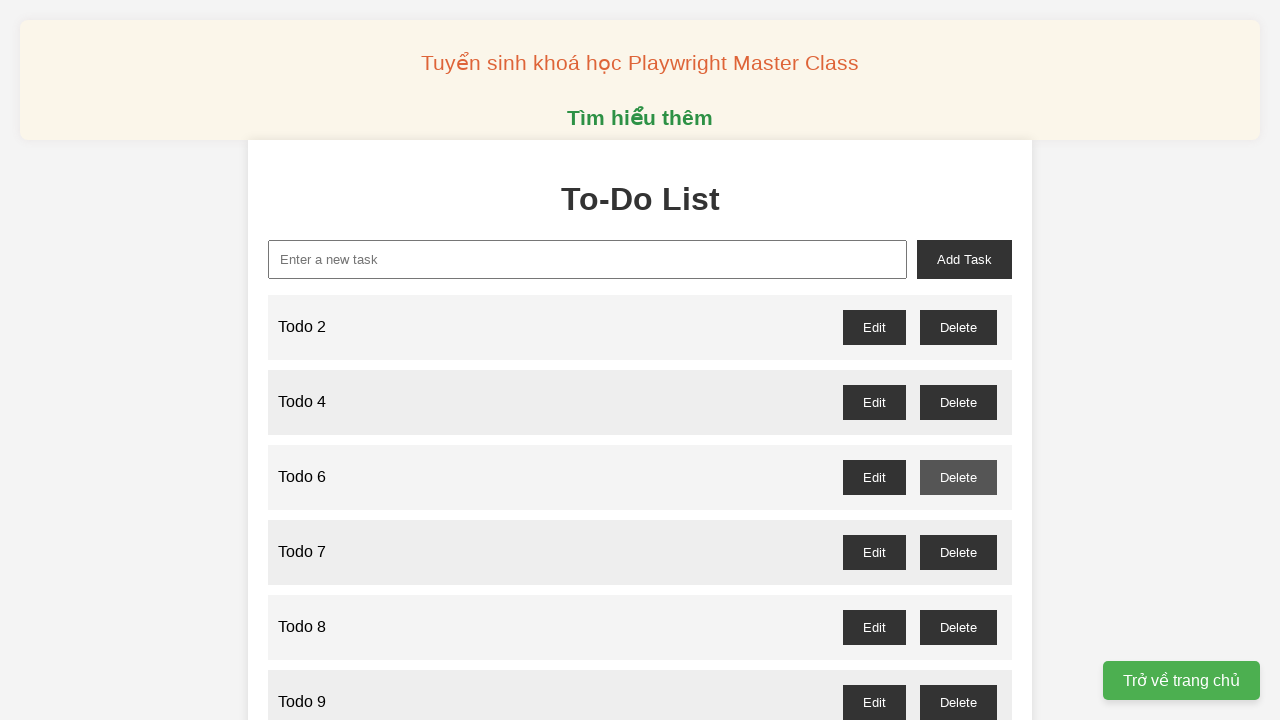

Clicked delete button for odd-numbered Todo 7 at (958, 552) on //button[@id="todo-7-delete"]
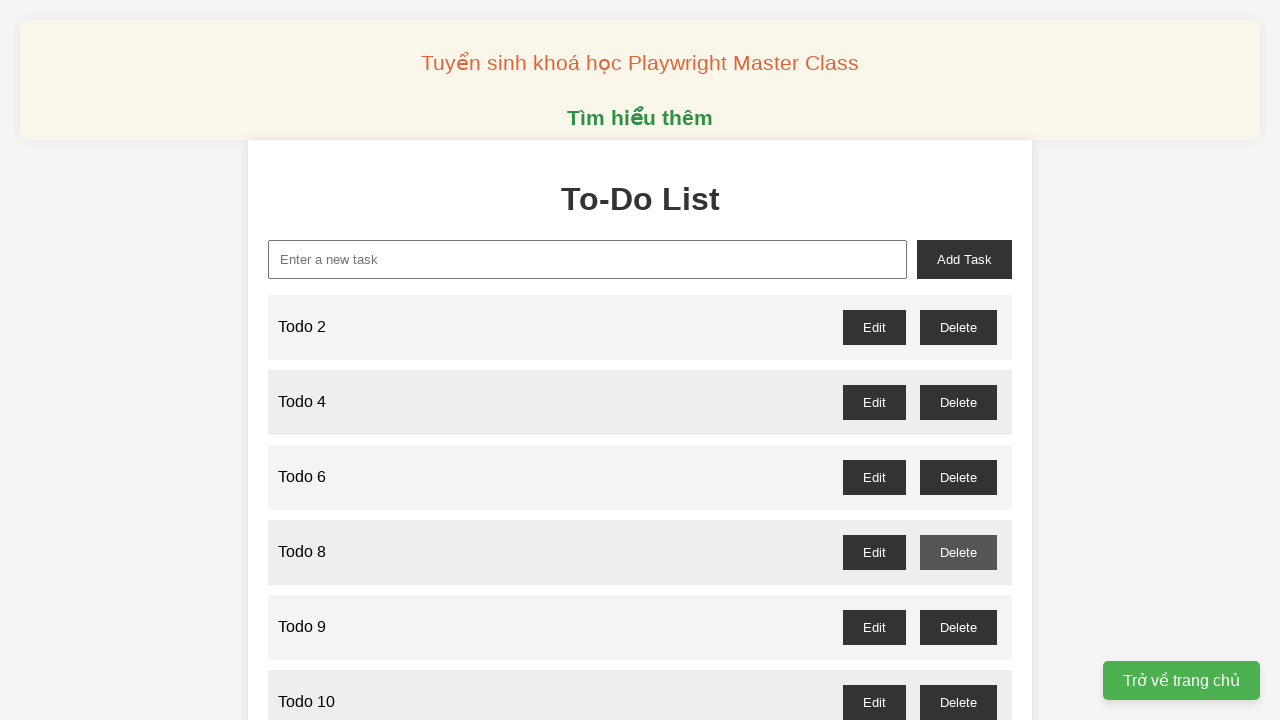

Clicked delete button for odd-numbered Todo 9 at (958, 627) on //button[@id="todo-9-delete"]
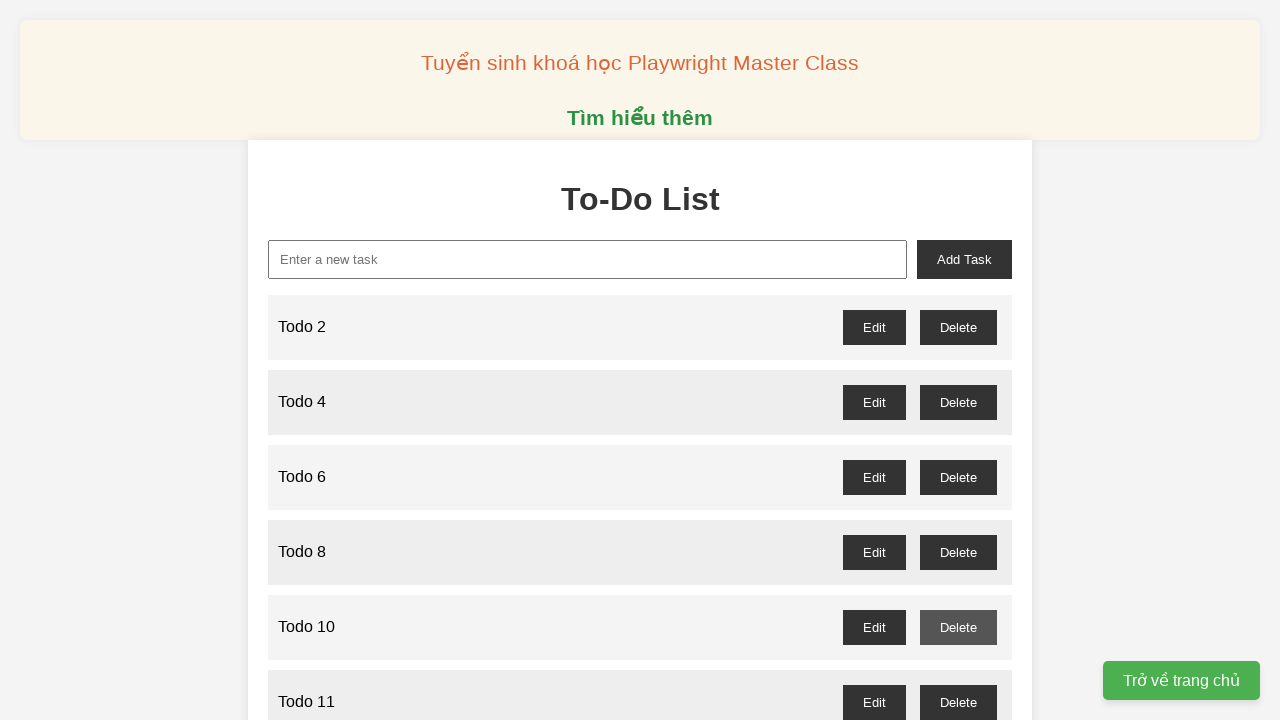

Clicked delete button for odd-numbered Todo 11 at (958, 702) on //button[@id="todo-11-delete"]
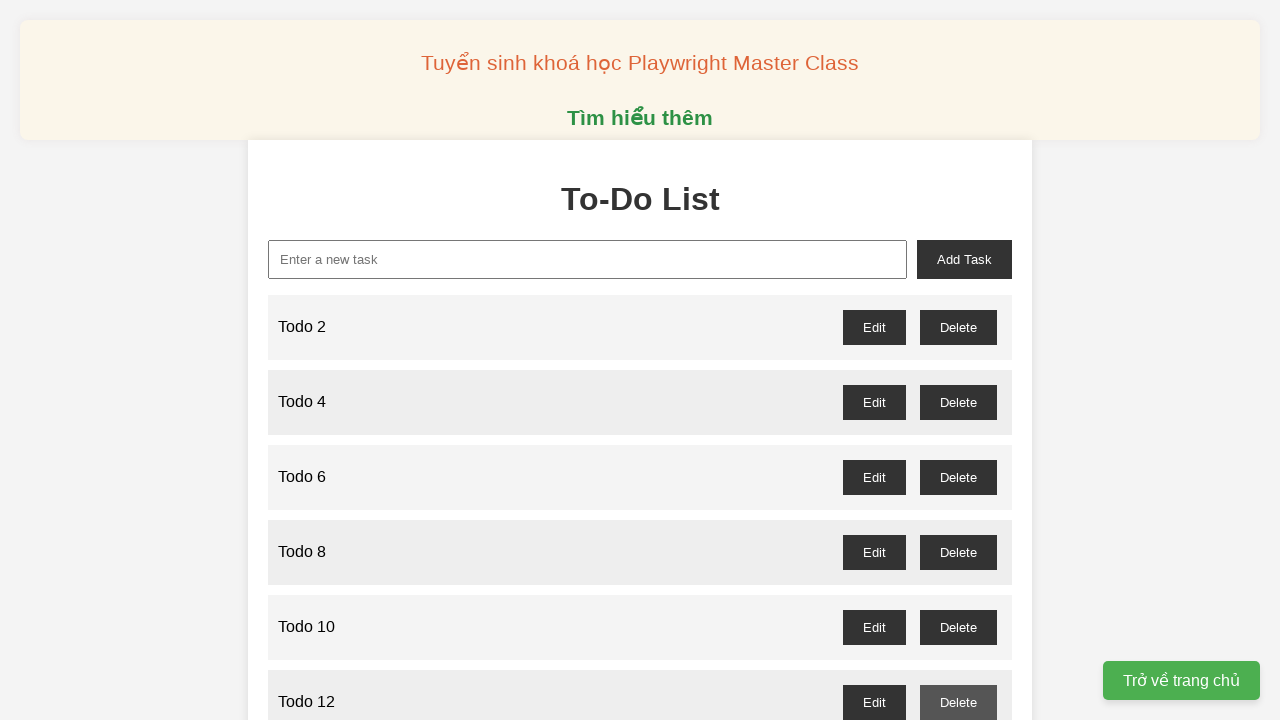

Clicked delete button for odd-numbered Todo 13 at (958, 360) on //button[@id="todo-13-delete"]
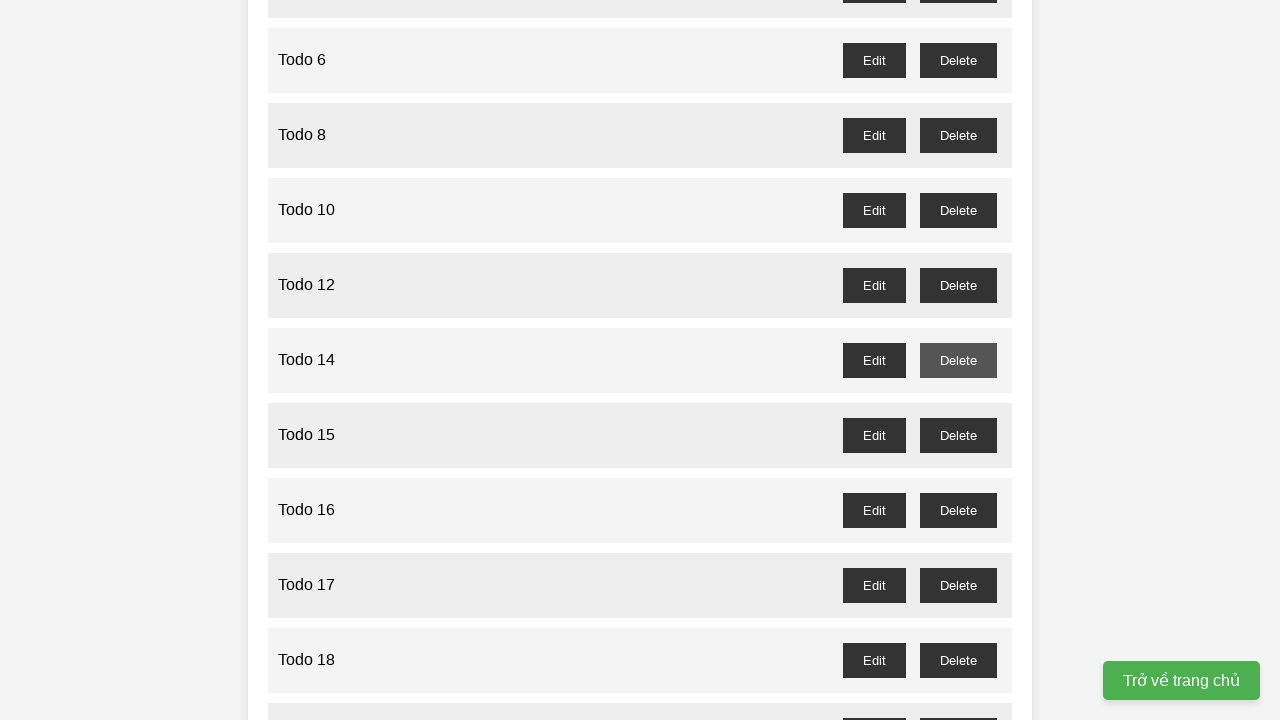

Clicked delete button for odd-numbered Todo 15 at (958, 435) on //button[@id="todo-15-delete"]
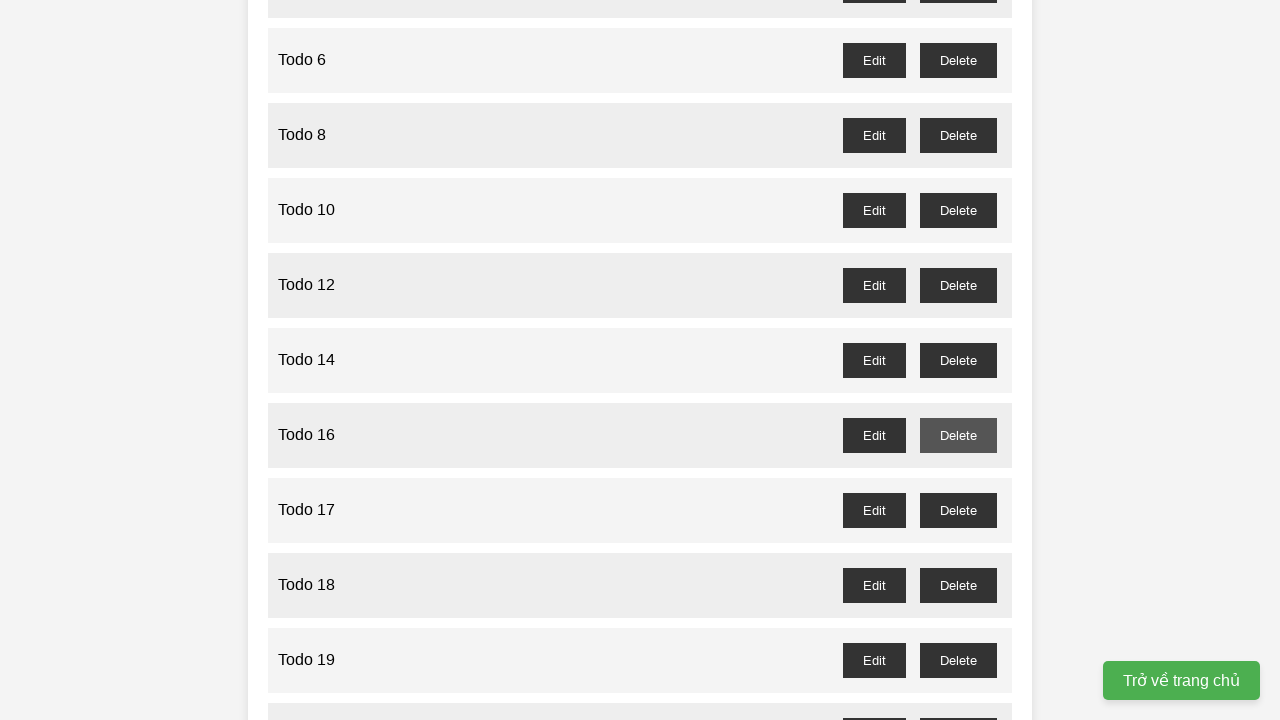

Clicked delete button for odd-numbered Todo 17 at (958, 510) on //button[@id="todo-17-delete"]
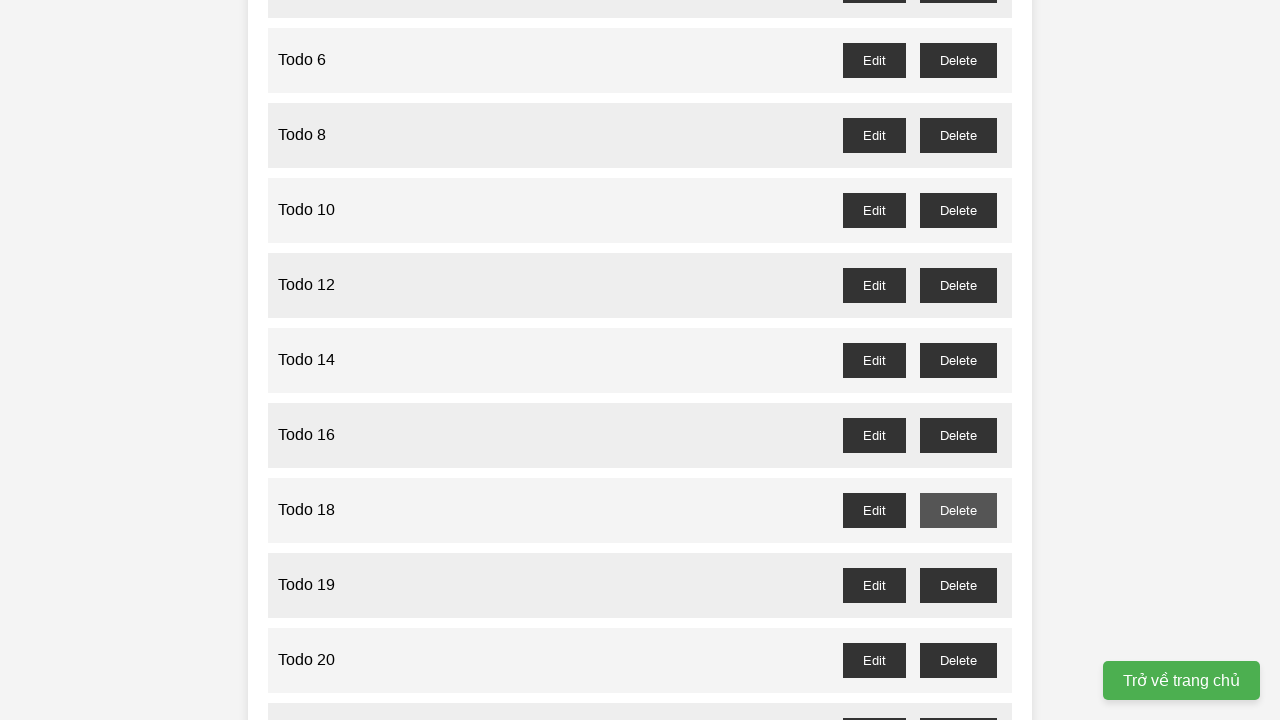

Clicked delete button for odd-numbered Todo 19 at (958, 585) on //button[@id="todo-19-delete"]
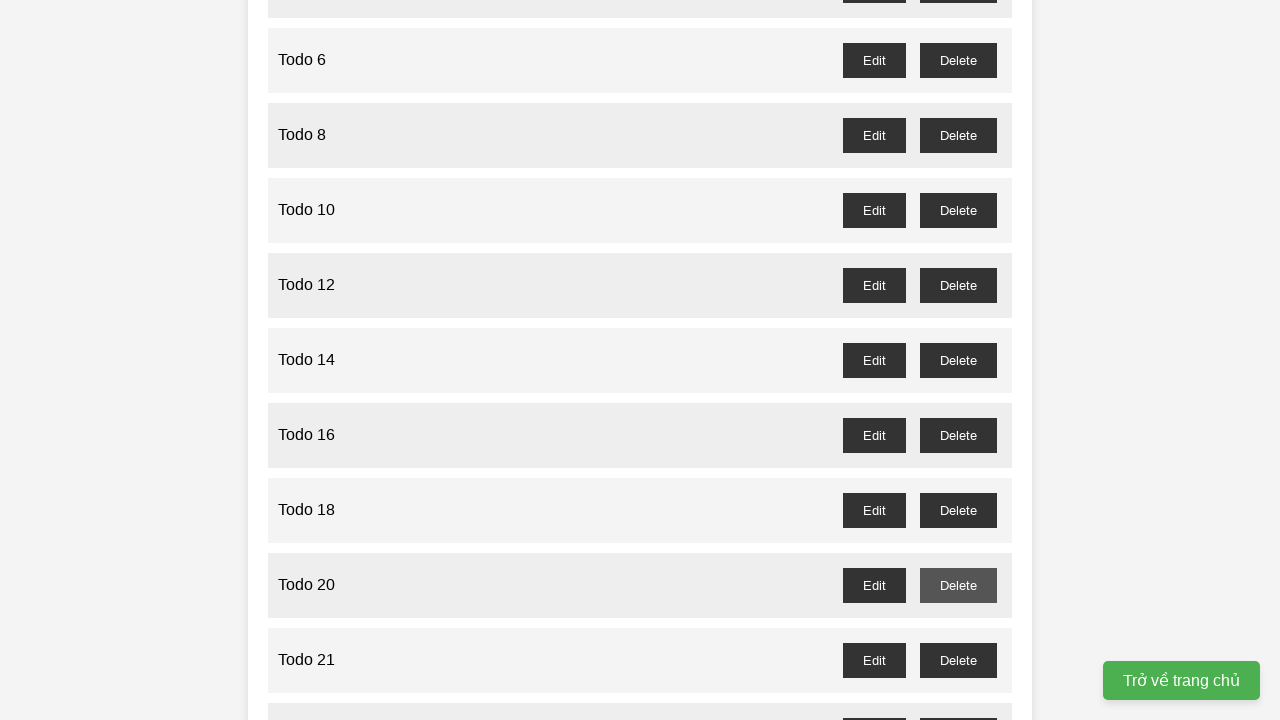

Clicked delete button for odd-numbered Todo 21 at (958, 660) on //button[@id="todo-21-delete"]
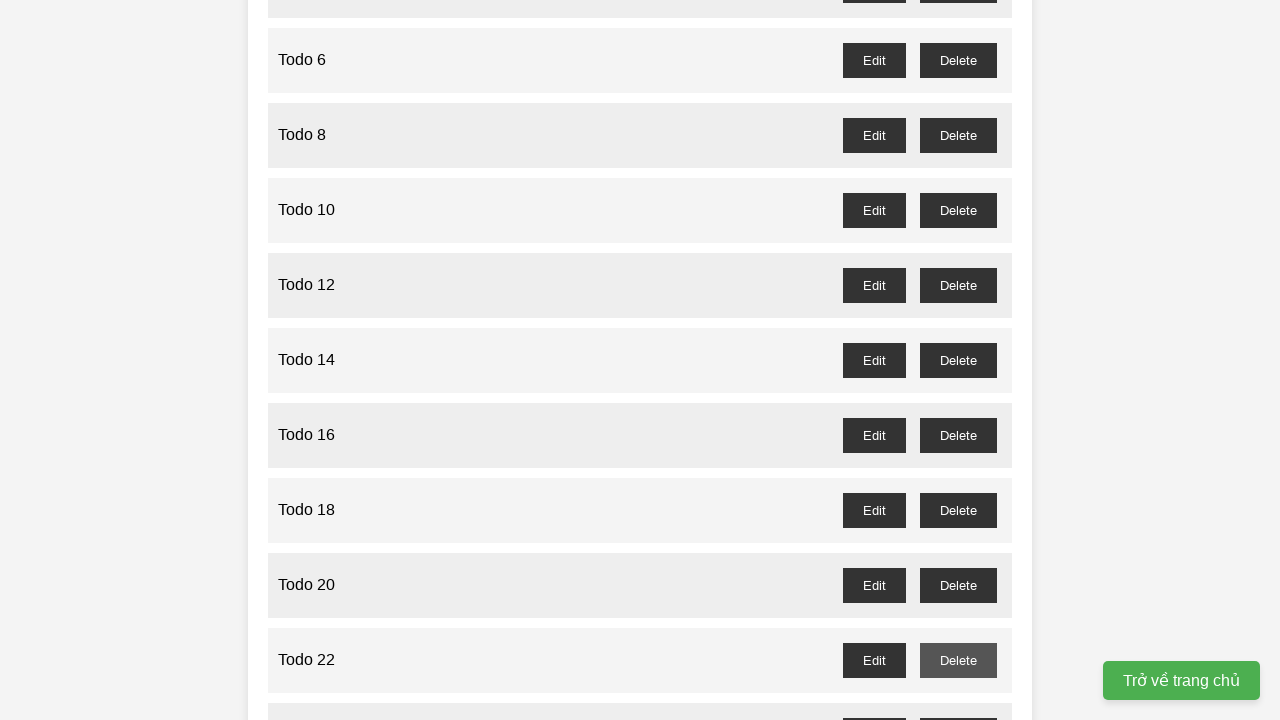

Clicked delete button for odd-numbered Todo 23 at (958, 703) on //button[@id="todo-23-delete"]
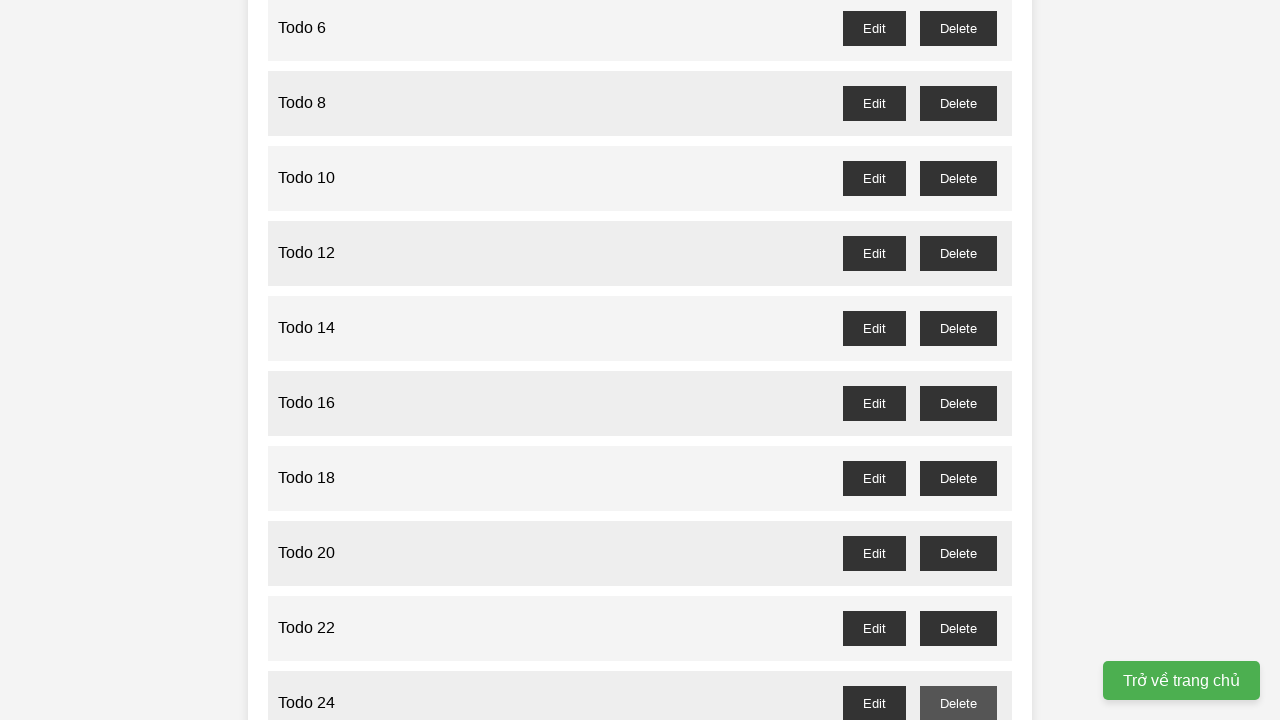

Clicked delete button for odd-numbered Todo 25 at (958, 360) on //button[@id="todo-25-delete"]
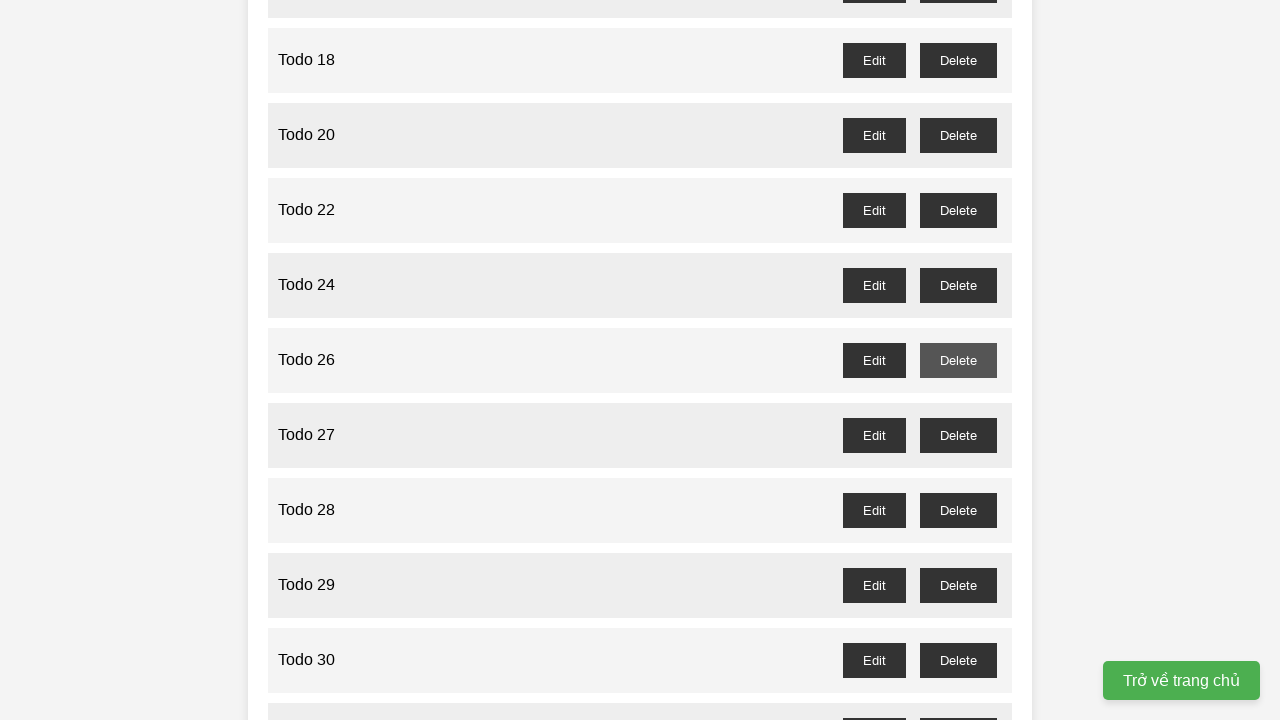

Clicked delete button for odd-numbered Todo 27 at (958, 435) on //button[@id="todo-27-delete"]
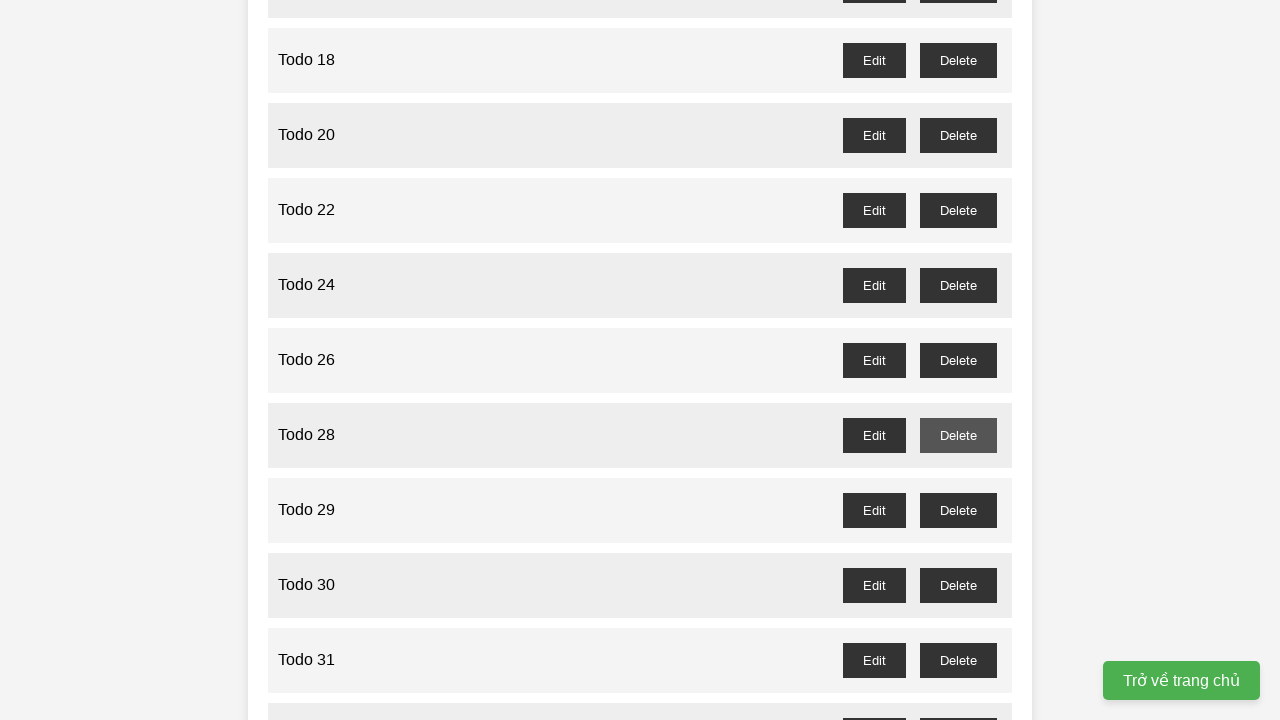

Clicked delete button for odd-numbered Todo 29 at (958, 510) on //button[@id="todo-29-delete"]
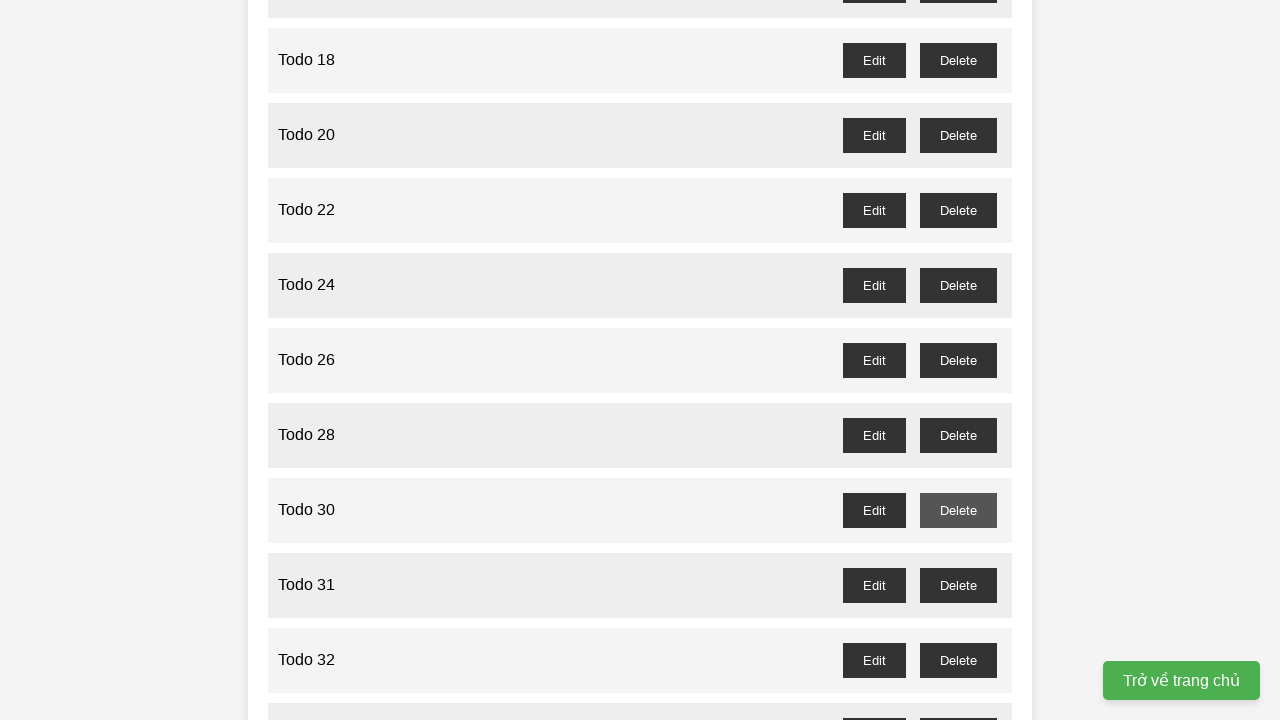

Clicked delete button for odd-numbered Todo 31 at (958, 585) on //button[@id="todo-31-delete"]
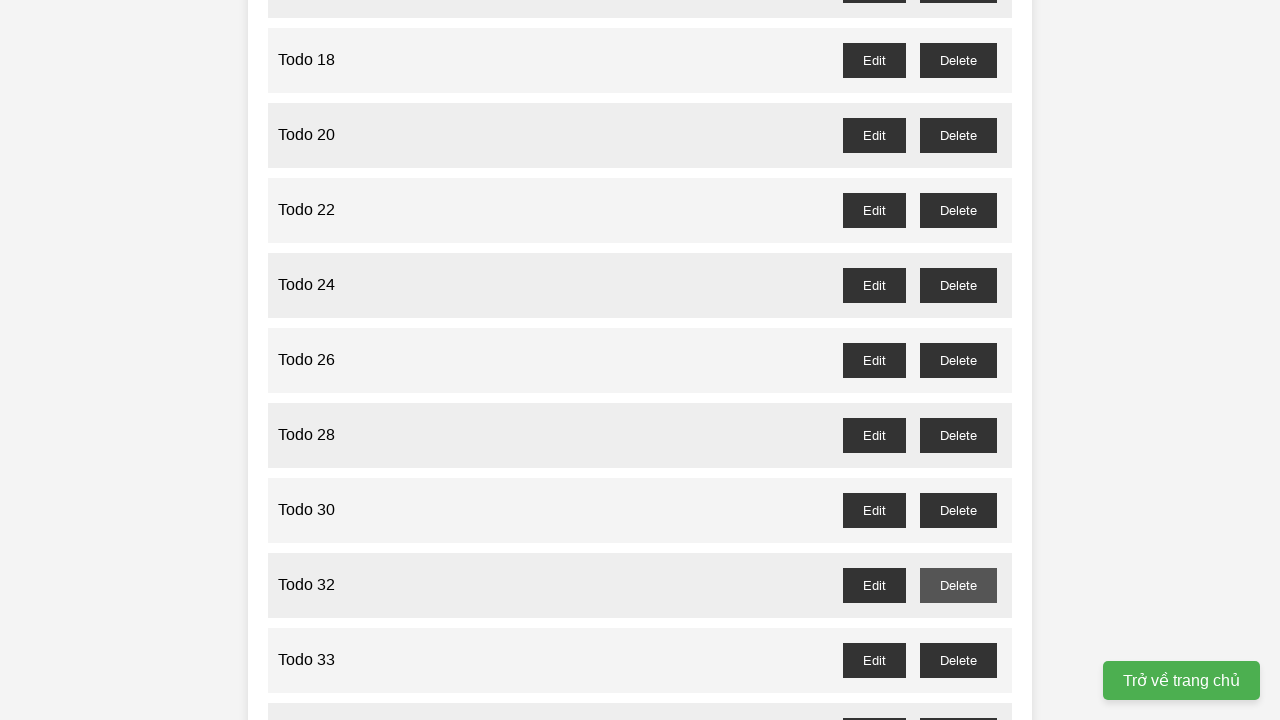

Clicked delete button for odd-numbered Todo 33 at (958, 660) on //button[@id="todo-33-delete"]
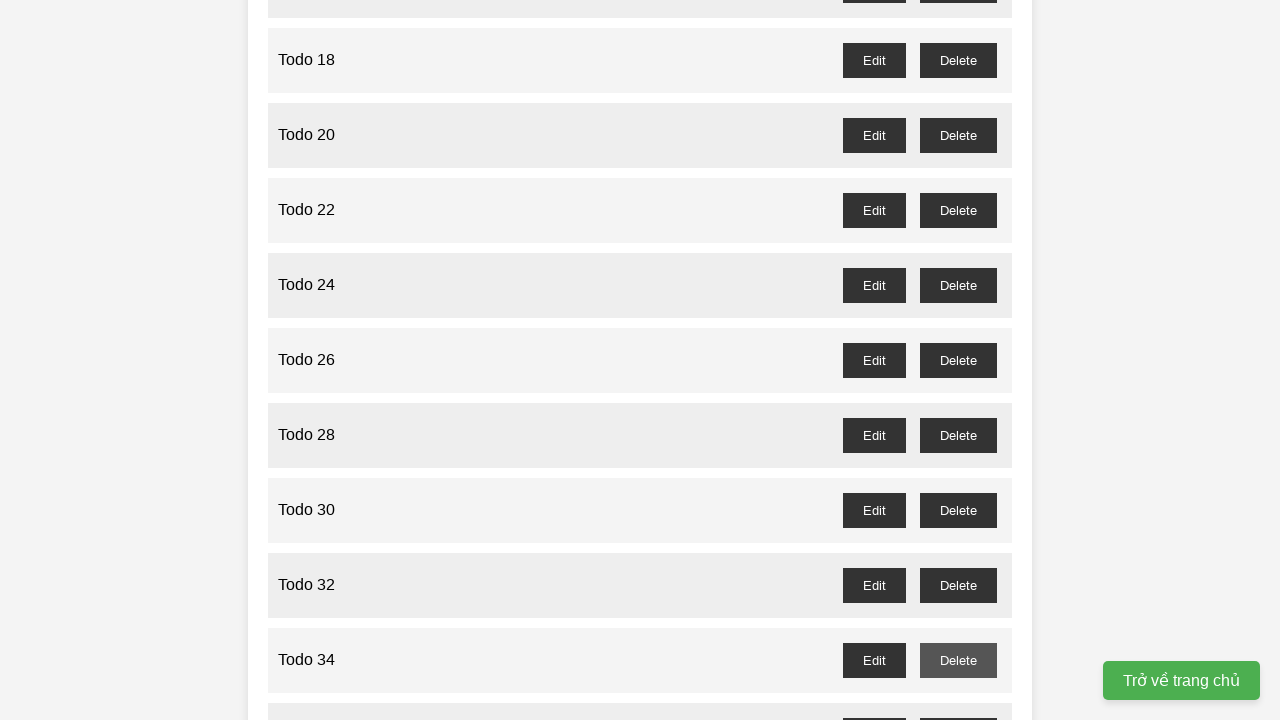

Clicked delete button for odd-numbered Todo 35 at (958, 703) on //button[@id="todo-35-delete"]
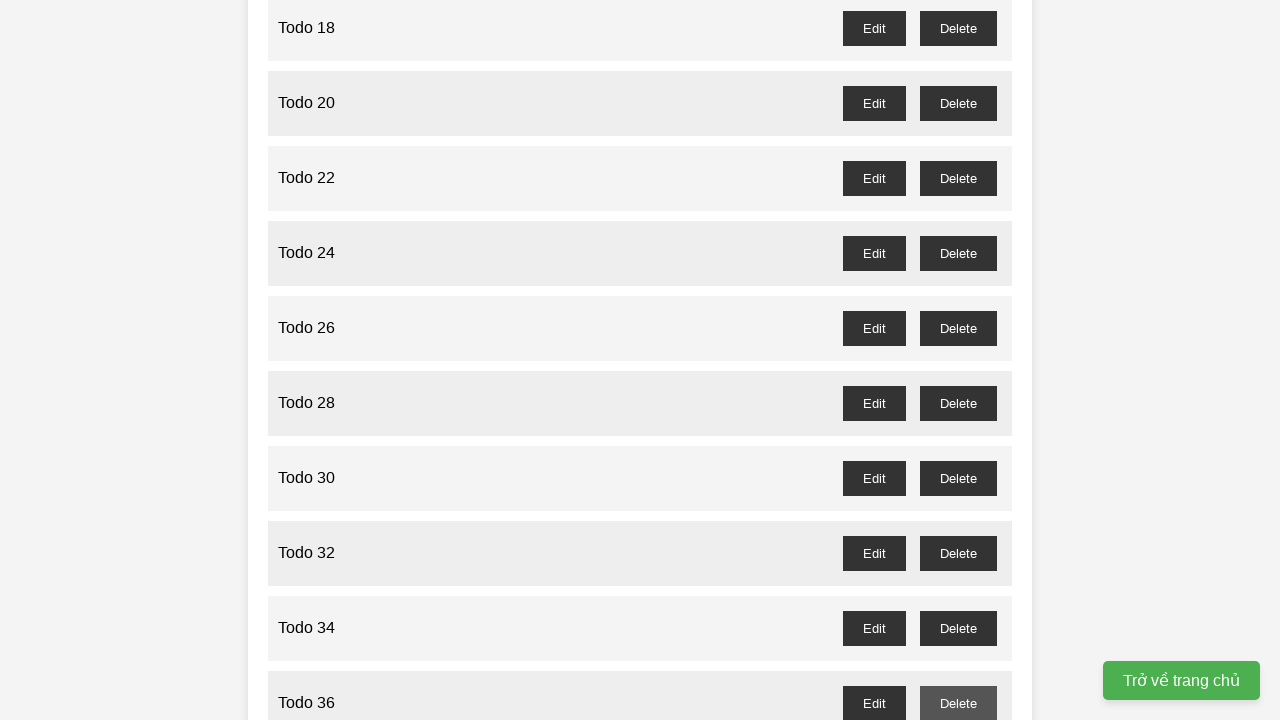

Clicked delete button for odd-numbered Todo 37 at (958, 360) on //button[@id="todo-37-delete"]
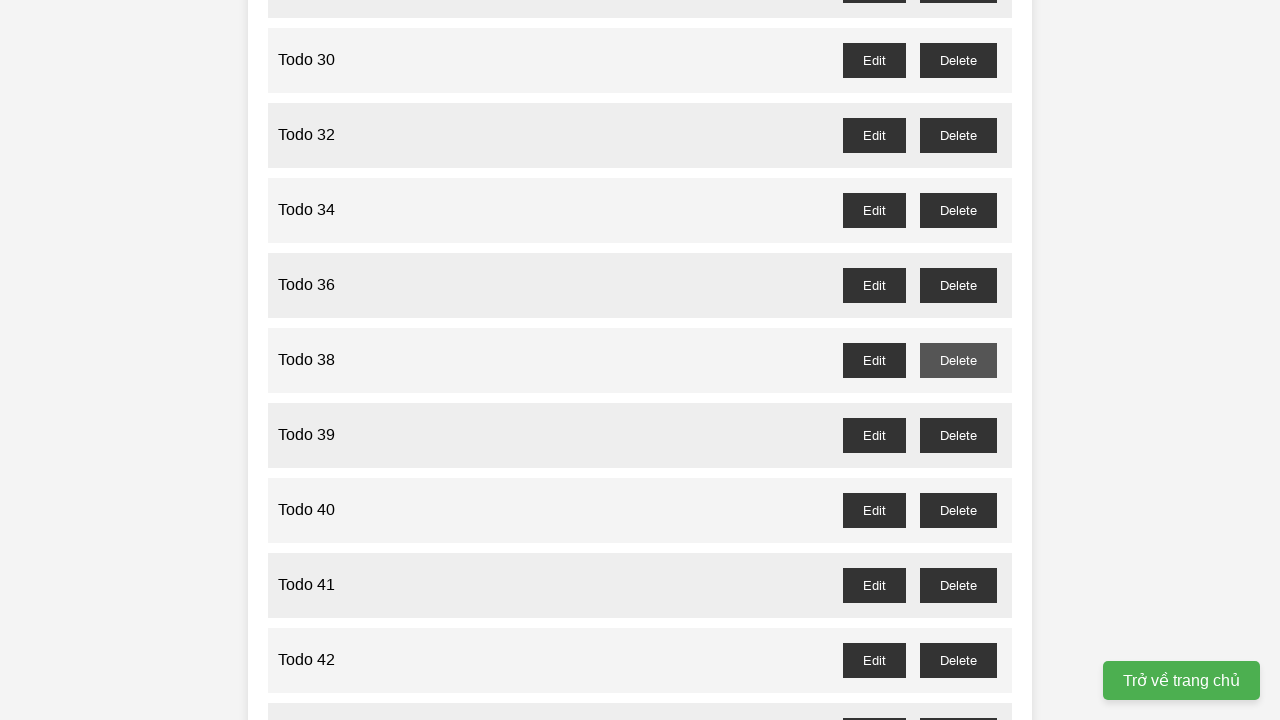

Clicked delete button for odd-numbered Todo 39 at (958, 435) on //button[@id="todo-39-delete"]
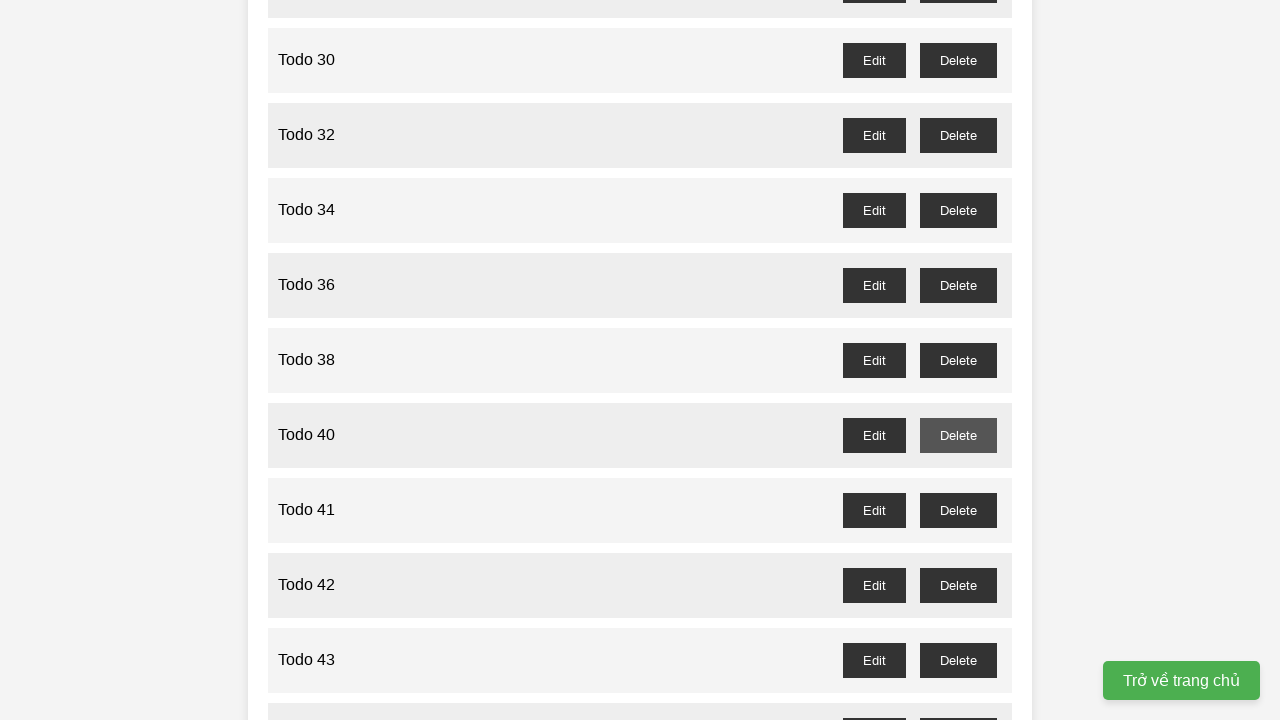

Clicked delete button for odd-numbered Todo 41 at (958, 510) on //button[@id="todo-41-delete"]
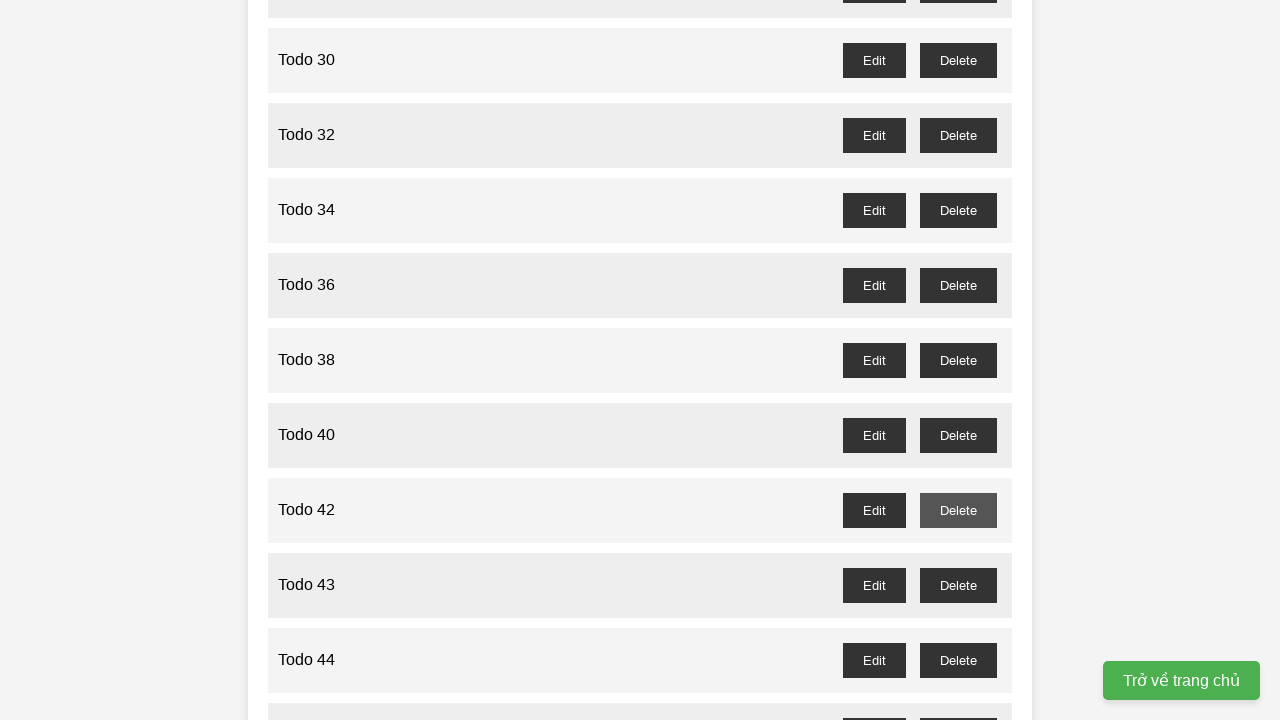

Clicked delete button for odd-numbered Todo 43 at (958, 585) on //button[@id="todo-43-delete"]
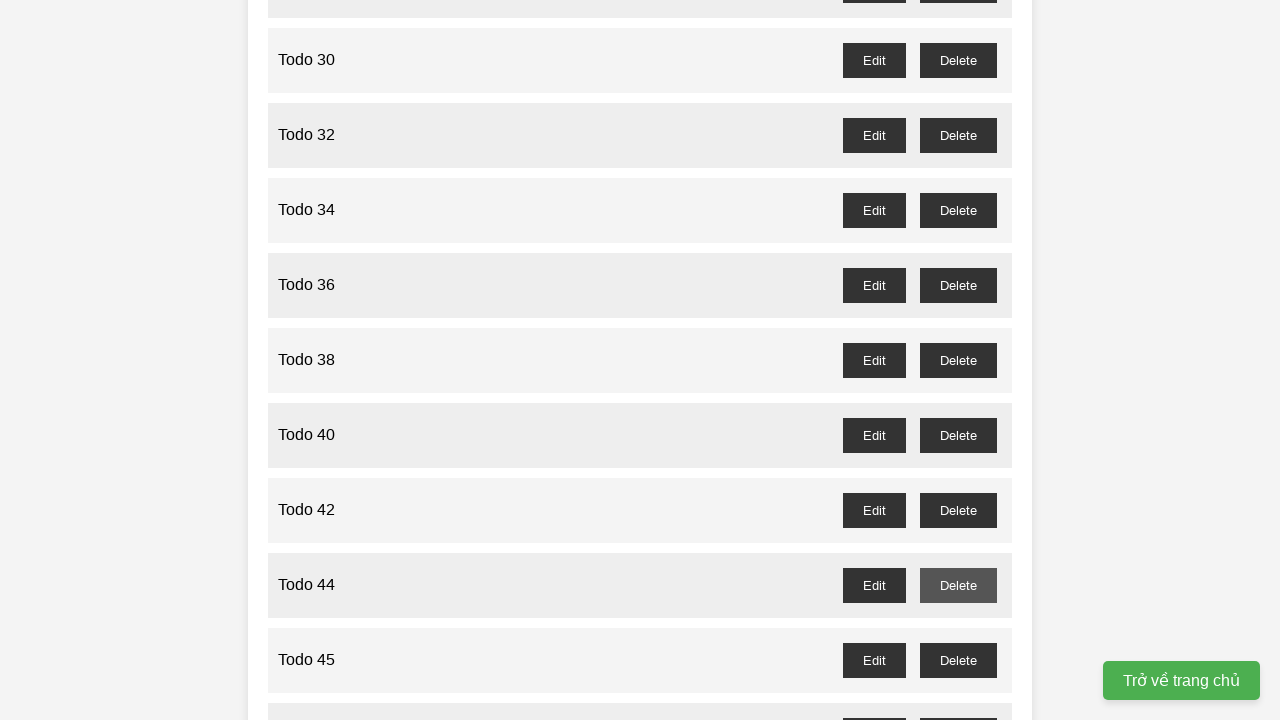

Clicked delete button for odd-numbered Todo 45 at (958, 660) on //button[@id="todo-45-delete"]
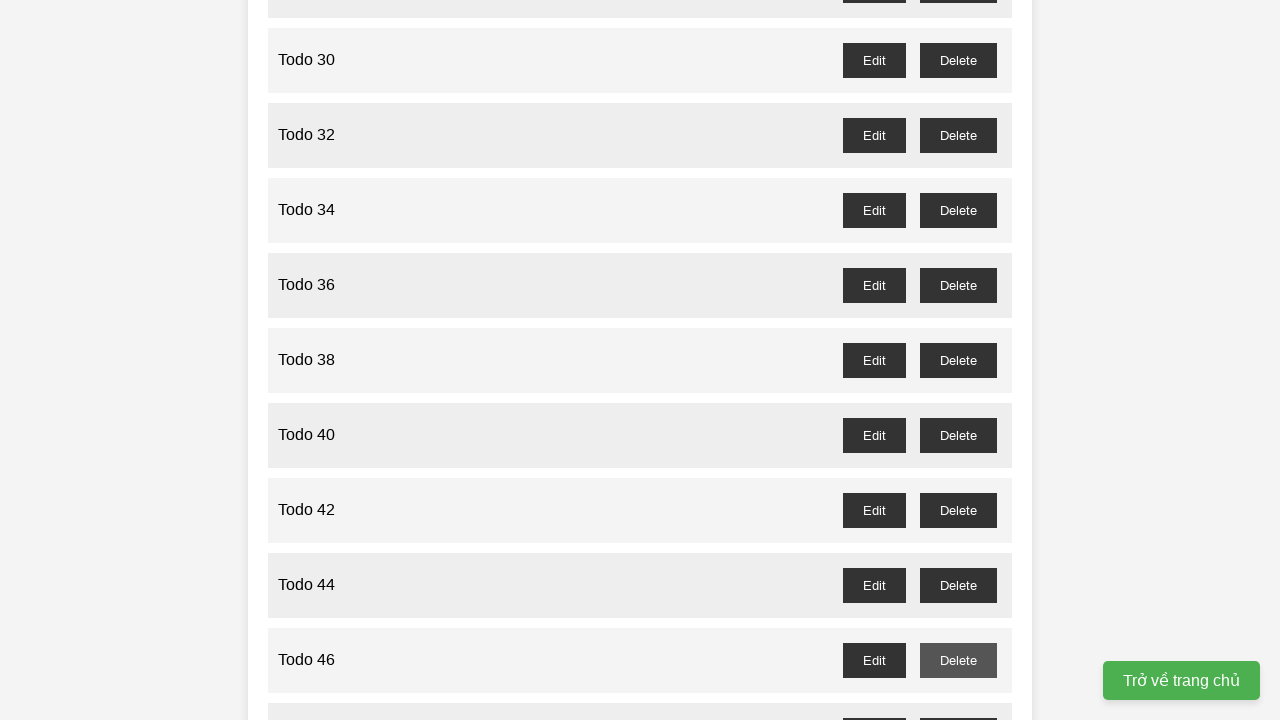

Clicked delete button for odd-numbered Todo 47 at (958, 703) on //button[@id="todo-47-delete"]
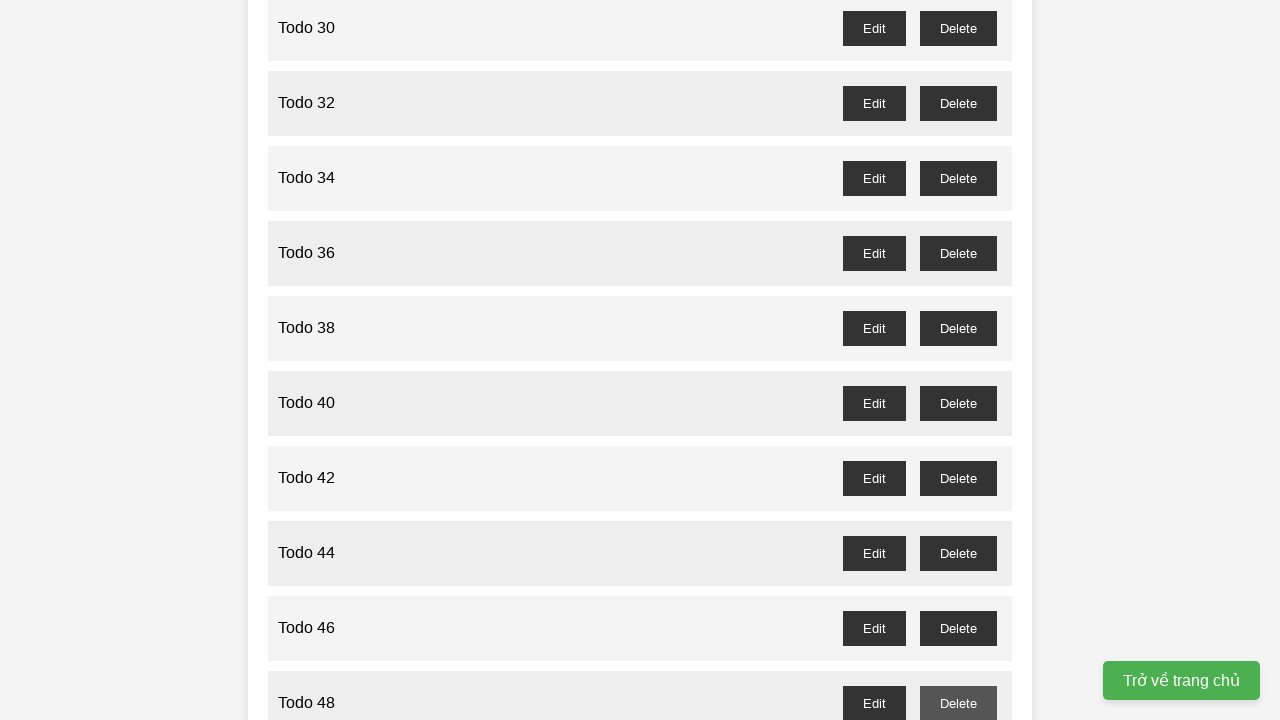

Clicked delete button for odd-numbered Todo 49 at (958, 360) on //button[@id="todo-49-delete"]
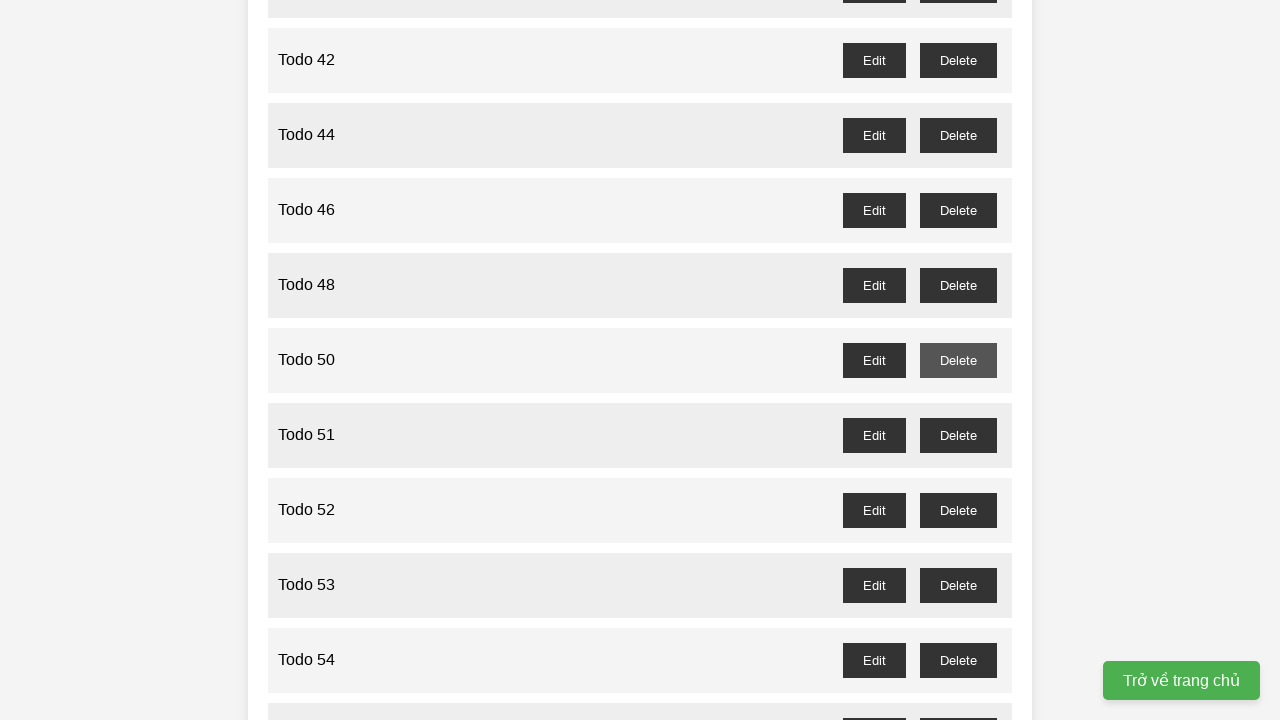

Clicked delete button for odd-numbered Todo 51 at (958, 435) on //button[@id="todo-51-delete"]
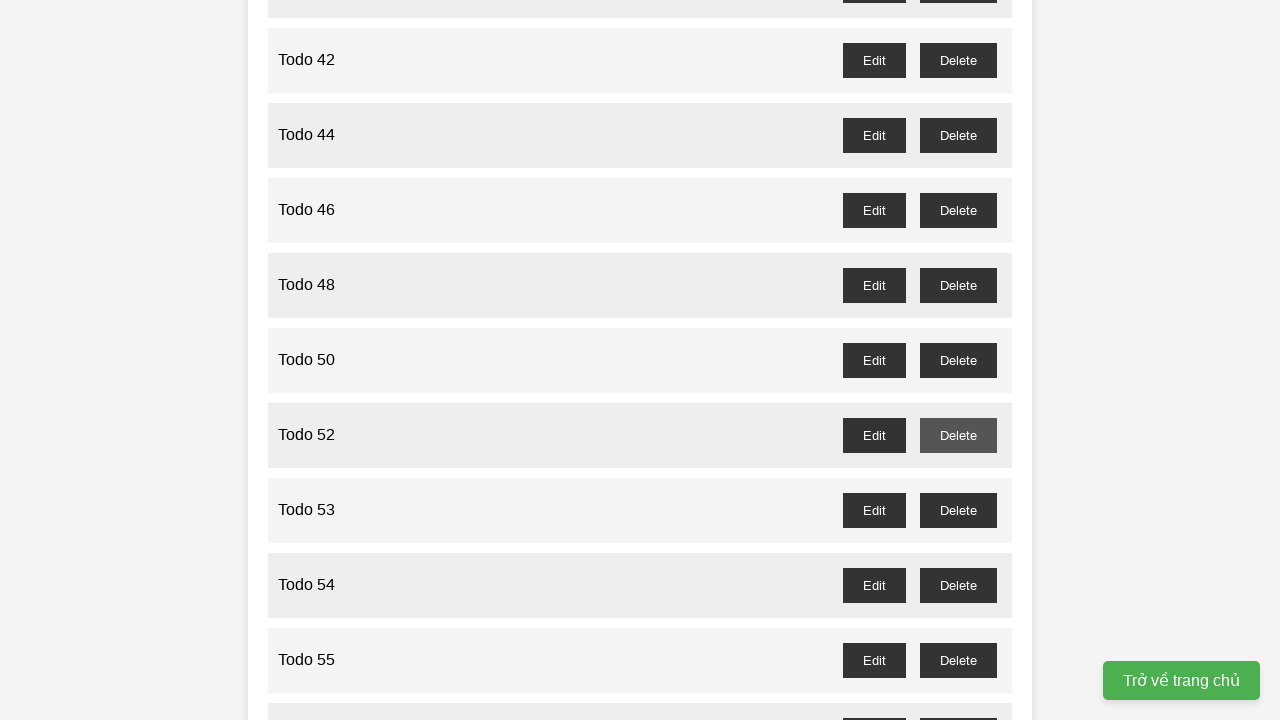

Clicked delete button for odd-numbered Todo 53 at (958, 510) on //button[@id="todo-53-delete"]
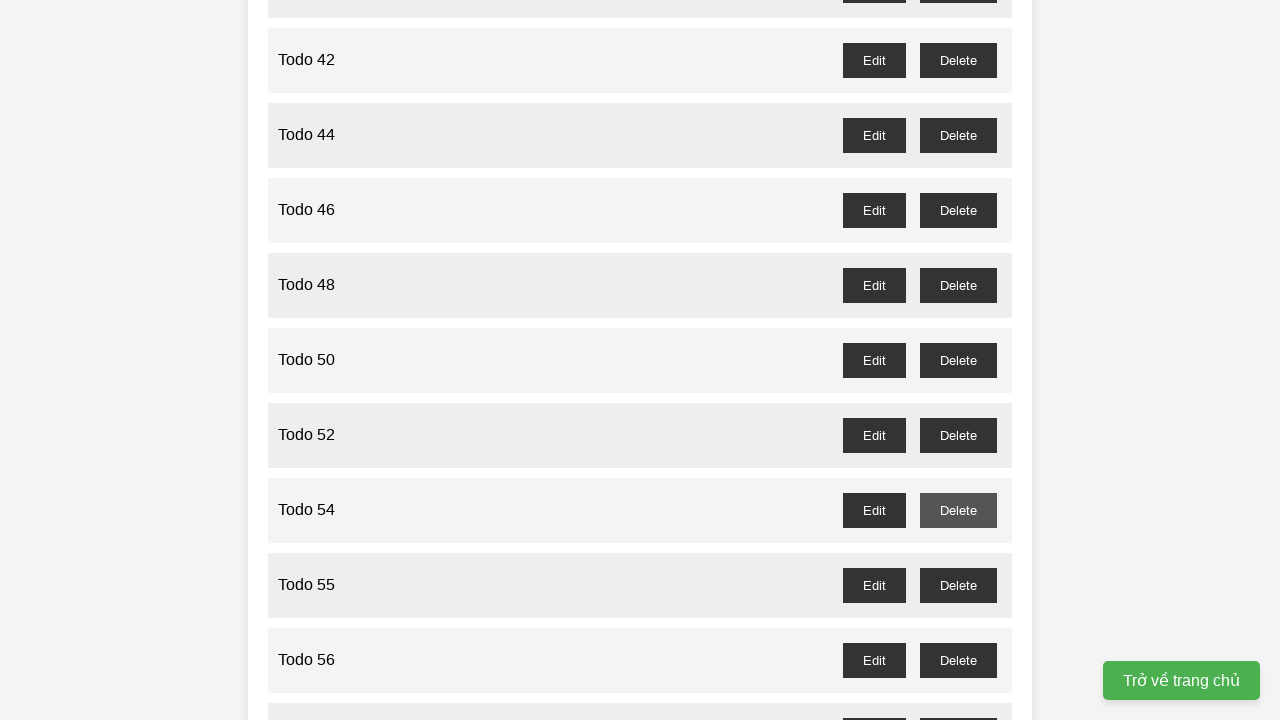

Clicked delete button for odd-numbered Todo 55 at (958, 585) on //button[@id="todo-55-delete"]
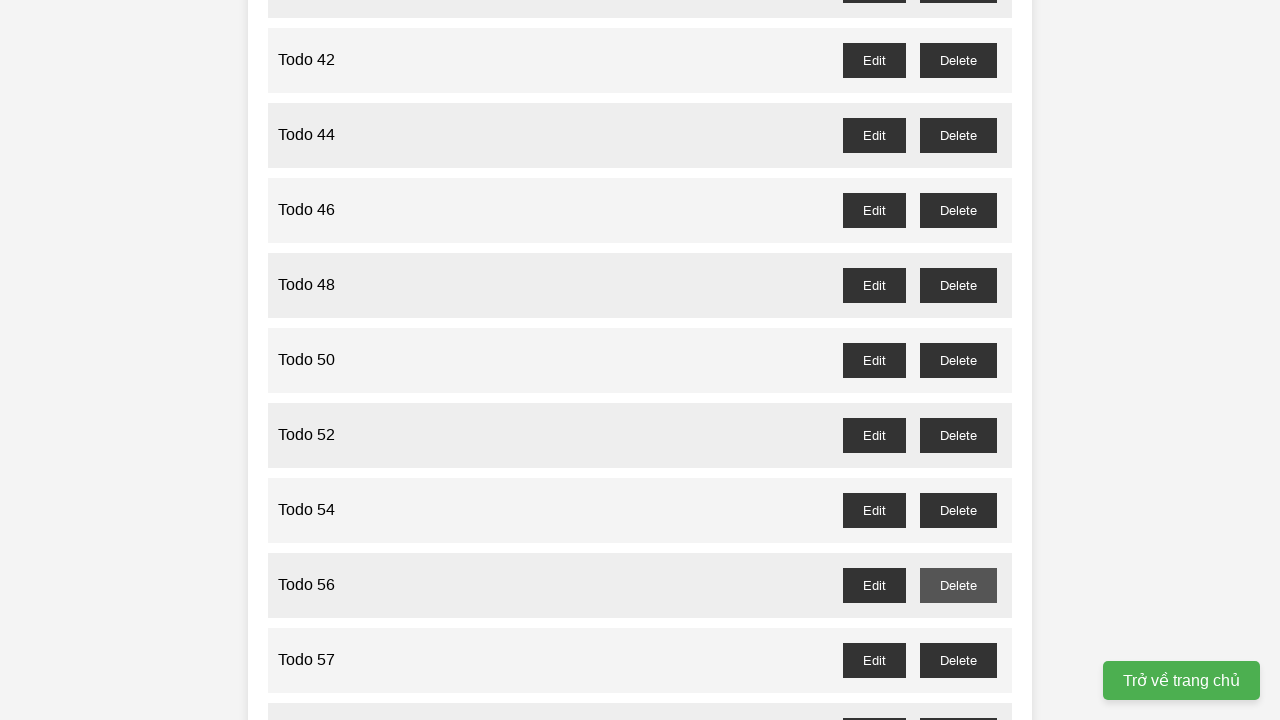

Clicked delete button for odd-numbered Todo 57 at (958, 660) on //button[@id="todo-57-delete"]
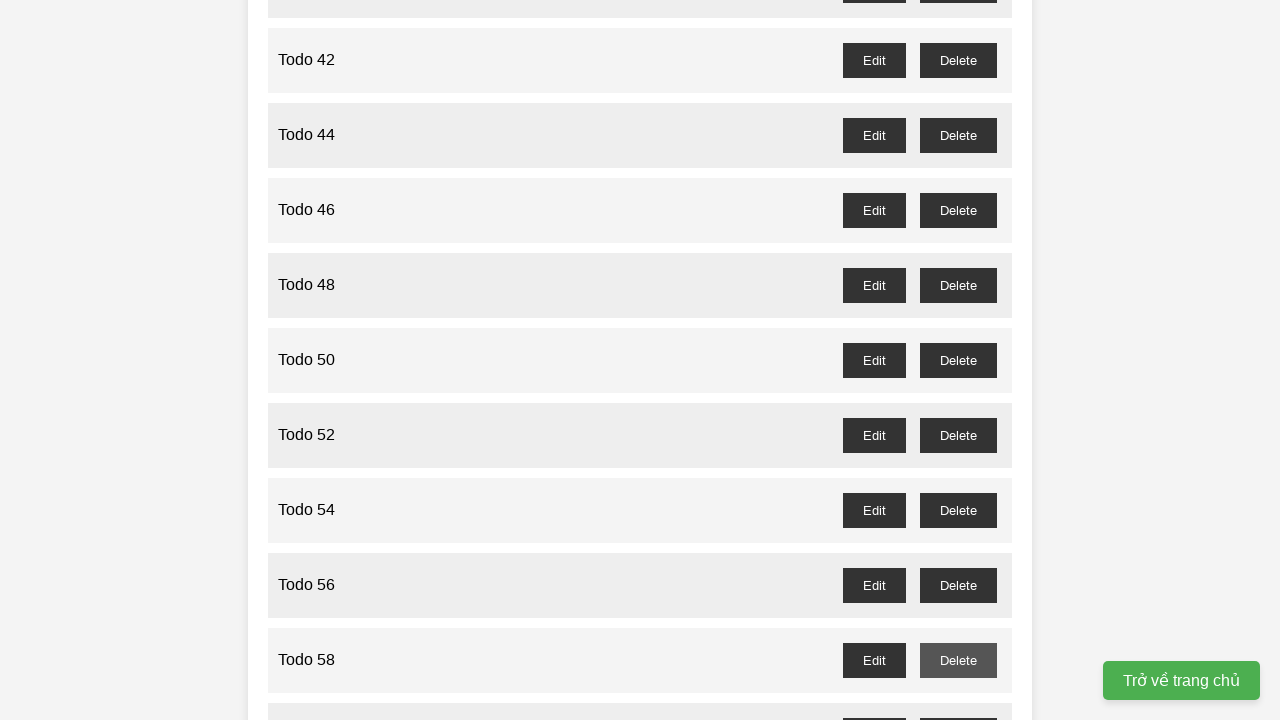

Clicked delete button for odd-numbered Todo 59 at (958, 703) on //button[@id="todo-59-delete"]
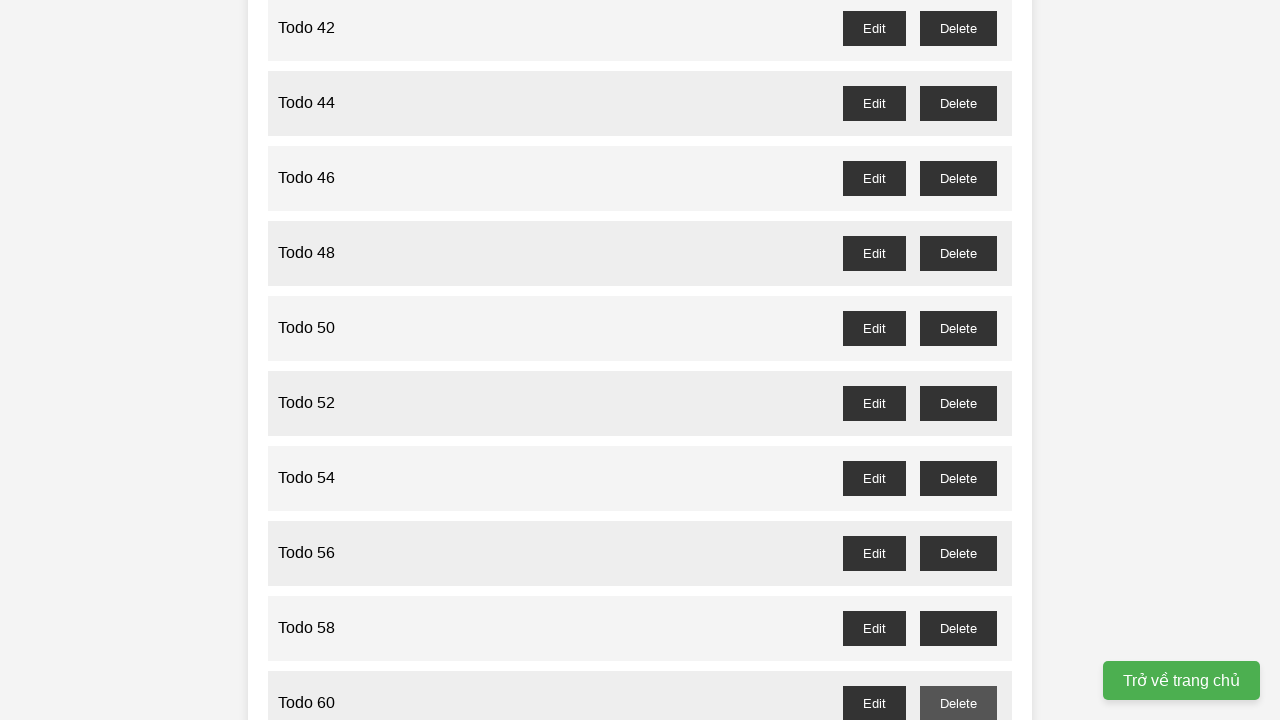

Clicked delete button for odd-numbered Todo 61 at (958, 360) on //button[@id="todo-61-delete"]
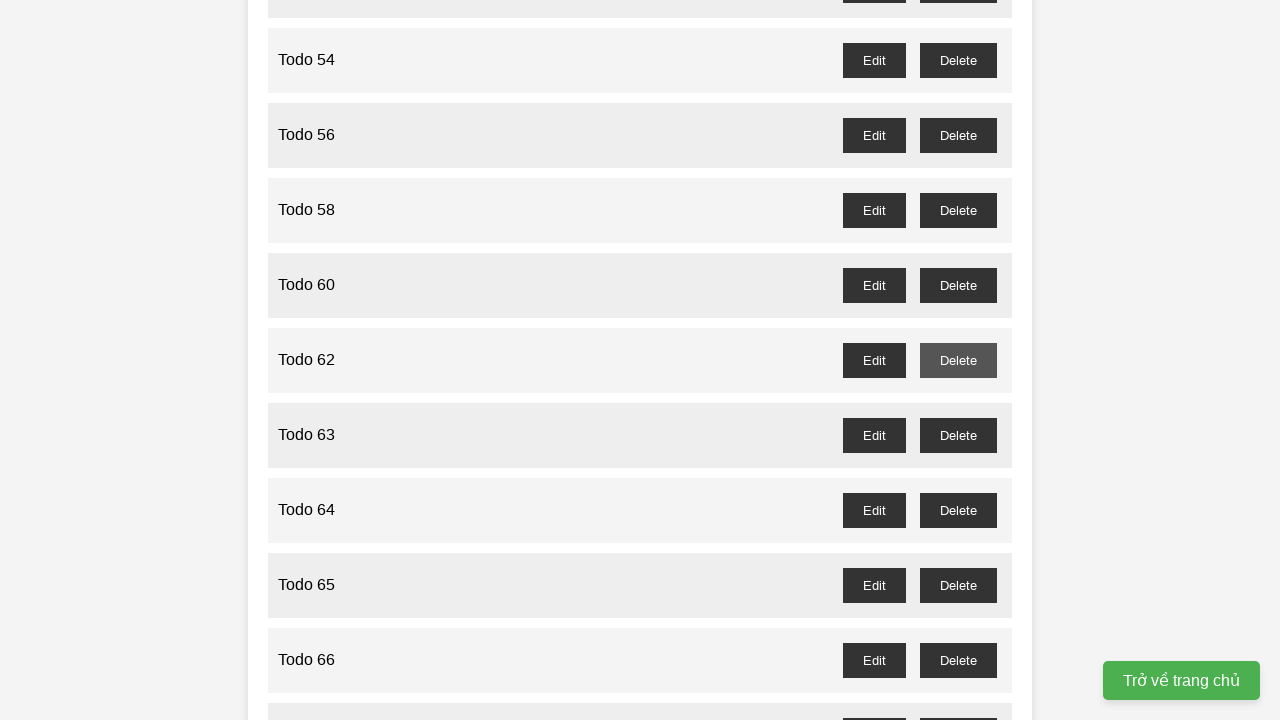

Clicked delete button for odd-numbered Todo 63 at (958, 435) on //button[@id="todo-63-delete"]
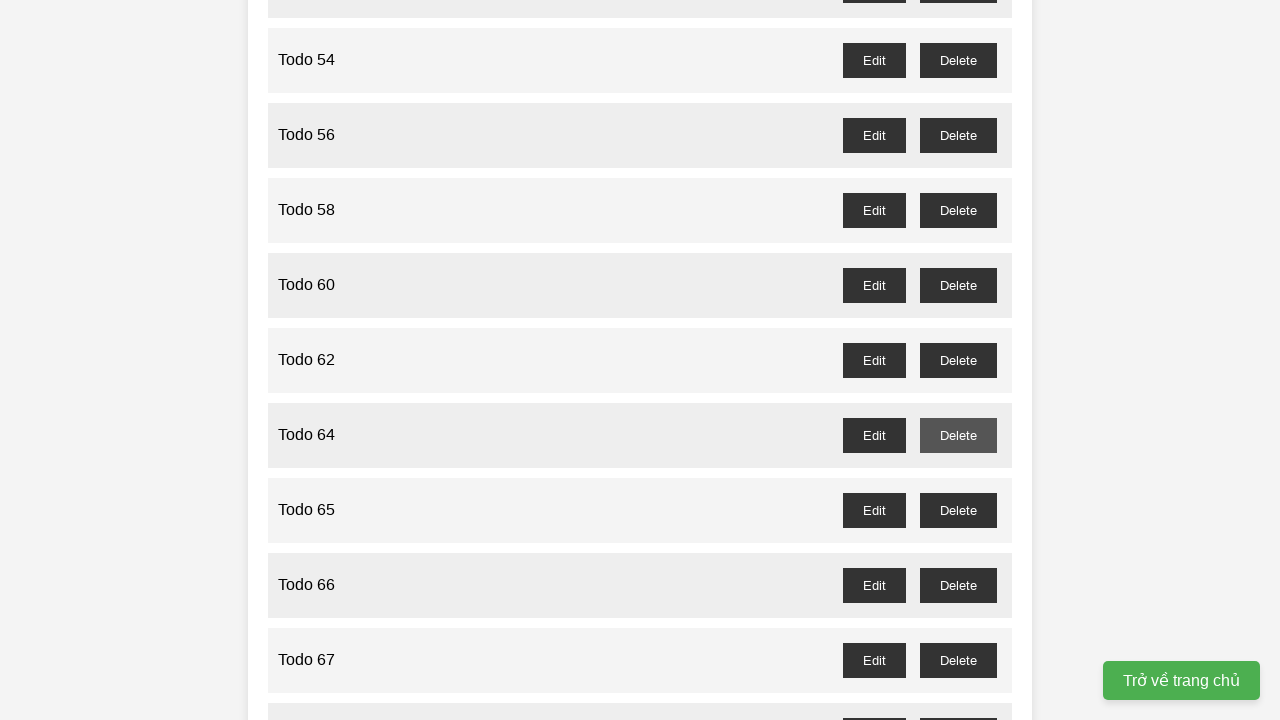

Clicked delete button for odd-numbered Todo 65 at (958, 510) on //button[@id="todo-65-delete"]
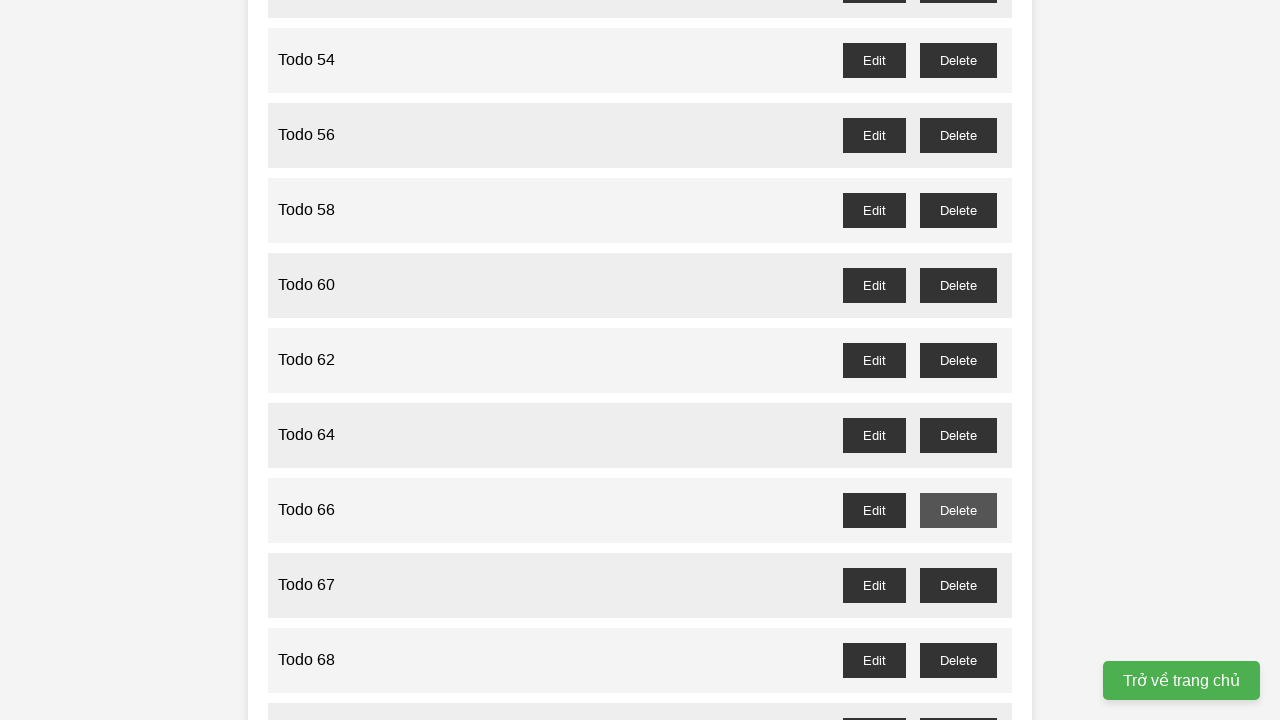

Clicked delete button for odd-numbered Todo 67 at (958, 585) on //button[@id="todo-67-delete"]
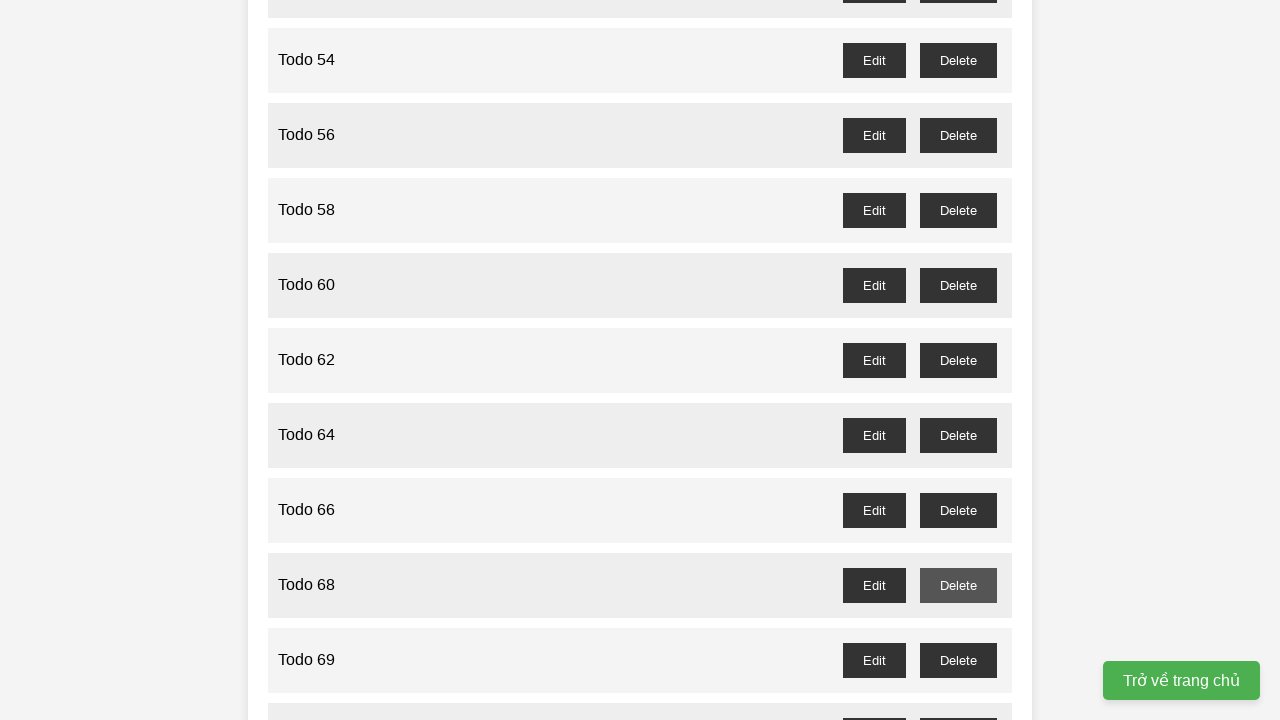

Clicked delete button for odd-numbered Todo 69 at (958, 660) on //button[@id="todo-69-delete"]
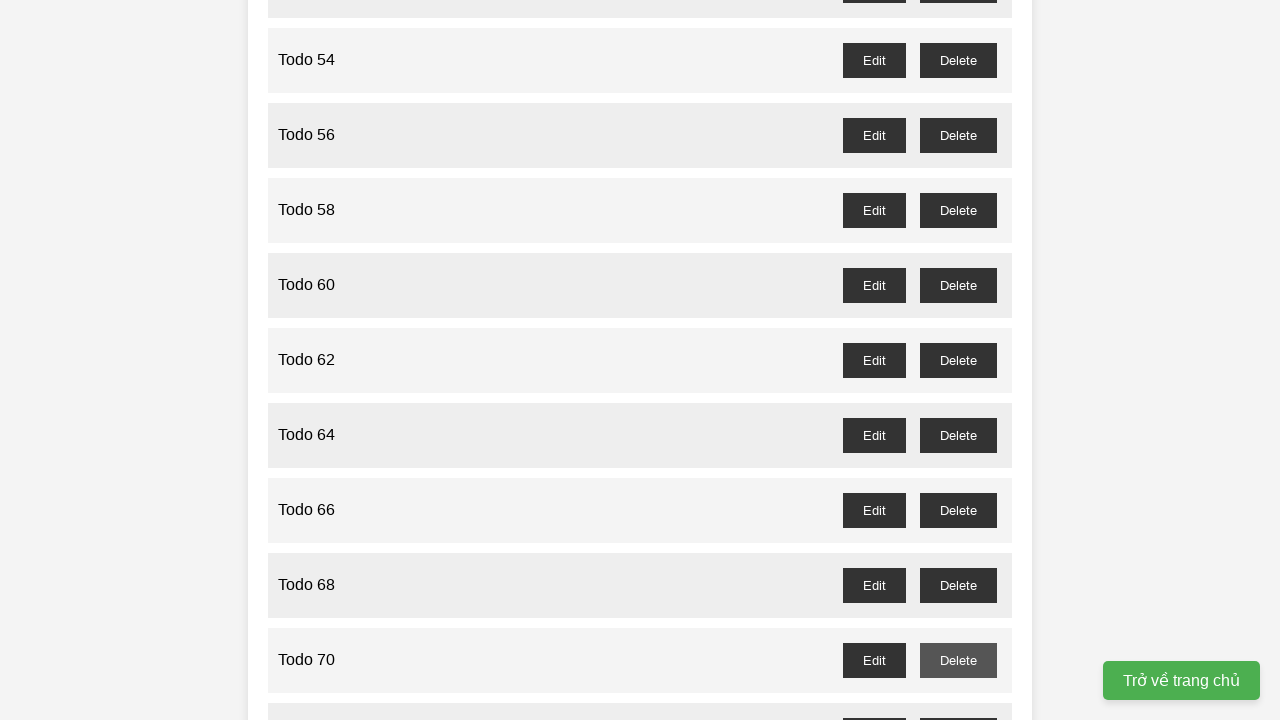

Clicked delete button for odd-numbered Todo 71 at (958, 703) on //button[@id="todo-71-delete"]
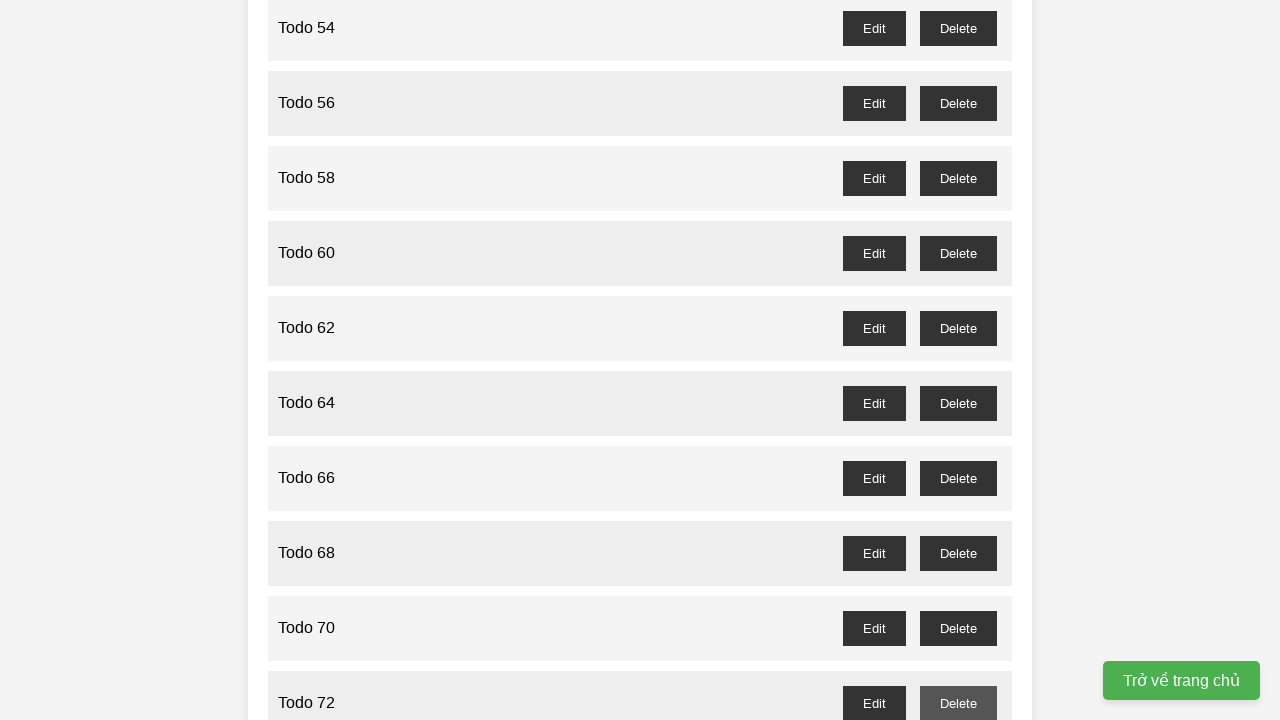

Clicked delete button for odd-numbered Todo 73 at (958, 360) on //button[@id="todo-73-delete"]
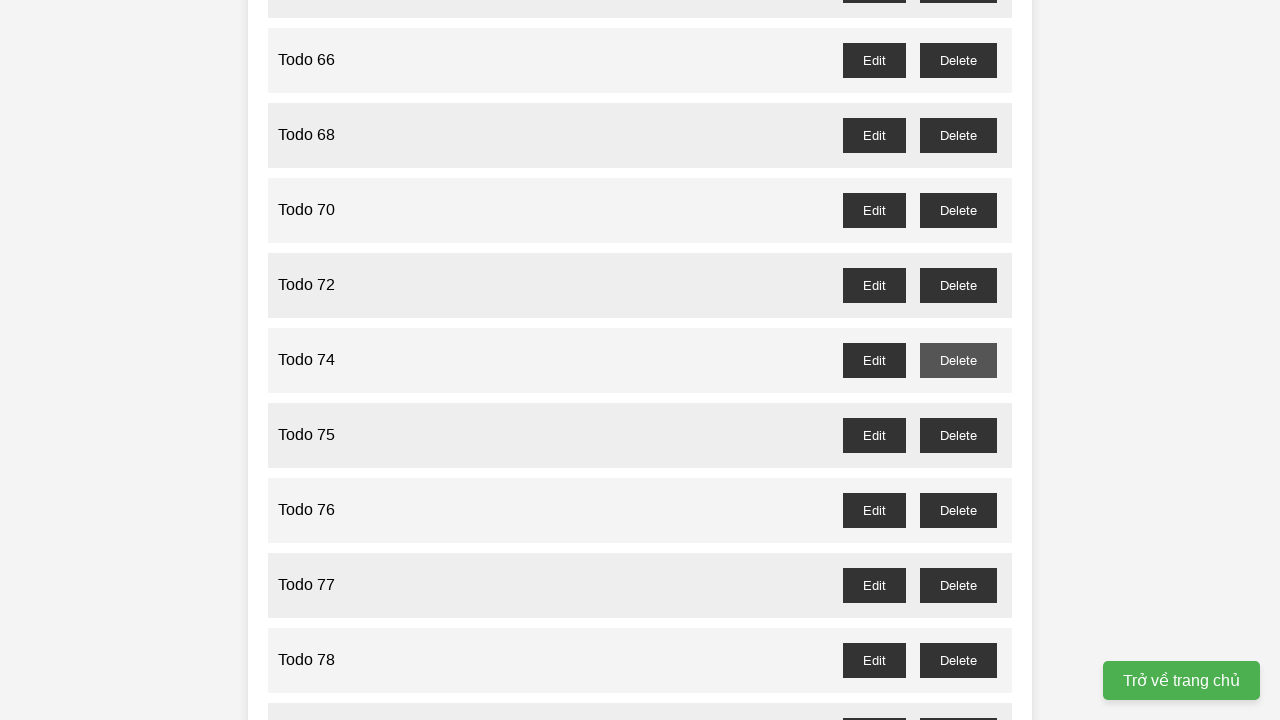

Clicked delete button for odd-numbered Todo 75 at (958, 435) on //button[@id="todo-75-delete"]
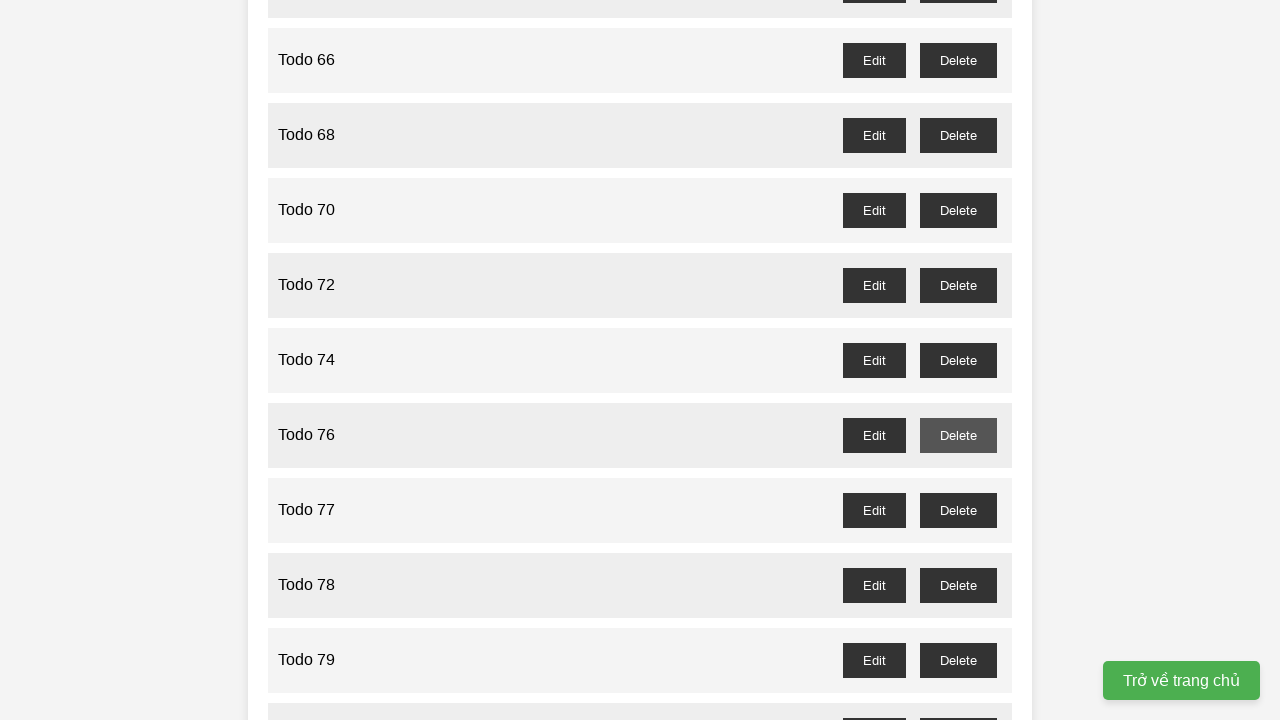

Clicked delete button for odd-numbered Todo 77 at (958, 510) on //button[@id="todo-77-delete"]
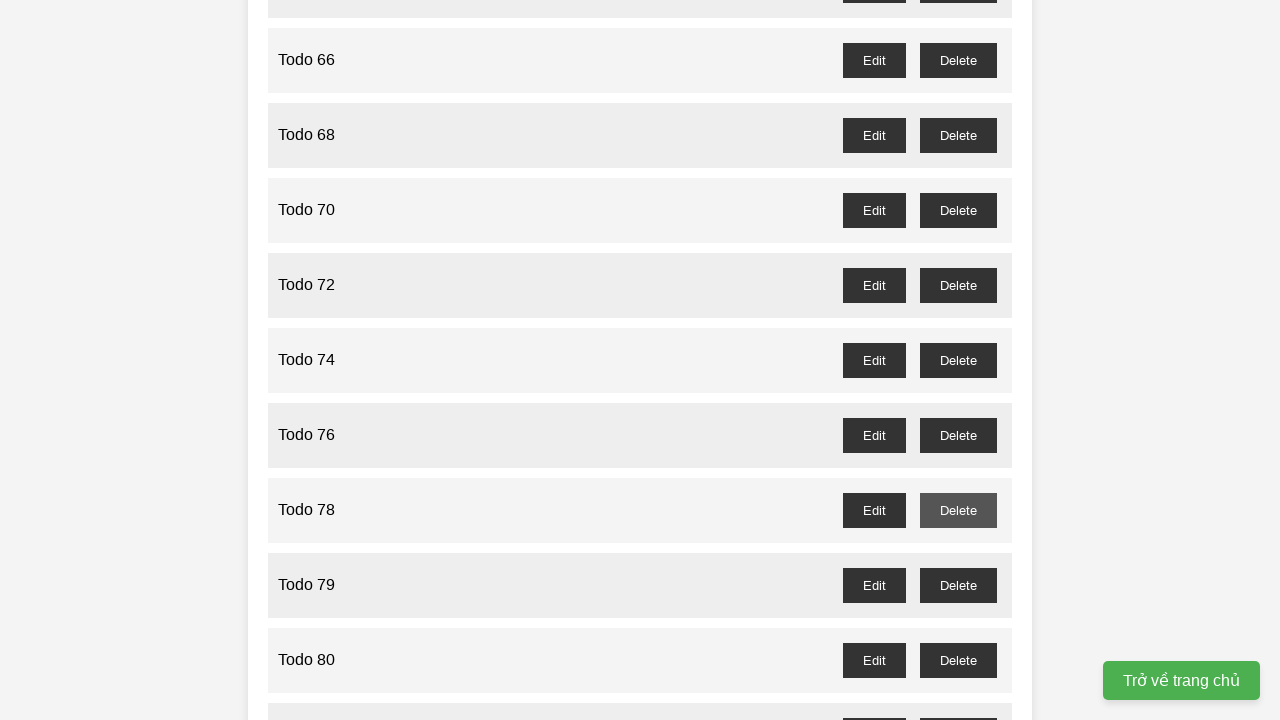

Clicked delete button for odd-numbered Todo 79 at (958, 585) on //button[@id="todo-79-delete"]
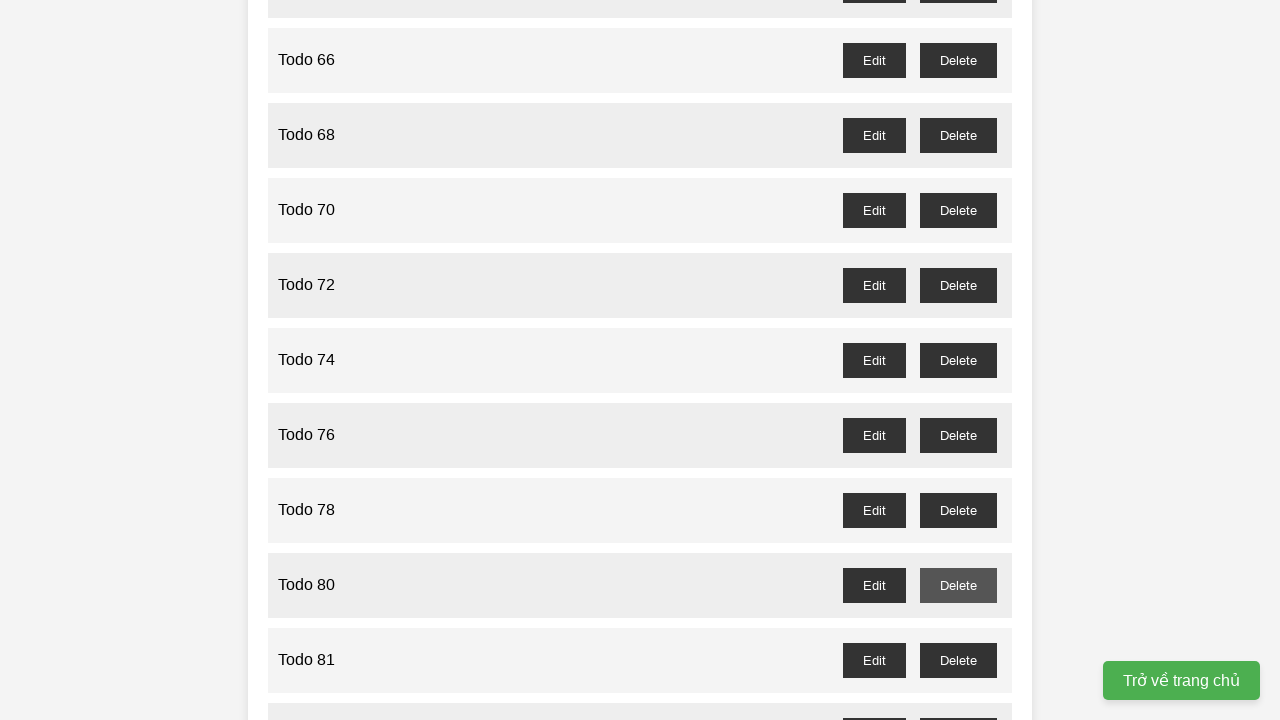

Clicked delete button for odd-numbered Todo 81 at (958, 660) on //button[@id="todo-81-delete"]
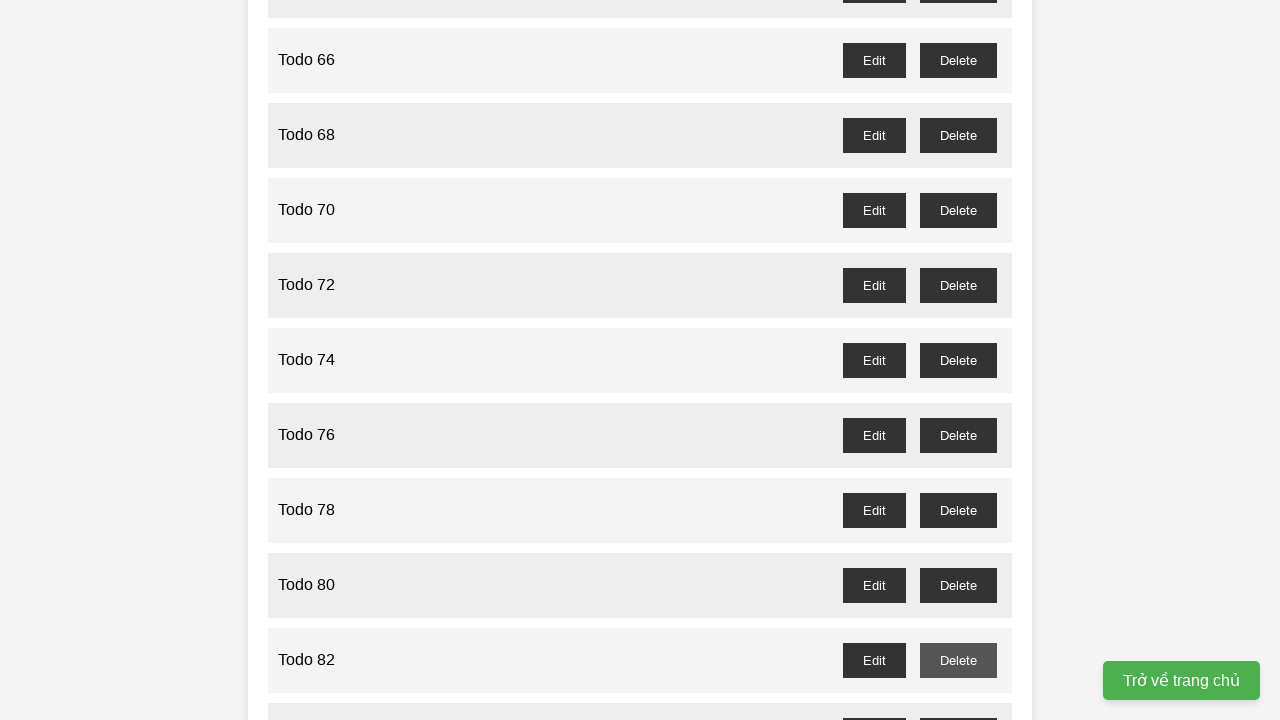

Clicked delete button for odd-numbered Todo 83 at (958, 703) on //button[@id="todo-83-delete"]
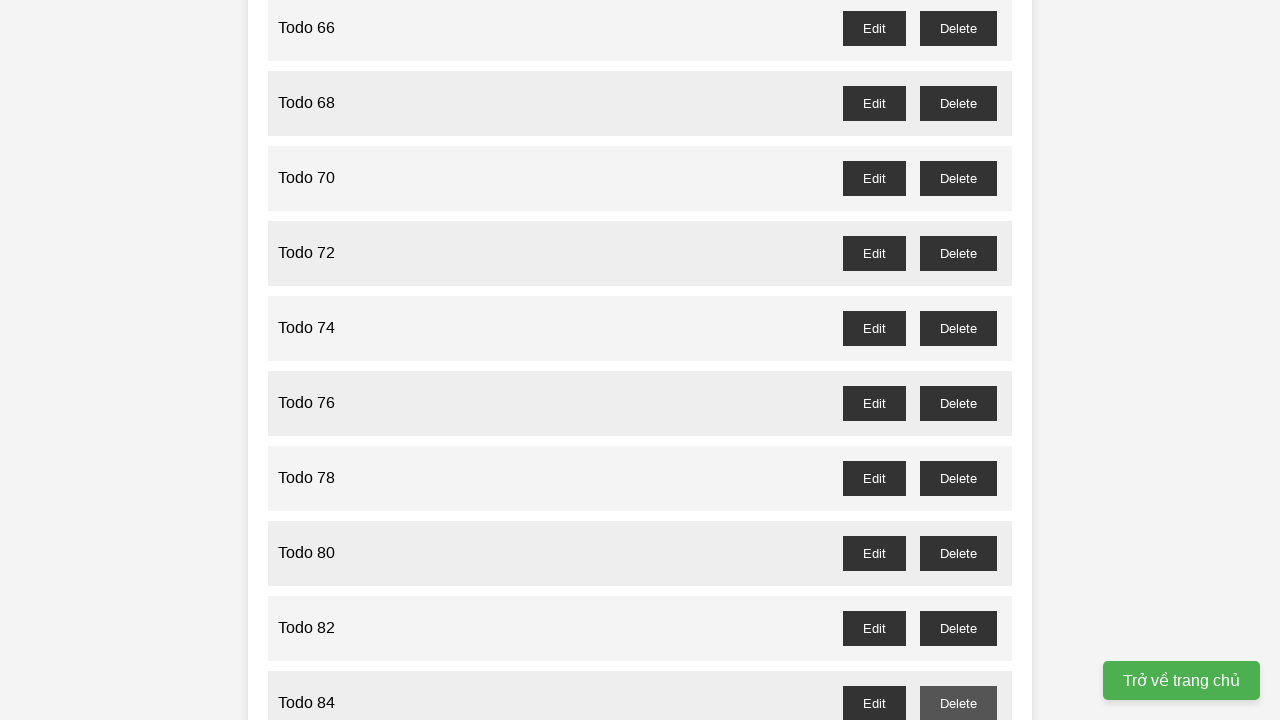

Clicked delete button for odd-numbered Todo 85 at (958, 360) on //button[@id="todo-85-delete"]
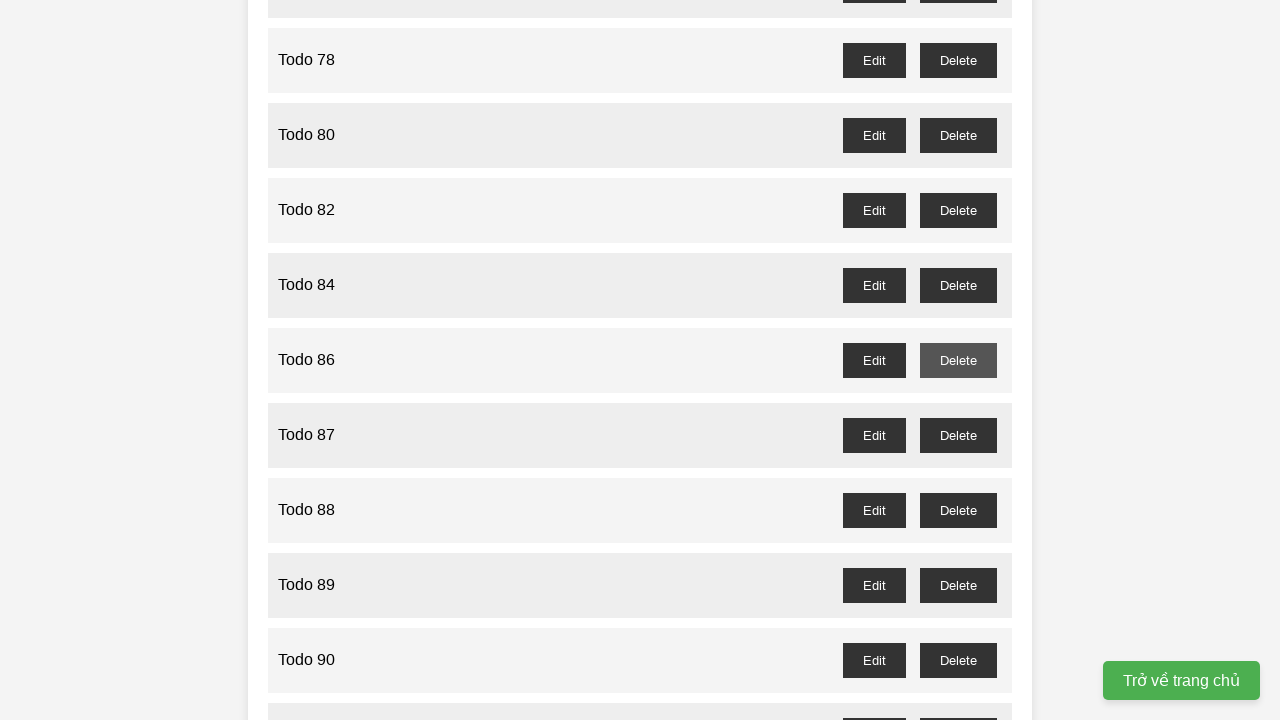

Clicked delete button for odd-numbered Todo 87 at (958, 435) on //button[@id="todo-87-delete"]
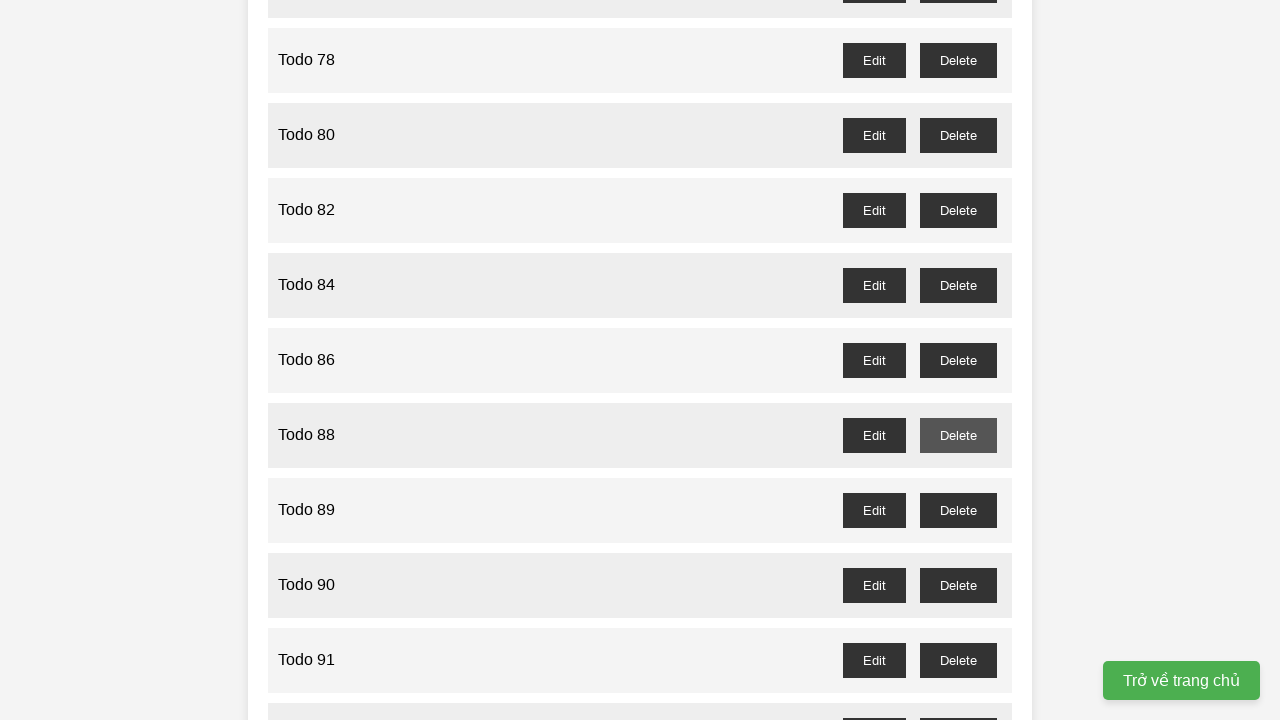

Clicked delete button for odd-numbered Todo 89 at (958, 510) on //button[@id="todo-89-delete"]
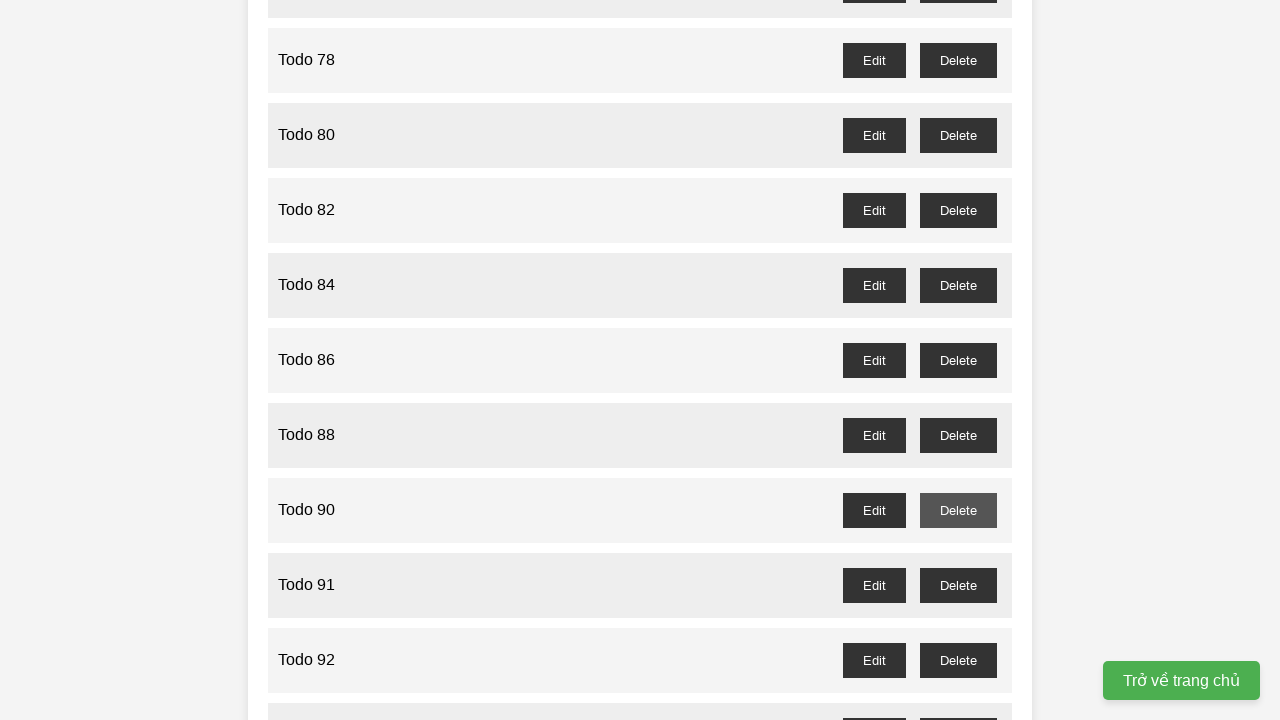

Clicked delete button for odd-numbered Todo 91 at (958, 585) on //button[@id="todo-91-delete"]
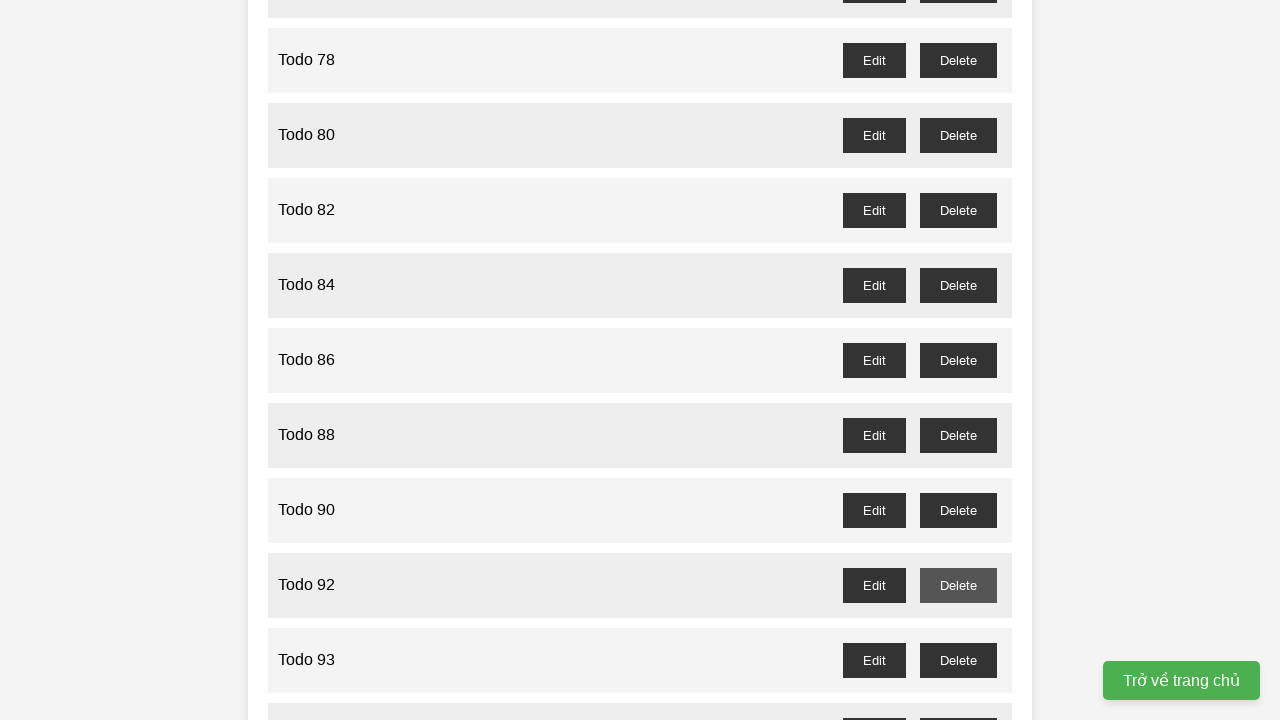

Clicked delete button for odd-numbered Todo 93 at (958, 660) on //button[@id="todo-93-delete"]
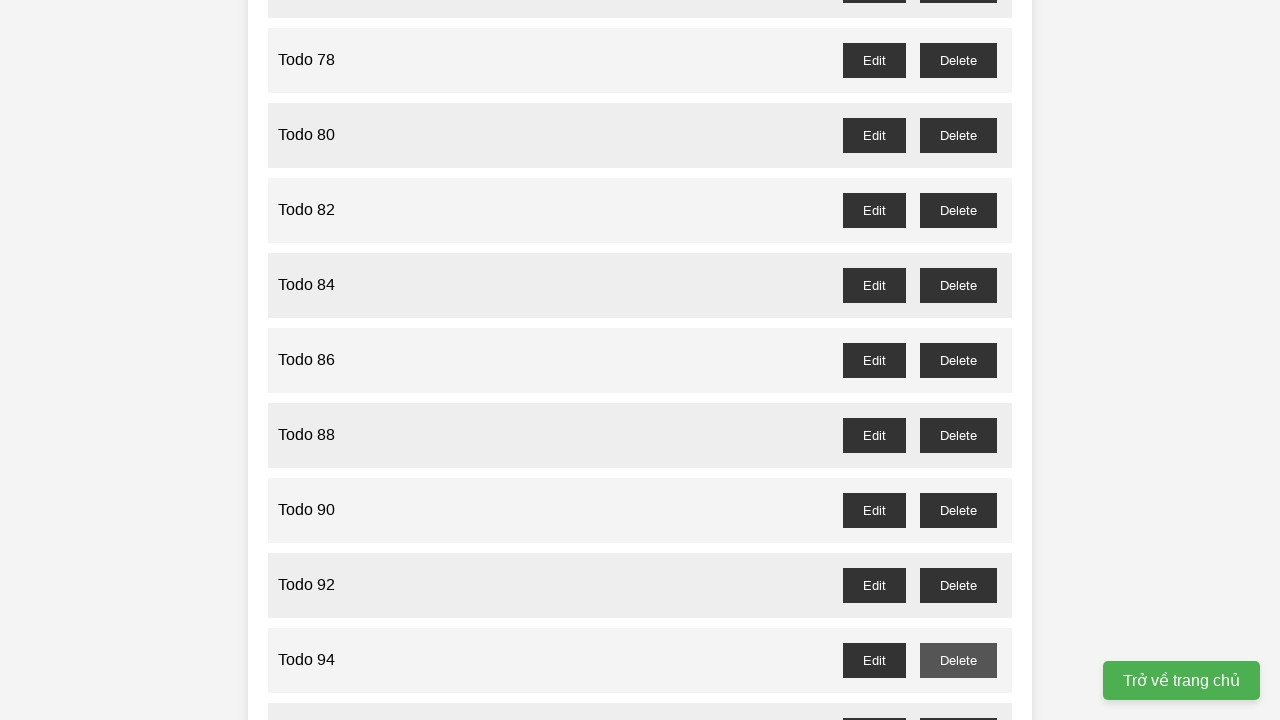

Clicked delete button for odd-numbered Todo 95 at (958, 703) on //button[@id="todo-95-delete"]
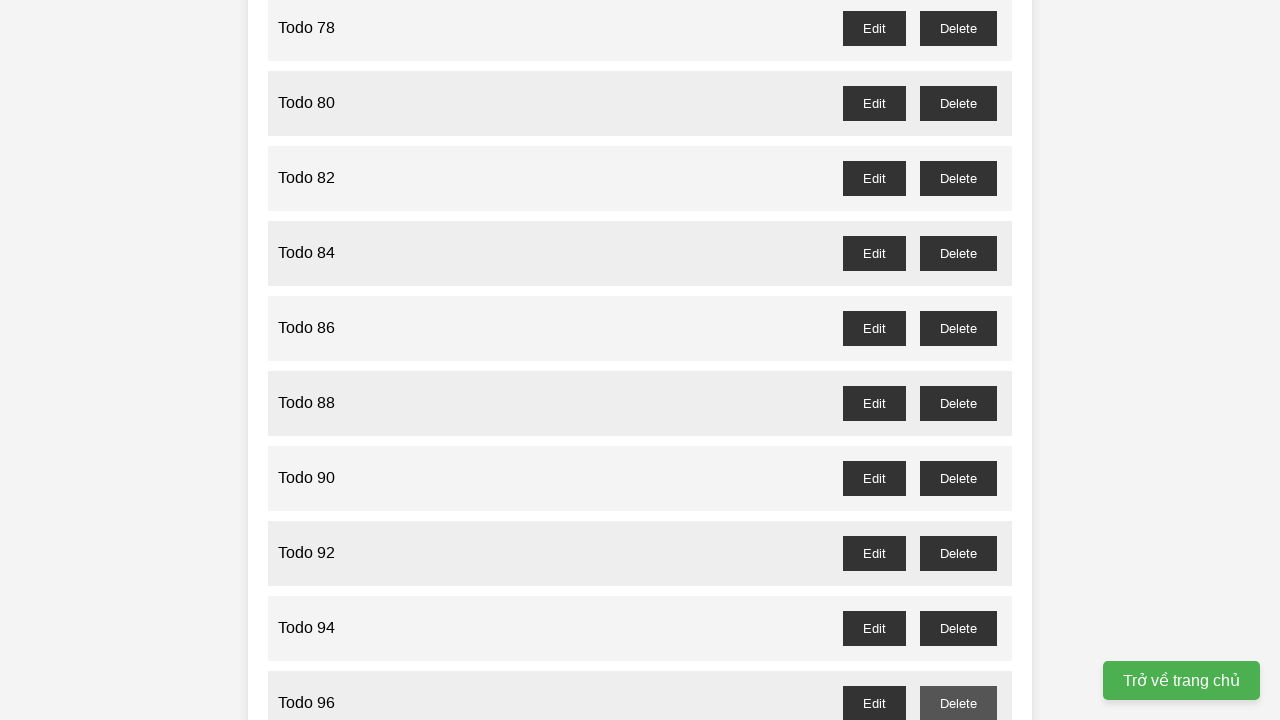

Clicked delete button for odd-numbered Todo 97 at (958, 406) on //button[@id="todo-97-delete"]
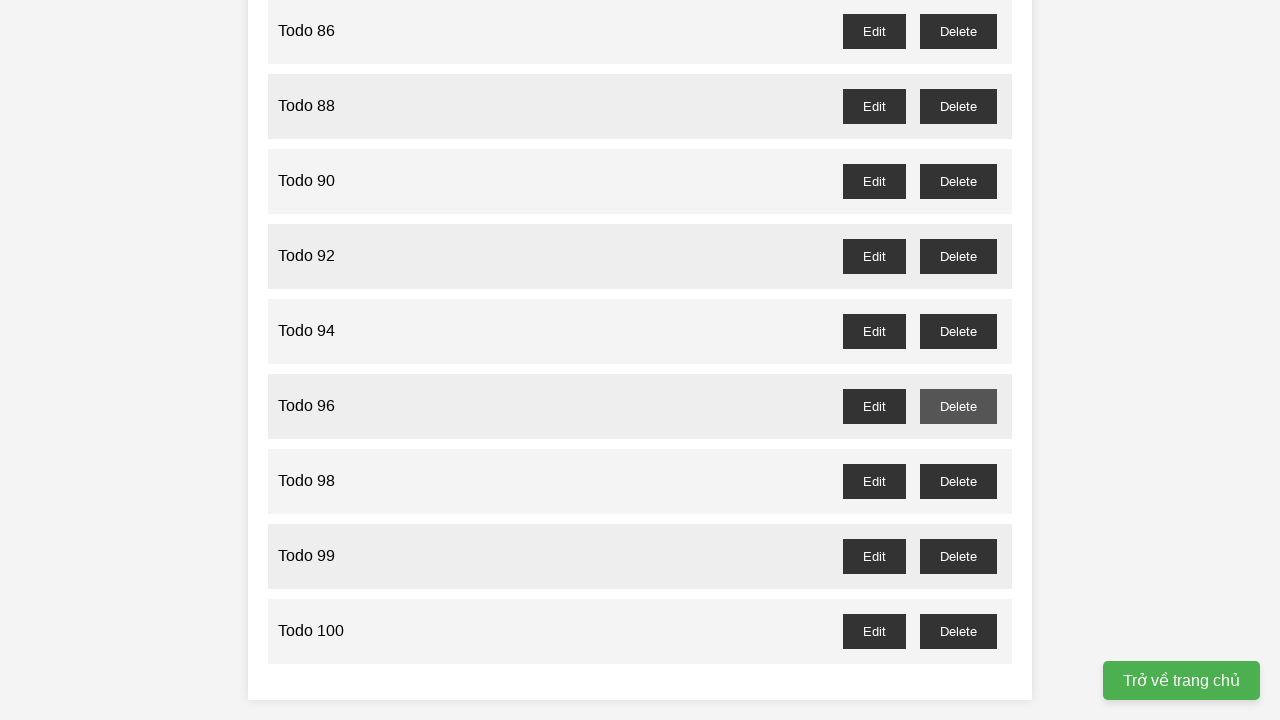

Clicked delete button for odd-numbered Todo 99 at (958, 556) on //button[@id="todo-99-delete"]
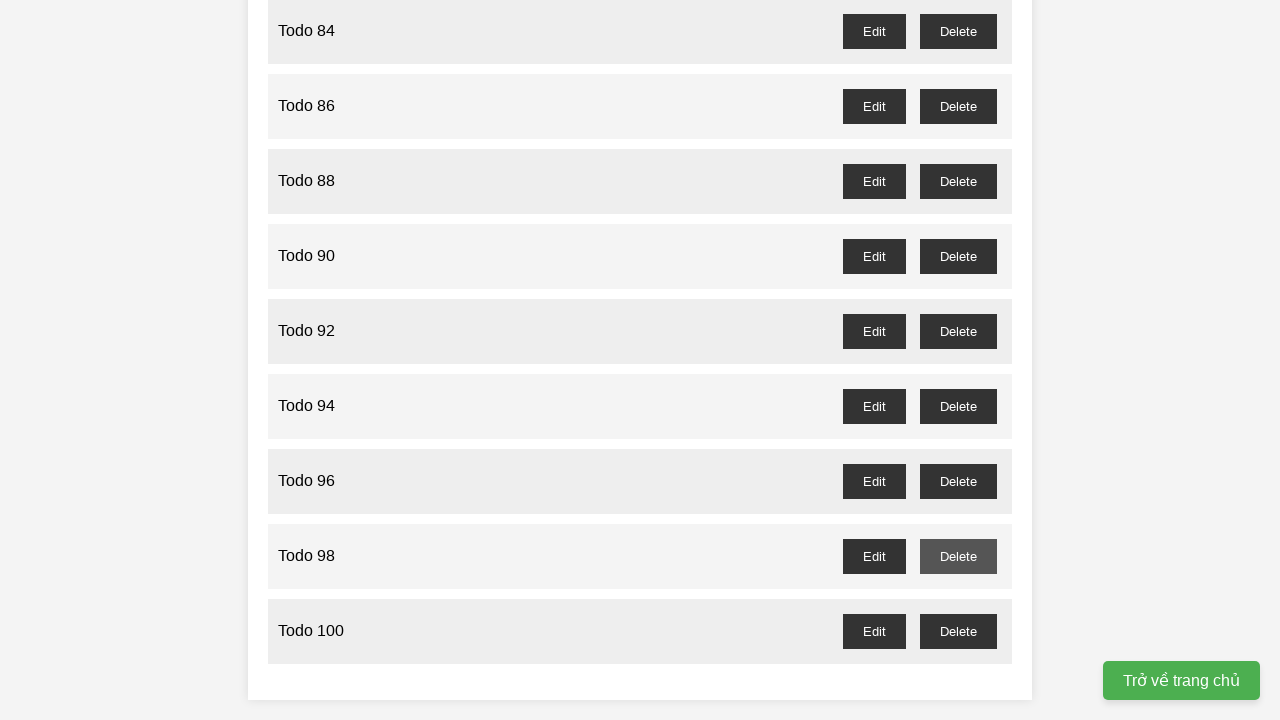

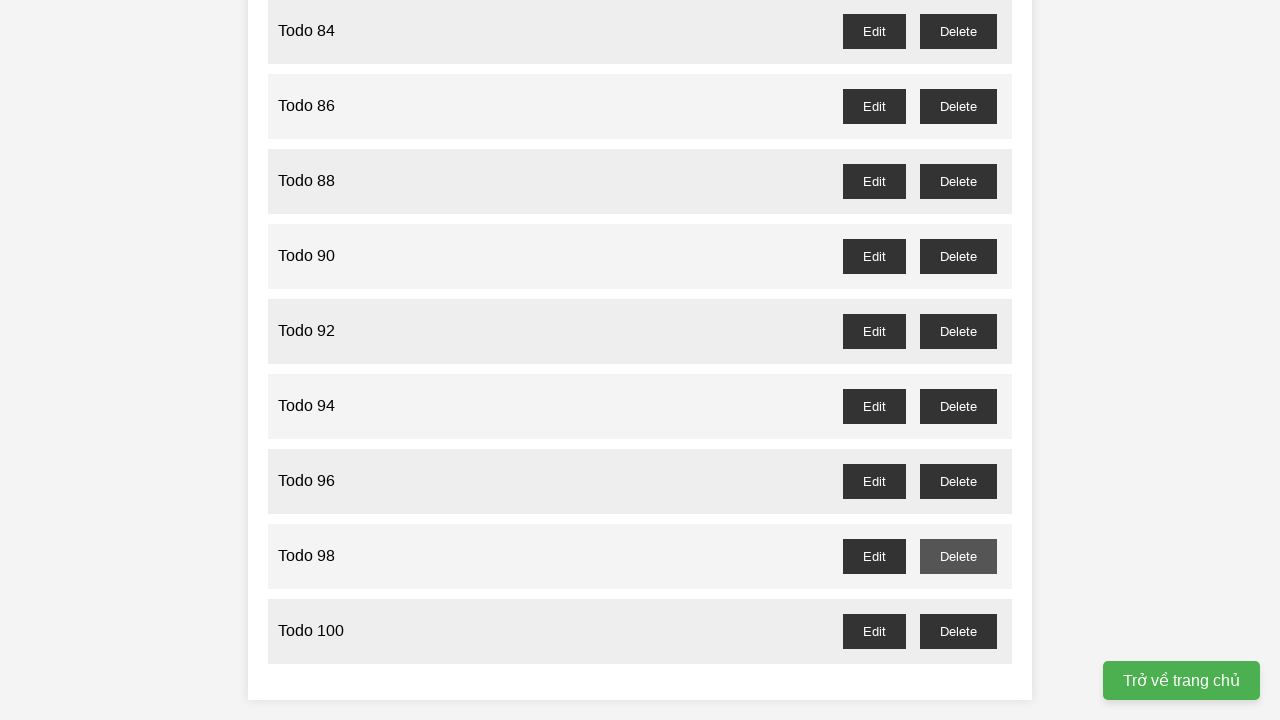